Automates answering the RAADS-R psychological assessment test by clicking through all 80 questions with a predetermined answer pattern (alternating between first and last options).

Starting URL: https://embrace-autism.com/raads-r/#test

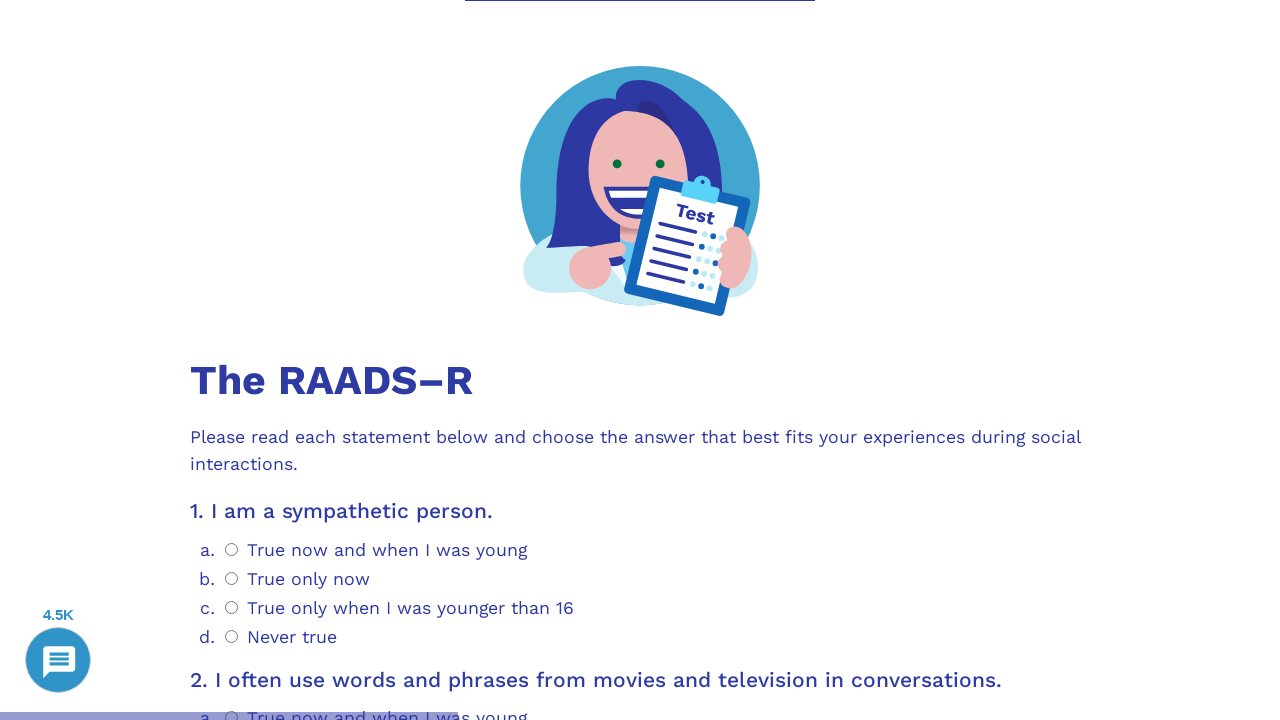

RAADS-R test container loaded
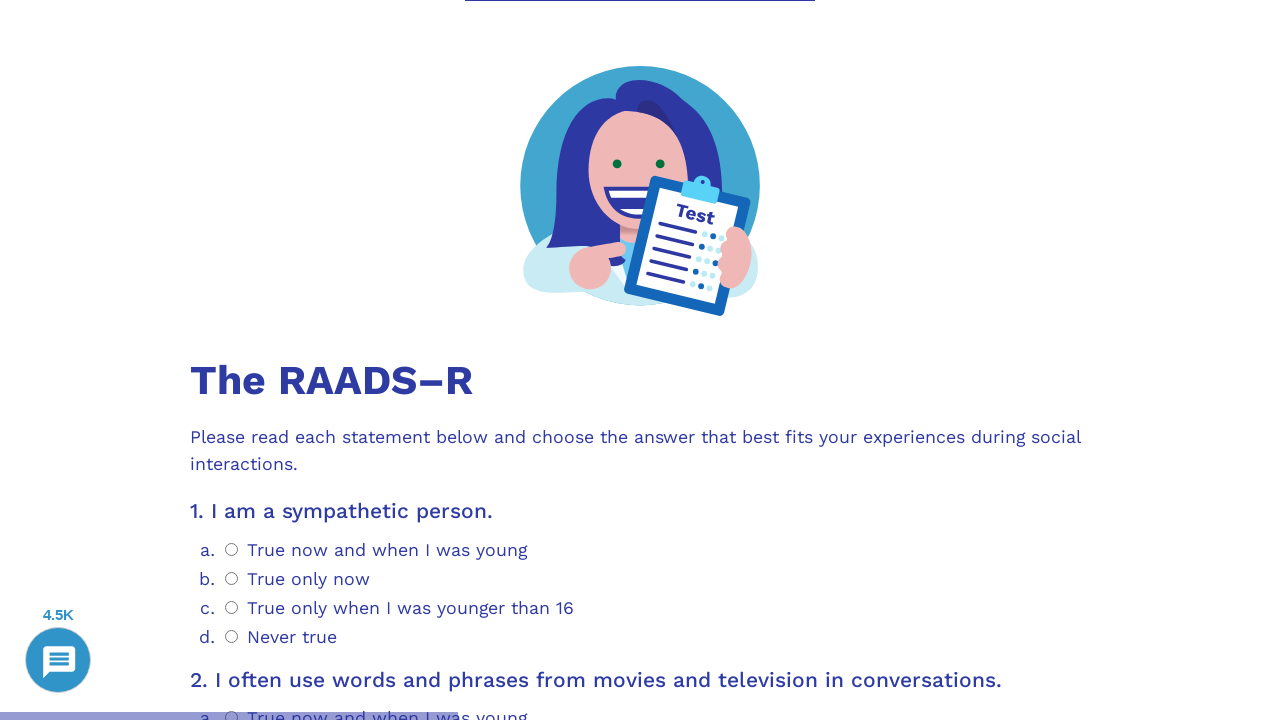

Scrolled question 1 into view
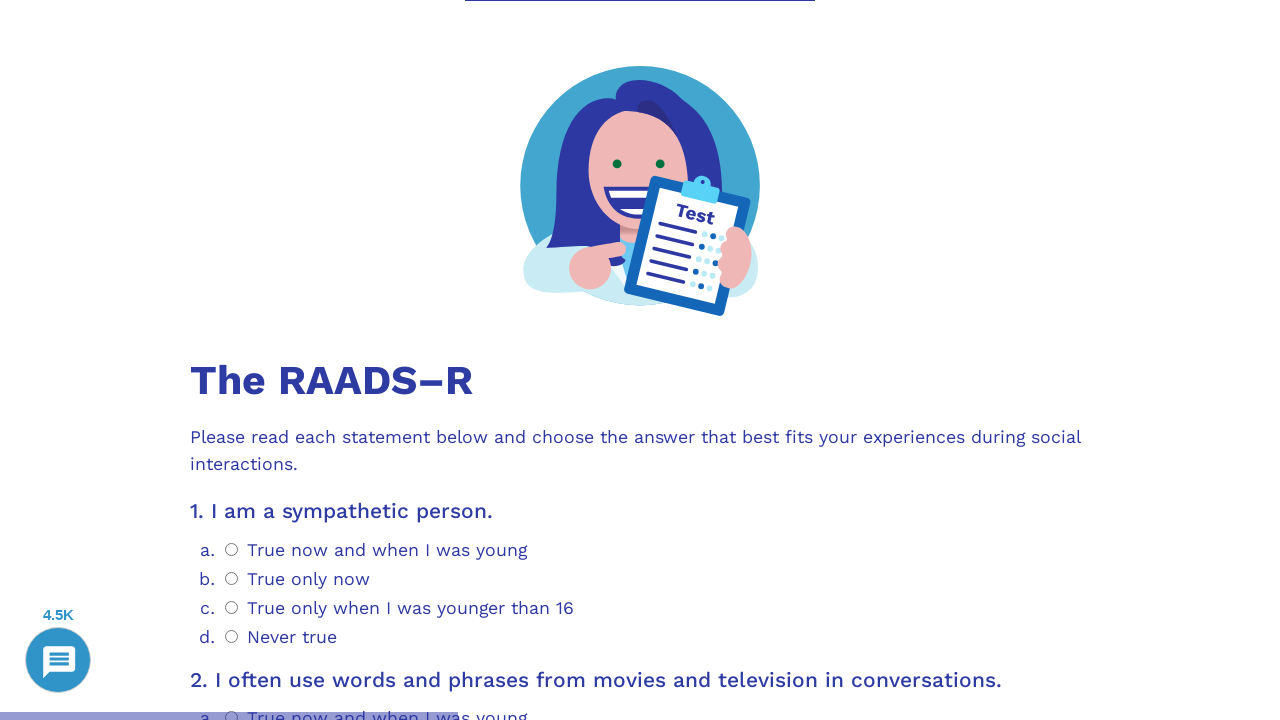

Selected option 0 for question 1 at (232, 549) on .psychometrics-items-container.item-1 >> .psychometrics-option-radio >> nth=0
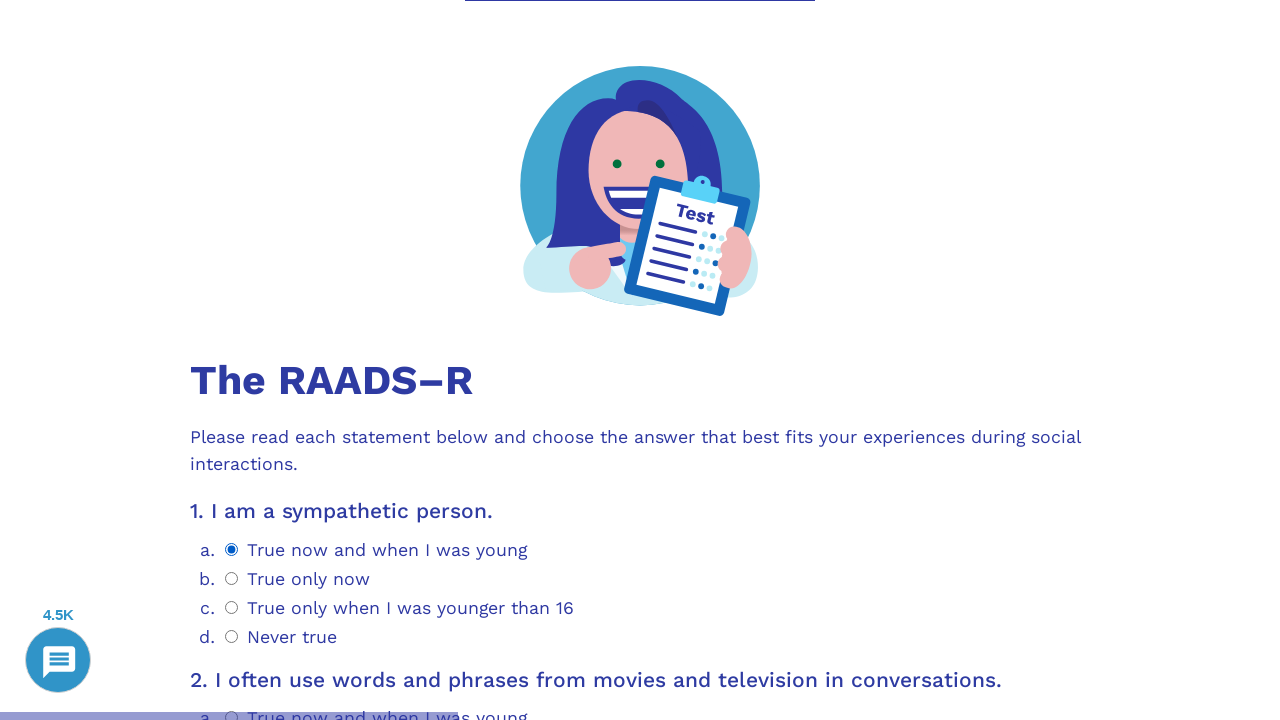

Scrolled question 2 into view
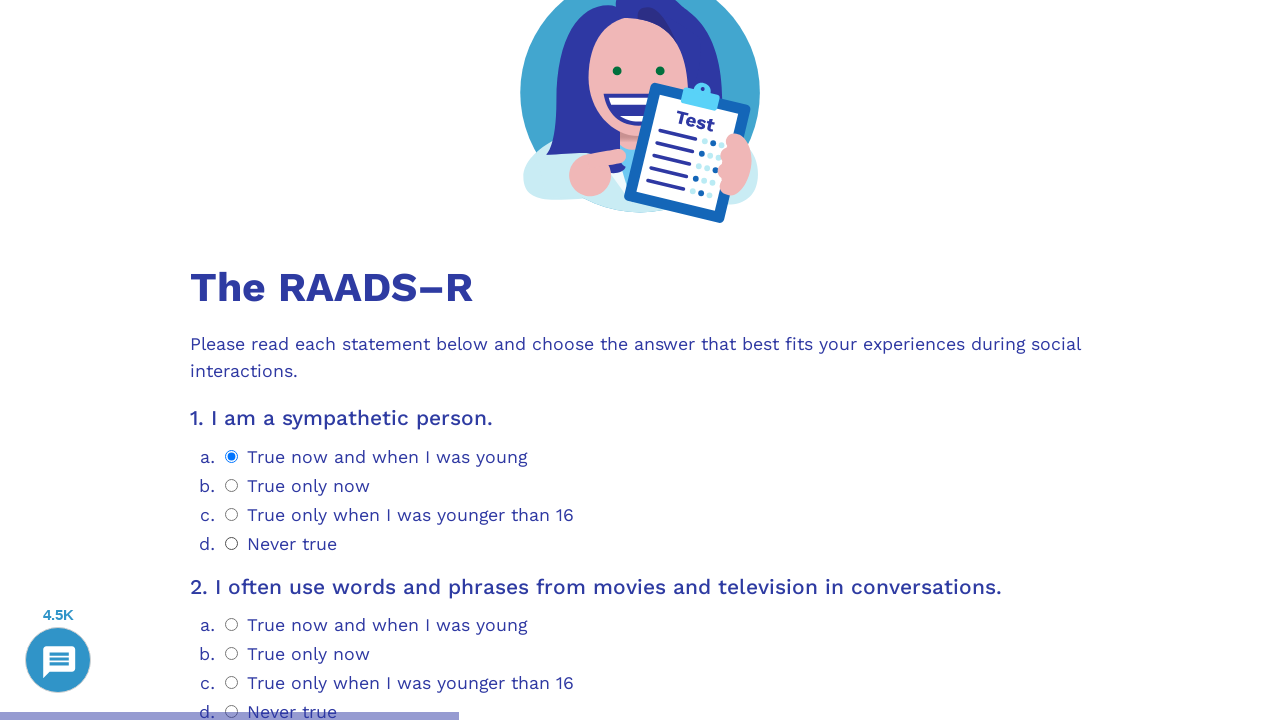

Selected option 0 for question 2 at (232, 624) on .psychometrics-items-container.item-2 >> .psychometrics-option-radio >> nth=0
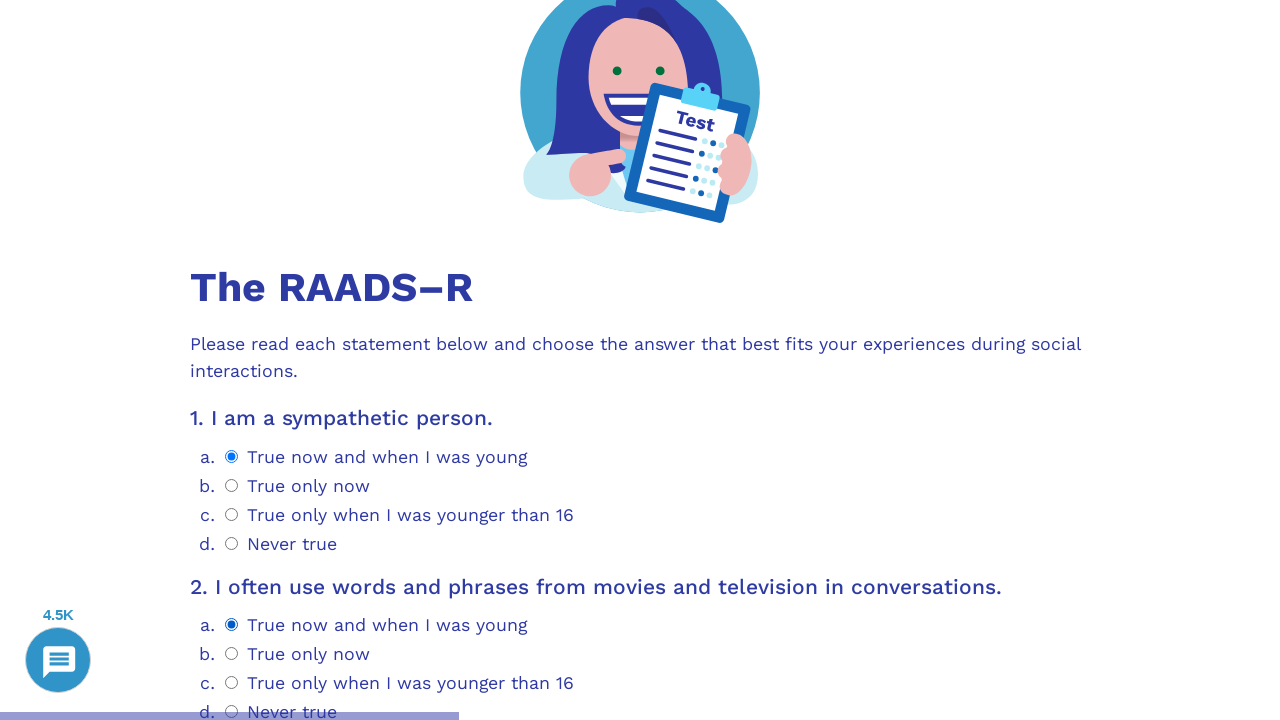

Scrolled question 3 into view
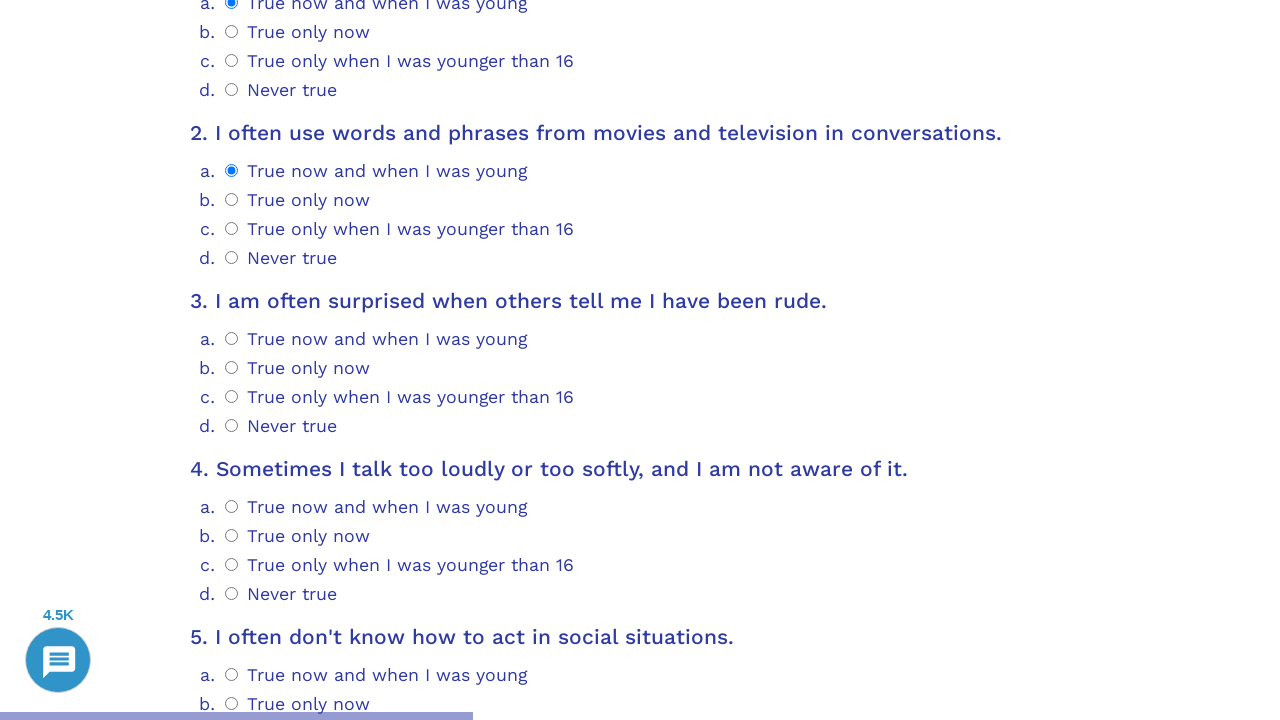

Selected option 0 for question 3 at (232, 338) on .psychometrics-items-container.item-3 >> .psychometrics-option-radio >> nth=0
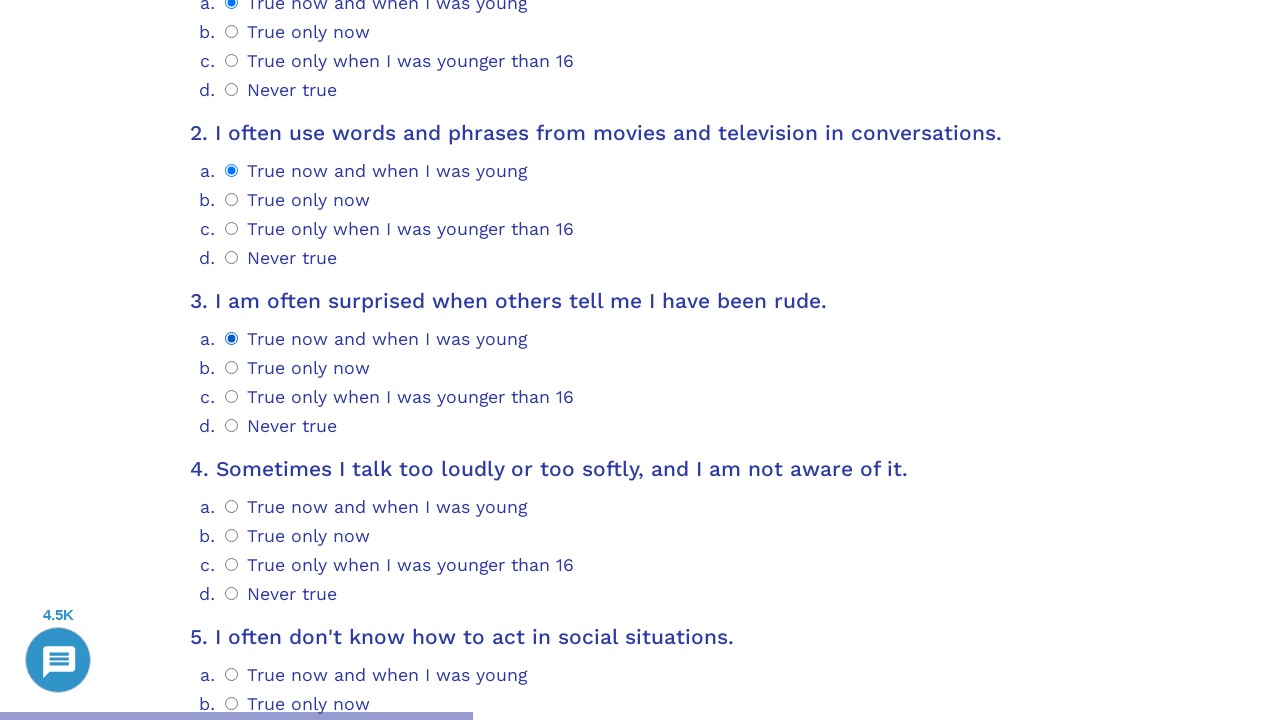

Scrolled question 4 into view
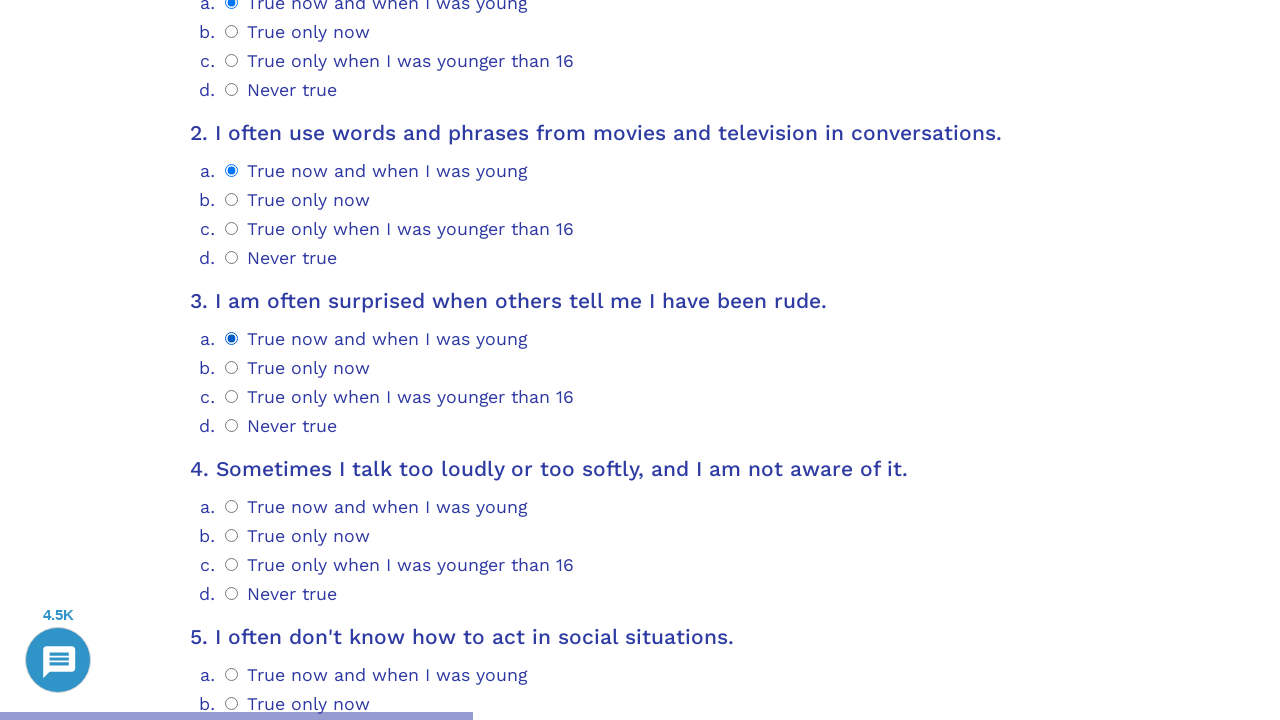

Selected option 0 for question 4 at (232, 507) on .psychometrics-items-container.item-4 >> .psychometrics-option-radio >> nth=0
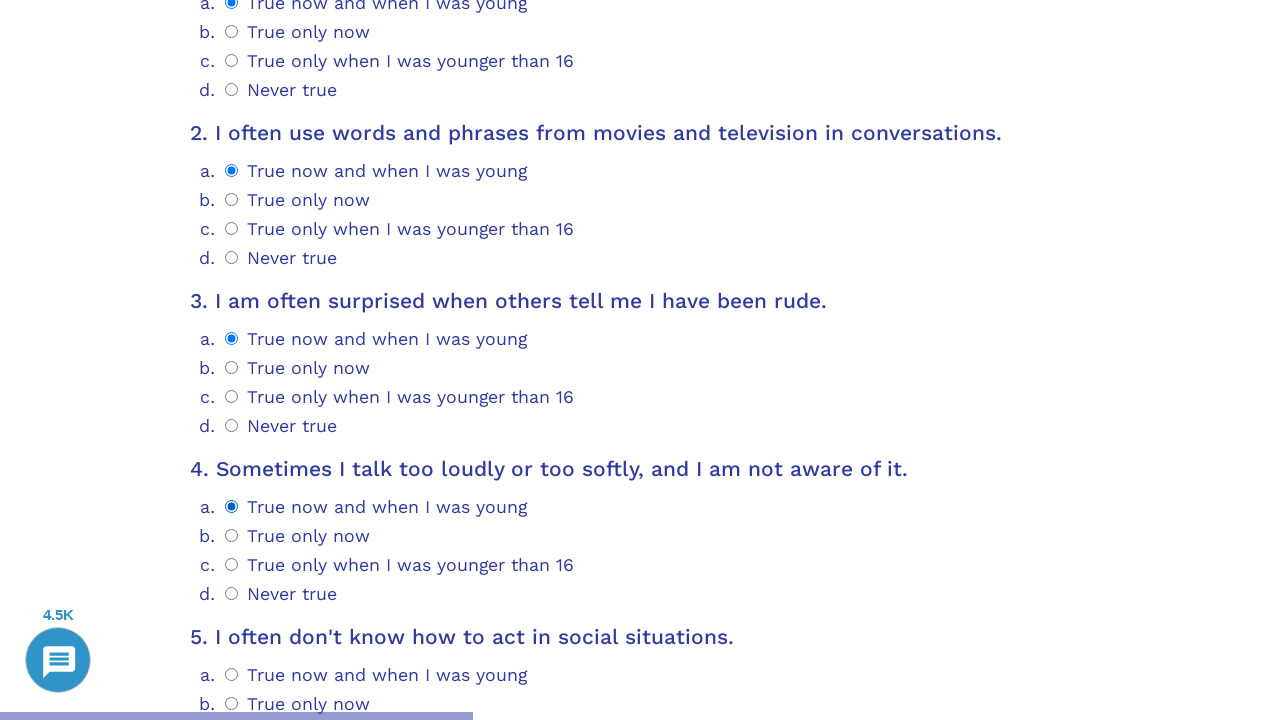

Scrolled question 5 into view
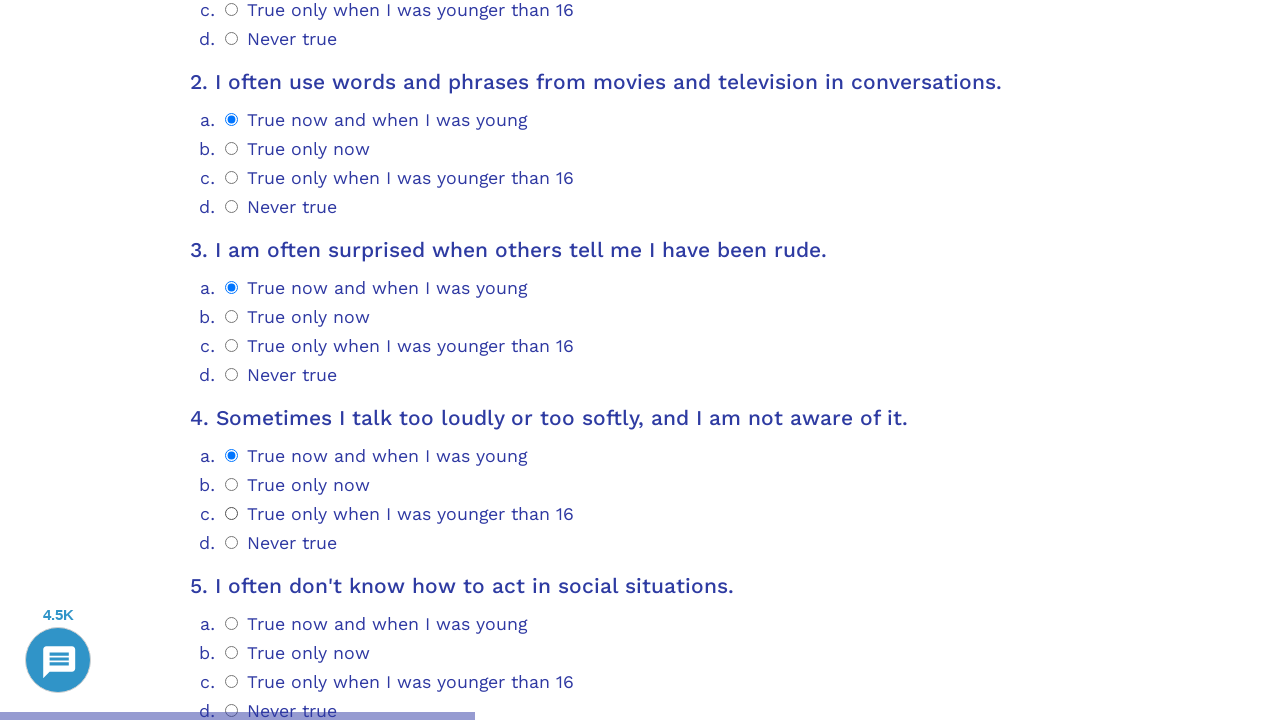

Selected option 0 for question 5 at (232, 624) on .psychometrics-items-container.item-5 >> .psychometrics-option-radio >> nth=0
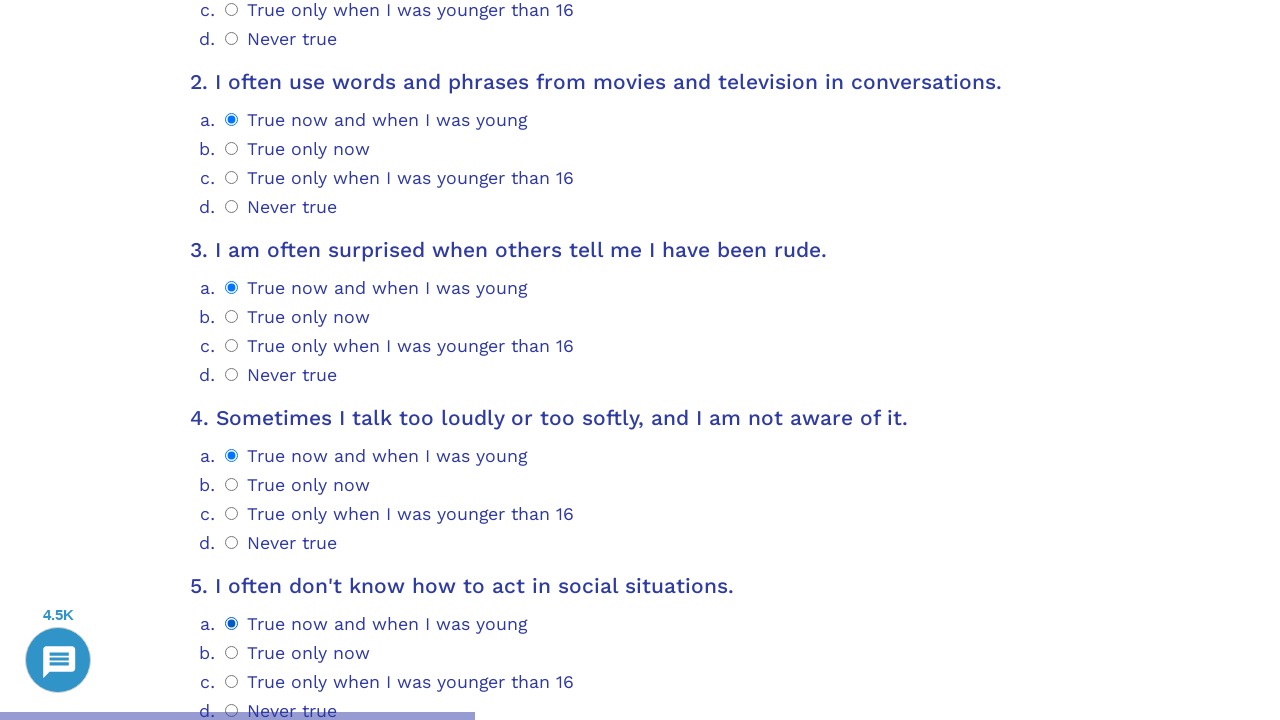

Scrolled question 6 into view
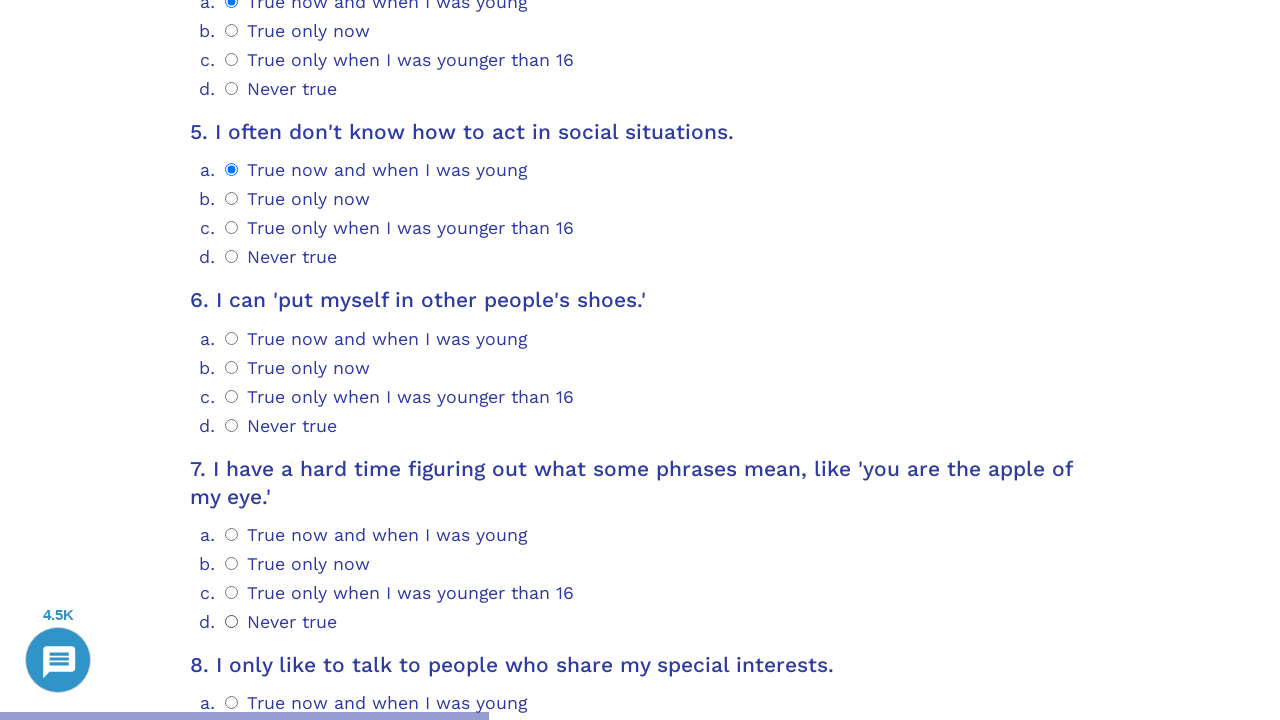

Selected option 0 for question 6 at (232, 338) on .psychometrics-items-container.item-6 >> .psychometrics-option-radio >> nth=0
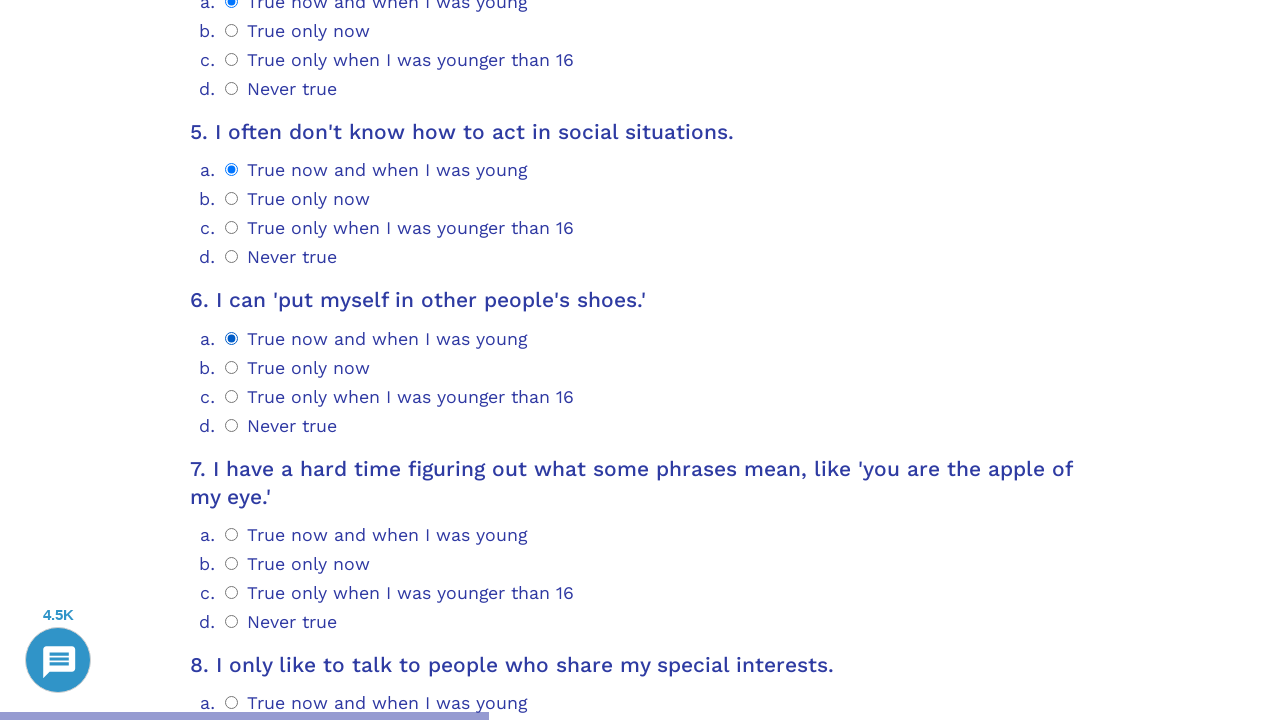

Scrolled question 7 into view
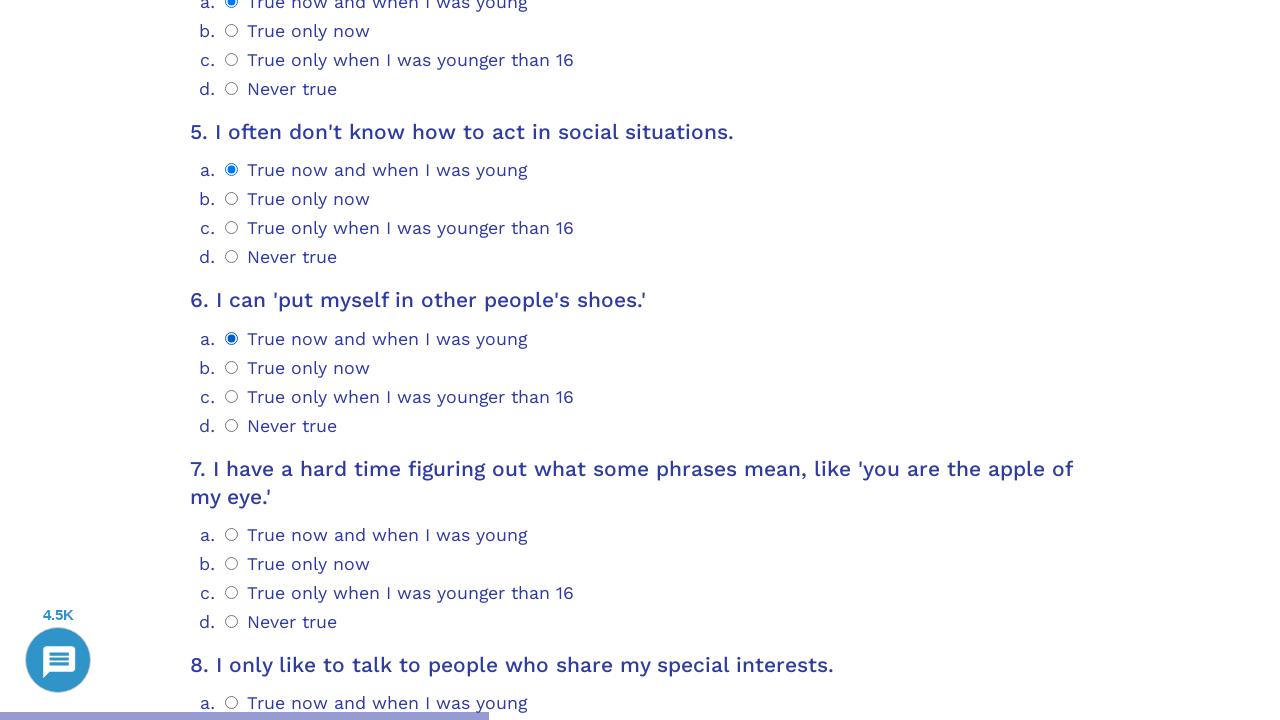

Selected option 0 for question 7 at (232, 534) on .psychometrics-items-container.item-7 >> .psychometrics-option-radio >> nth=0
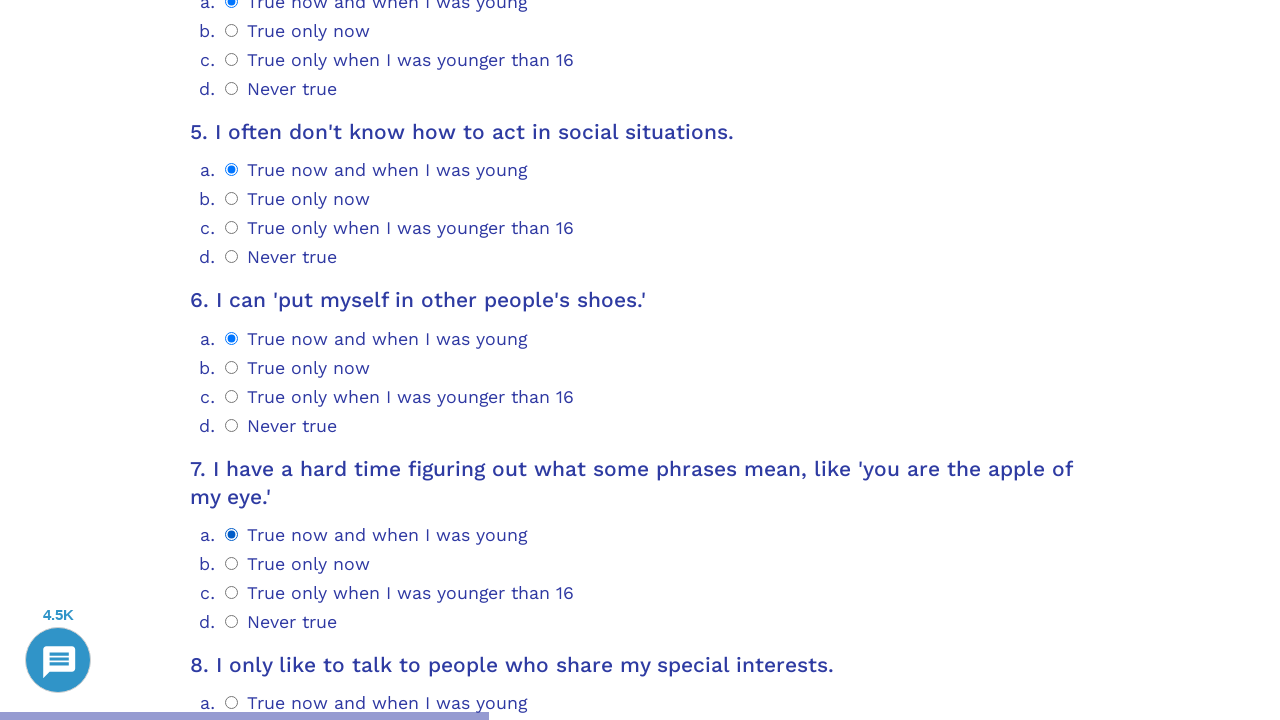

Scrolled question 8 into view
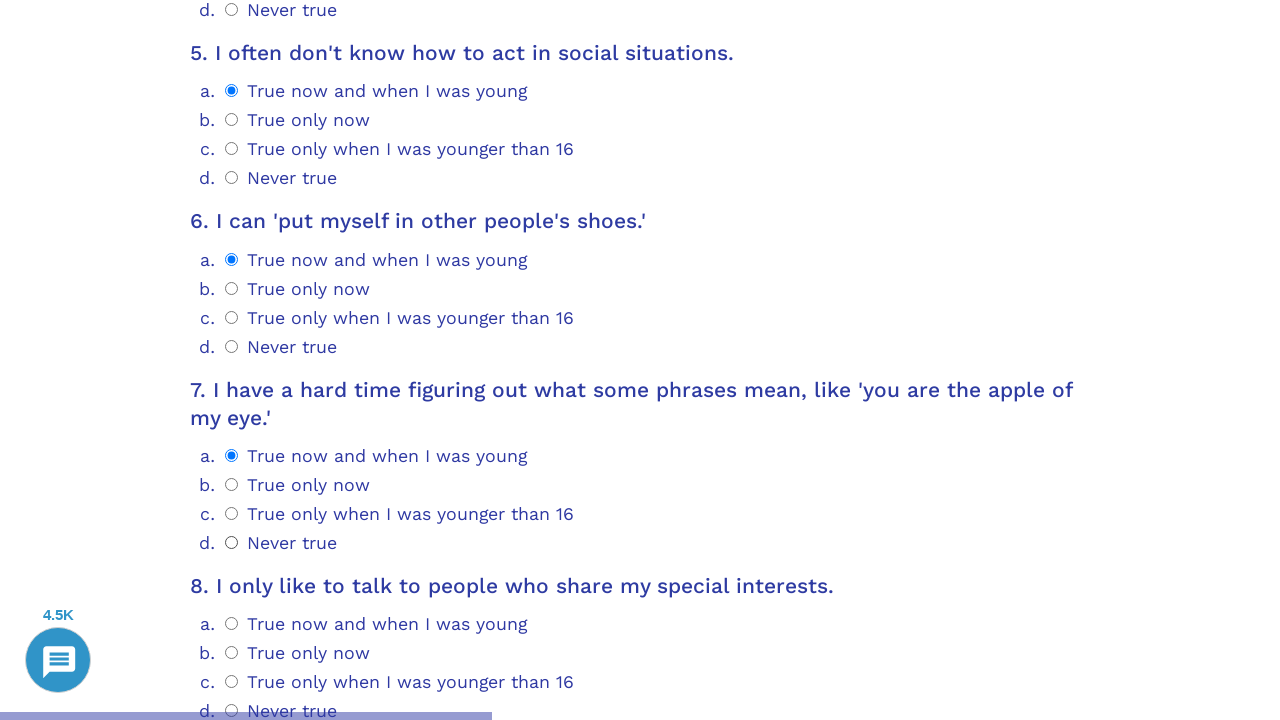

Selected option 0 for question 8 at (232, 624) on .psychometrics-items-container.item-8 >> .psychometrics-option-radio >> nth=0
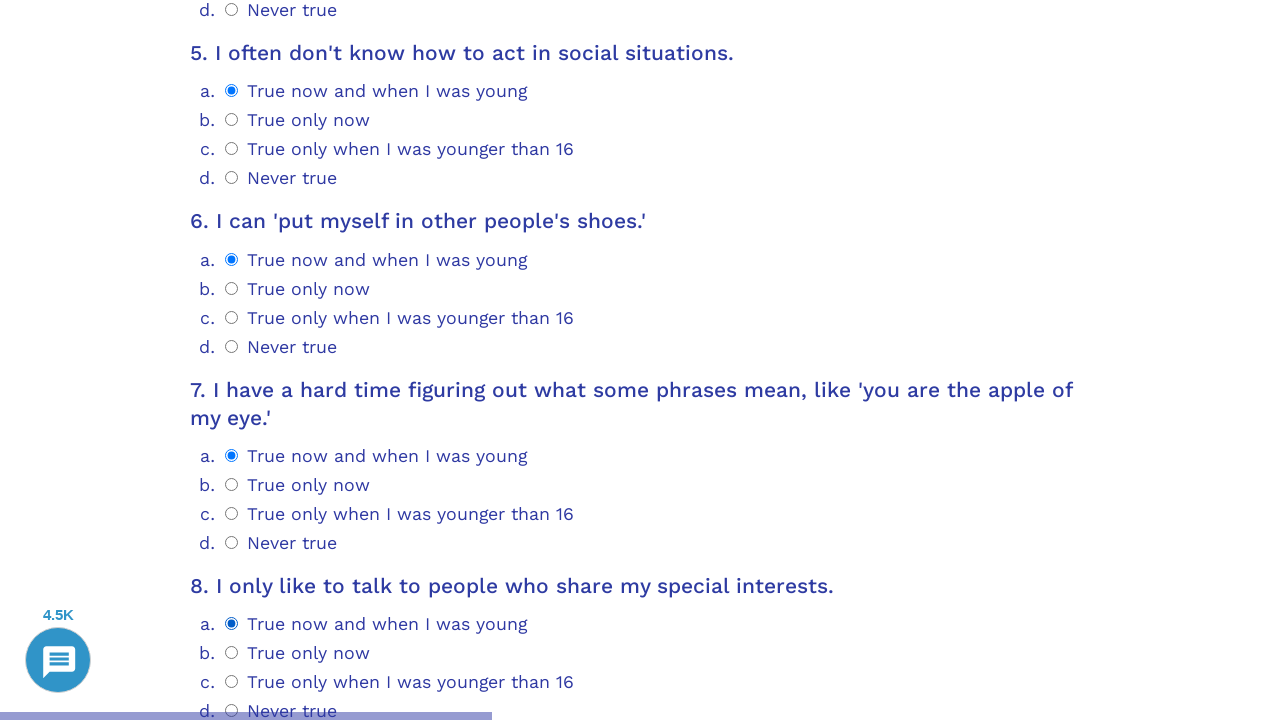

Scrolled question 9 into view
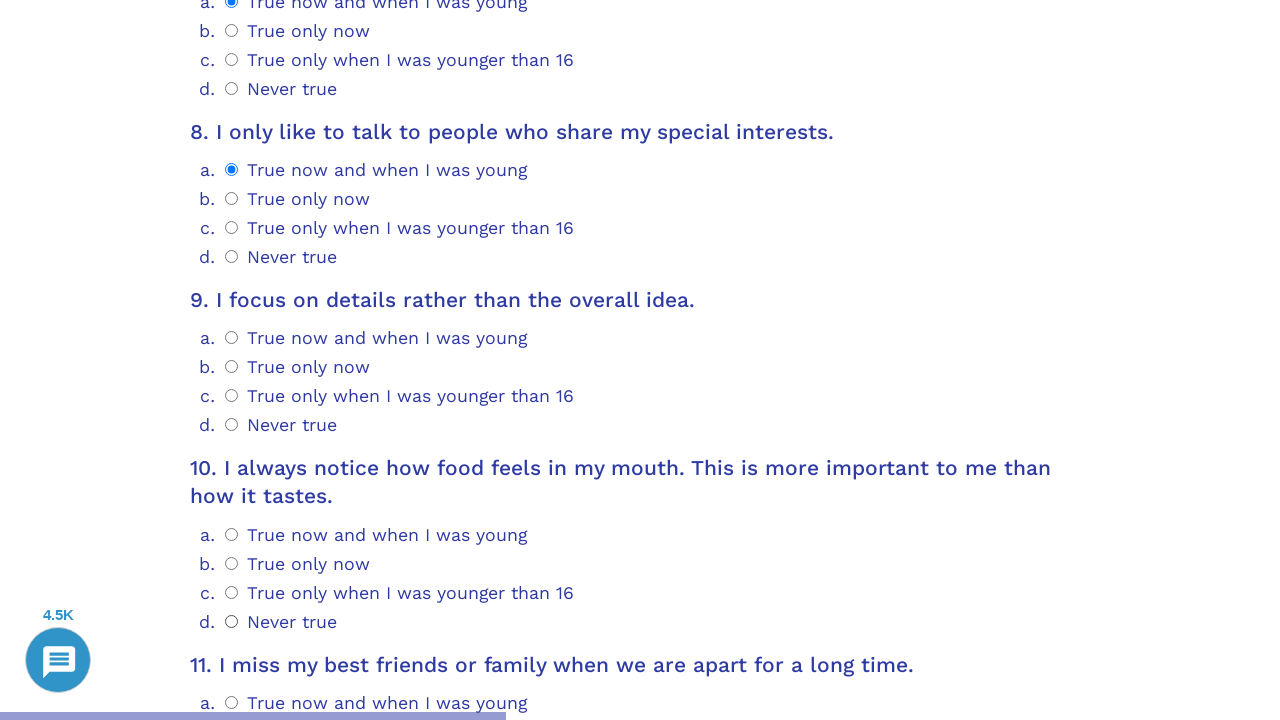

Selected option 0 for question 9 at (232, 338) on .psychometrics-items-container.item-9 >> .psychometrics-option-radio >> nth=0
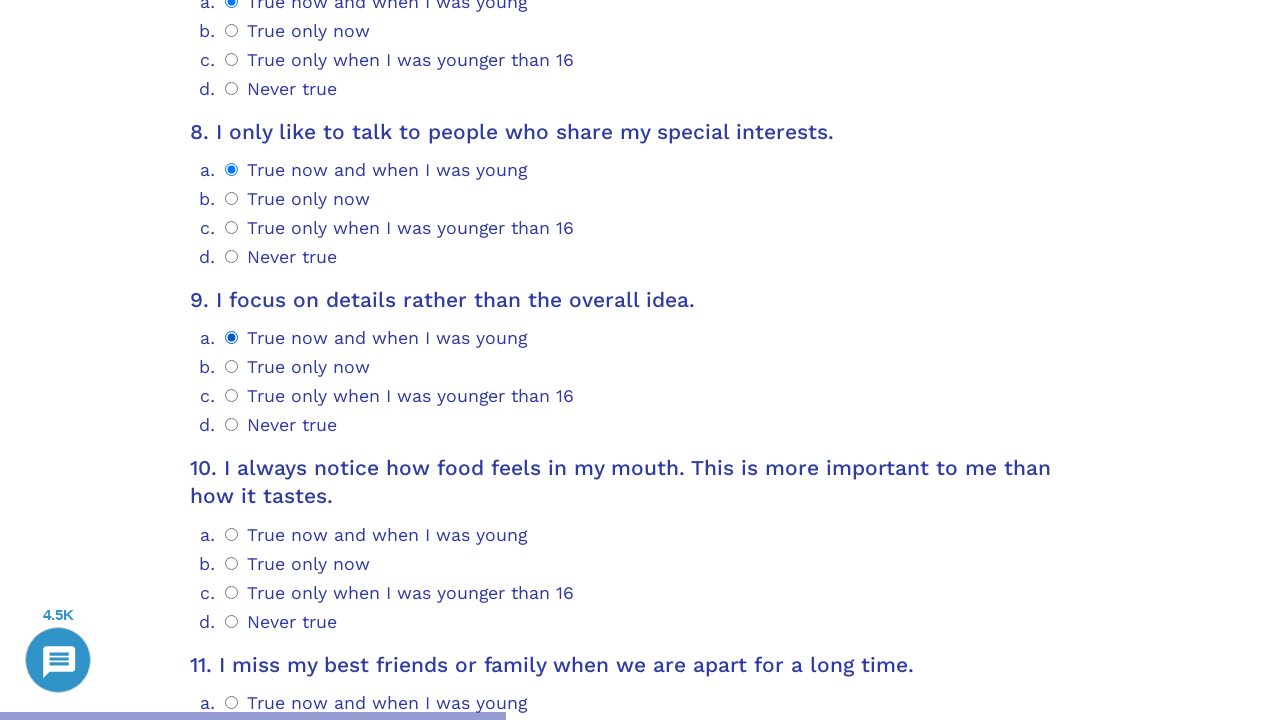

Scrolled question 10 into view
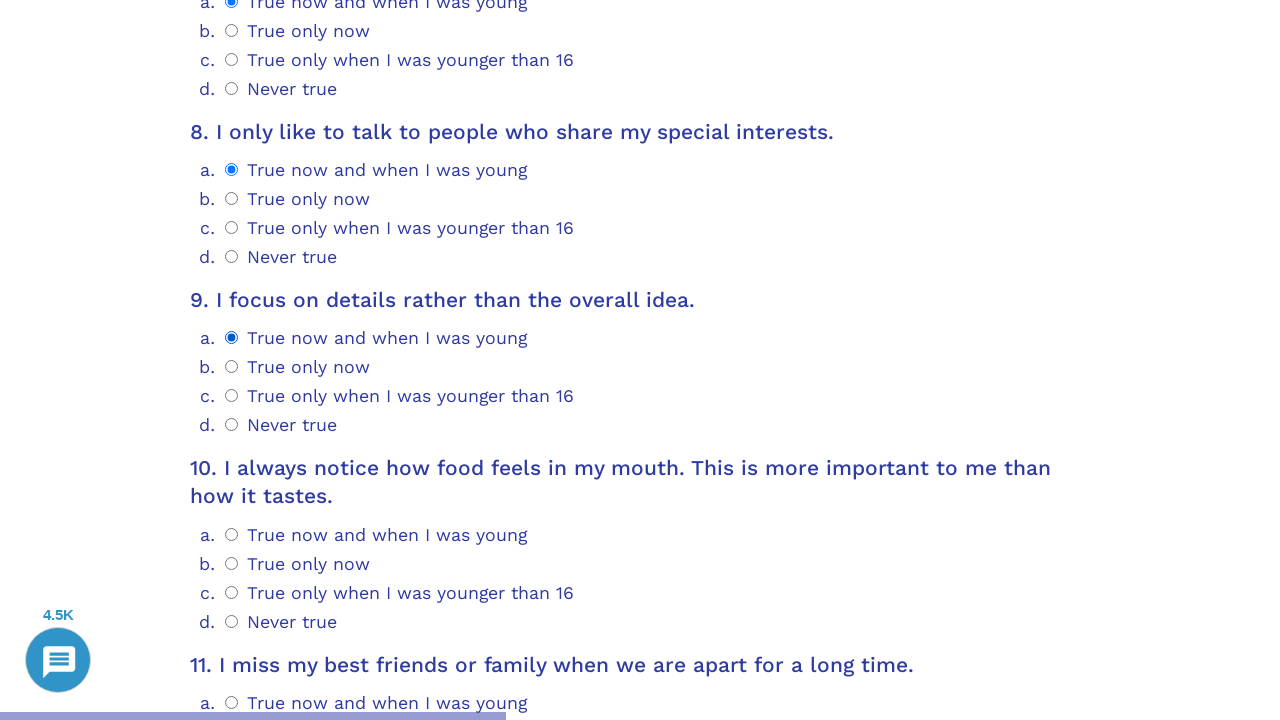

Selected option 0 for question 10 at (232, 534) on .psychometrics-items-container.item-10 >> .psychometrics-option-radio >> nth=0
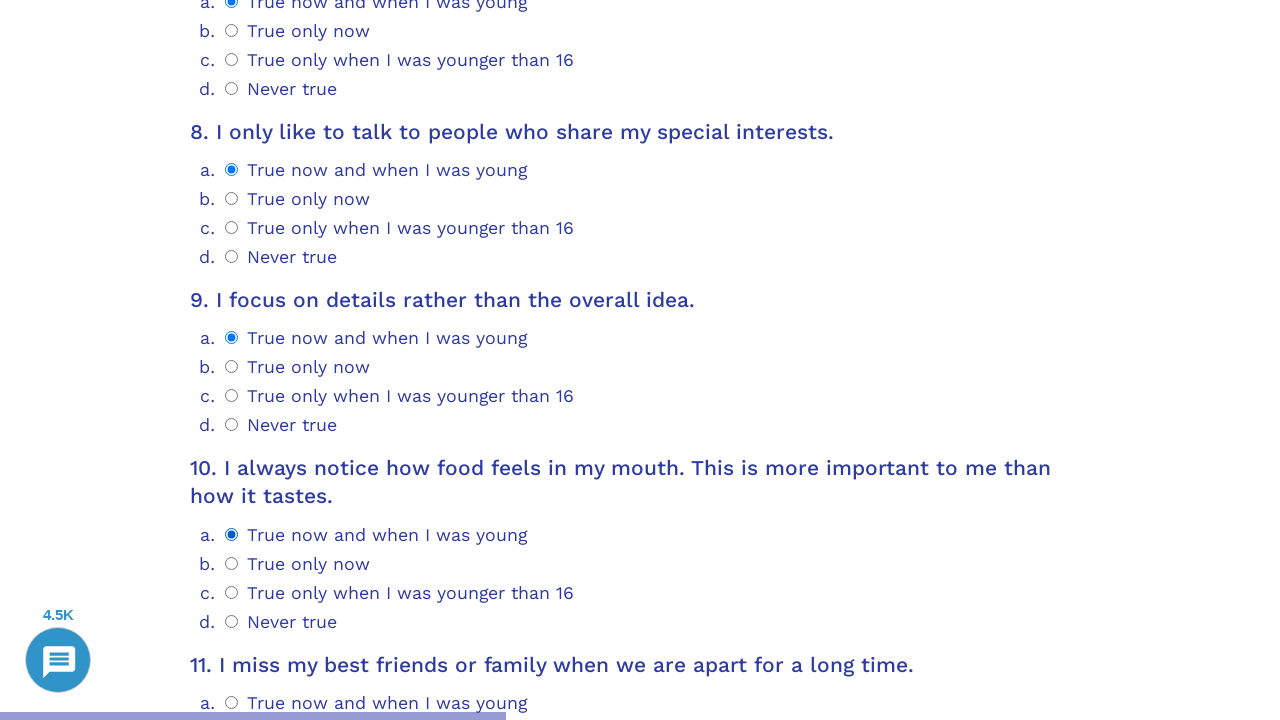

Scrolled question 11 into view
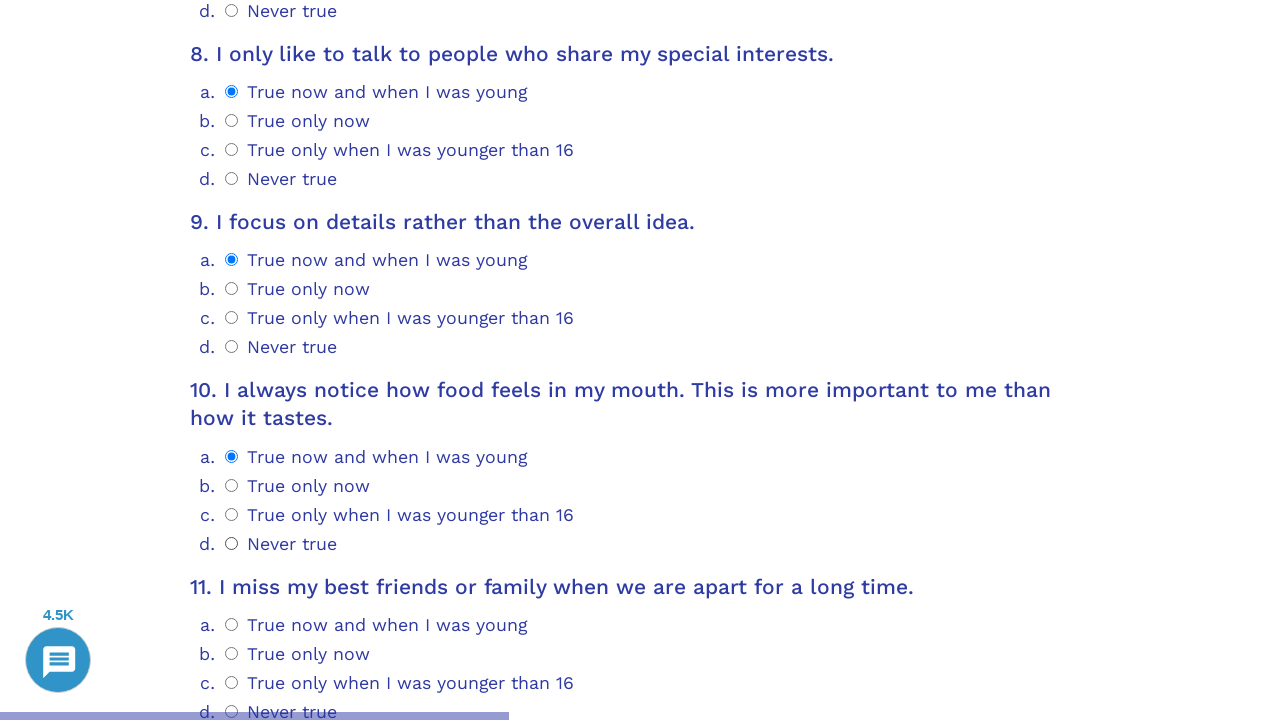

Selected option 0 for question 11 at (232, 624) on .psychometrics-items-container.item-11 >> .psychometrics-option-radio >> nth=0
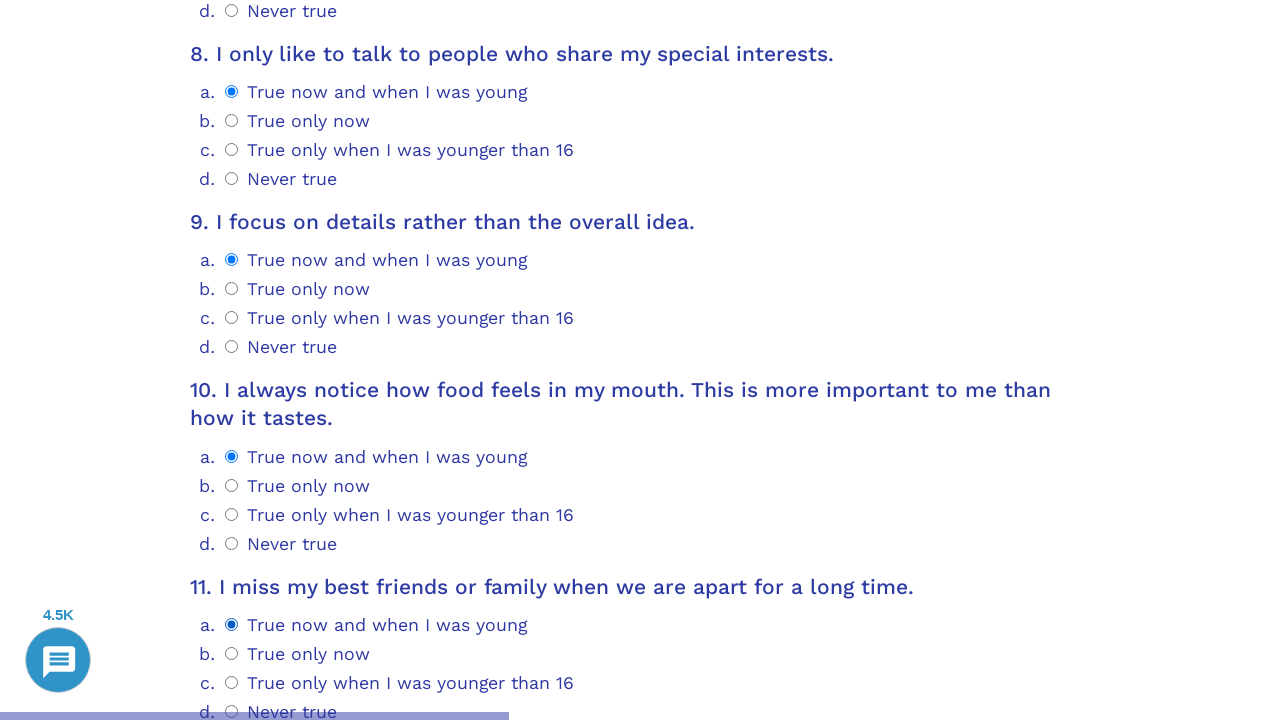

Scrolled question 12 into view
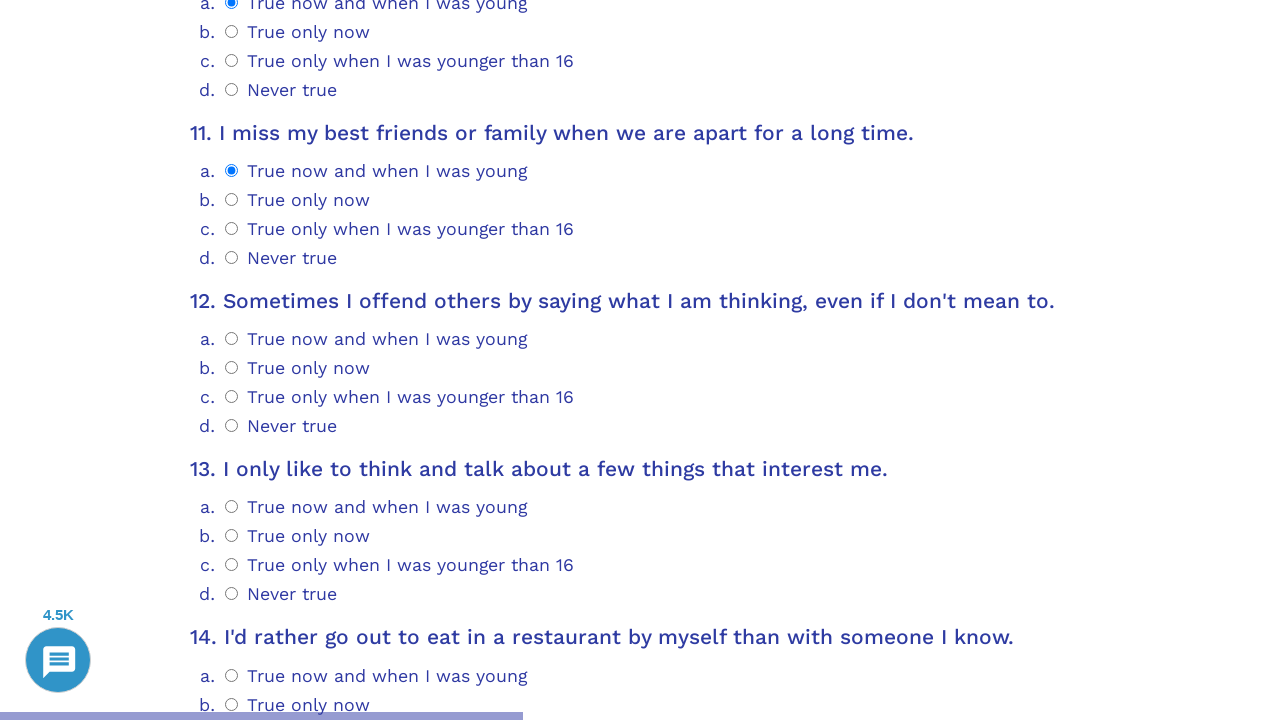

Selected option 0 for question 12 at (232, 339) on .psychometrics-items-container.item-12 >> .psychometrics-option-radio >> nth=0
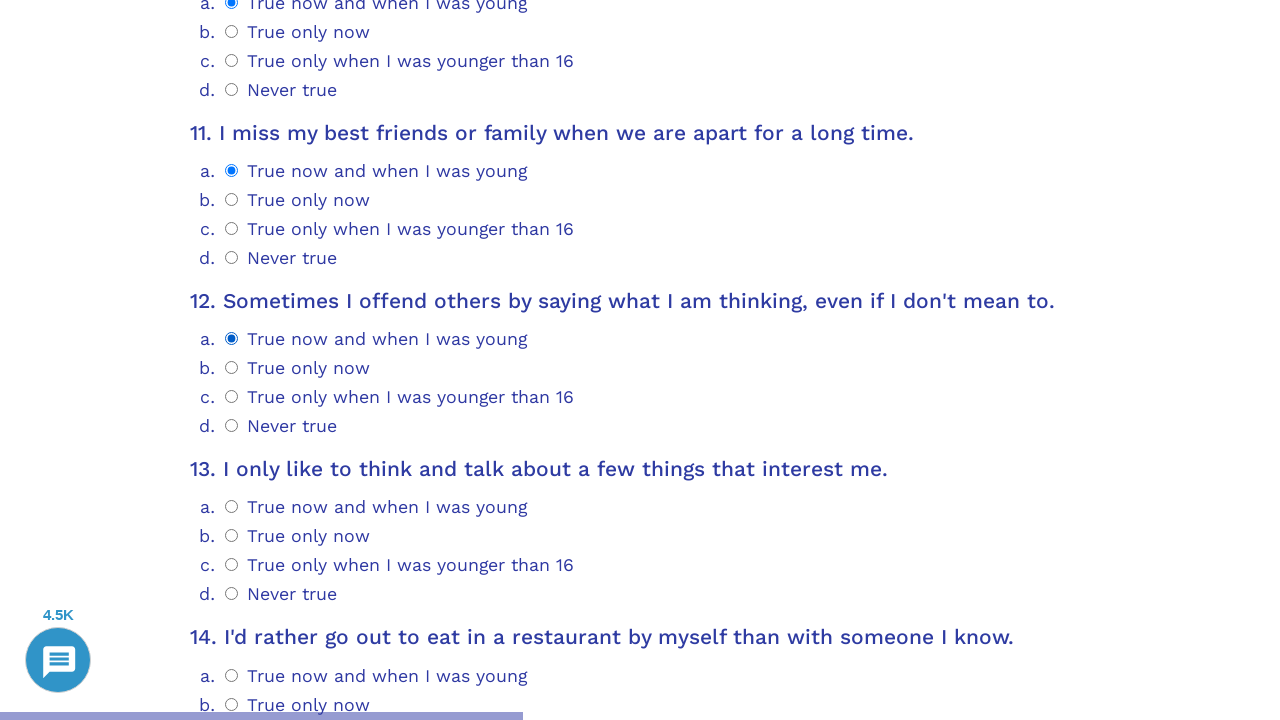

Scrolled question 13 into view
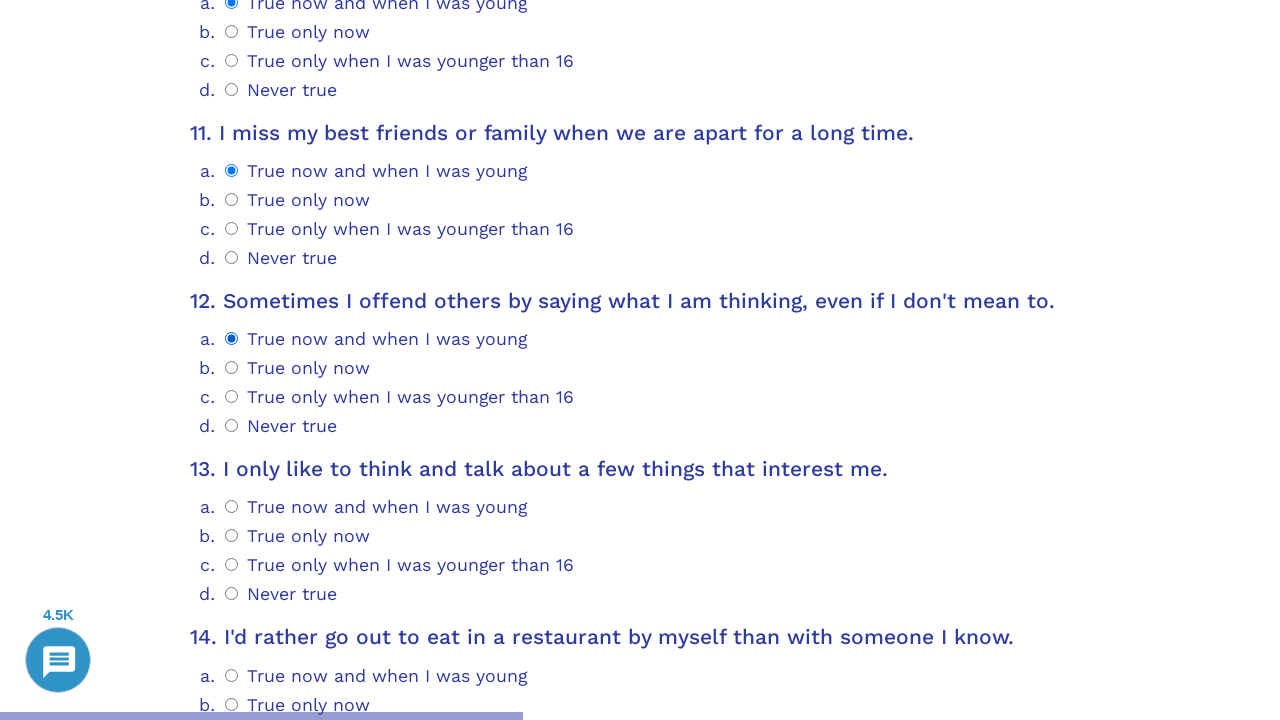

Selected option 0 for question 13 at (232, 507) on .psychometrics-items-container.item-13 >> .psychometrics-option-radio >> nth=0
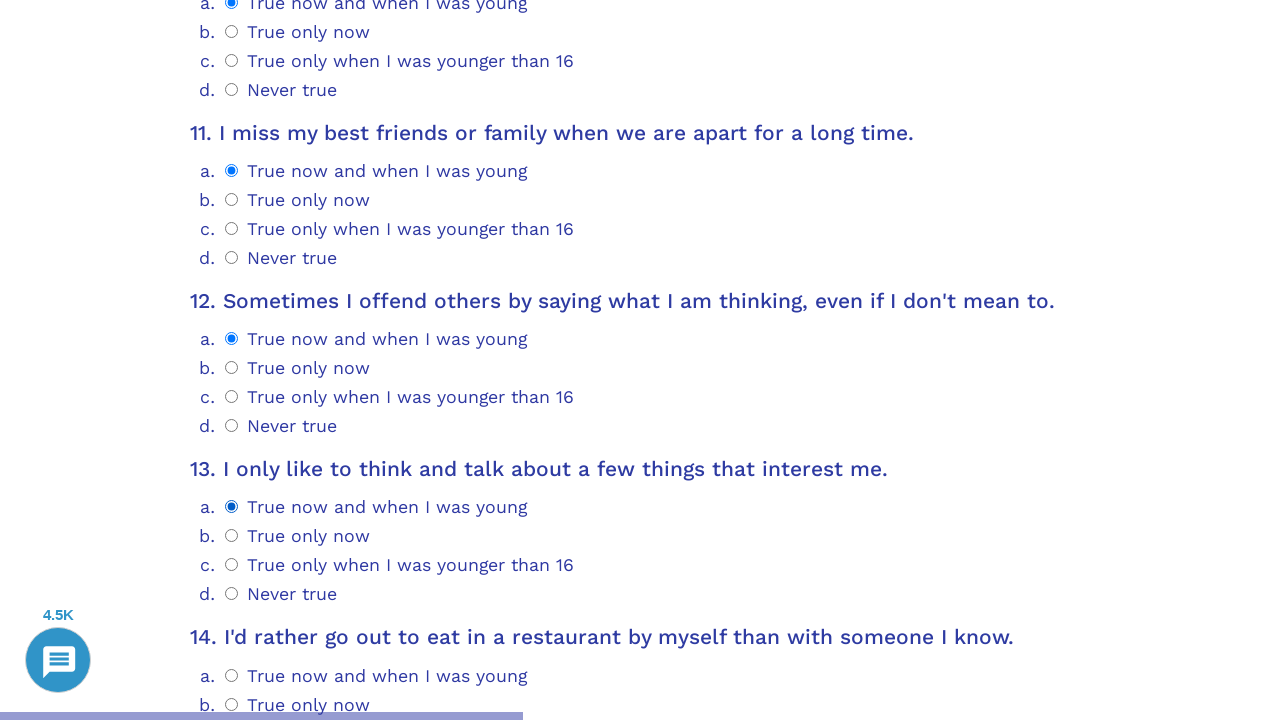

Scrolled question 14 into view
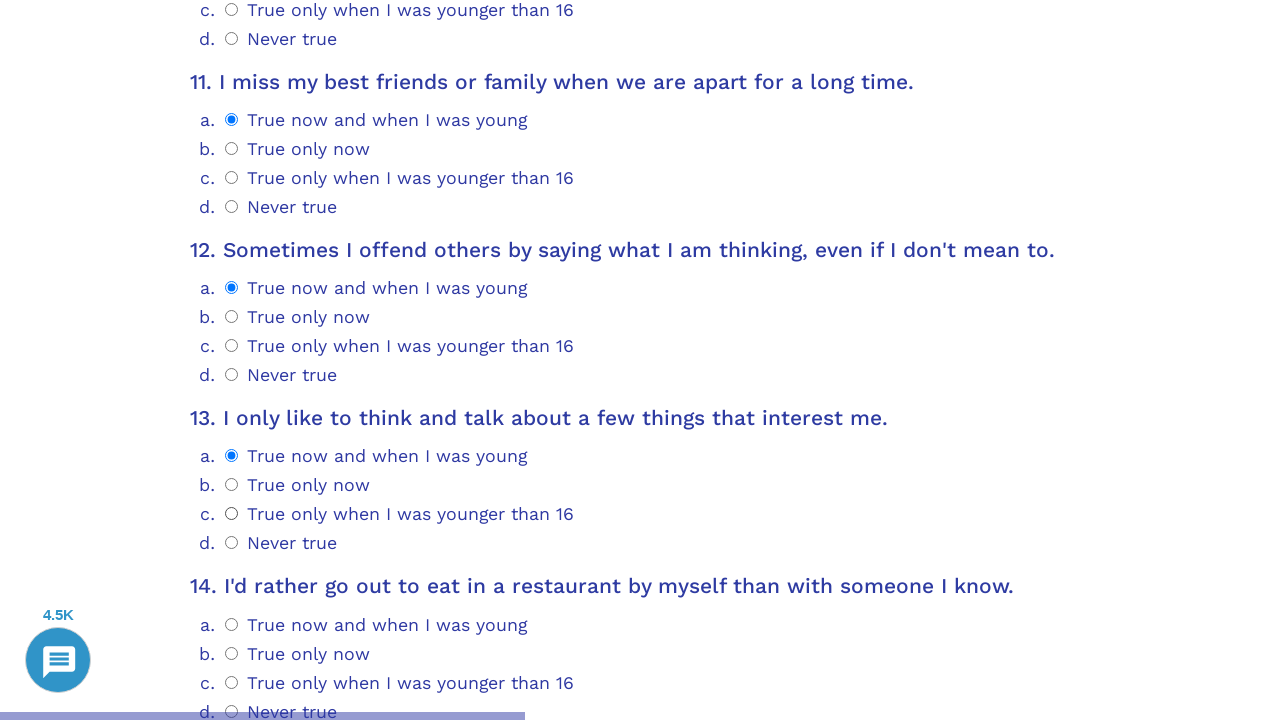

Selected option 0 for question 14 at (232, 624) on .psychometrics-items-container.item-14 >> .psychometrics-option-radio >> nth=0
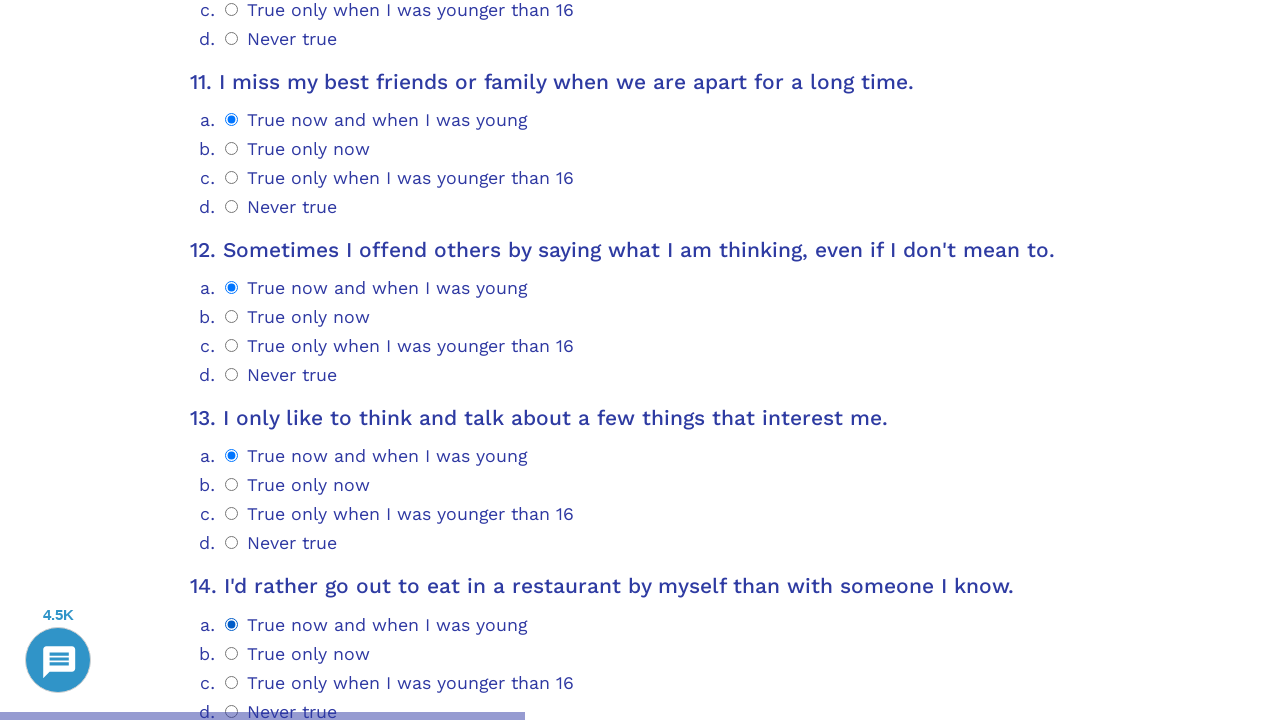

Scrolled question 15 into view
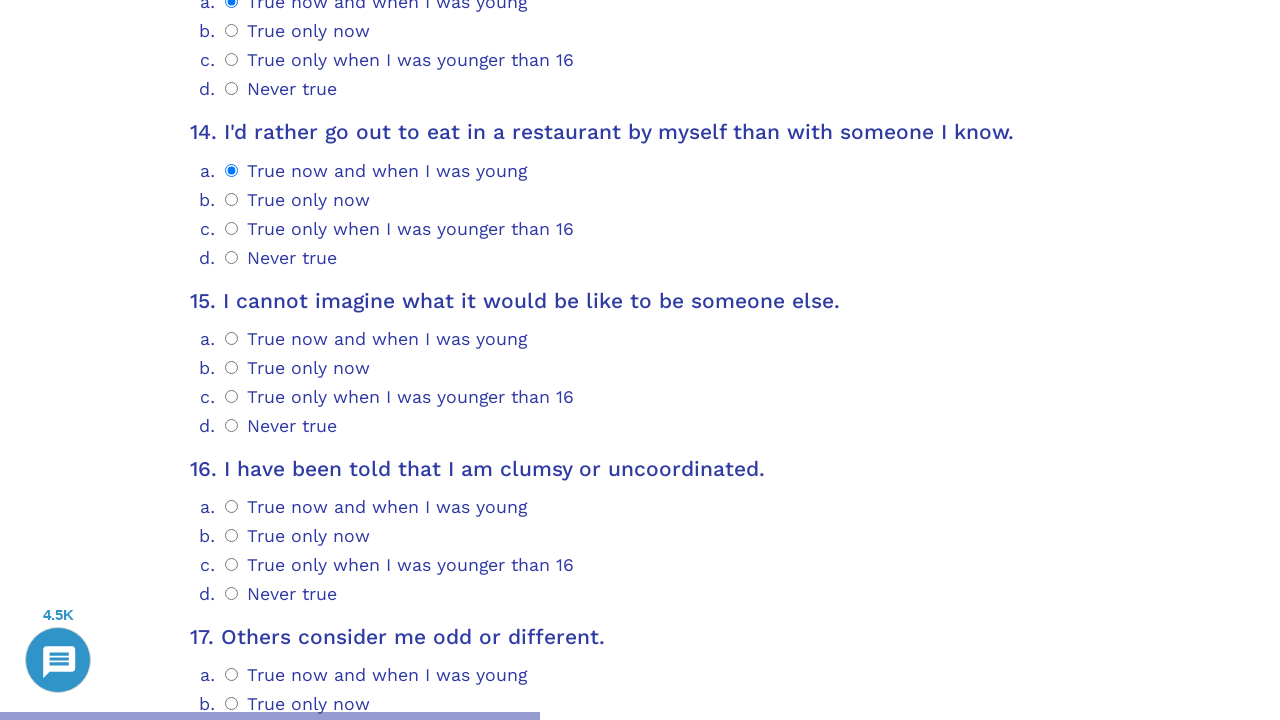

Selected option 0 for question 15 at (232, 338) on .psychometrics-items-container.item-15 >> .psychometrics-option-radio >> nth=0
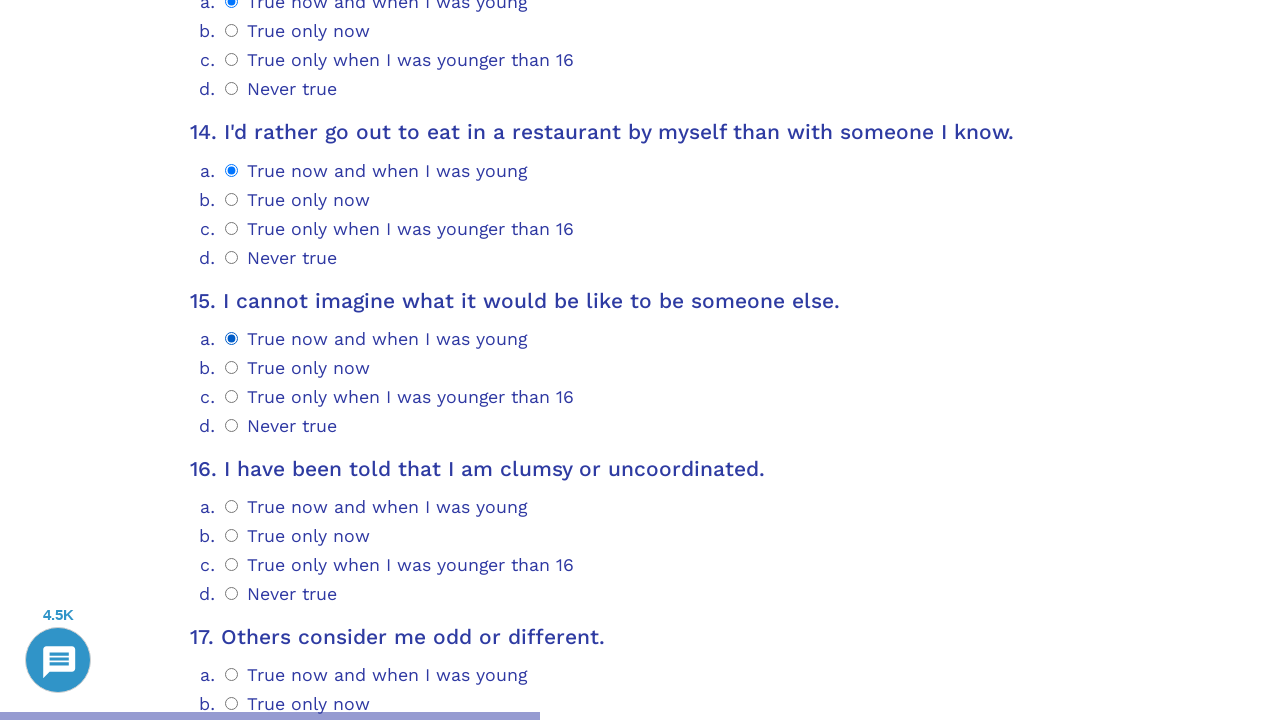

Scrolled question 16 into view
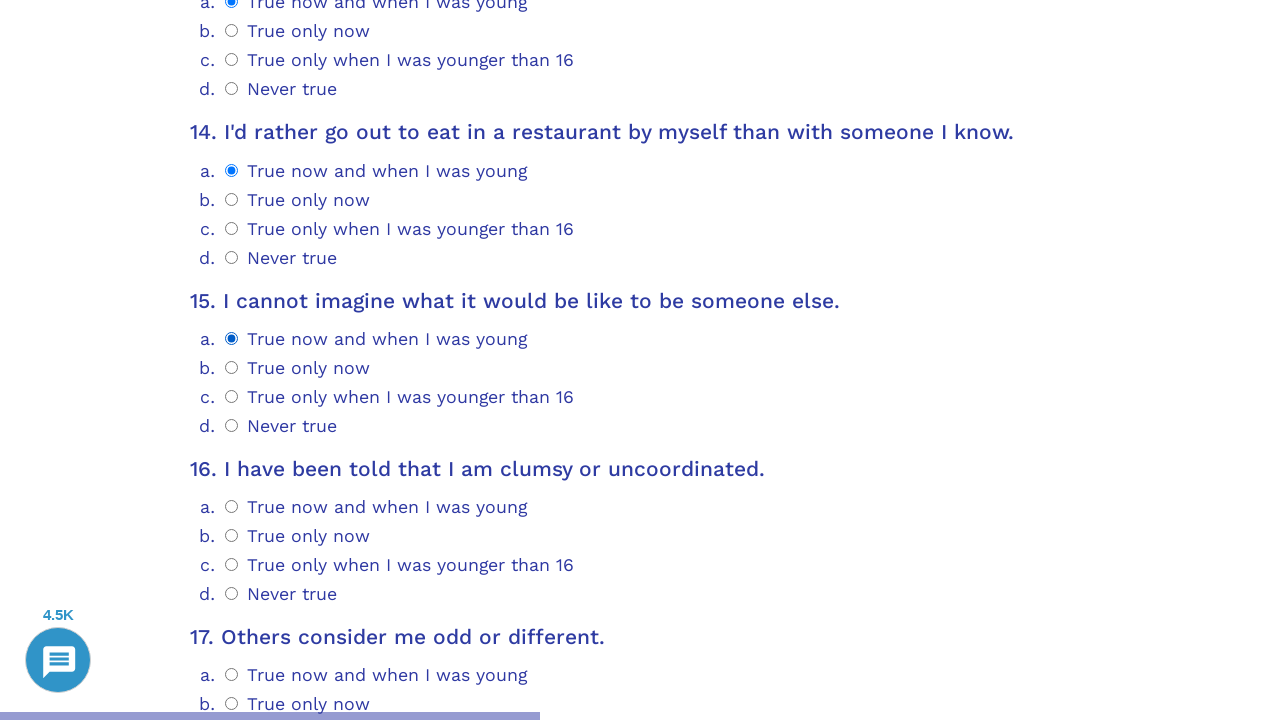

Selected option 0 for question 16 at (232, 507) on .psychometrics-items-container.item-16 >> .psychometrics-option-radio >> nth=0
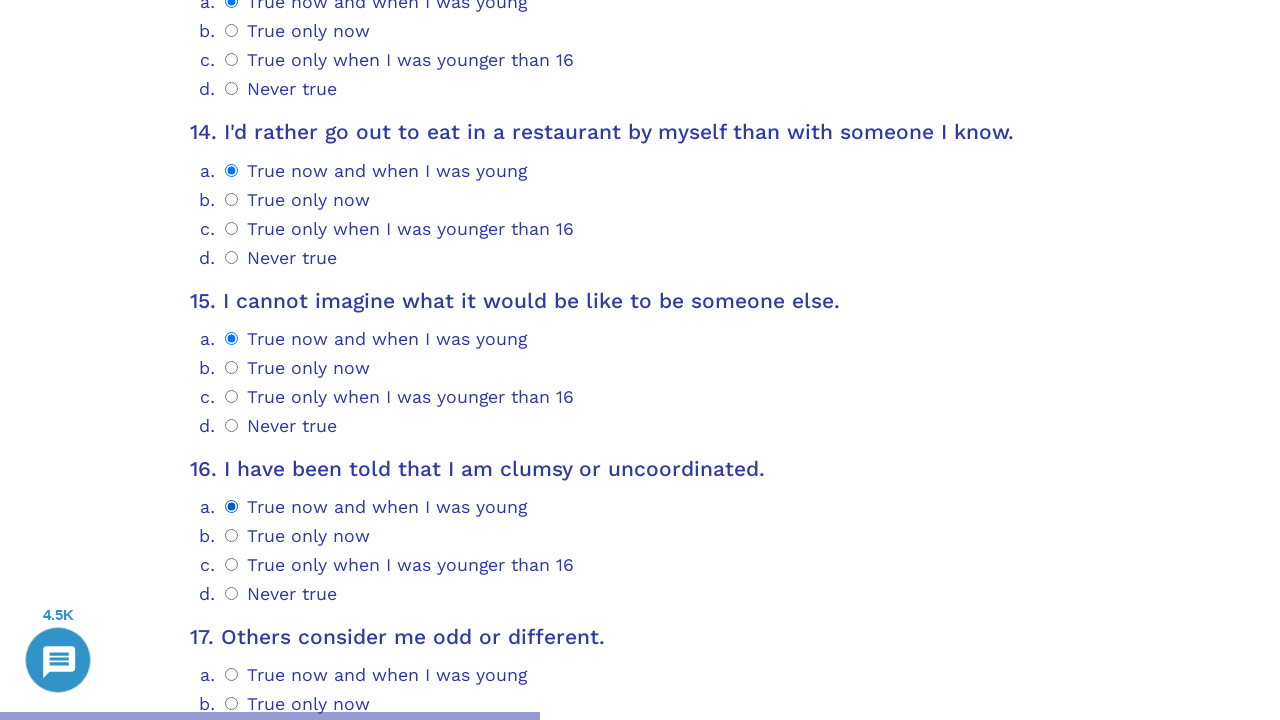

Scrolled question 17 into view
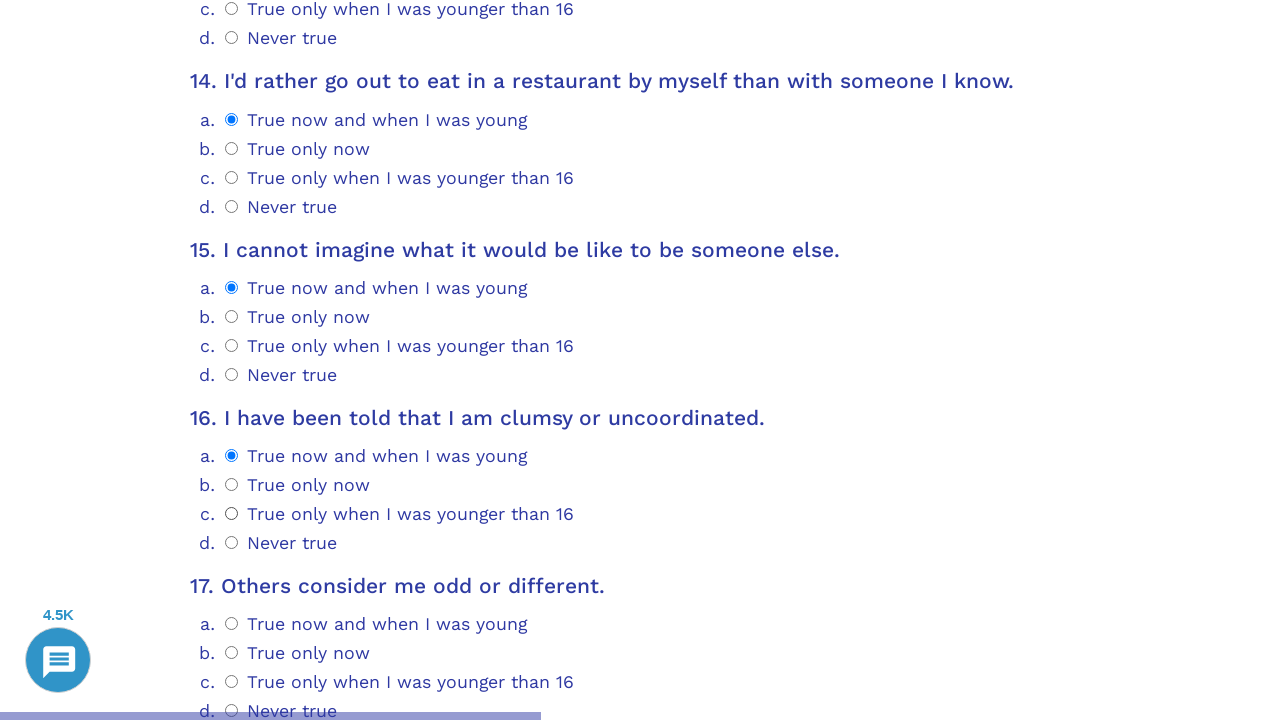

Selected option 0 for question 17 at (232, 624) on .psychometrics-items-container.item-17 >> .psychometrics-option-radio >> nth=0
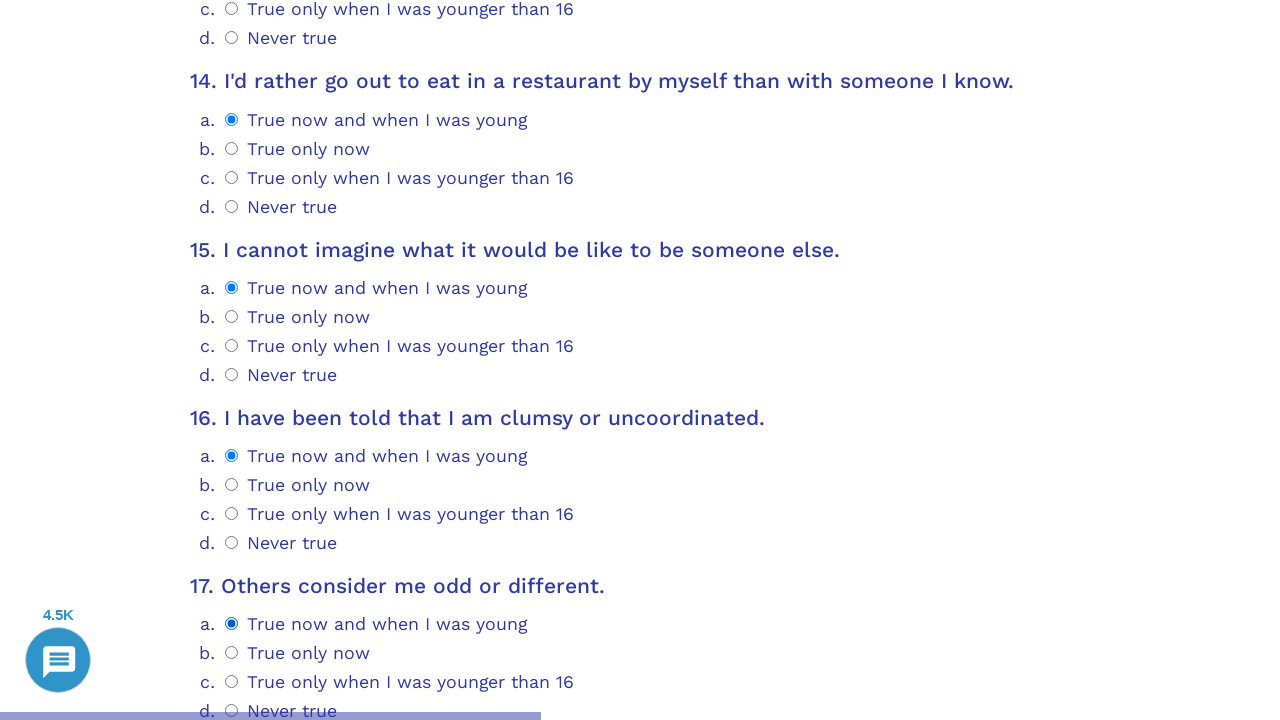

Scrolled question 18 into view
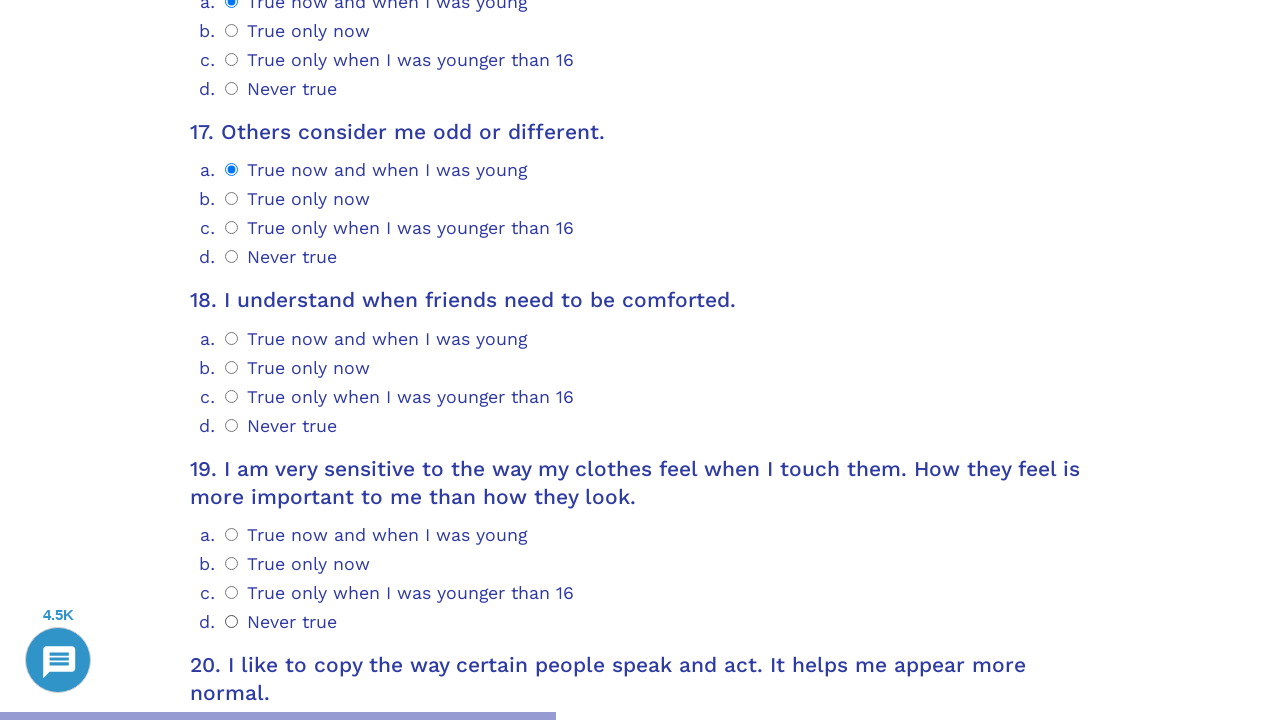

Selected option 0 for question 18 at (232, 338) on .psychometrics-items-container.item-18 >> .psychometrics-option-radio >> nth=0
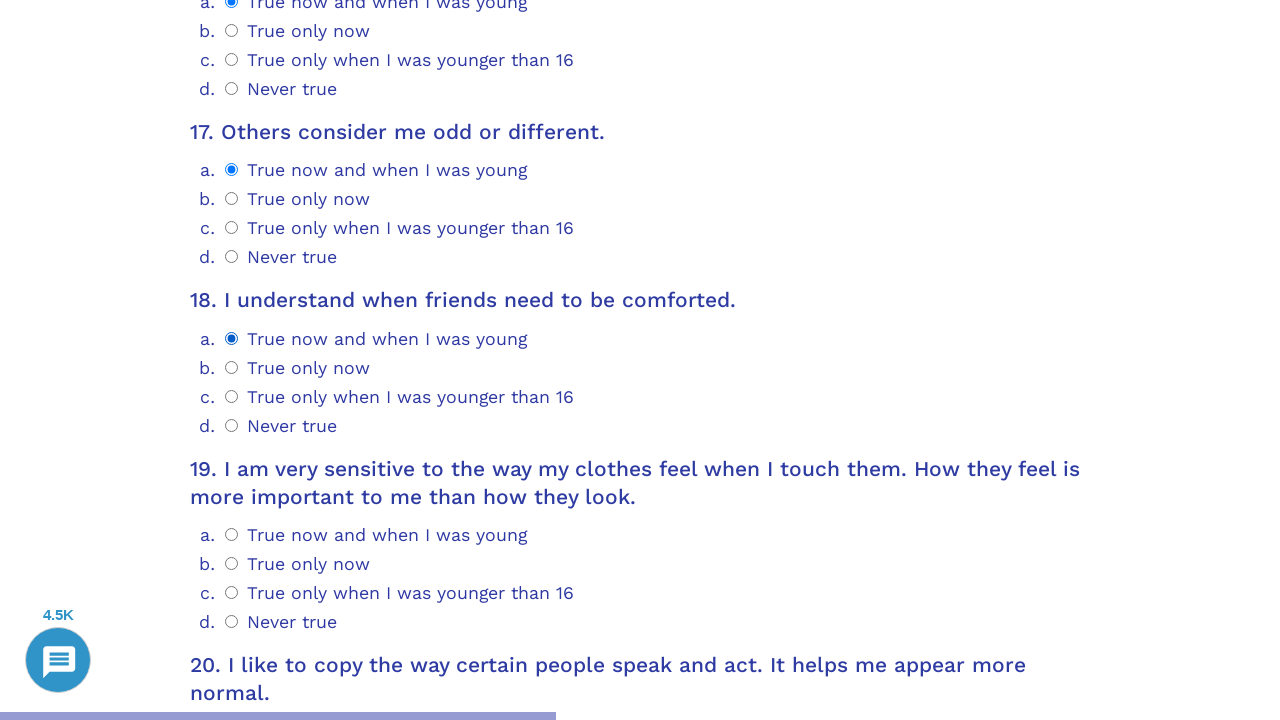

Scrolled question 19 into view
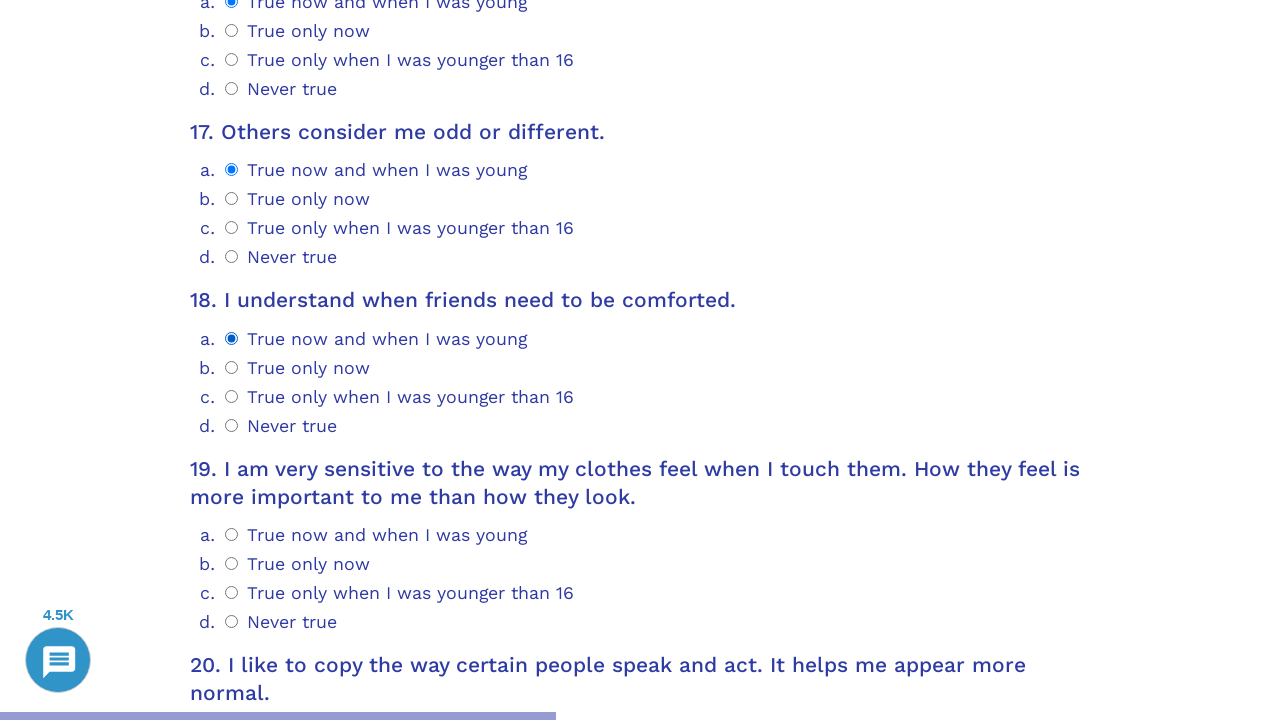

Selected option 0 for question 19 at (232, 534) on .psychometrics-items-container.item-19 >> .psychometrics-option-radio >> nth=0
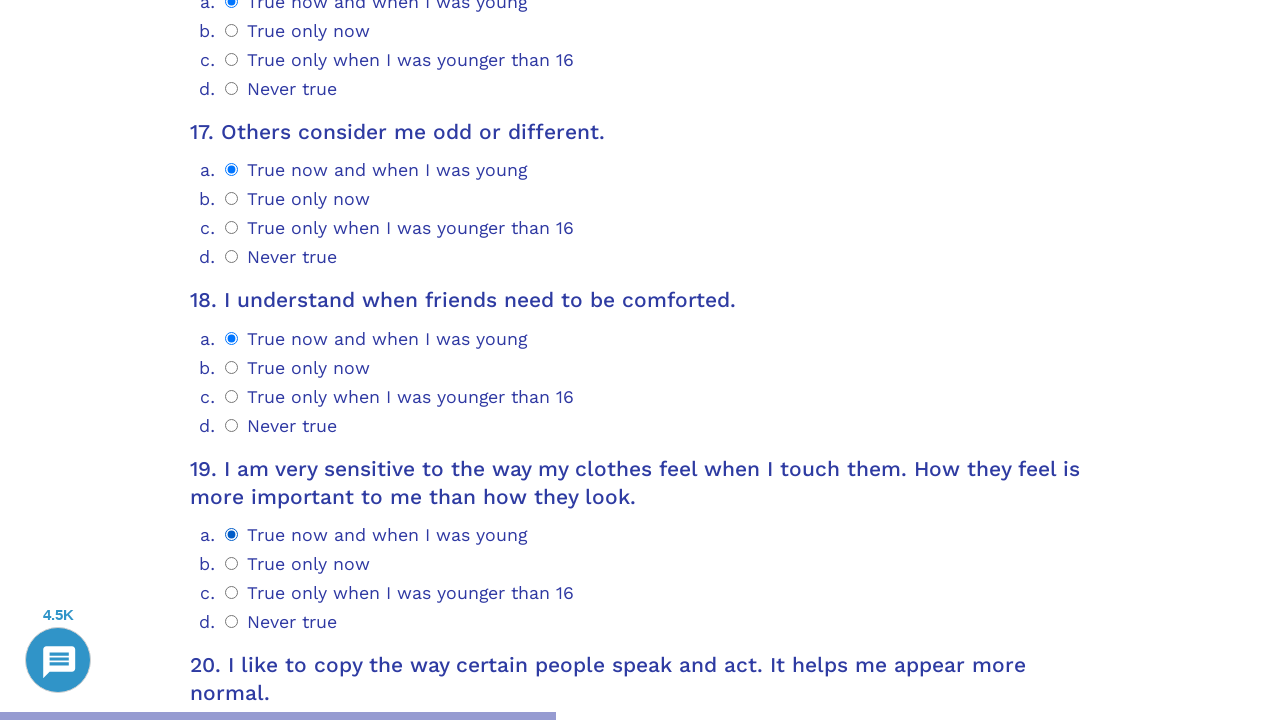

Scrolled question 20 into view
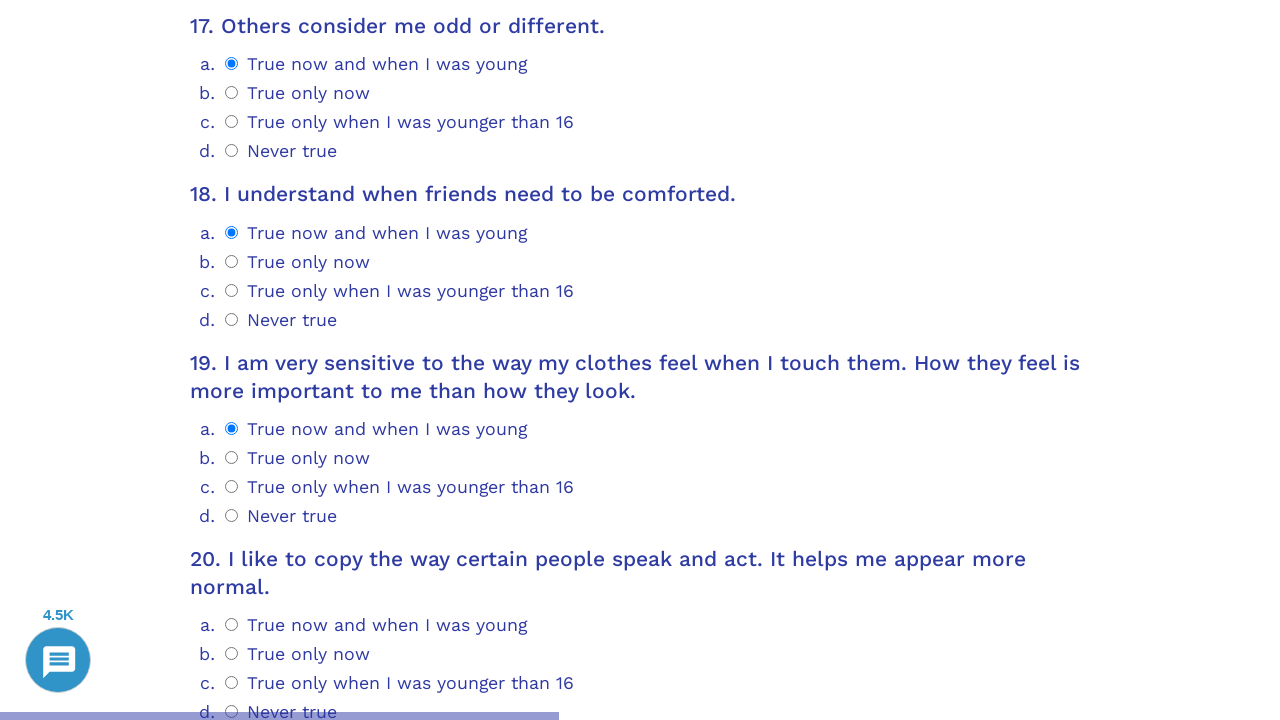

Selected option 0 for question 20 at (232, 624) on .psychometrics-items-container.item-20 >> .psychometrics-option-radio >> nth=0
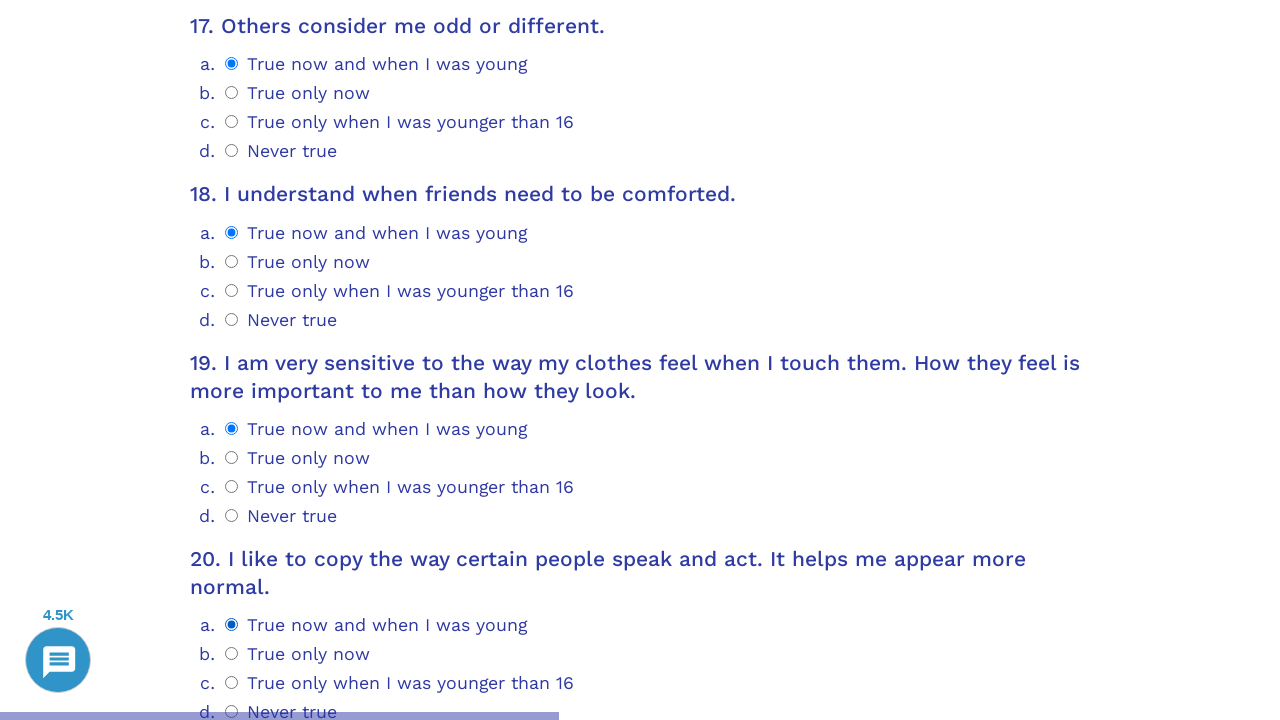

Scrolled question 21 into view
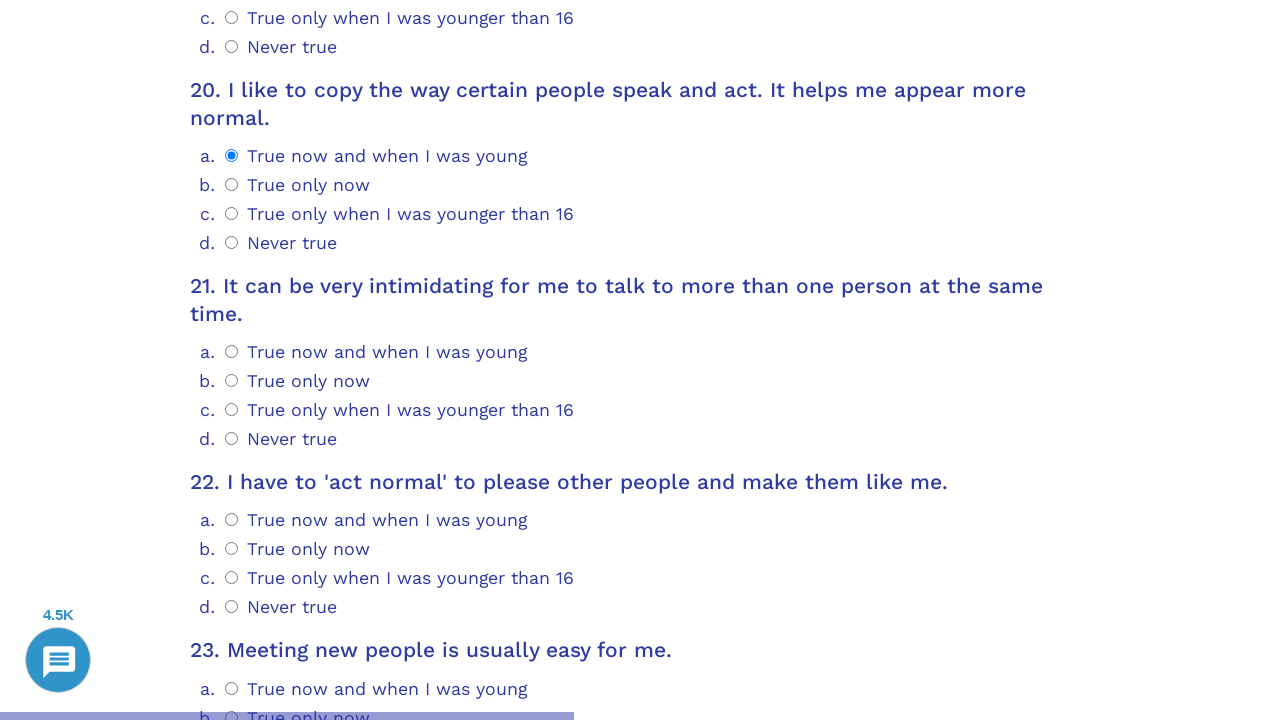

Selected option 0 for question 21 at (232, 352) on .psychometrics-items-container.item-21 >> .psychometrics-option-radio >> nth=0
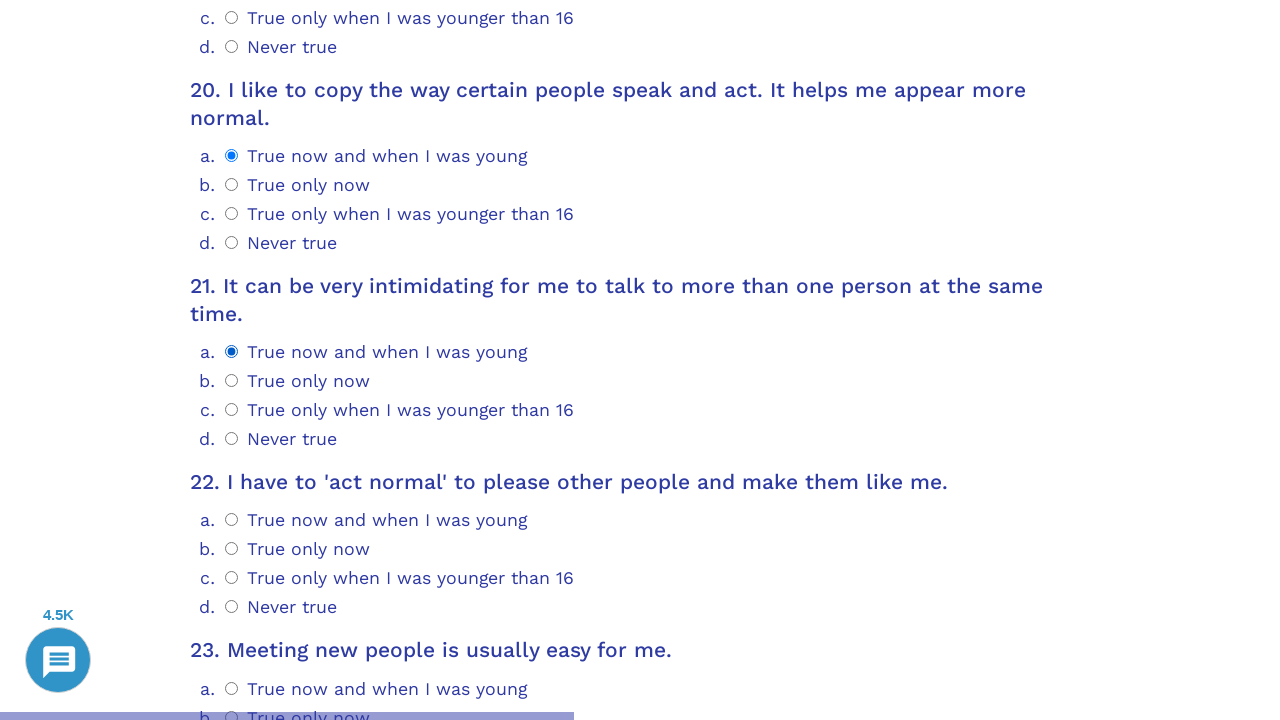

Scrolled question 22 into view
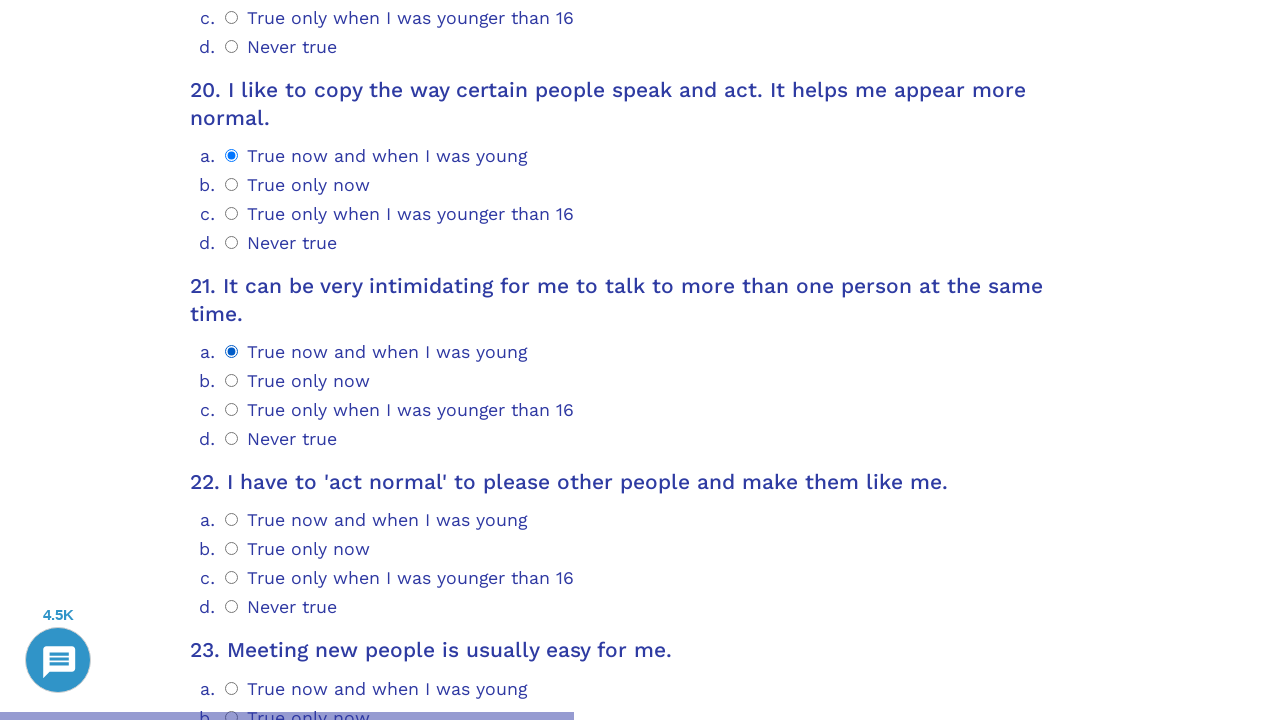

Selected option 0 for question 22 at (232, 520) on .psychometrics-items-container.item-22 >> .psychometrics-option-radio >> nth=0
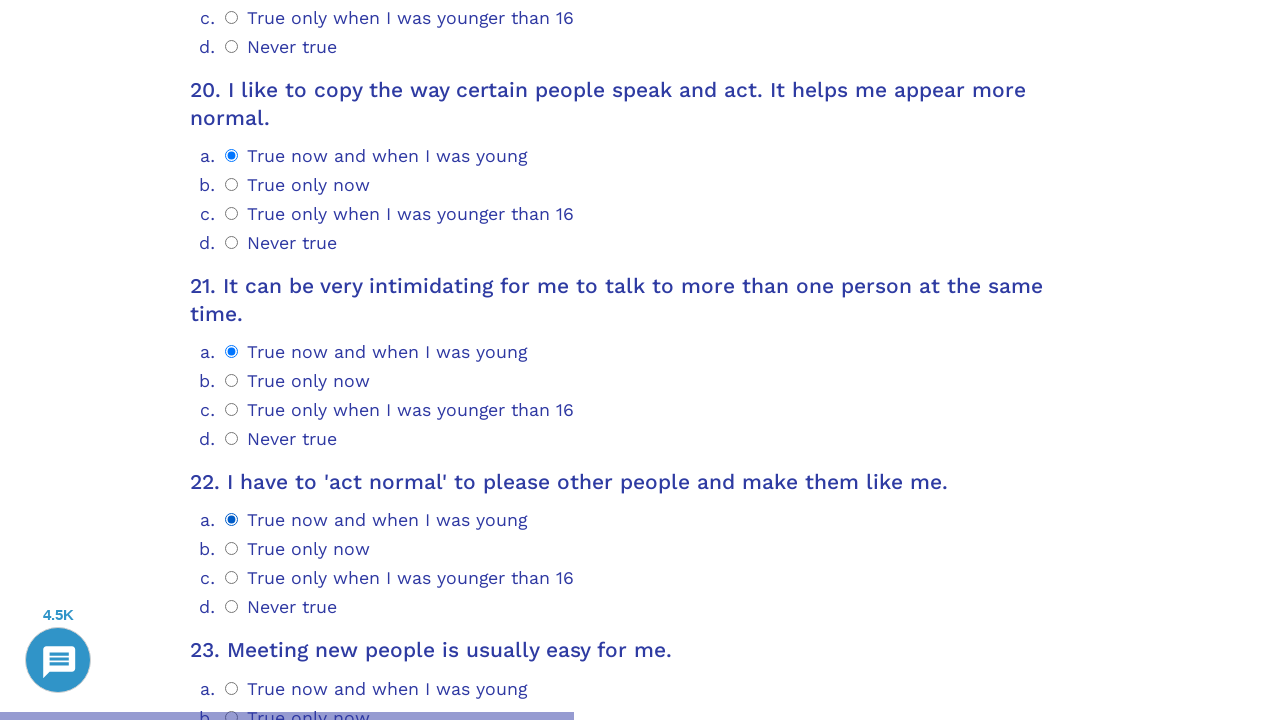

Scrolled question 23 into view
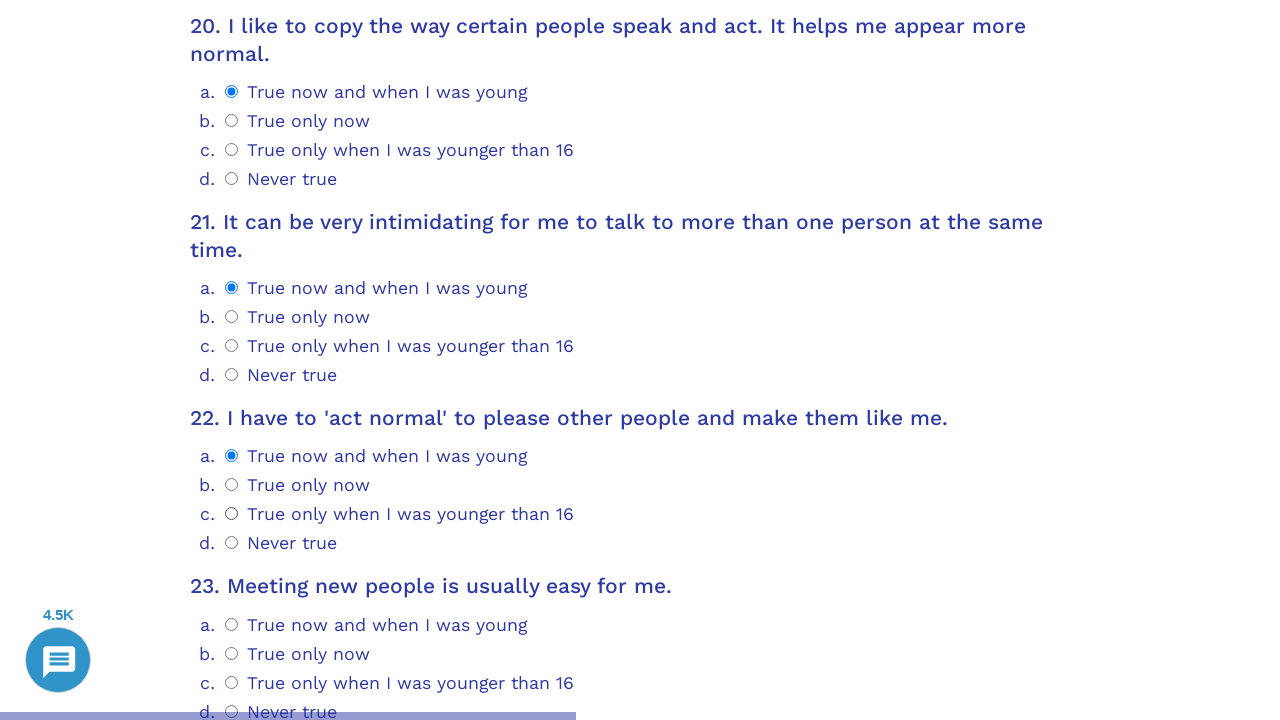

Selected option 0 for question 23 at (232, 624) on .psychometrics-items-container.item-23 >> .psychometrics-option-radio >> nth=0
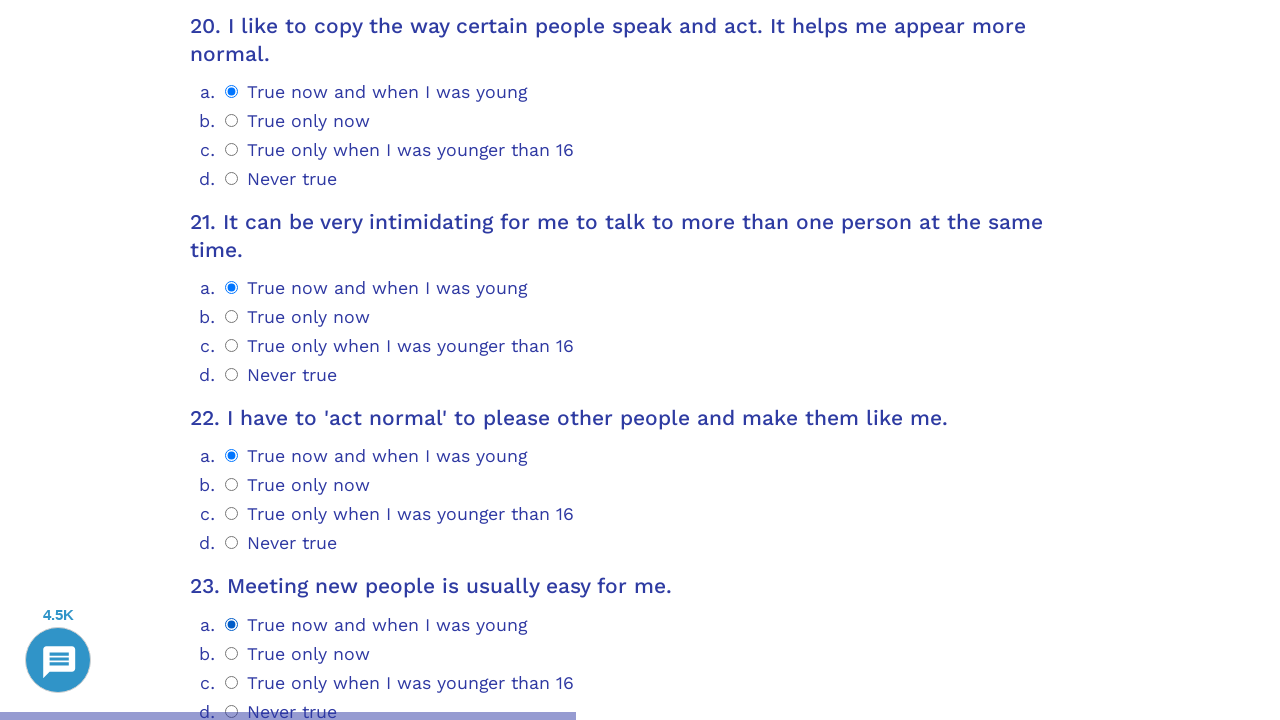

Scrolled question 24 into view
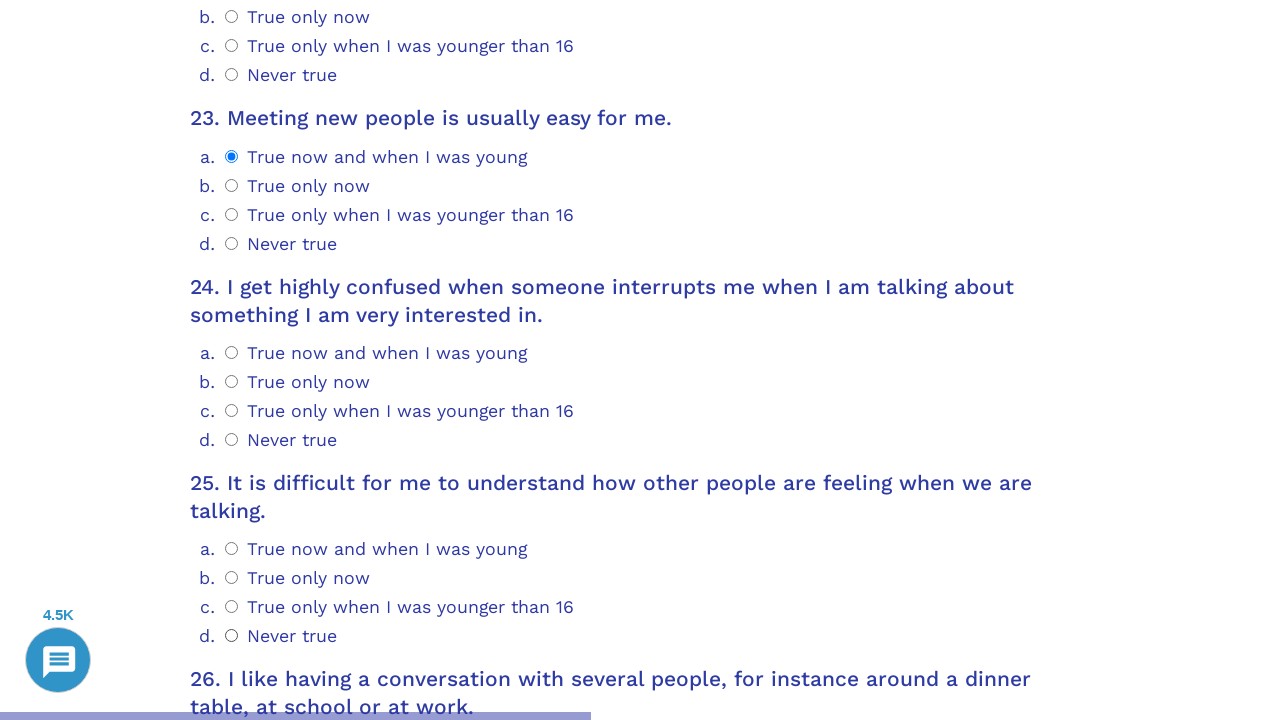

Selected option 0 for question 24 at (232, 352) on .psychometrics-items-container.item-24 >> .psychometrics-option-radio >> nth=0
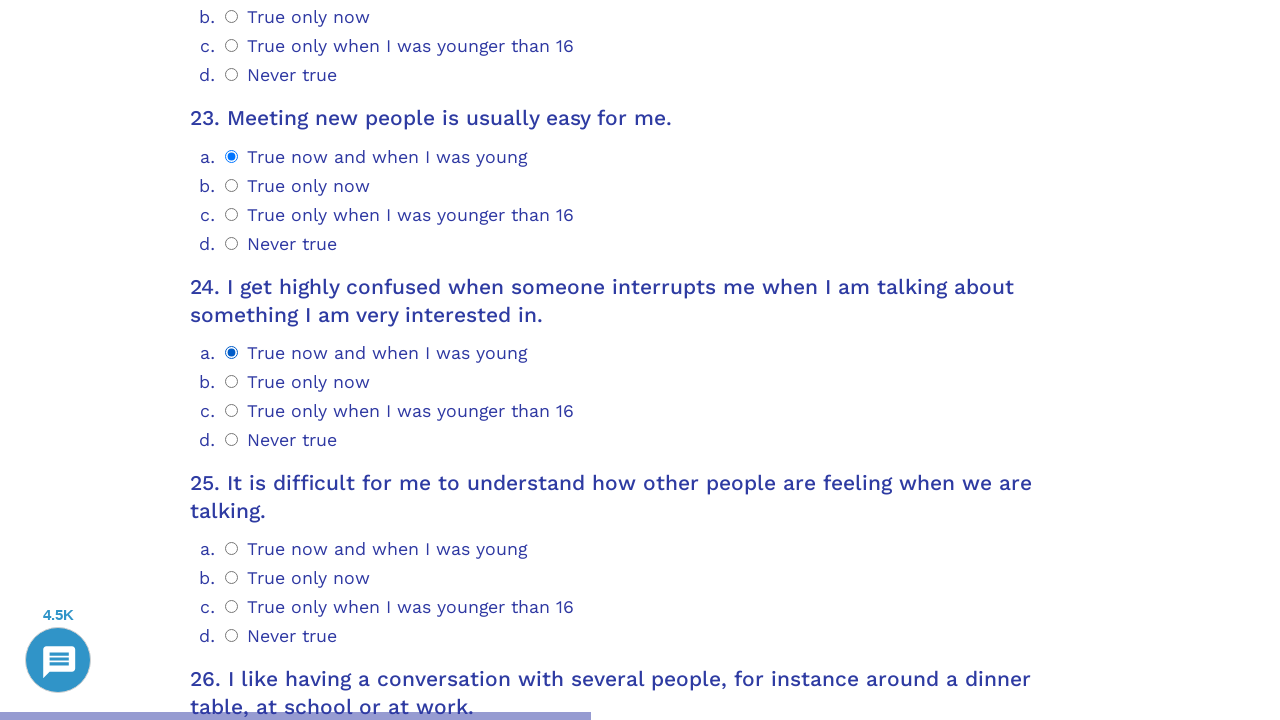

Scrolled question 25 into view
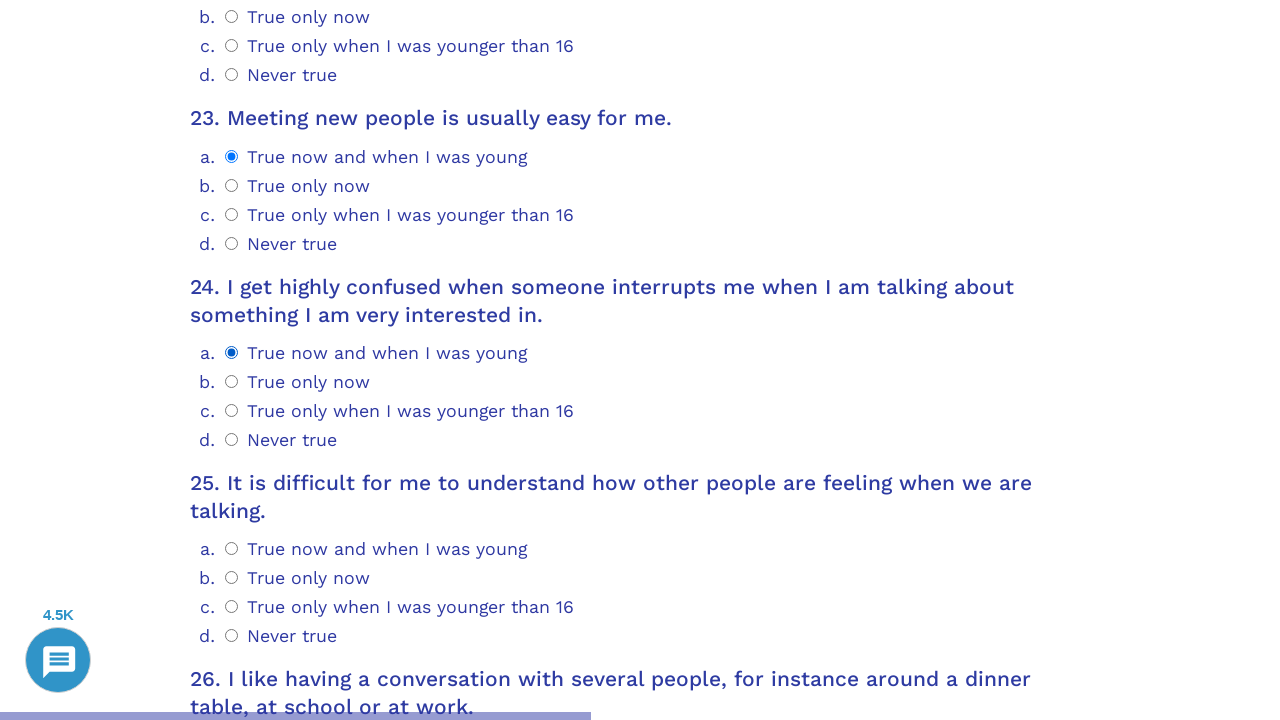

Selected option 3 for question 25 at (232, 636) on .psychometrics-items-container.item-25 >> .psychometrics-option-radio >> nth=3
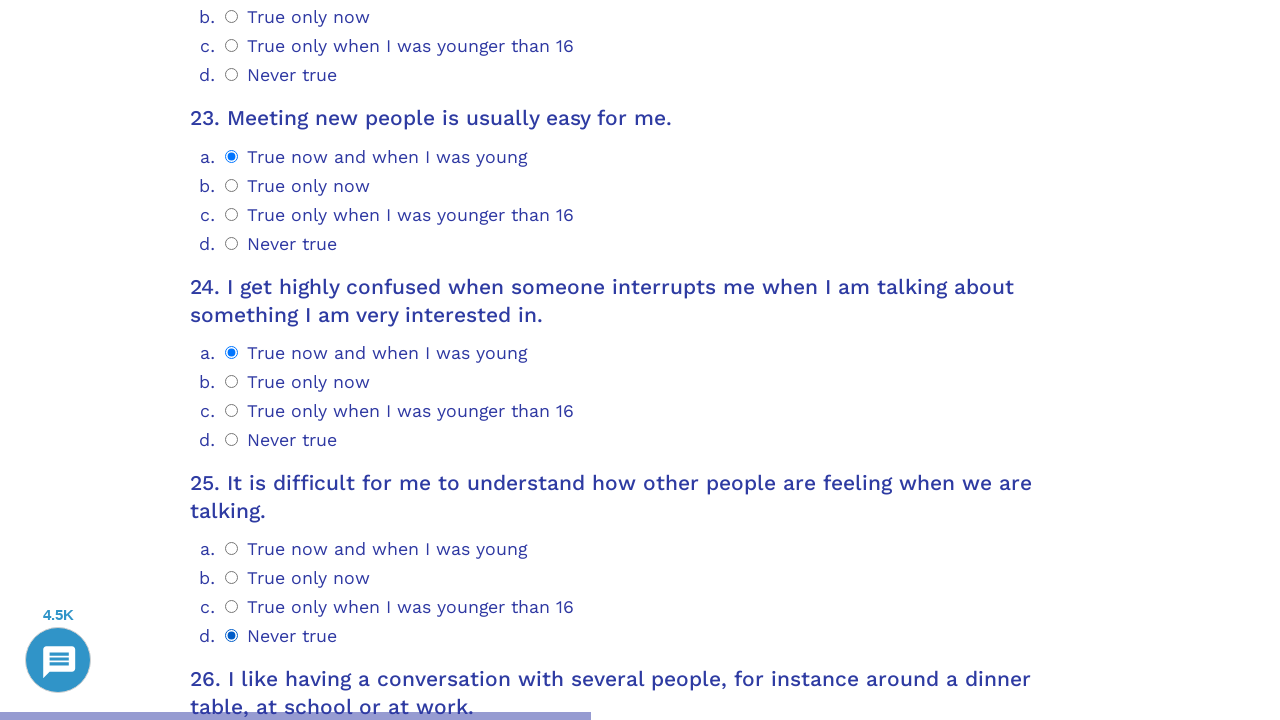

Scrolled question 26 into view
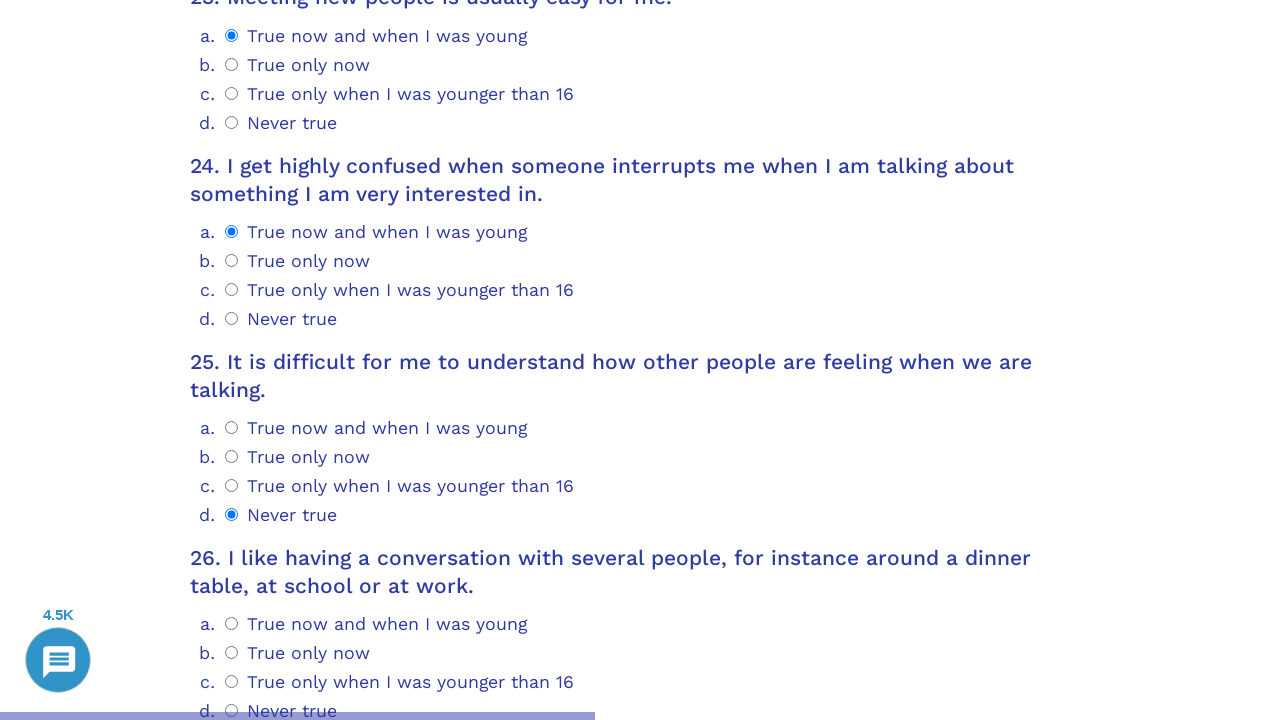

Selected option 3 for question 26 at (232, 711) on .psychometrics-items-container.item-26 >> .psychometrics-option-radio >> nth=3
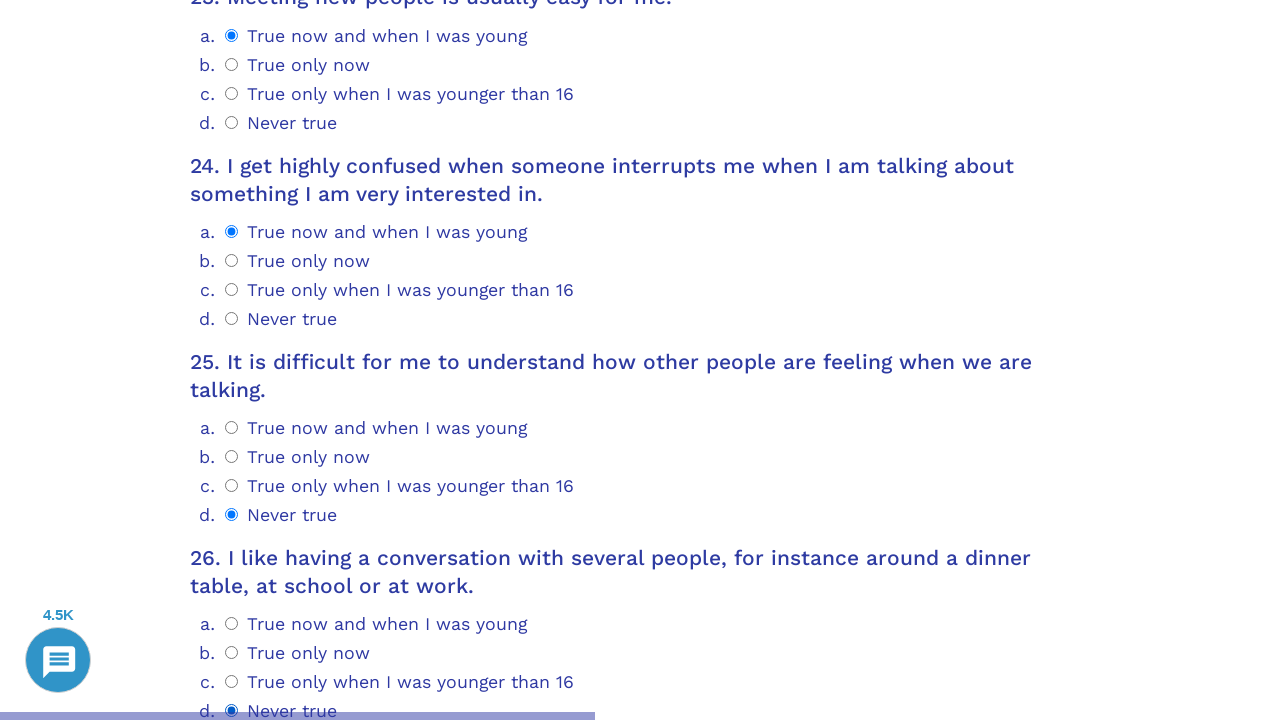

Scrolled question 27 into view
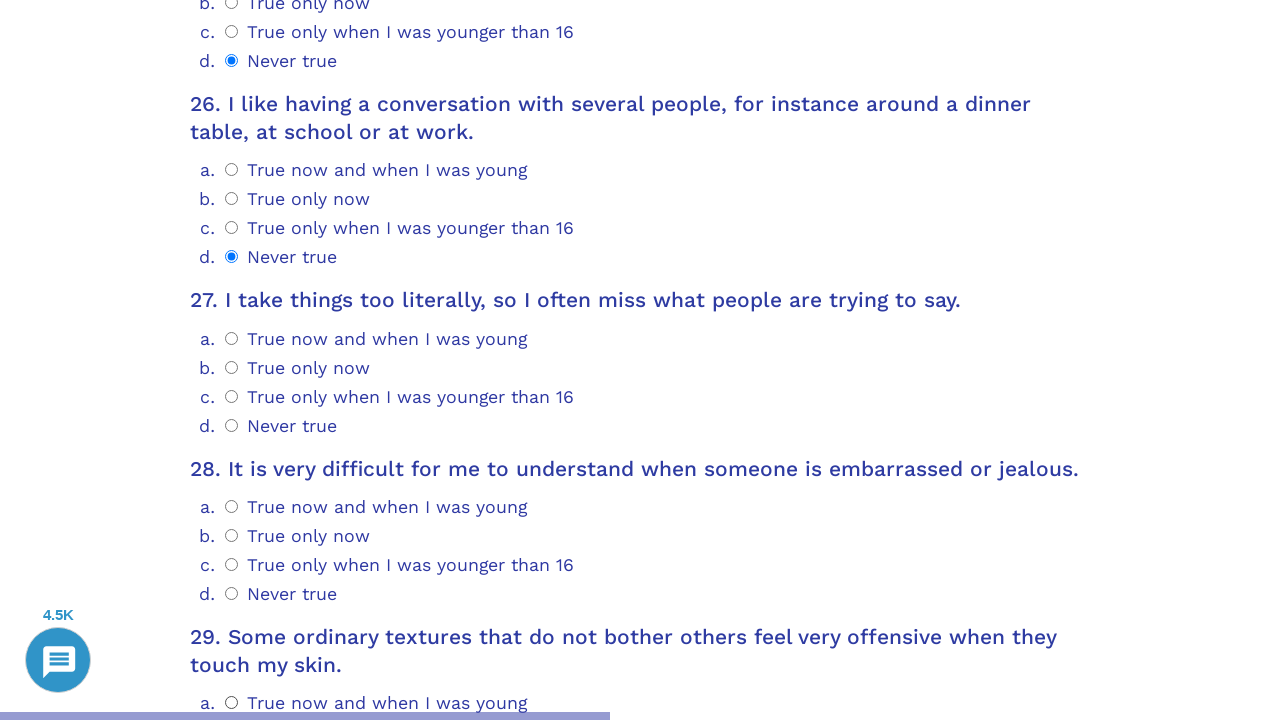

Selected option 3 for question 27 at (232, 425) on .psychometrics-items-container.item-27 >> .psychometrics-option-radio >> nth=3
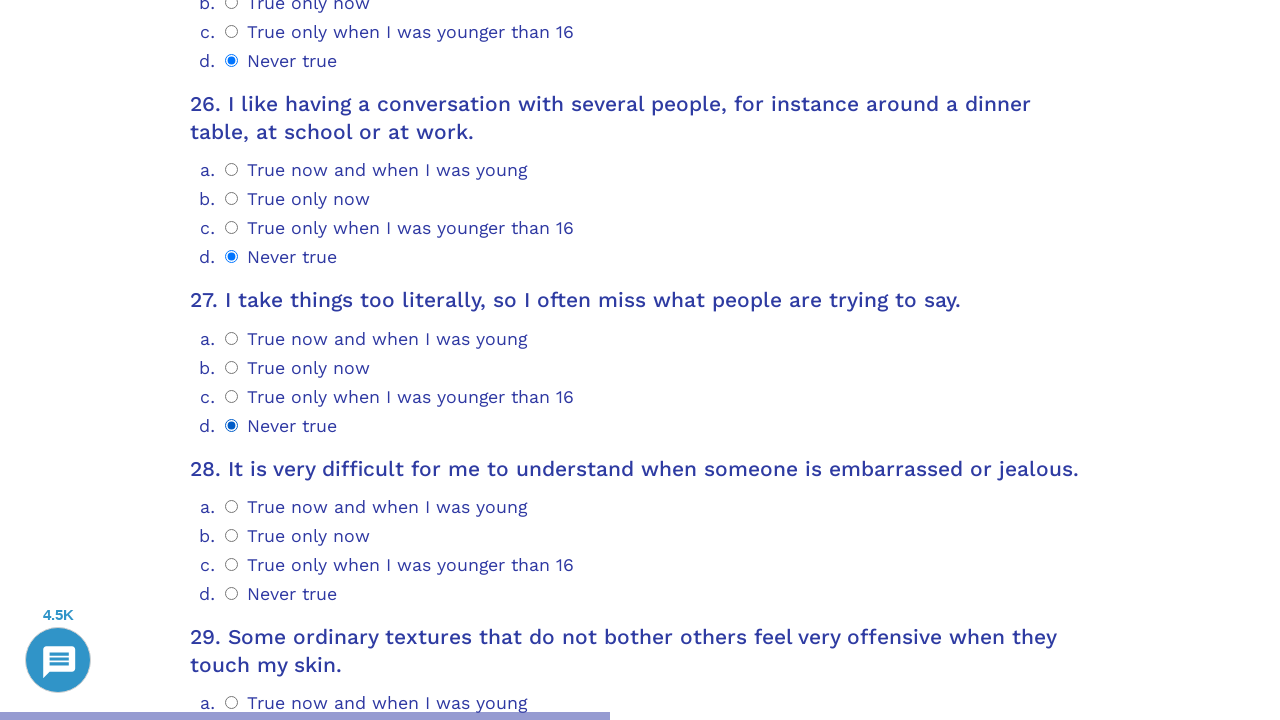

Scrolled question 28 into view
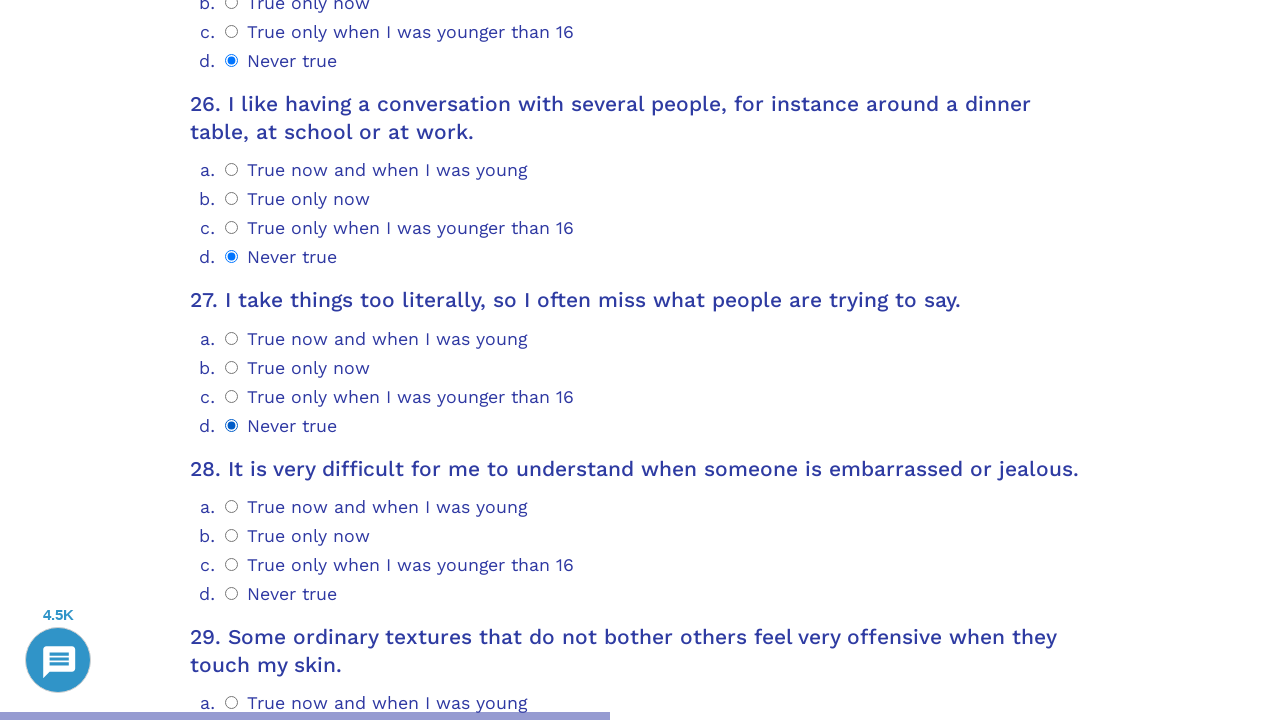

Selected option 3 for question 28 at (232, 593) on .psychometrics-items-container.item-28 >> .psychometrics-option-radio >> nth=3
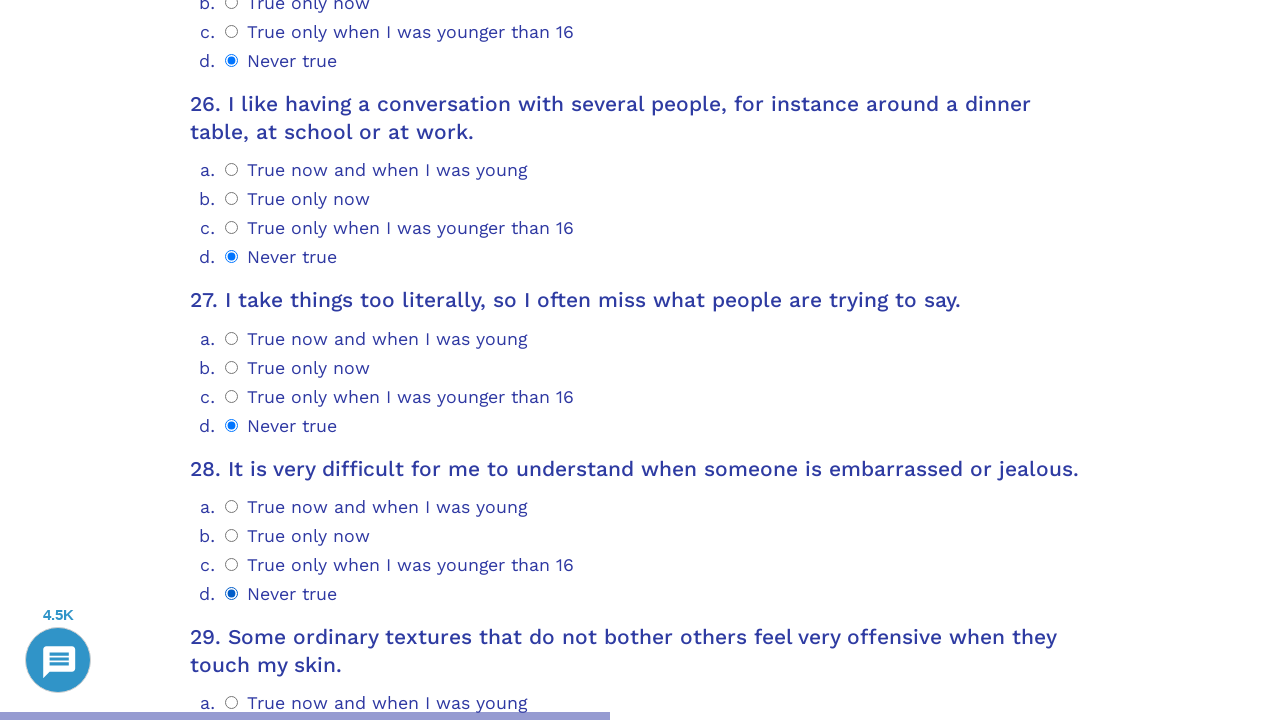

Scrolled question 29 into view
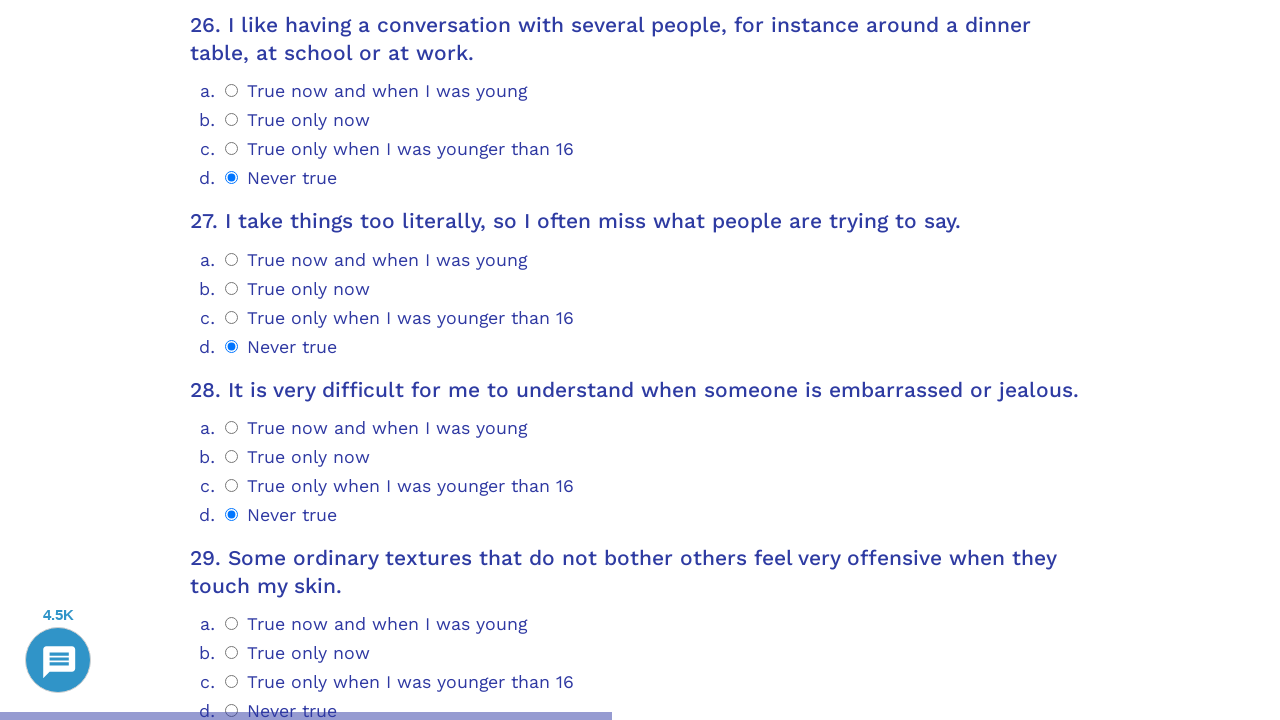

Selected option 3 for question 29 at (232, 711) on .psychometrics-items-container.item-29 >> .psychometrics-option-radio >> nth=3
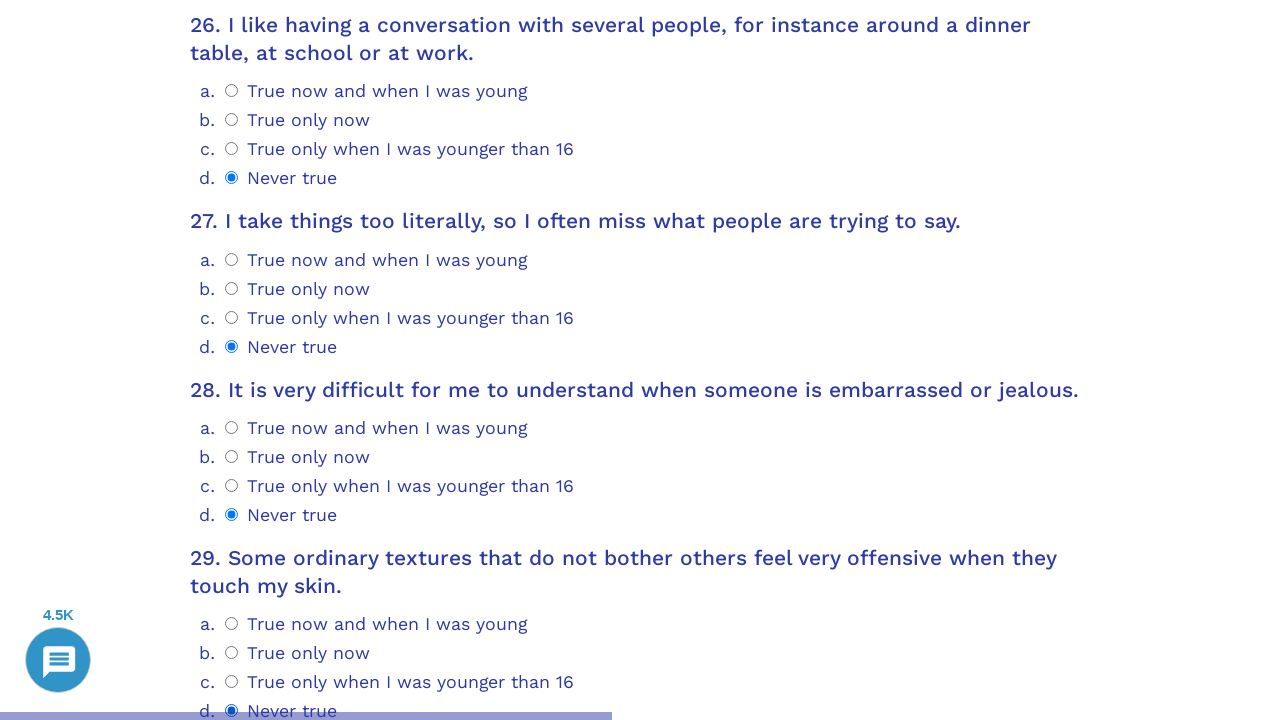

Scrolled question 30 into view
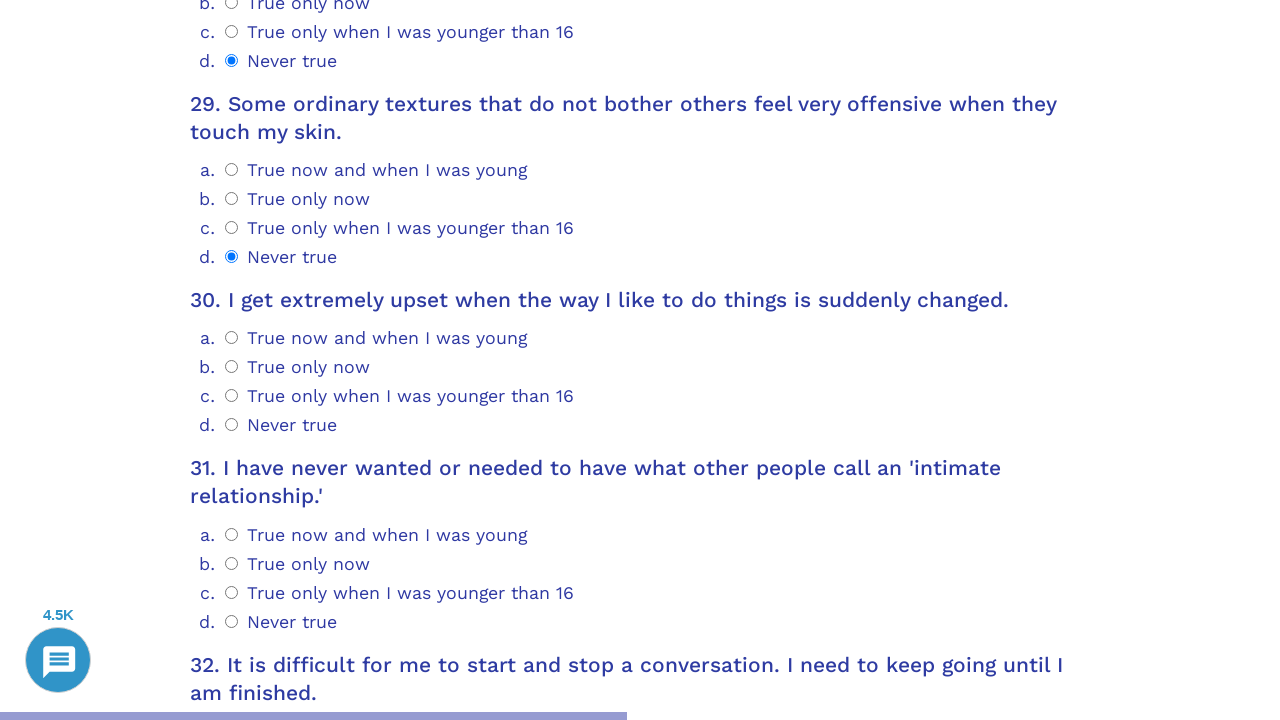

Selected option 3 for question 30 at (232, 425) on .psychometrics-items-container.item-30 >> .psychometrics-option-radio >> nth=3
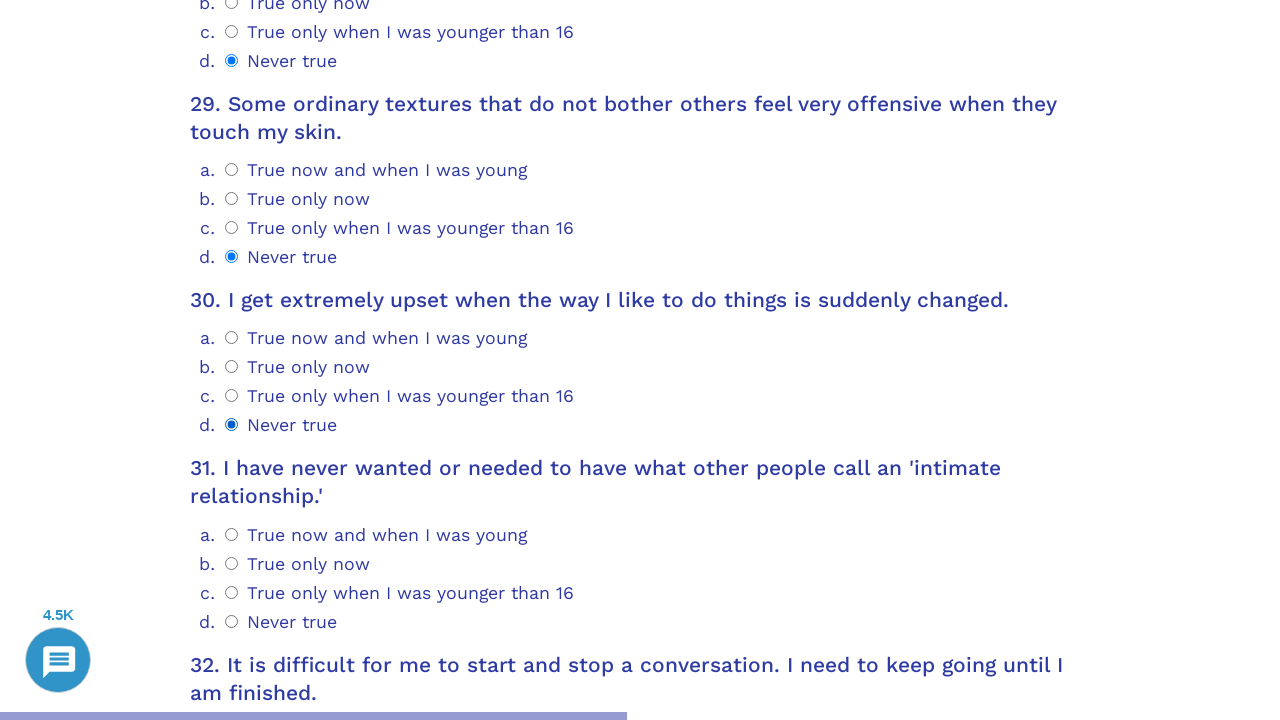

Scrolled question 31 into view
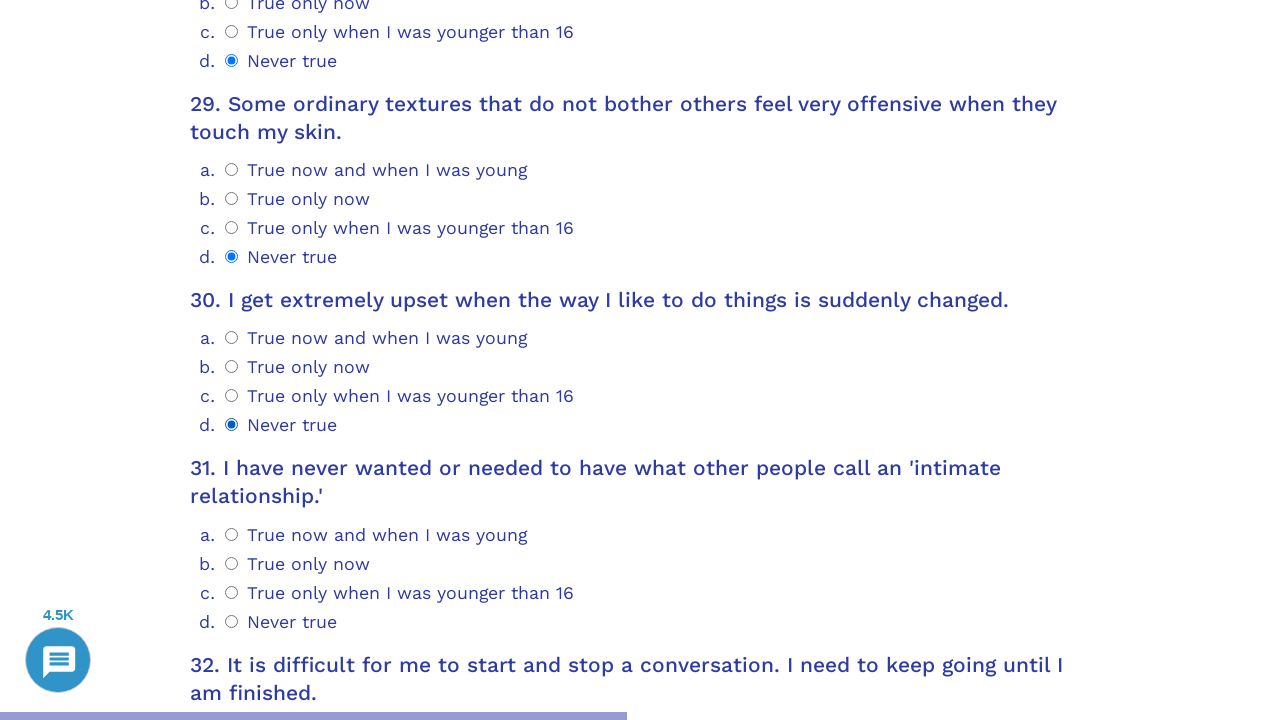

Selected option 3 for question 31 at (232, 621) on .psychometrics-items-container.item-31 >> .psychometrics-option-radio >> nth=3
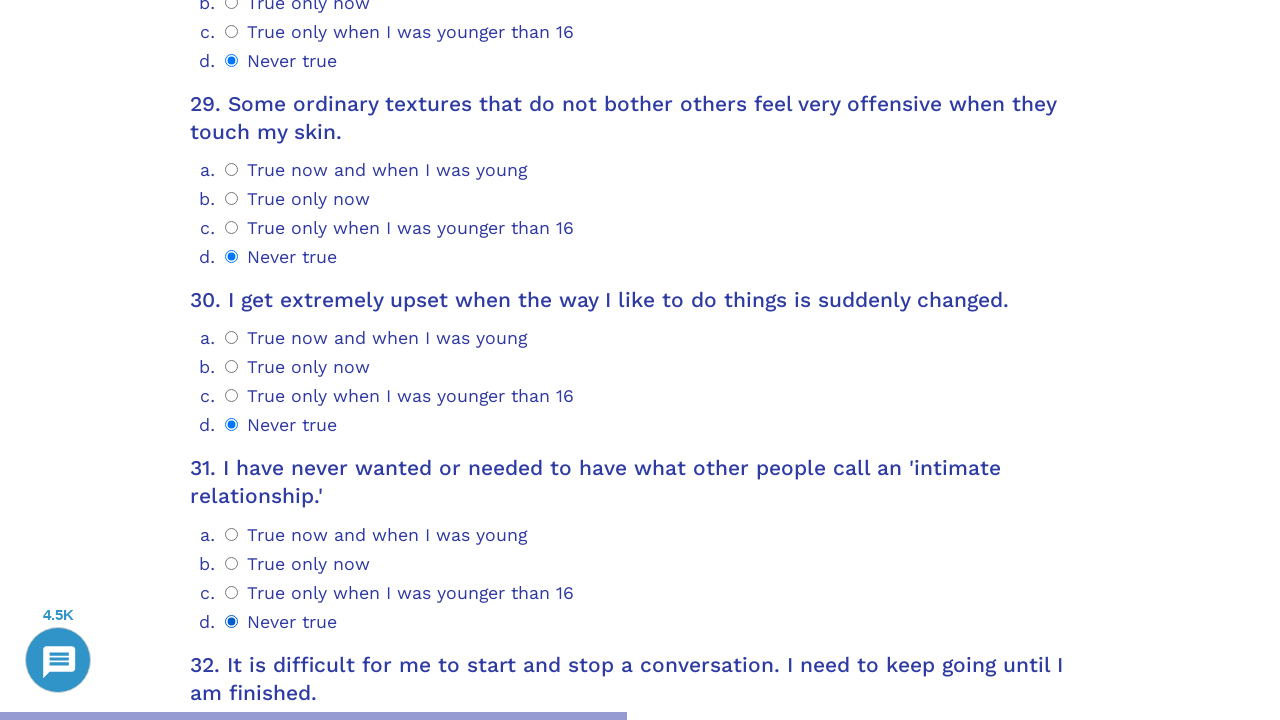

Scrolled question 32 into view
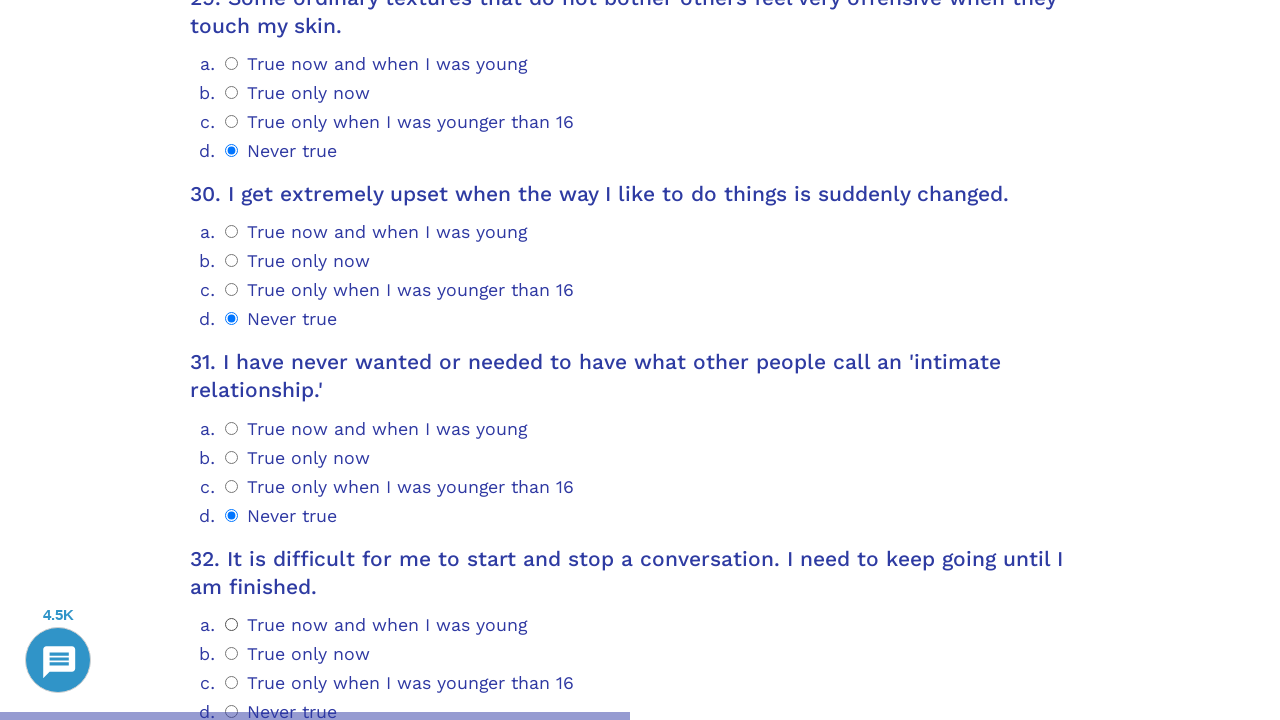

Selected option 3 for question 32 at (232, 360) on .psychometrics-items-container.item-32 >> .psychometrics-option-radio >> nth=3
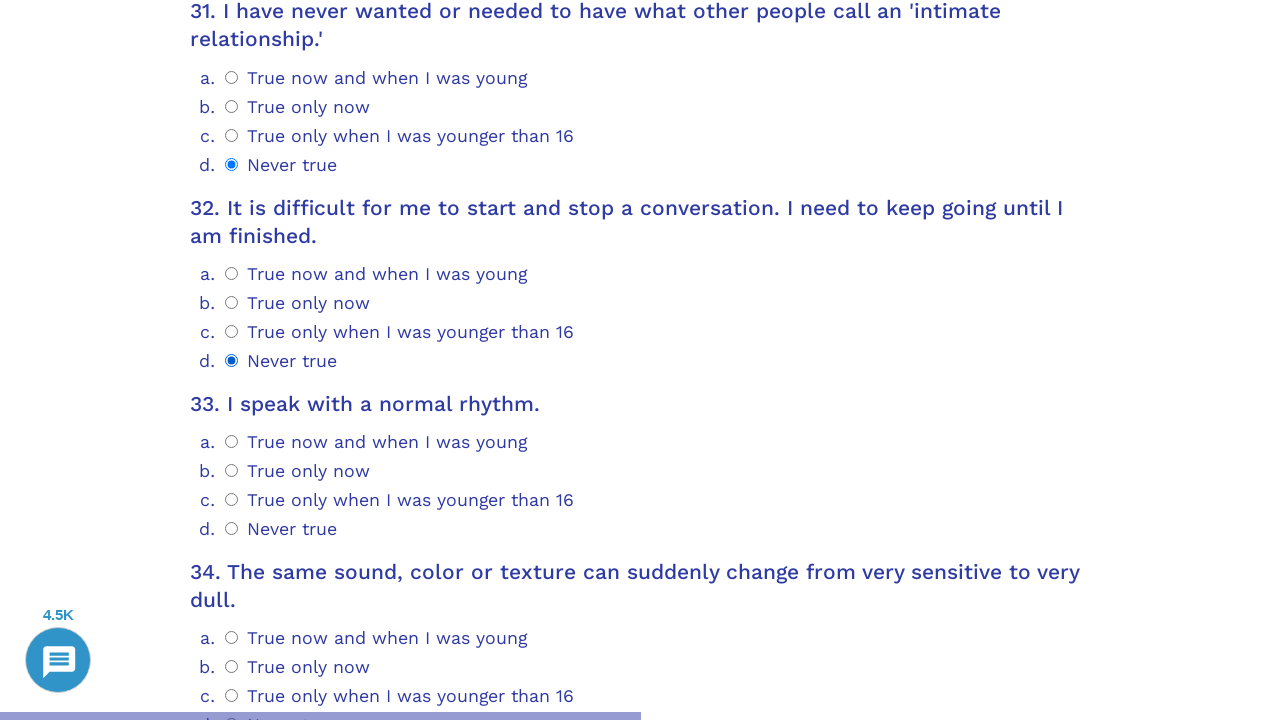

Scrolled question 33 into view
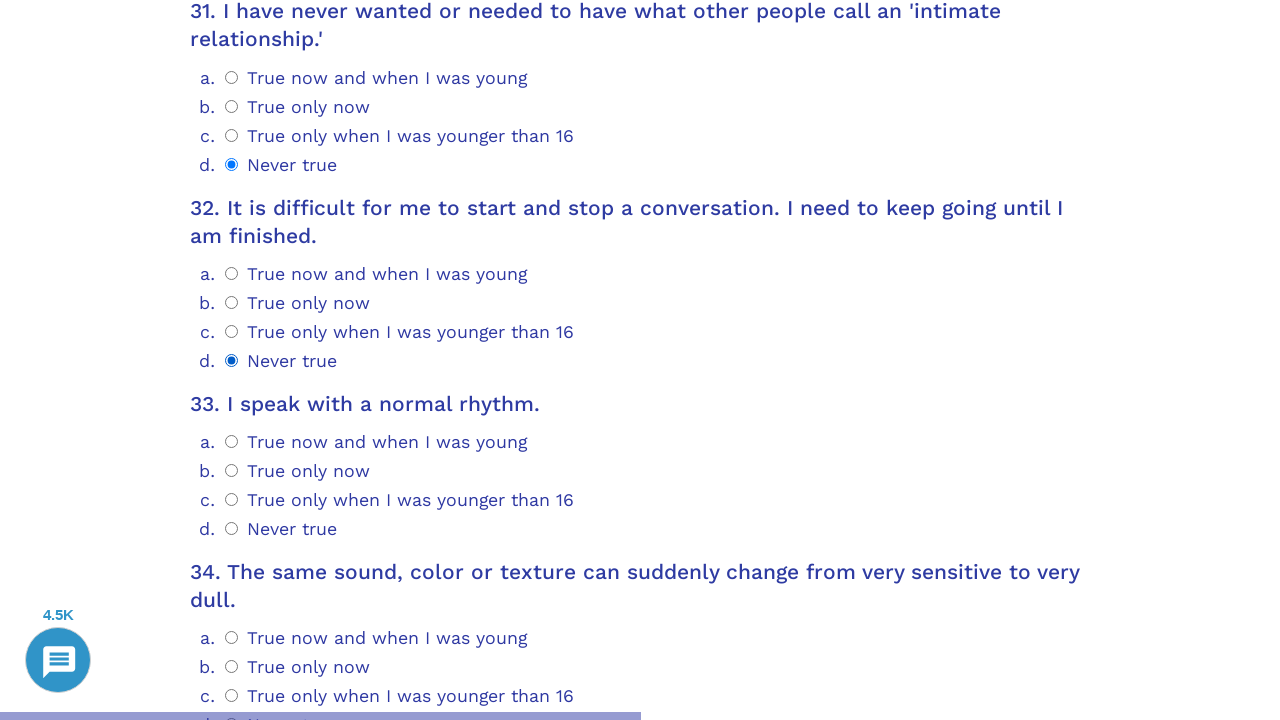

Selected option 3 for question 33 at (232, 529) on .psychometrics-items-container.item-33 >> .psychometrics-option-radio >> nth=3
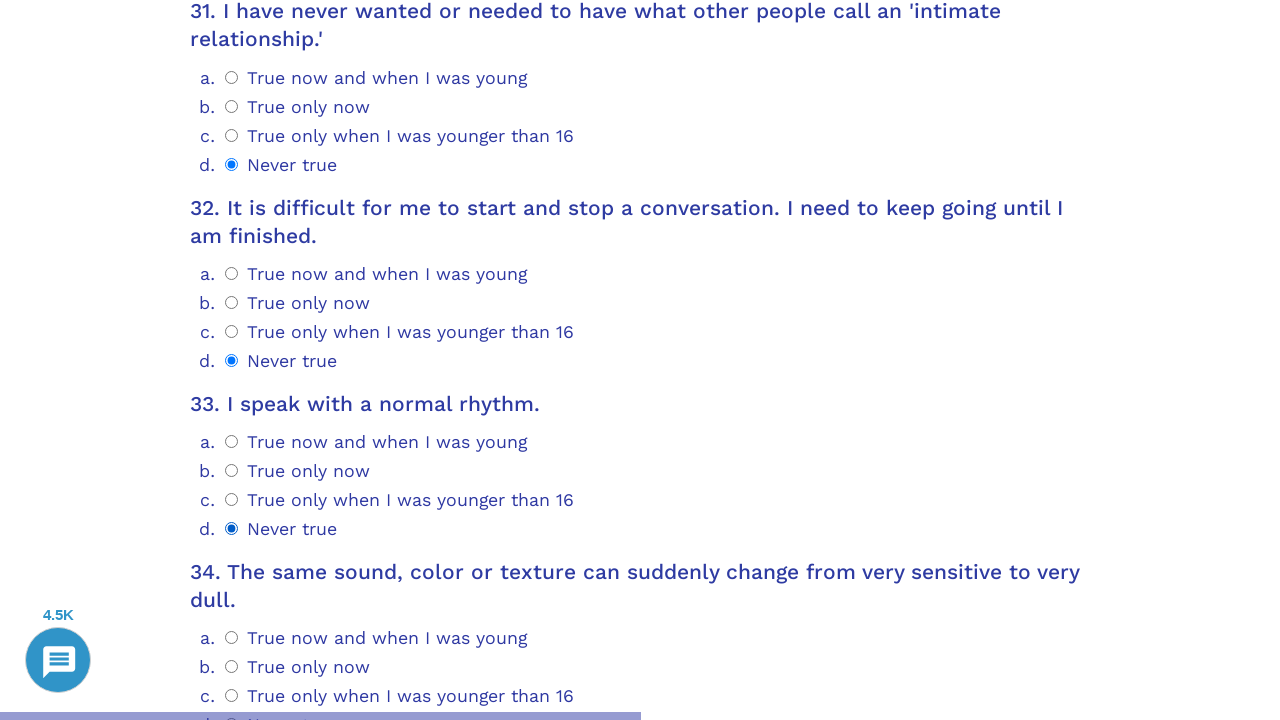

Scrolled question 34 into view
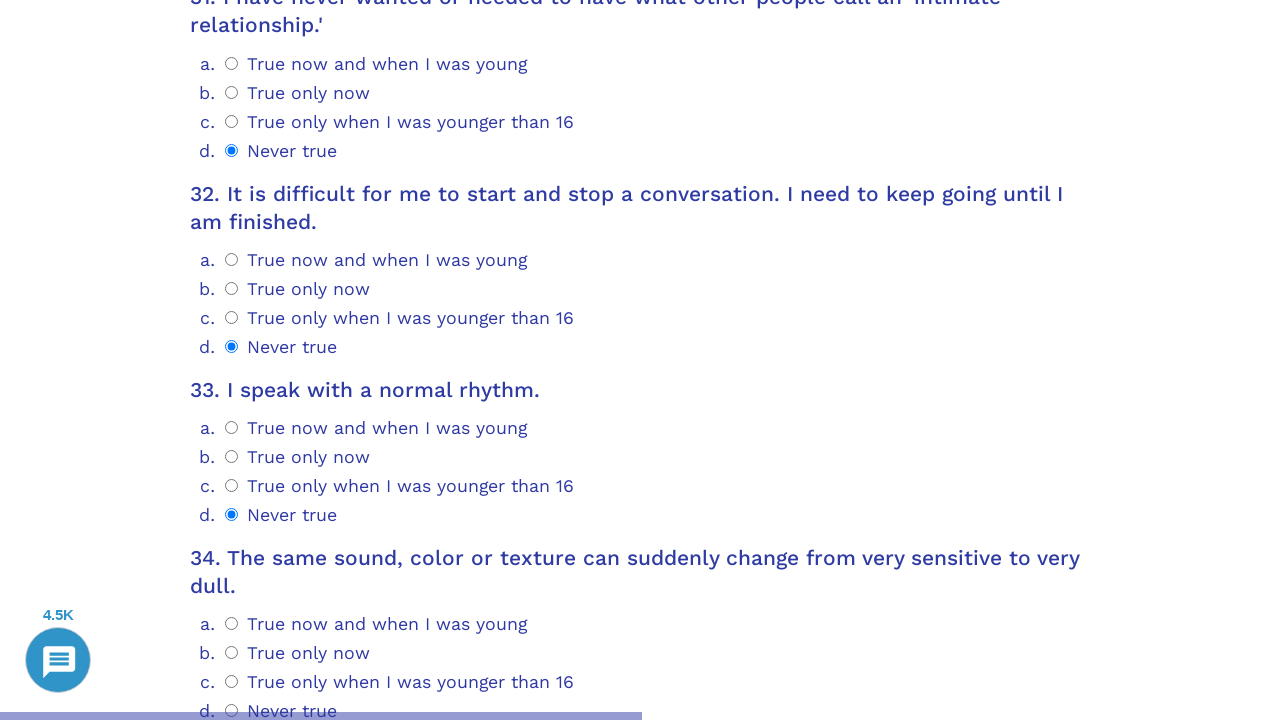

Selected option 3 for question 34 at (232, 711) on .psychometrics-items-container.item-34 >> .psychometrics-option-radio >> nth=3
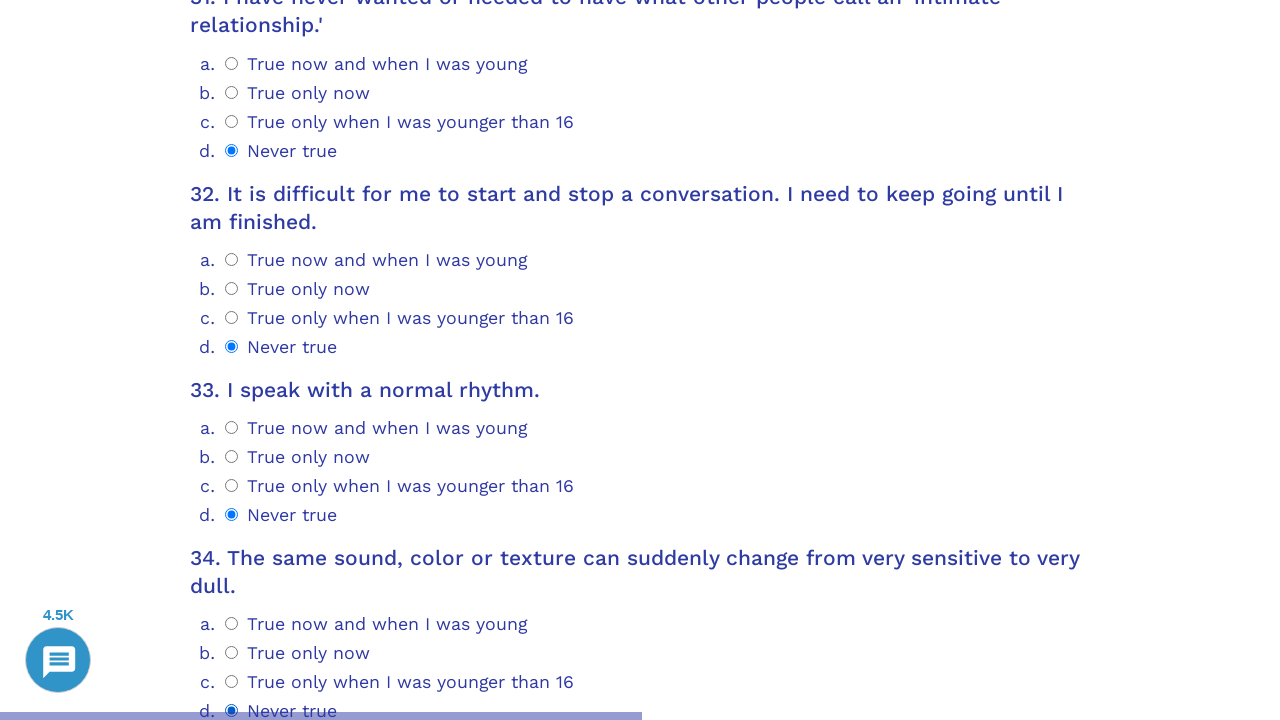

Scrolled question 35 into view
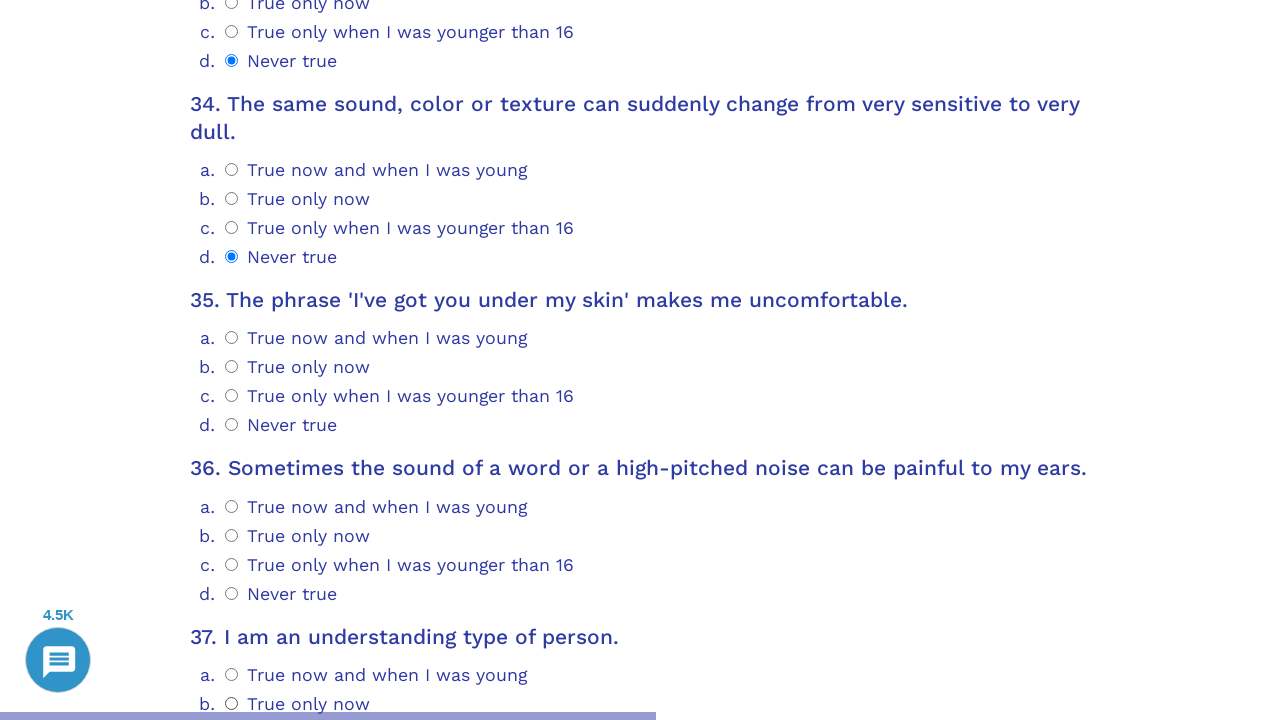

Selected option 3 for question 35 at (232, 425) on .psychometrics-items-container.item-35 >> .psychometrics-option-radio >> nth=3
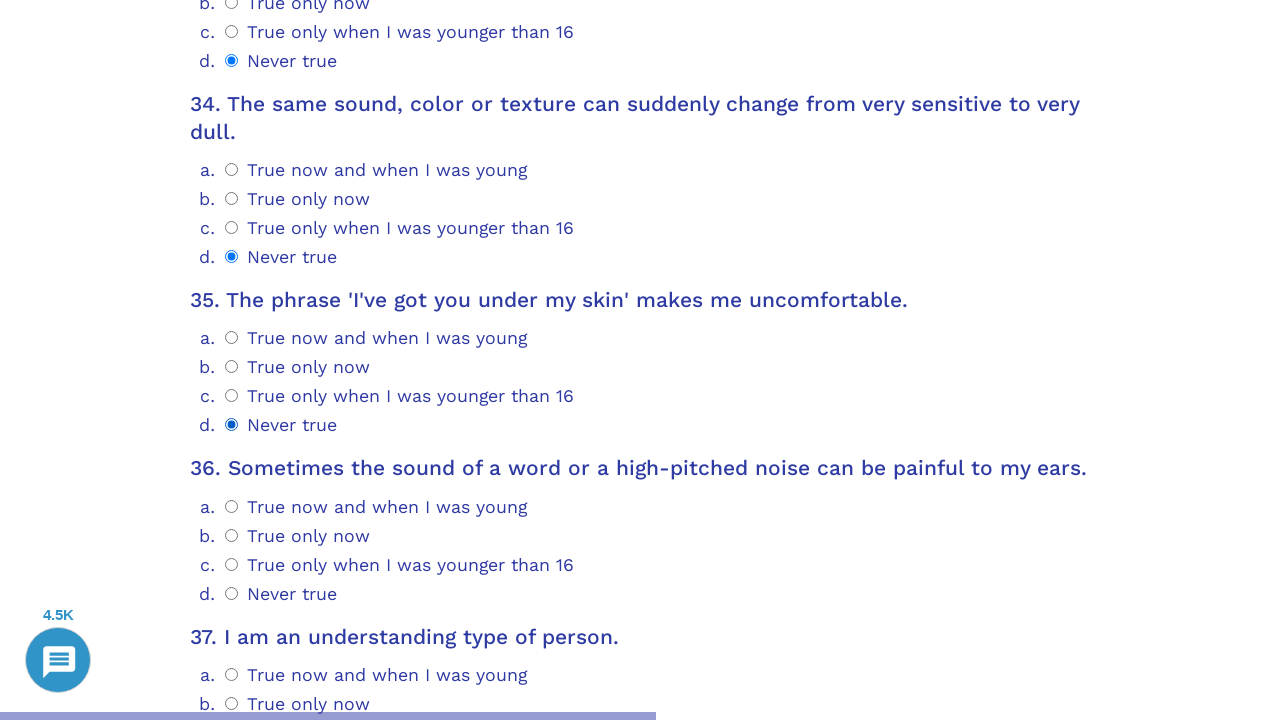

Scrolled question 36 into view
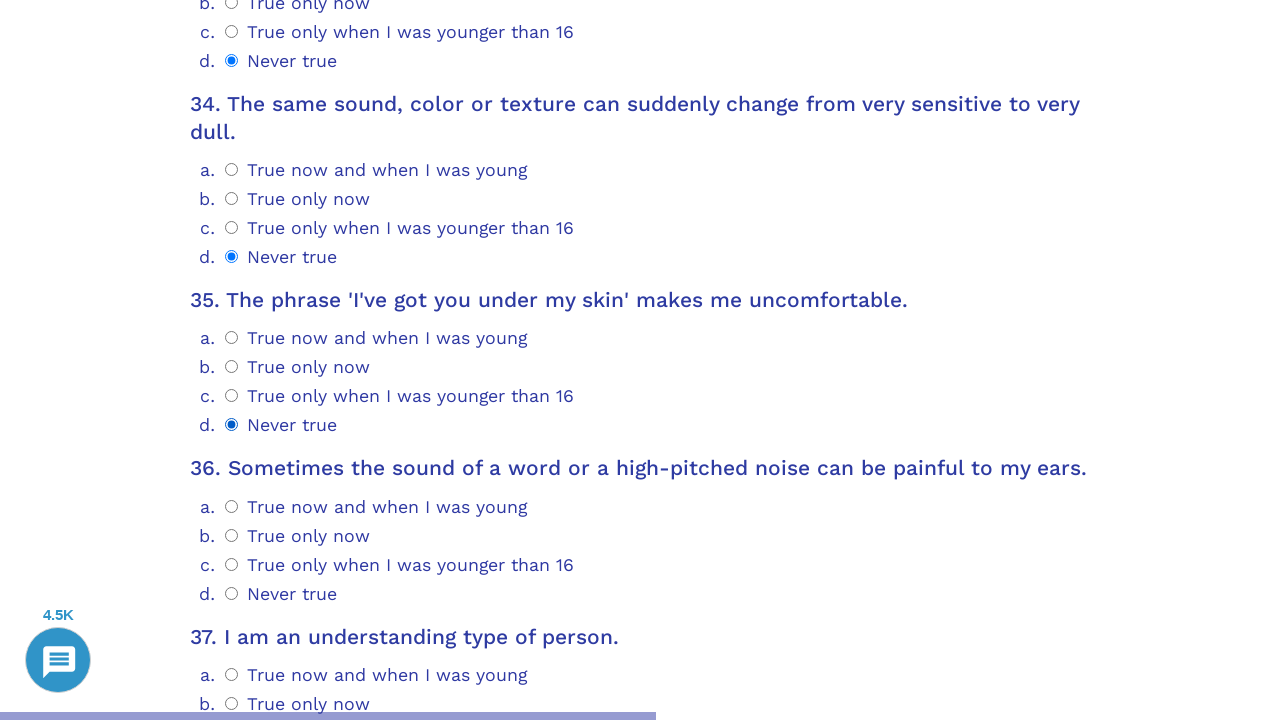

Selected option 3 for question 36 at (232, 593) on .psychometrics-items-container.item-36 >> .psychometrics-option-radio >> nth=3
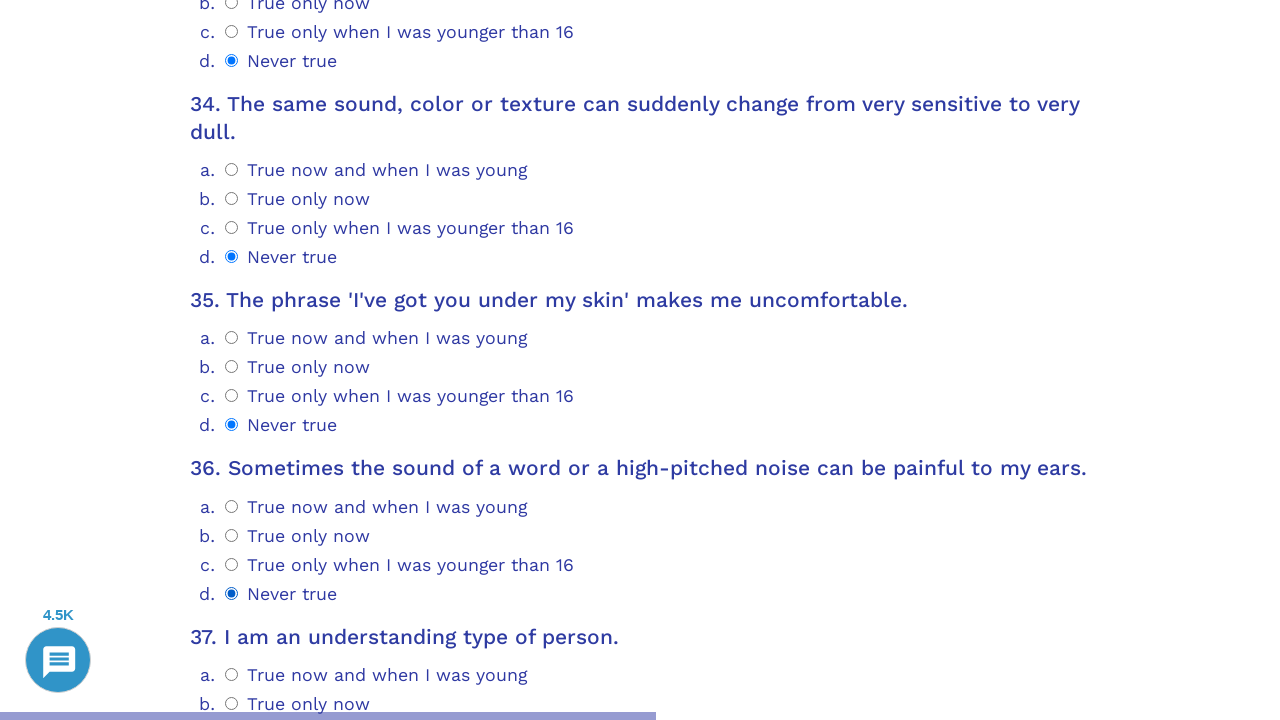

Scrolled question 37 into view
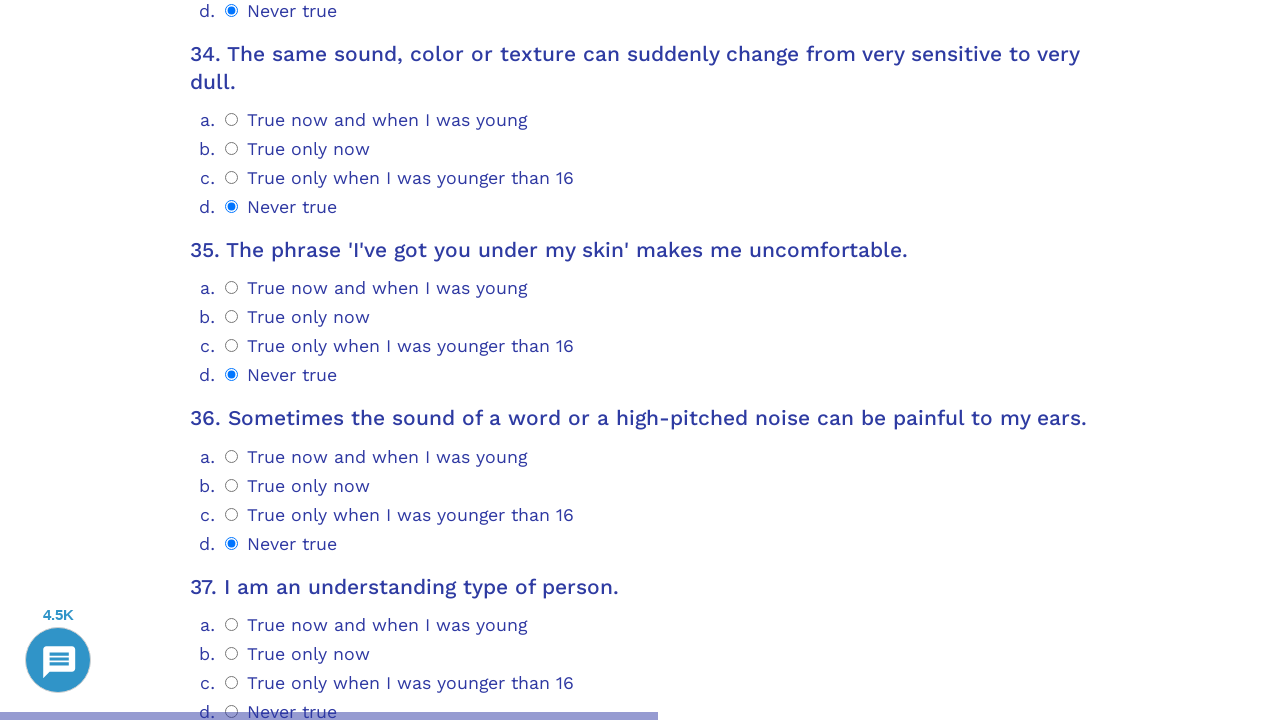

Selected option 3 for question 37 at (232, 360) on .psychometrics-items-container.item-37 >> .psychometrics-option-radio >> nth=3
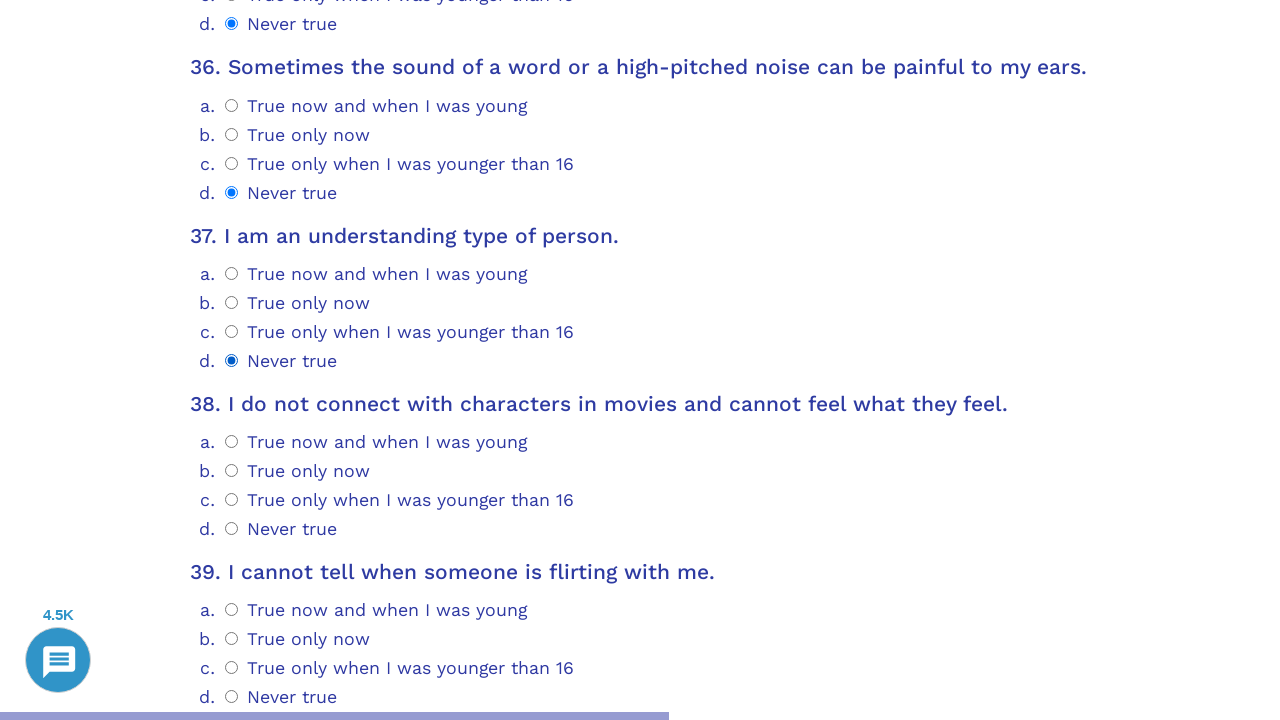

Scrolled question 38 into view
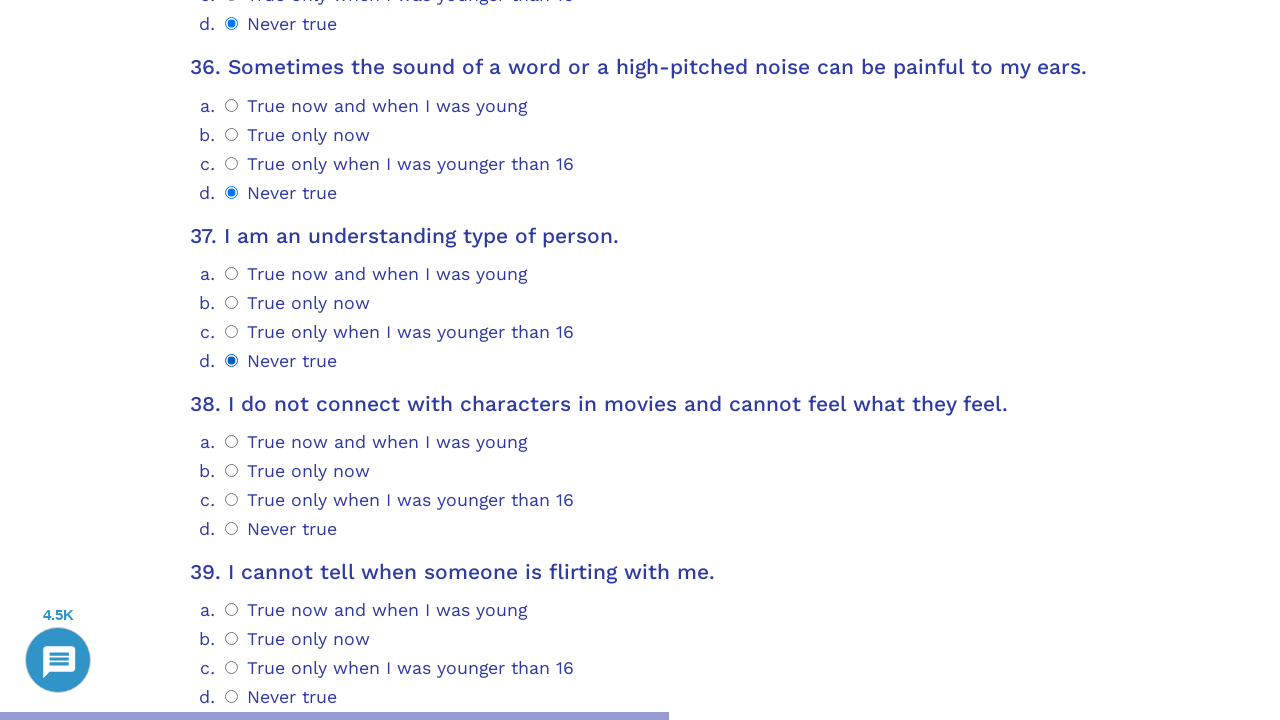

Selected option 3 for question 38 at (232, 529) on .psychometrics-items-container.item-38 >> .psychometrics-option-radio >> nth=3
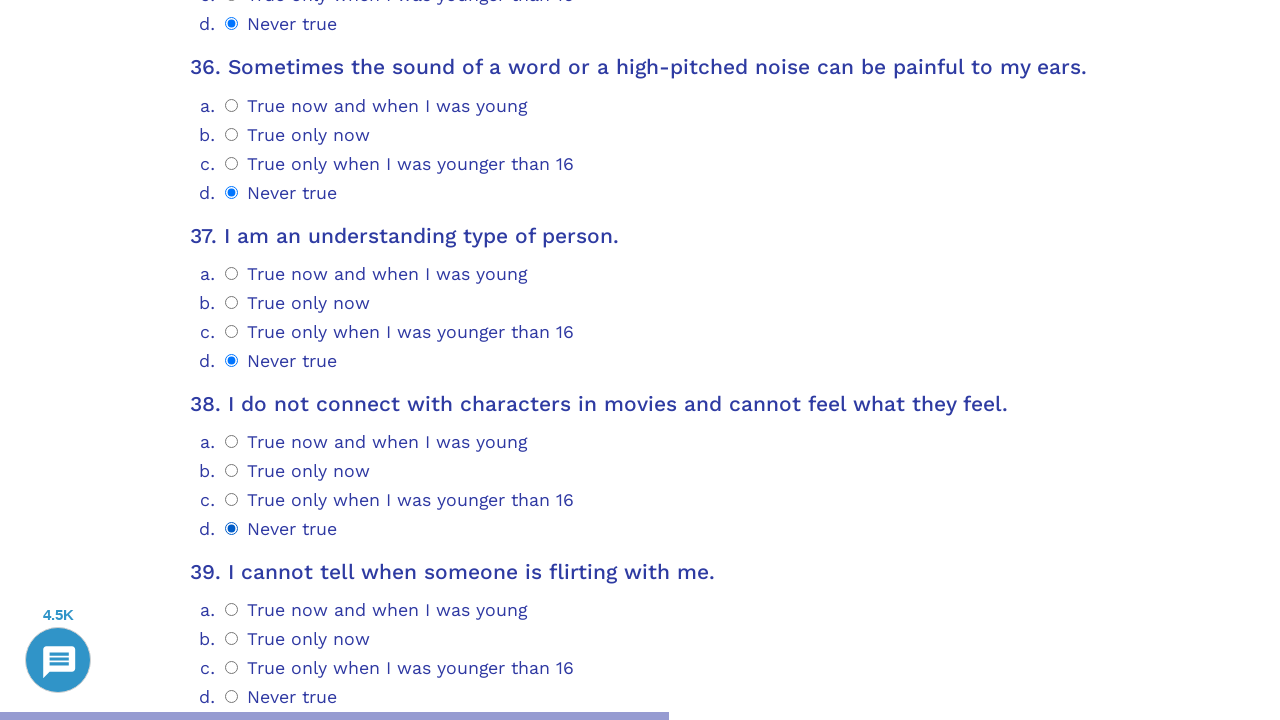

Scrolled question 39 into view
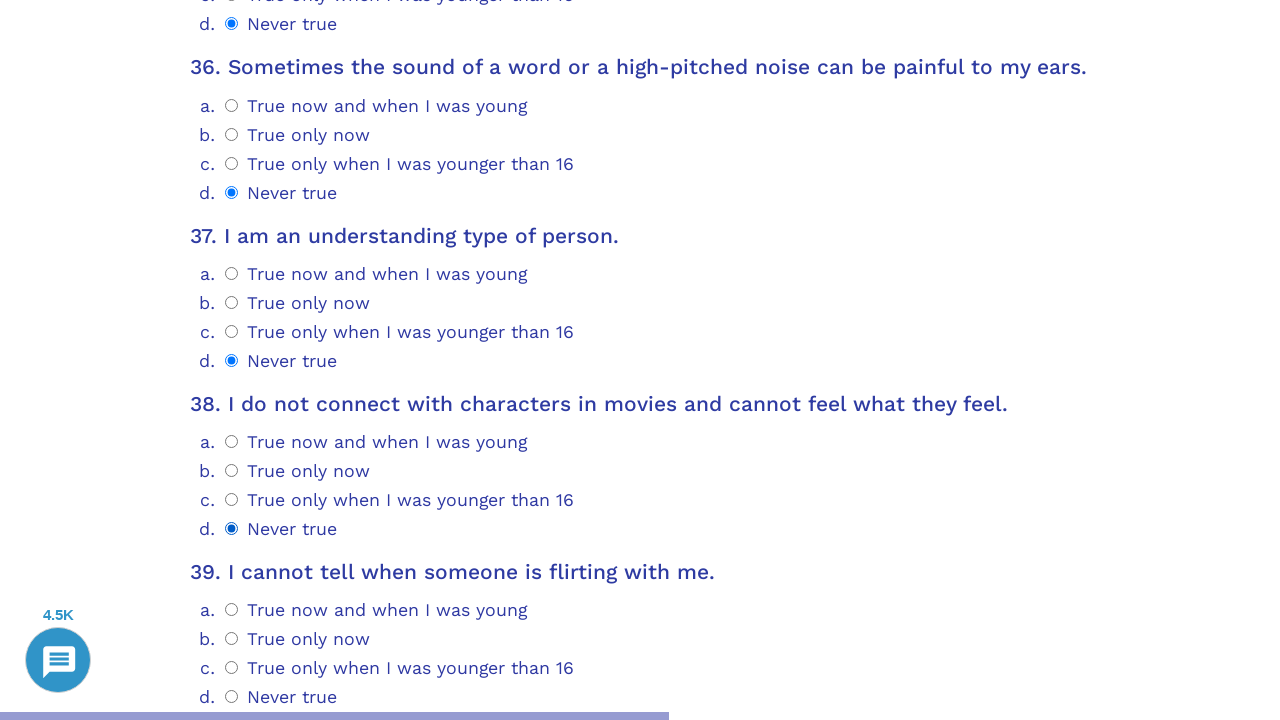

Selected option 3 for question 39 at (232, 697) on .psychometrics-items-container.item-39 >> .psychometrics-option-radio >> nth=3
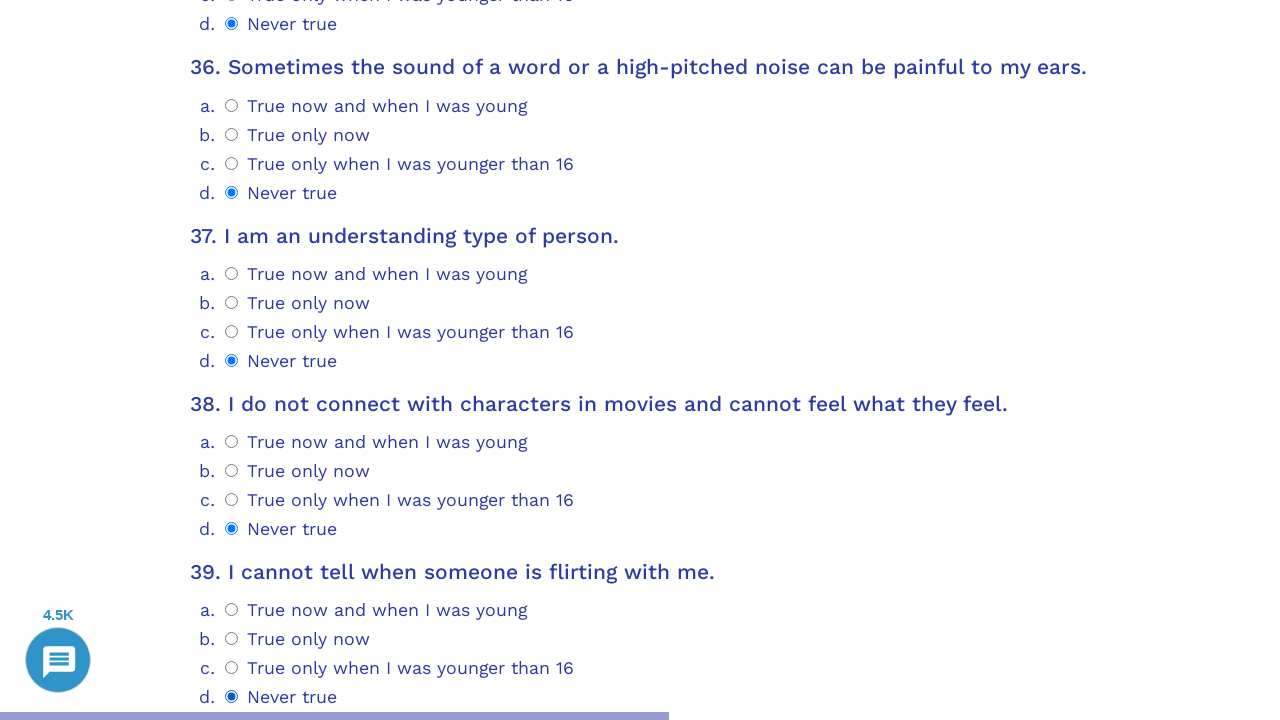

Scrolled question 40 into view
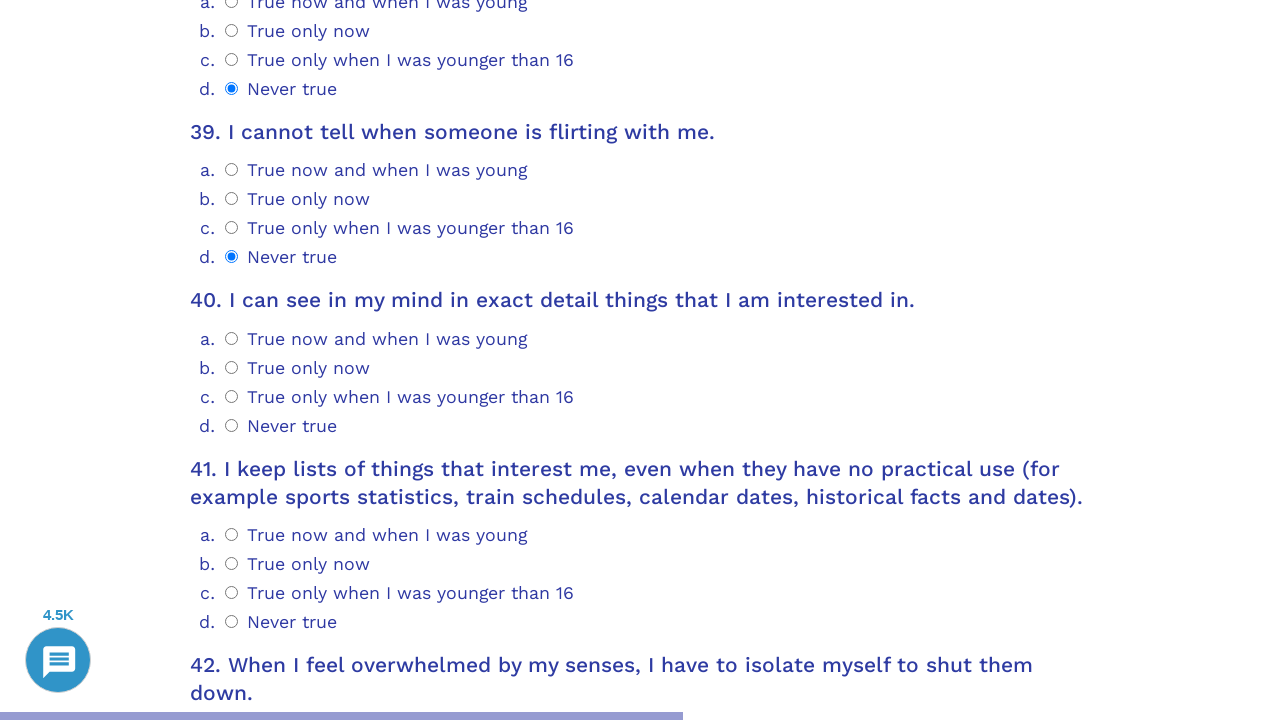

Selected option 3 for question 40 at (232, 425) on .psychometrics-items-container.item-40 >> .psychometrics-option-radio >> nth=3
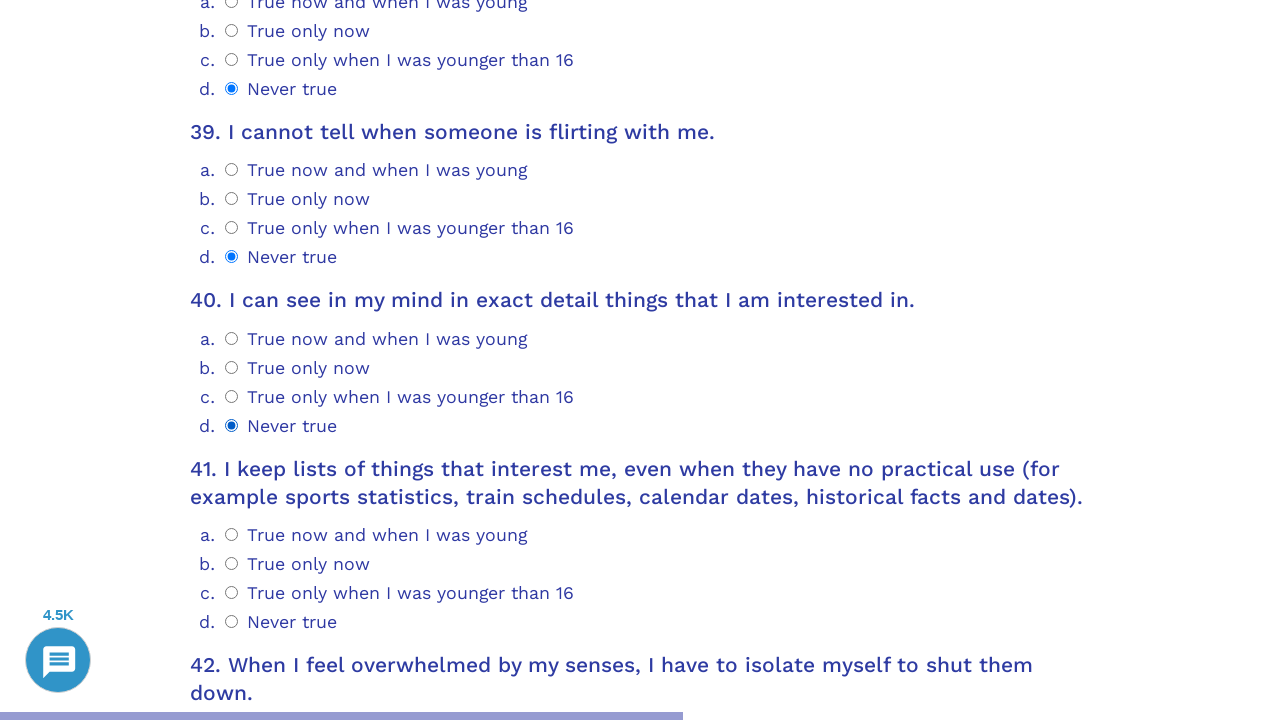

Scrolled question 41 into view
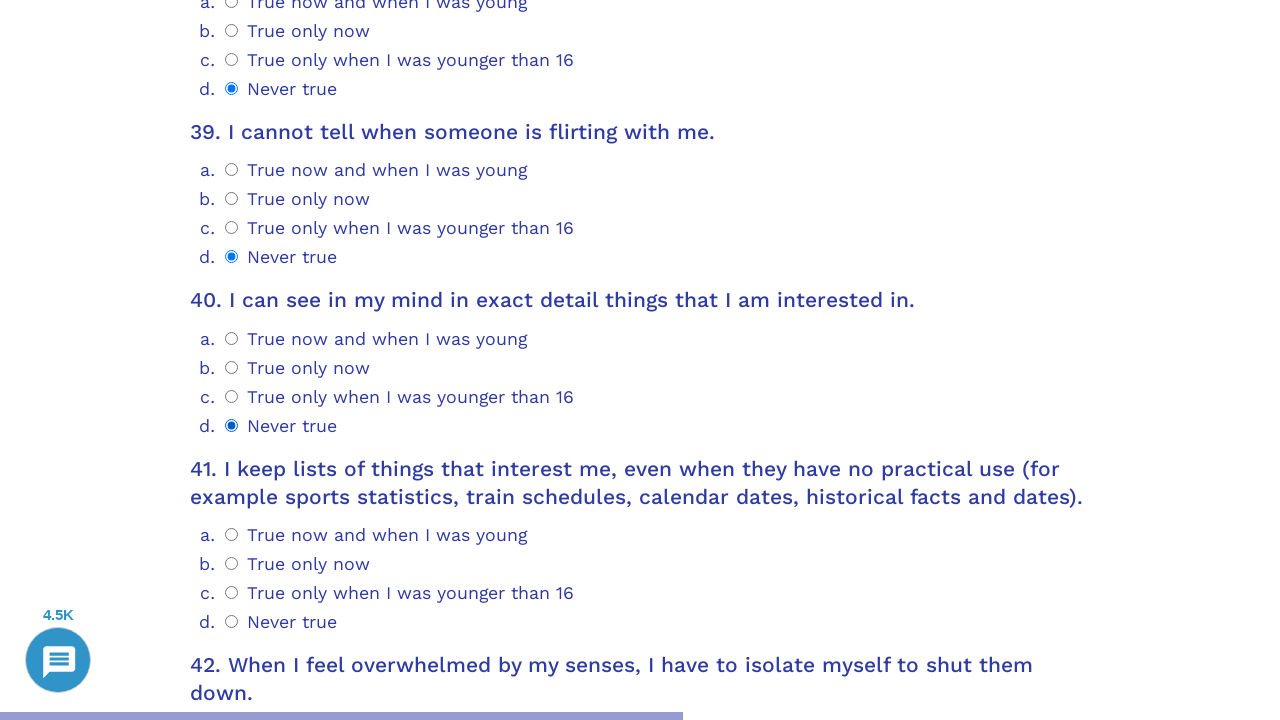

Selected option 3 for question 41 at (232, 621) on .psychometrics-items-container.item-41 >> .psychometrics-option-radio >> nth=3
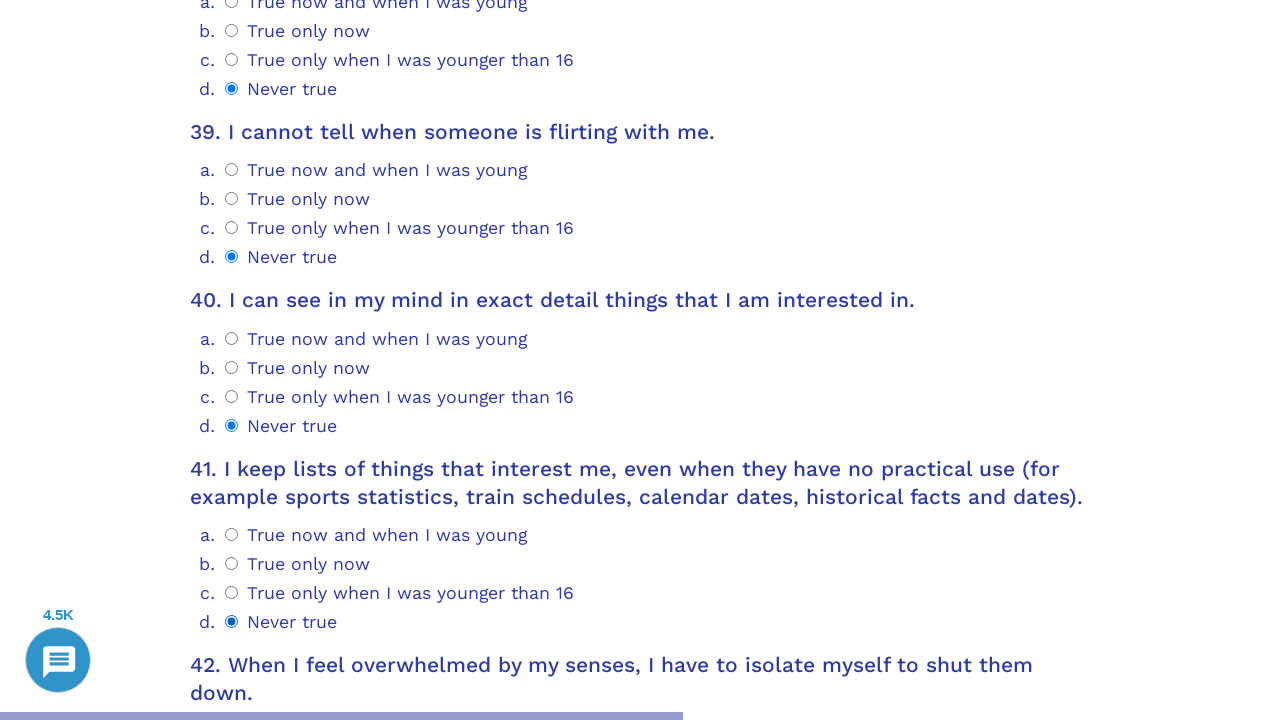

Scrolled question 42 into view
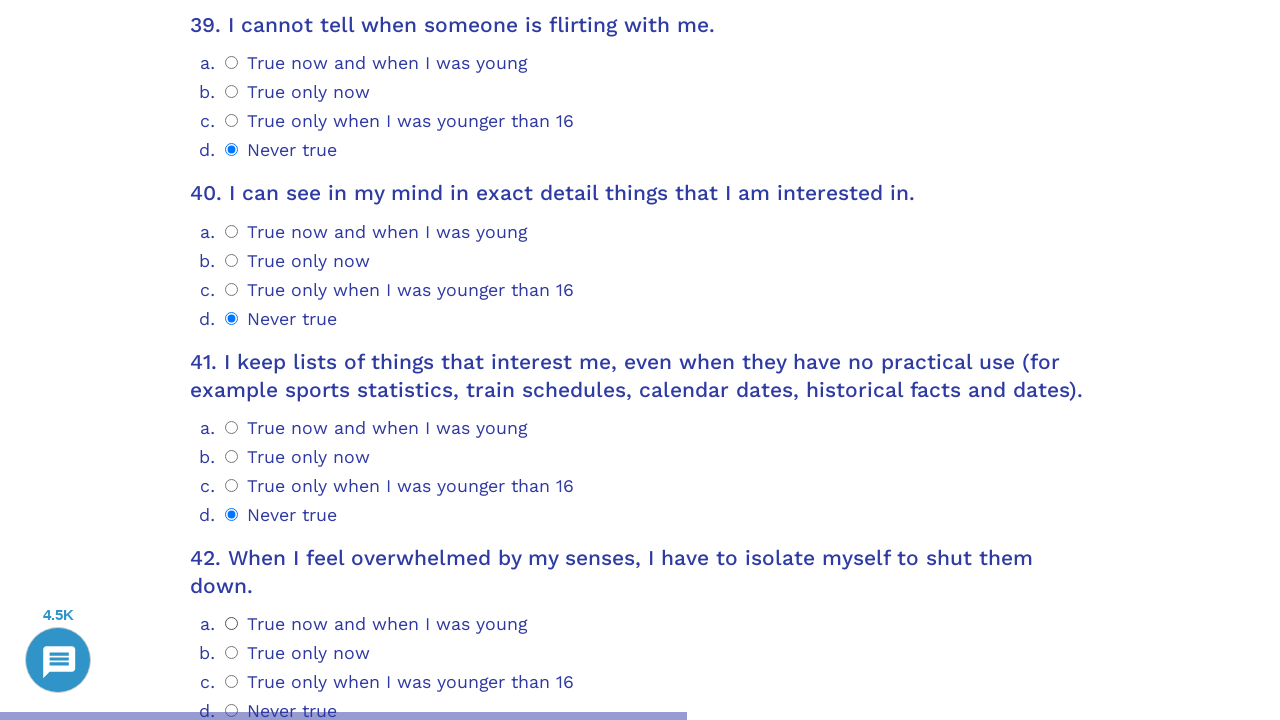

Selected option 3 for question 42 at (232, 711) on .psychometrics-items-container.item-42 >> .psychometrics-option-radio >> nth=3
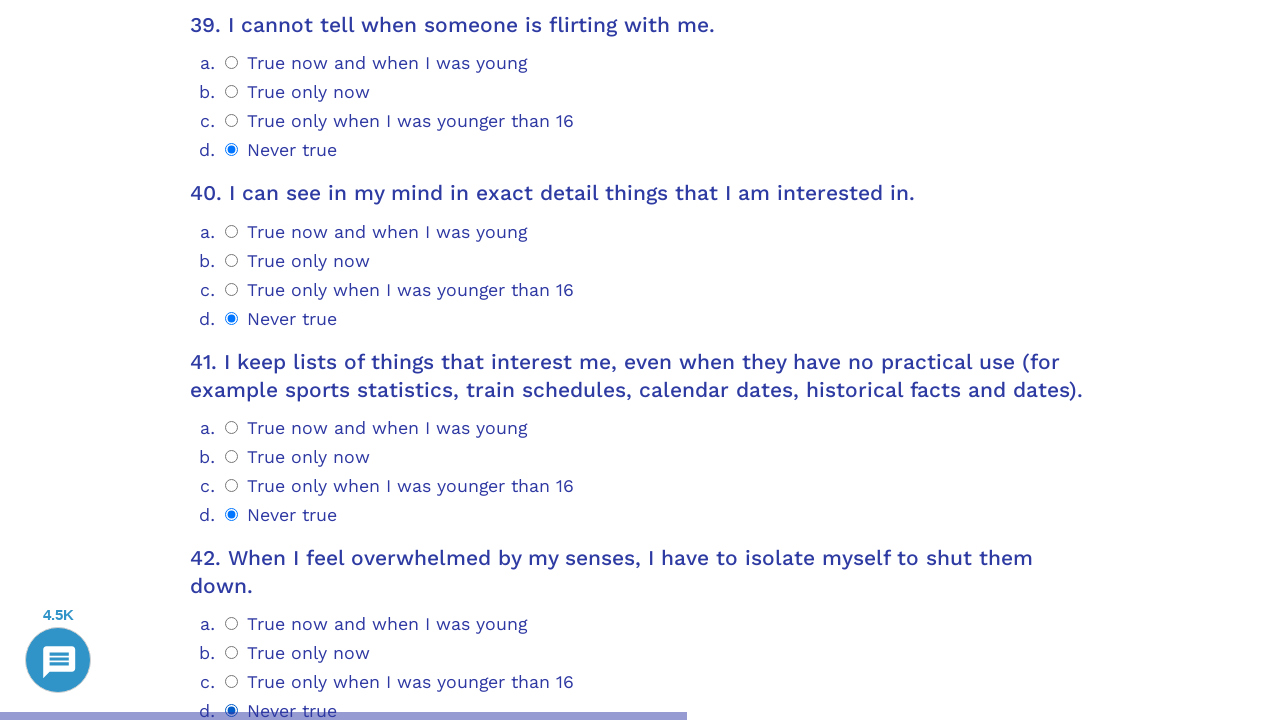

Scrolled question 43 into view
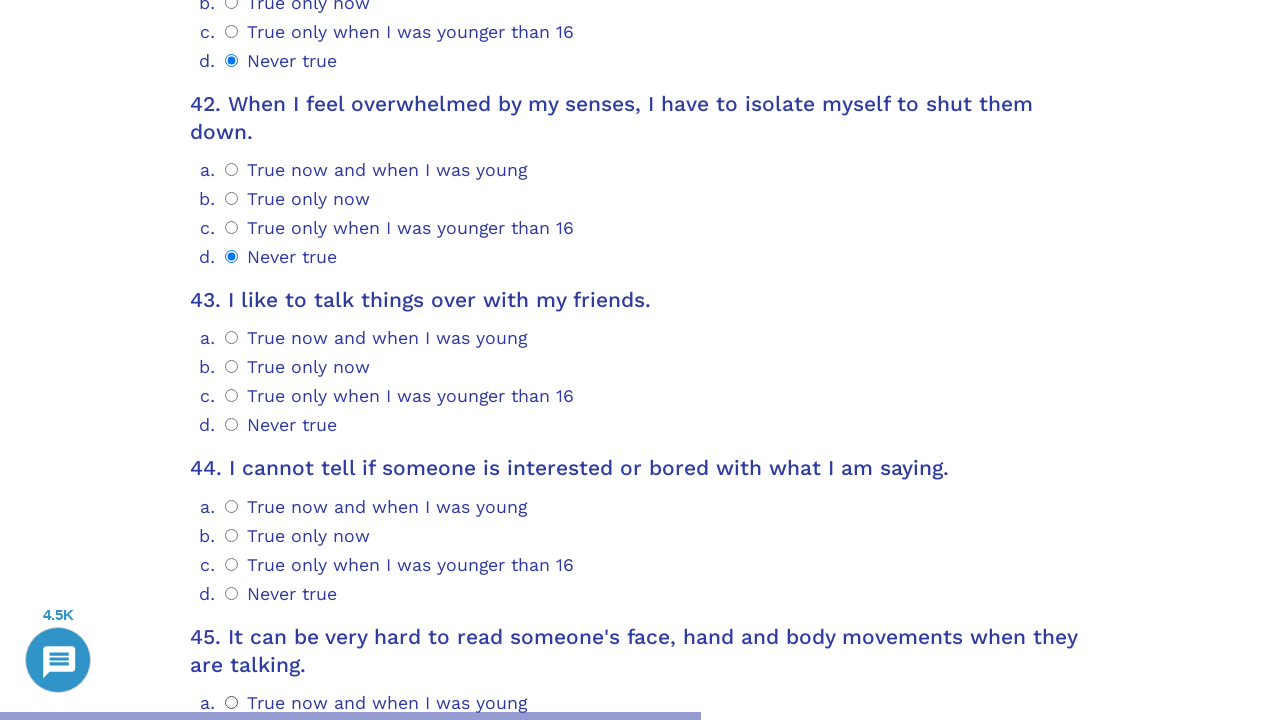

Selected option 3 for question 43 at (232, 425) on .psychometrics-items-container.item-43 >> .psychometrics-option-radio >> nth=3
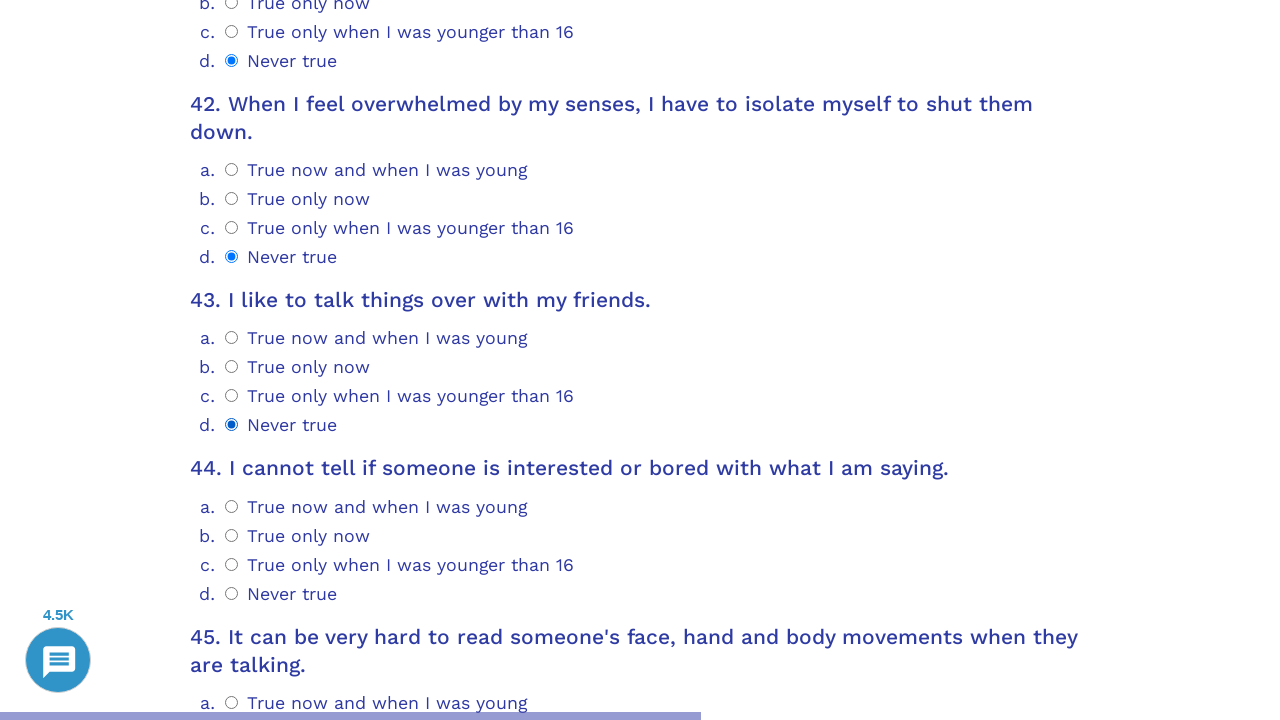

Scrolled question 44 into view
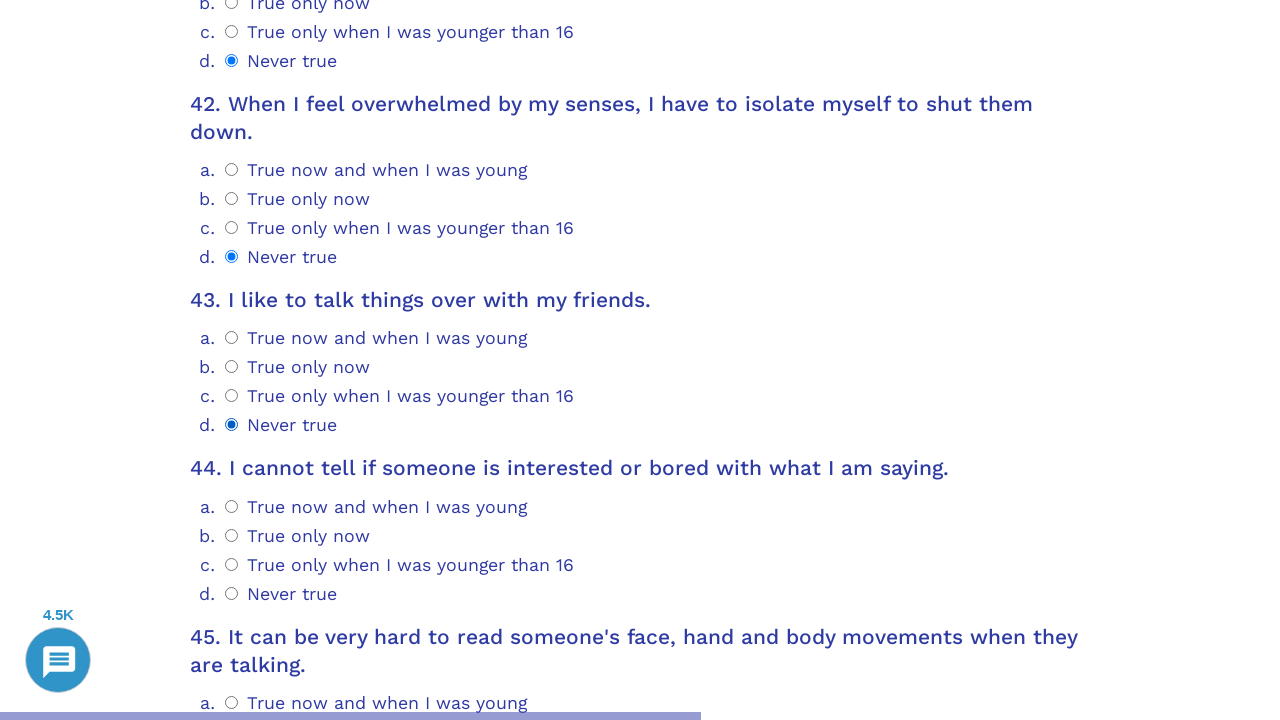

Selected option 3 for question 44 at (232, 593) on .psychometrics-items-container.item-44 >> .psychometrics-option-radio >> nth=3
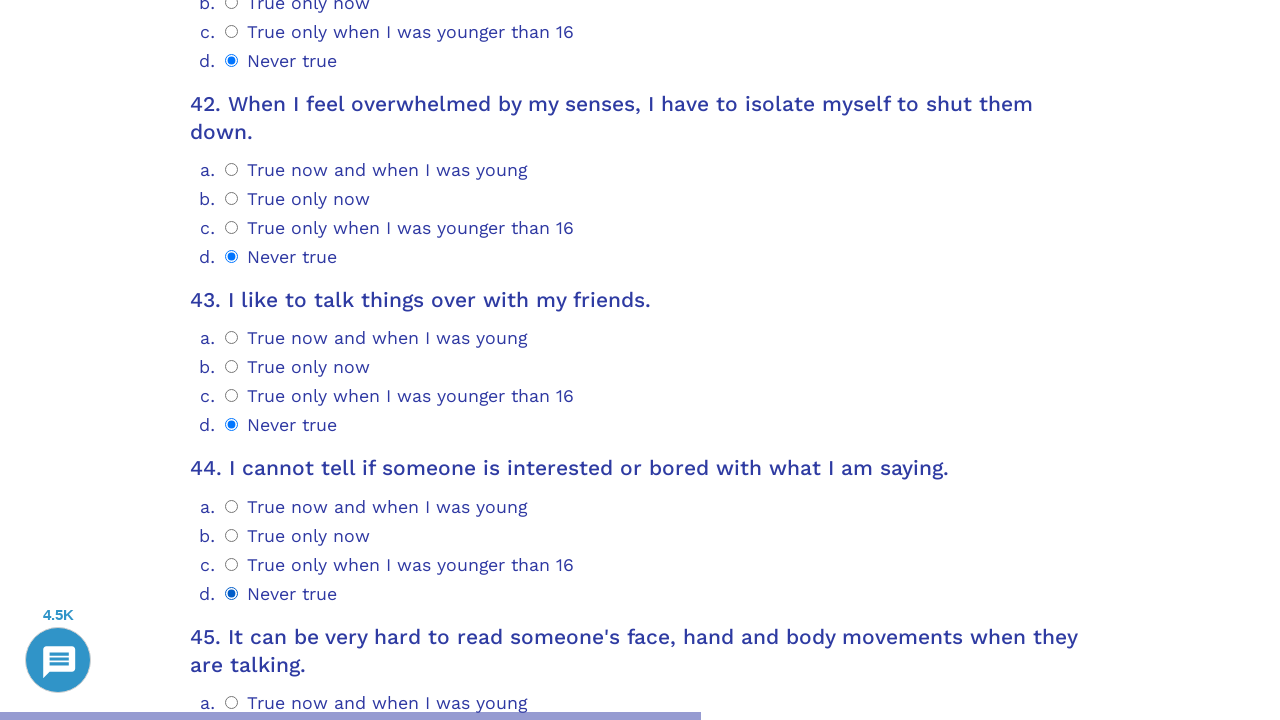

Scrolled question 45 into view
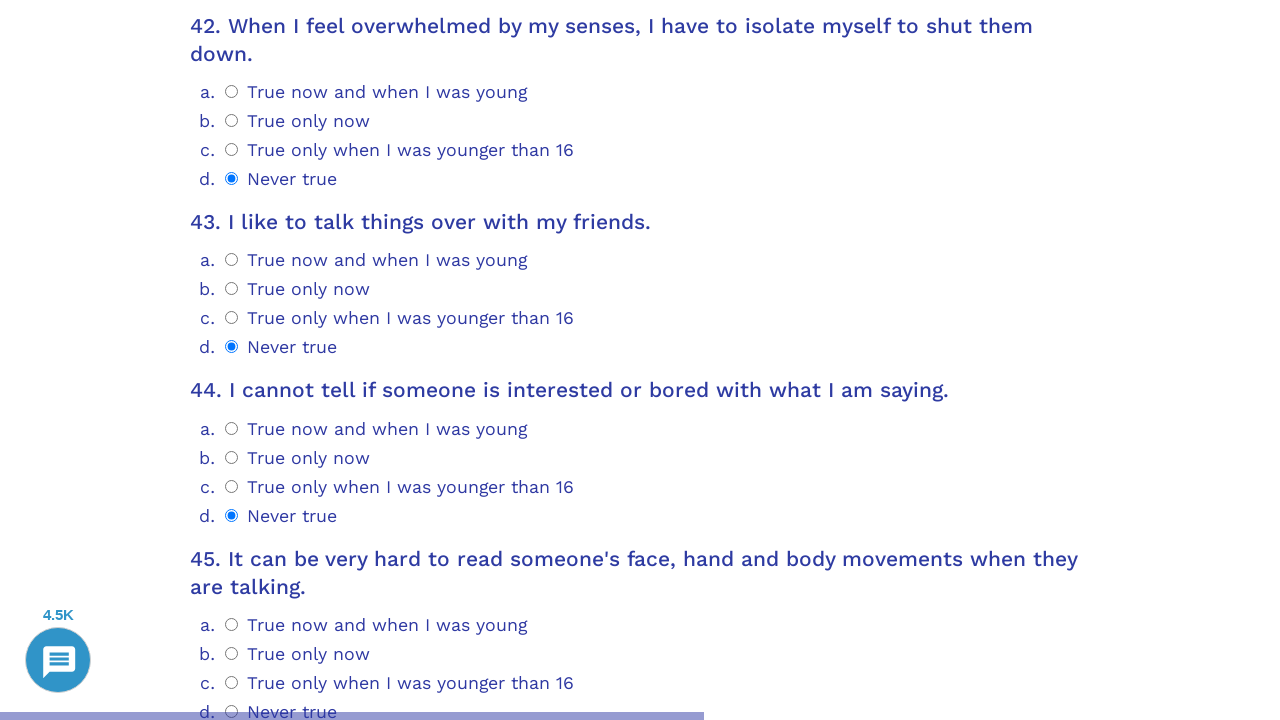

Selected option 3 for question 45 at (232, 360) on .psychometrics-items-container.item-45 >> .psychometrics-option-radio >> nth=3
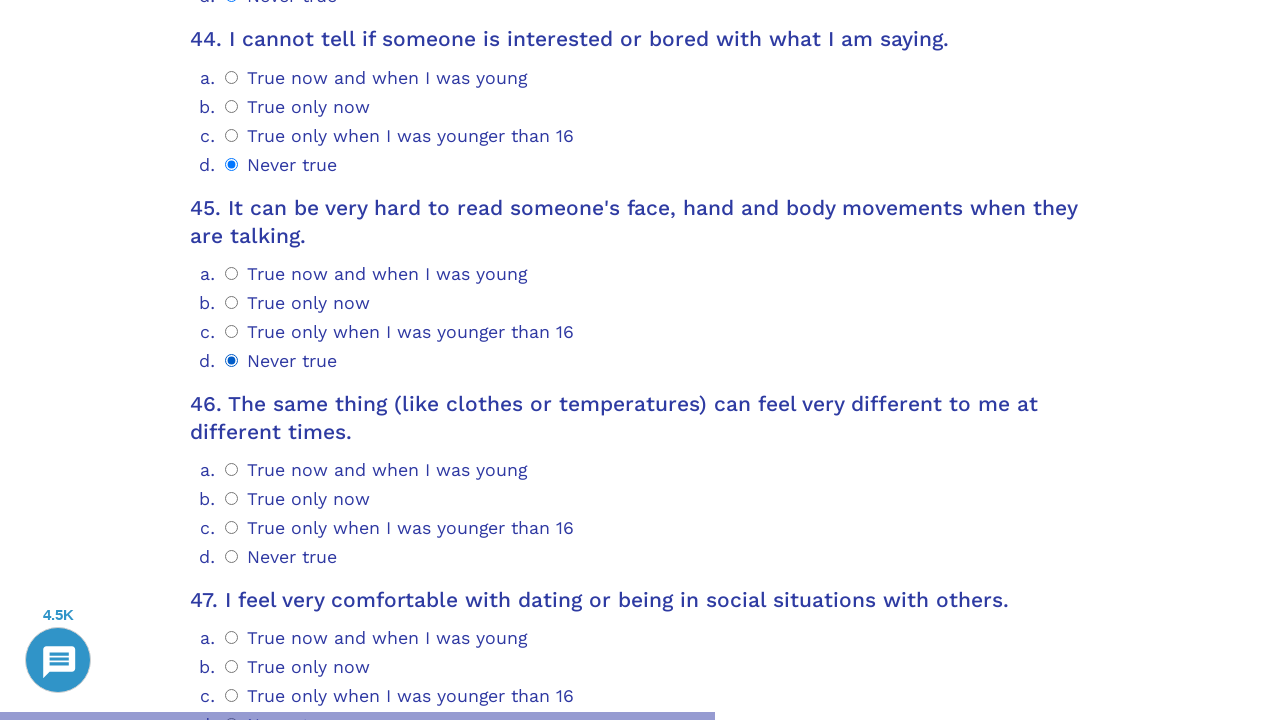

Scrolled question 46 into view
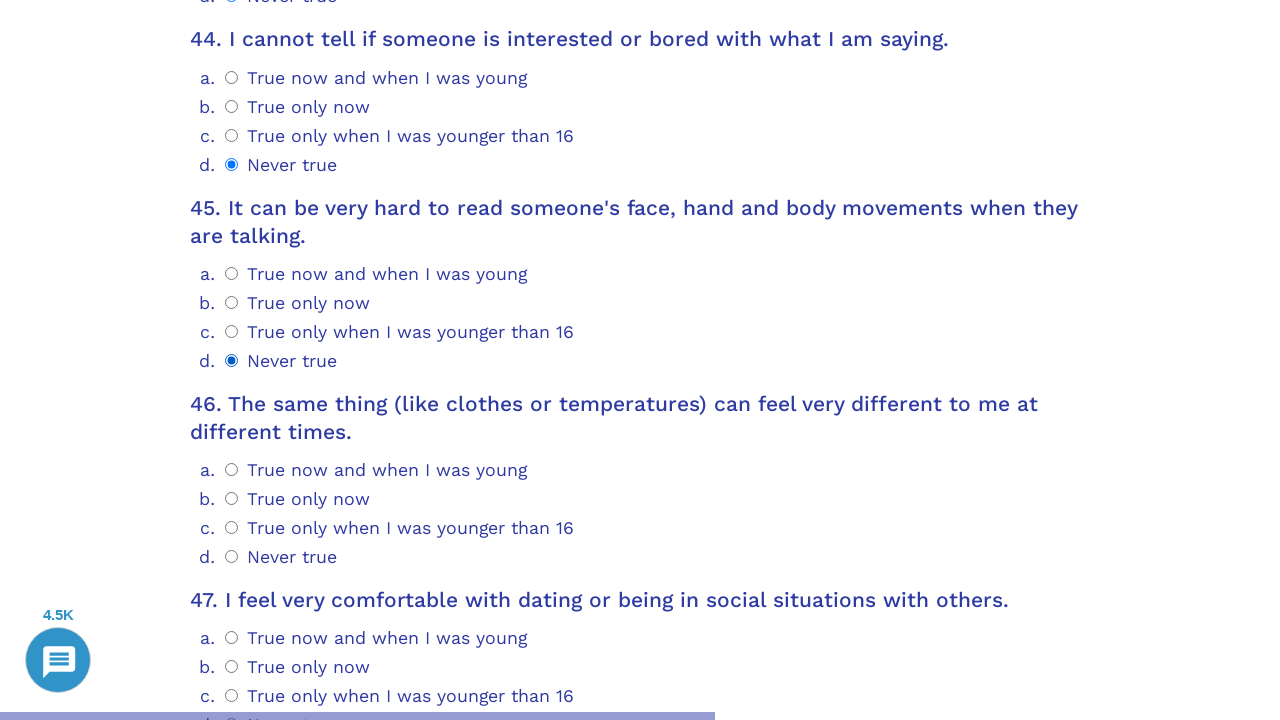

Selected option 3 for question 46 at (232, 557) on .psychometrics-items-container.item-46 >> .psychometrics-option-radio >> nth=3
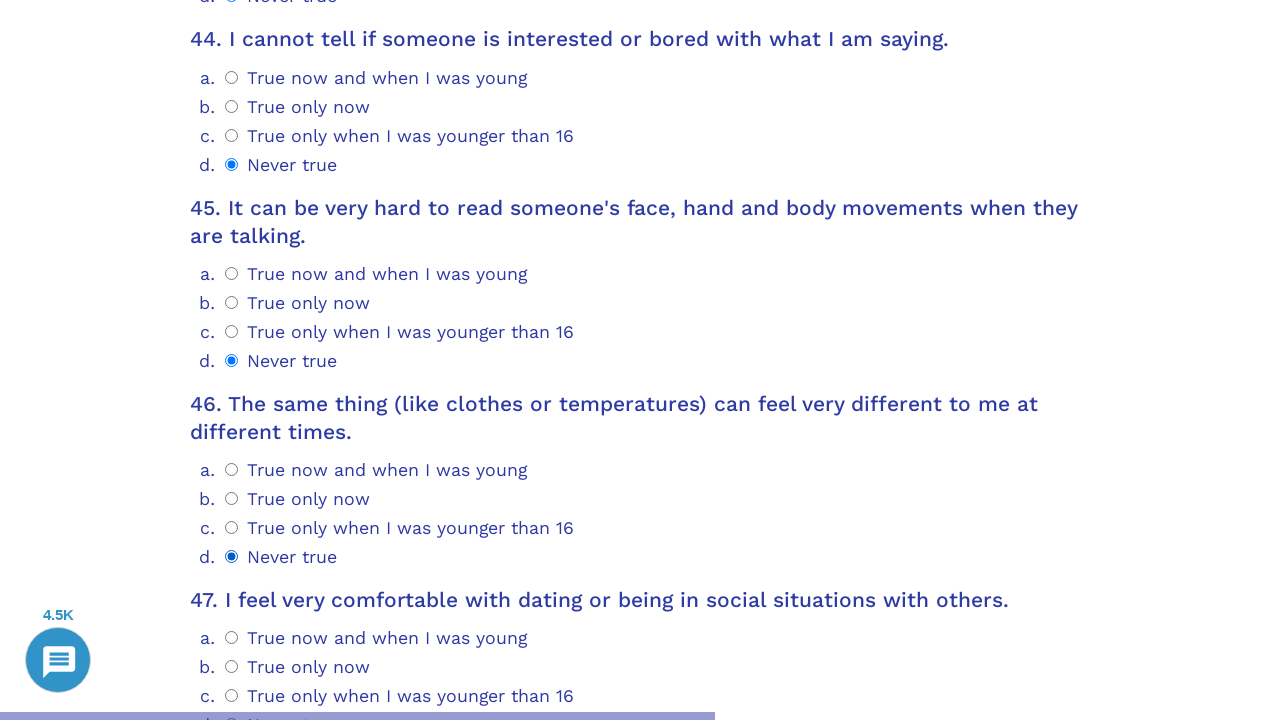

Scrolled question 47 into view
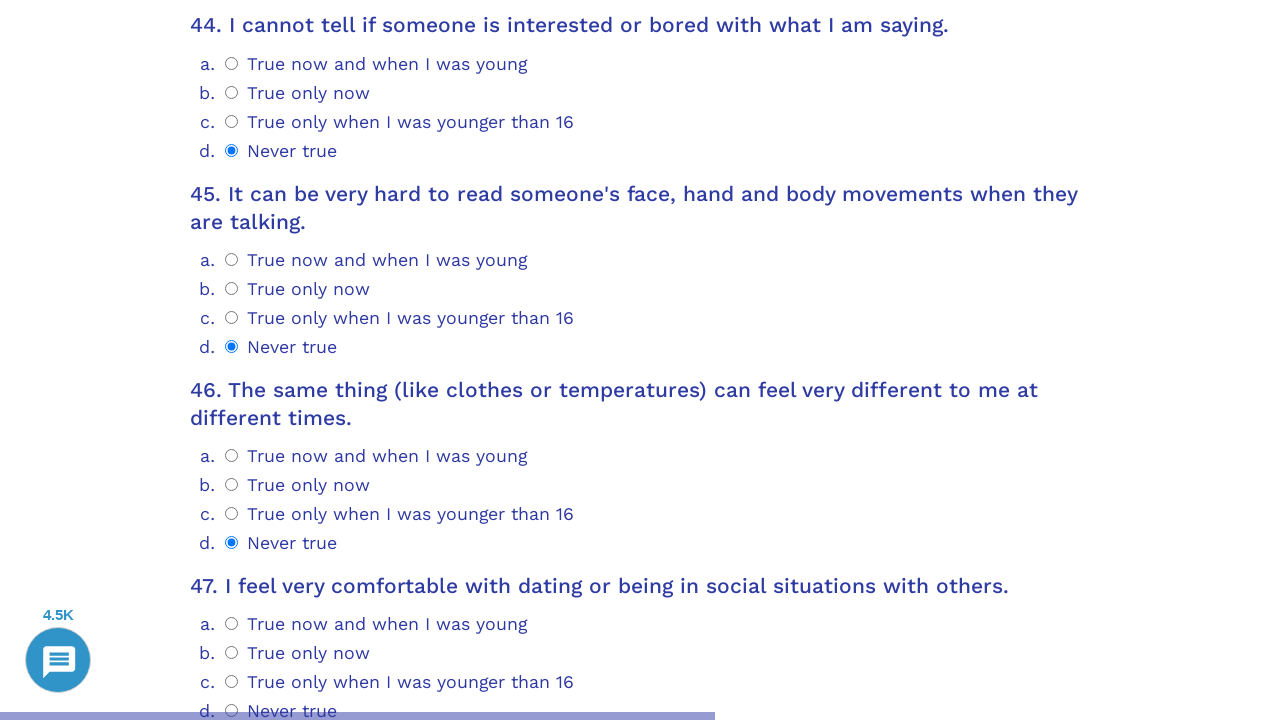

Selected option 3 for question 47 at (232, 711) on .psychometrics-items-container.item-47 >> .psychometrics-option-radio >> nth=3
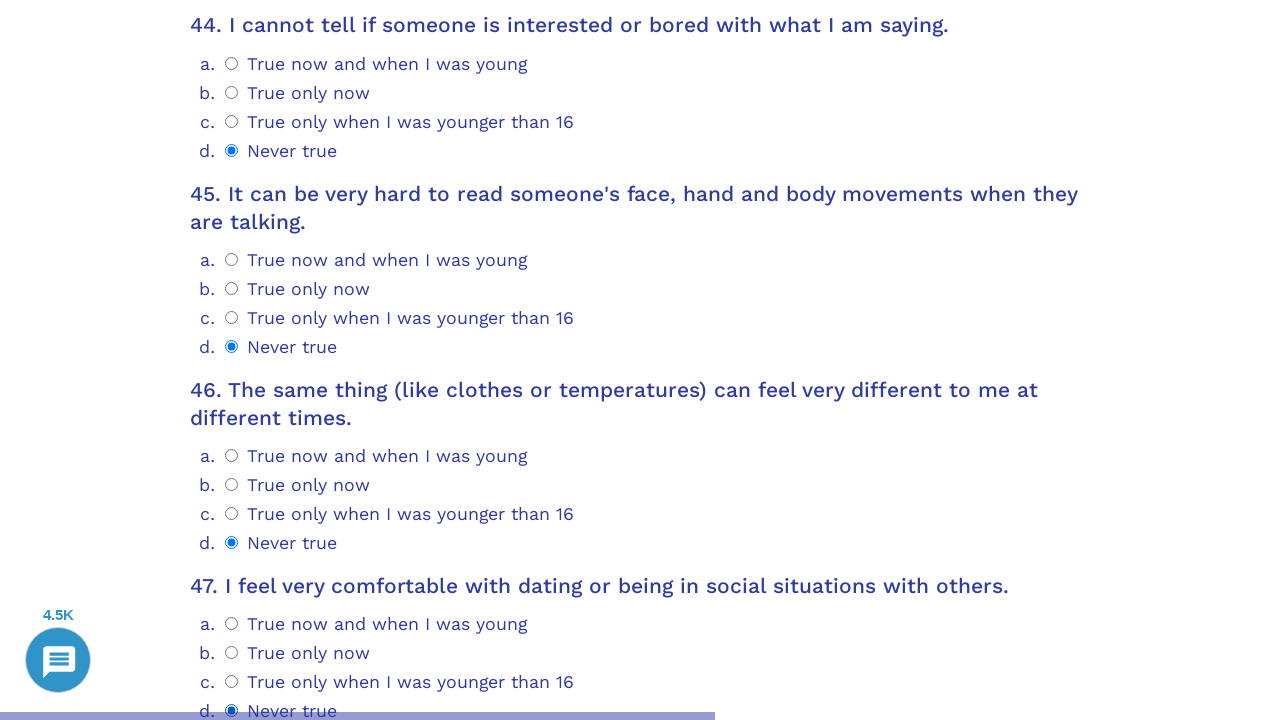

Scrolled question 48 into view
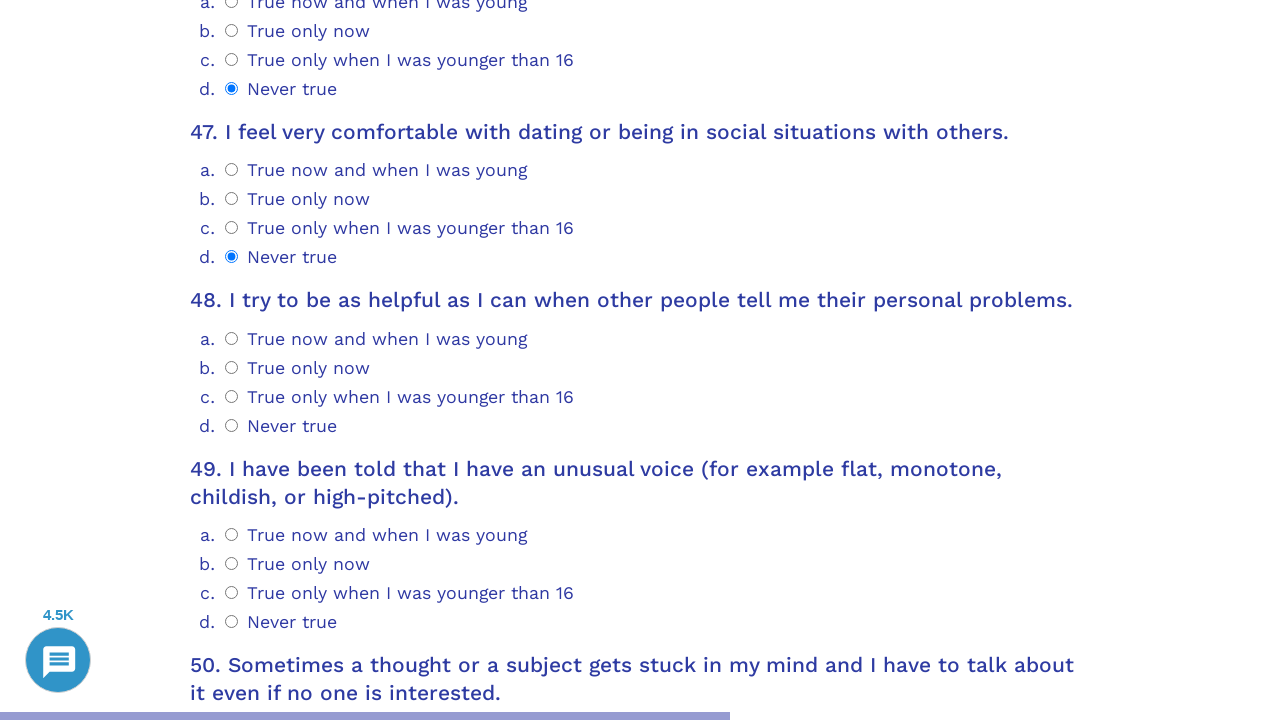

Selected option 3 for question 48 at (232, 425) on .psychometrics-items-container.item-48 >> .psychometrics-option-radio >> nth=3
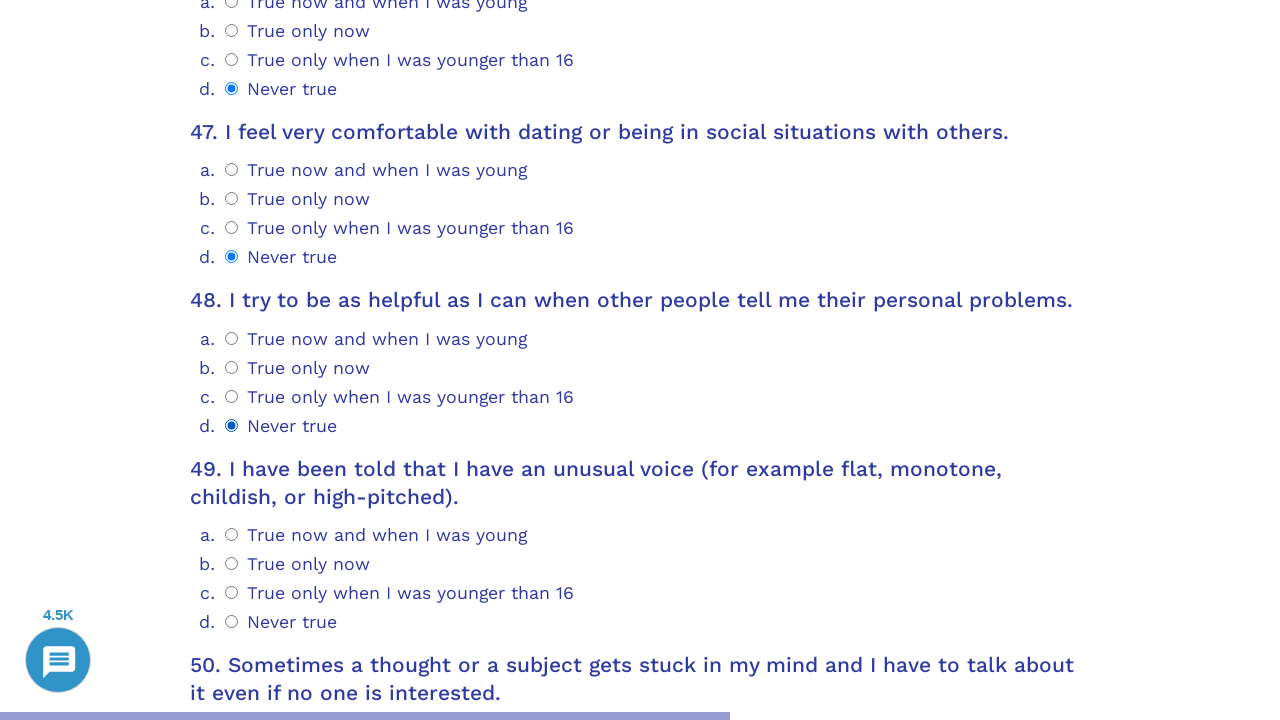

Scrolled question 49 into view
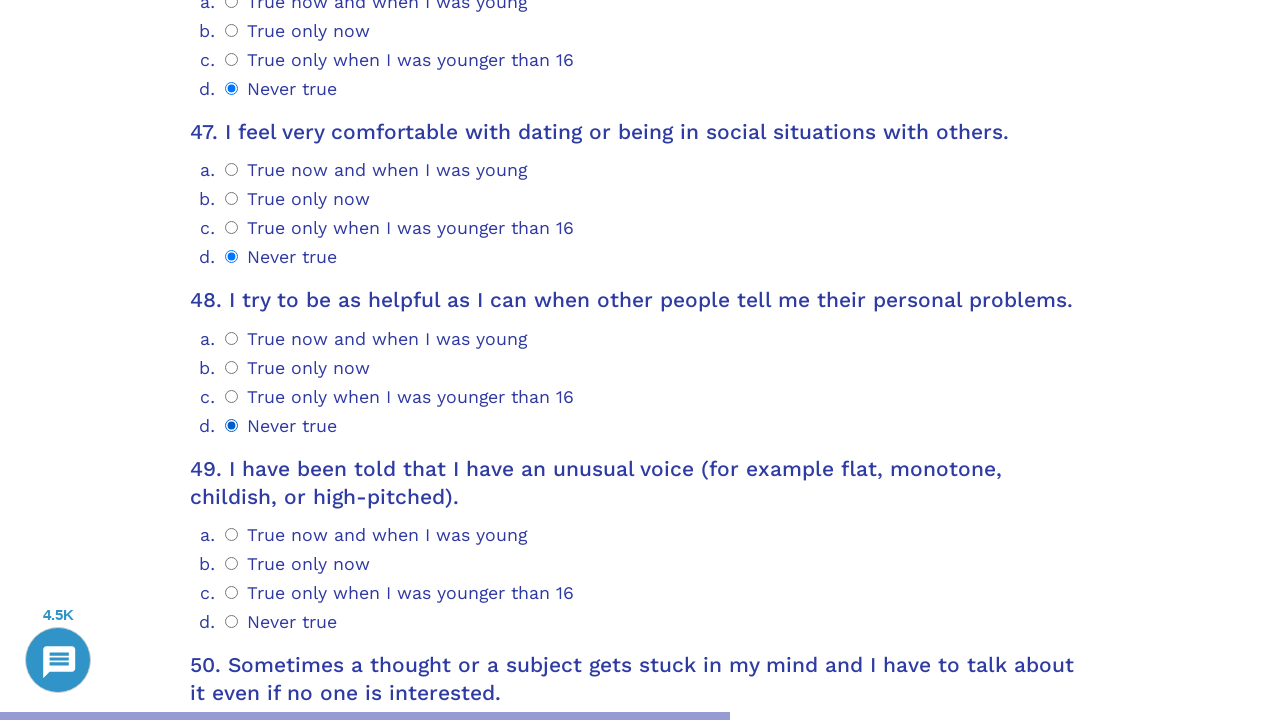

Selected option 0 for question 49 at (232, 534) on .psychometrics-items-container.item-49 >> .psychometrics-option-radio >> nth=0
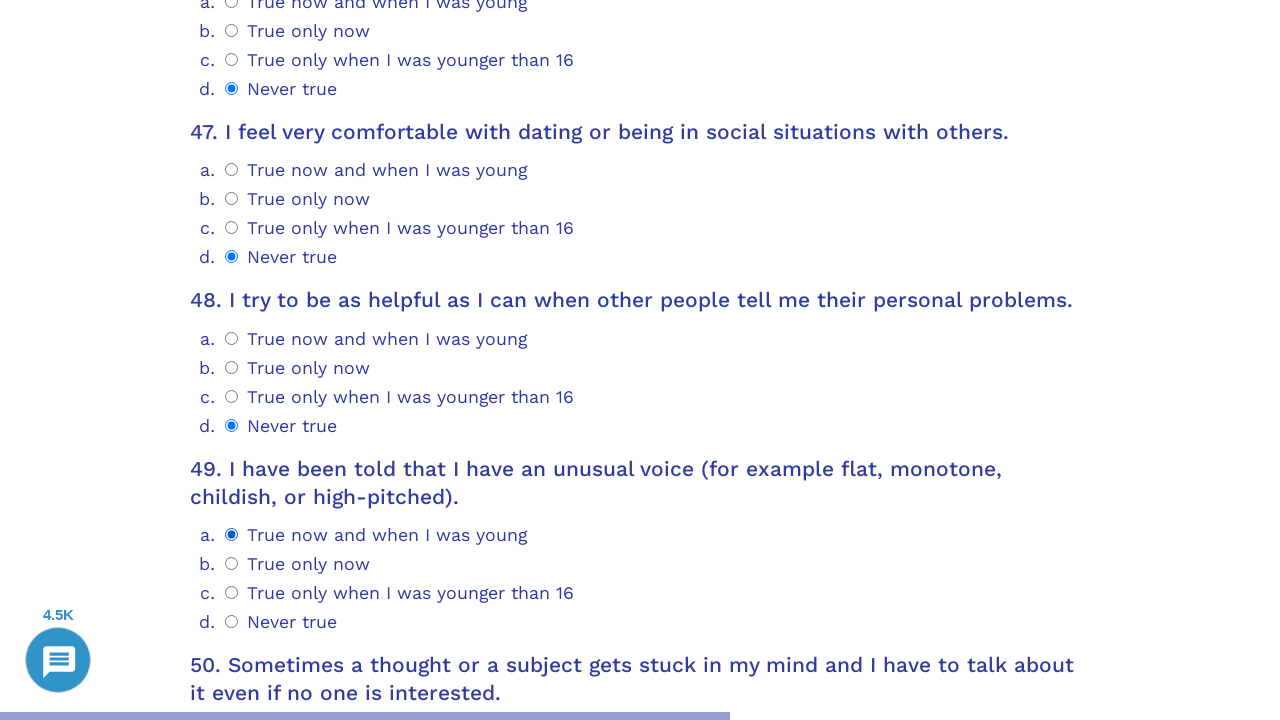

Scrolled question 50 into view
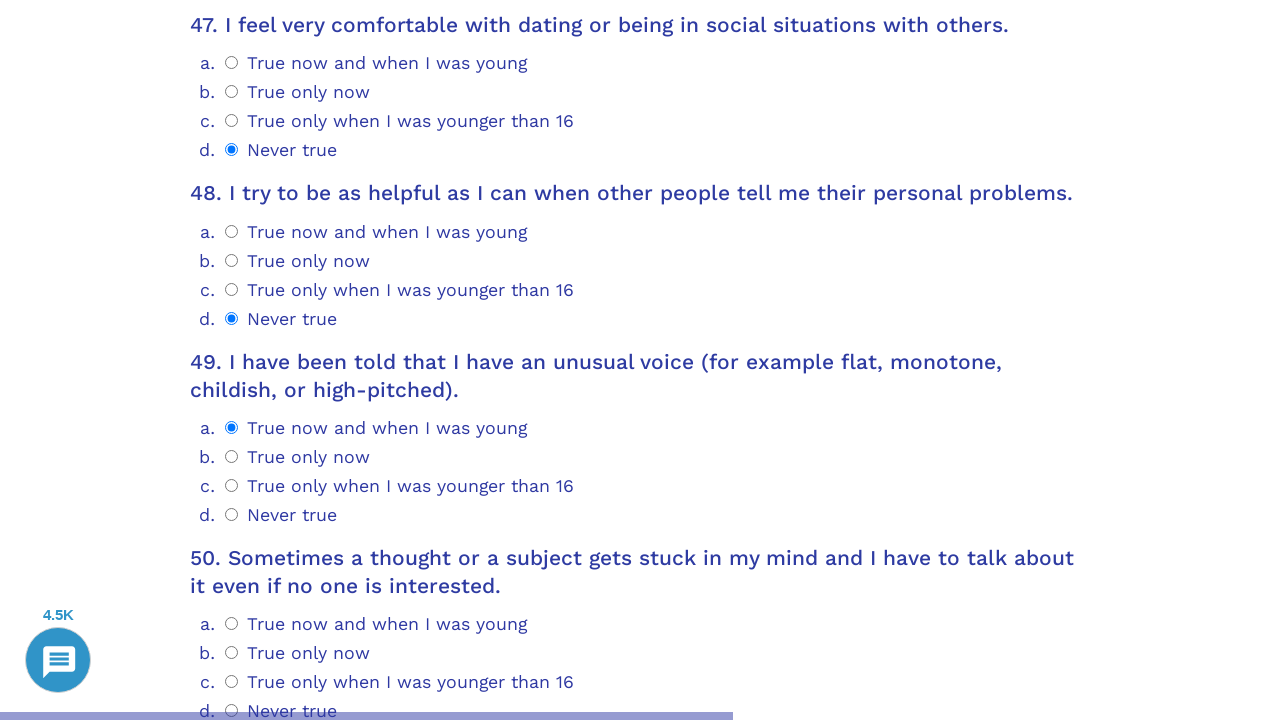

Selected option 0 for question 50 at (232, 624) on .psychometrics-items-container.item-50 >> .psychometrics-option-radio >> nth=0
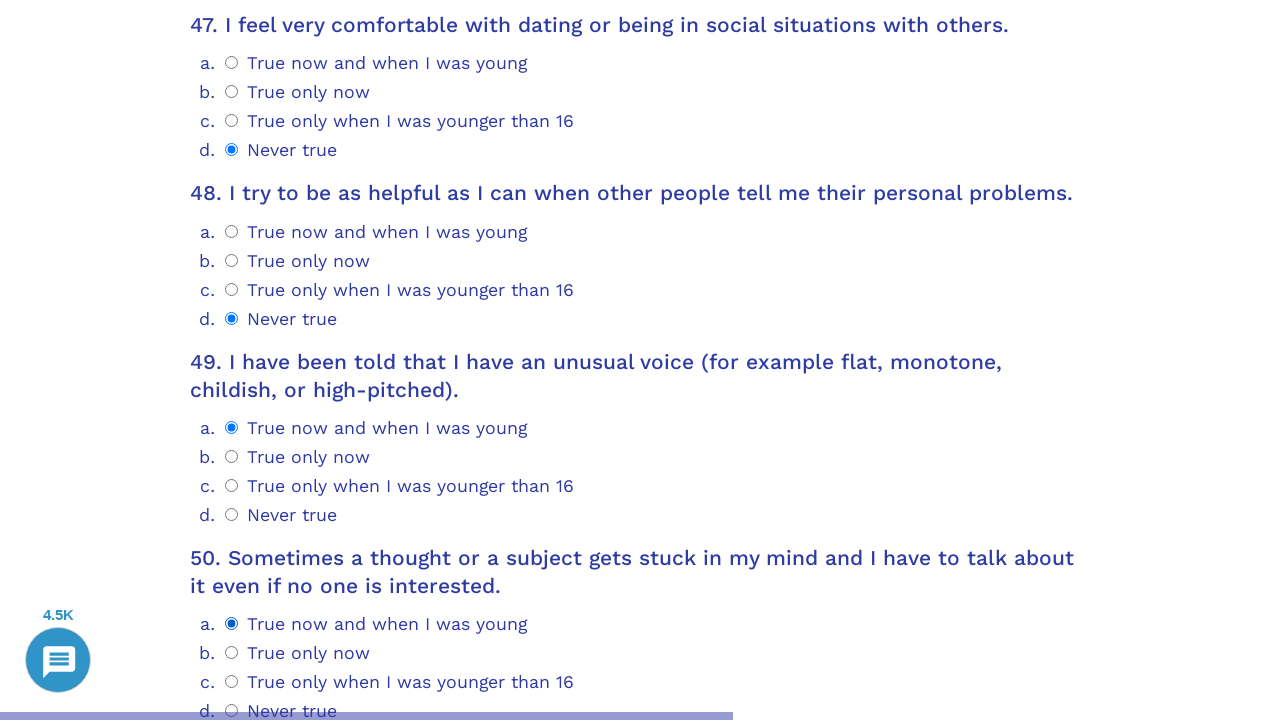

Scrolled question 51 into view
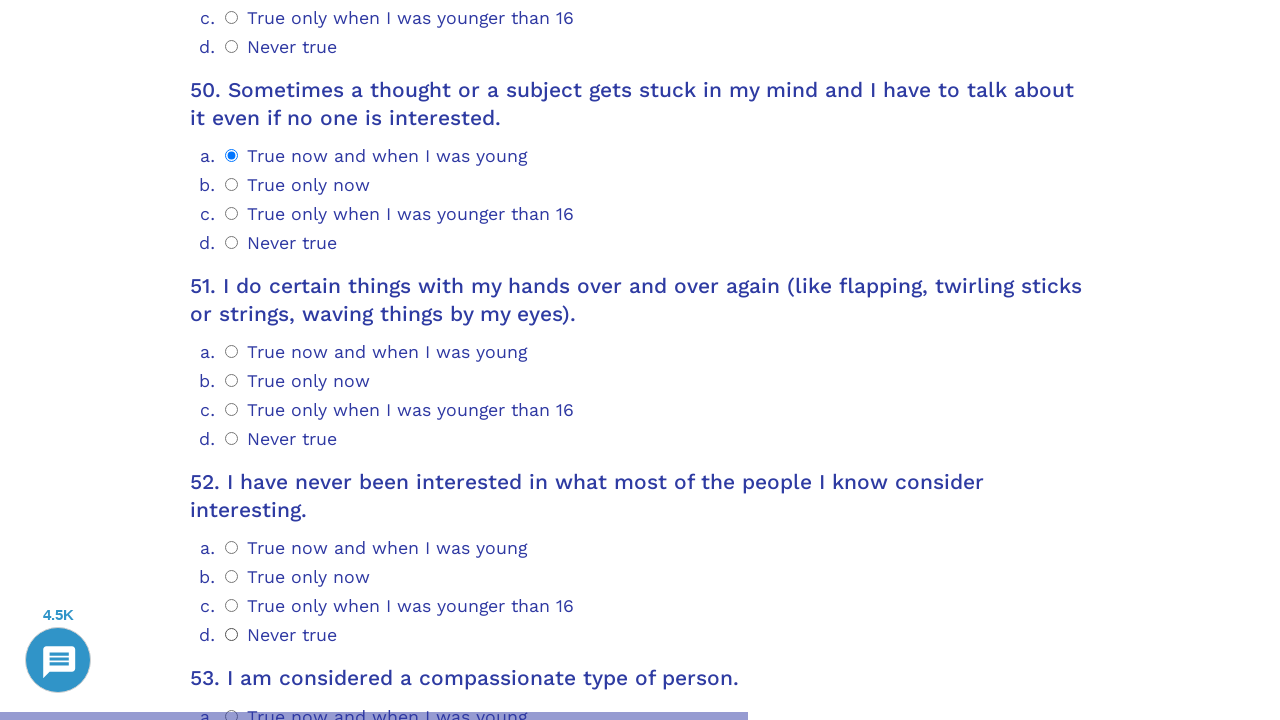

Selected option 0 for question 51 at (232, 352) on .psychometrics-items-container.item-51 >> .psychometrics-option-radio >> nth=0
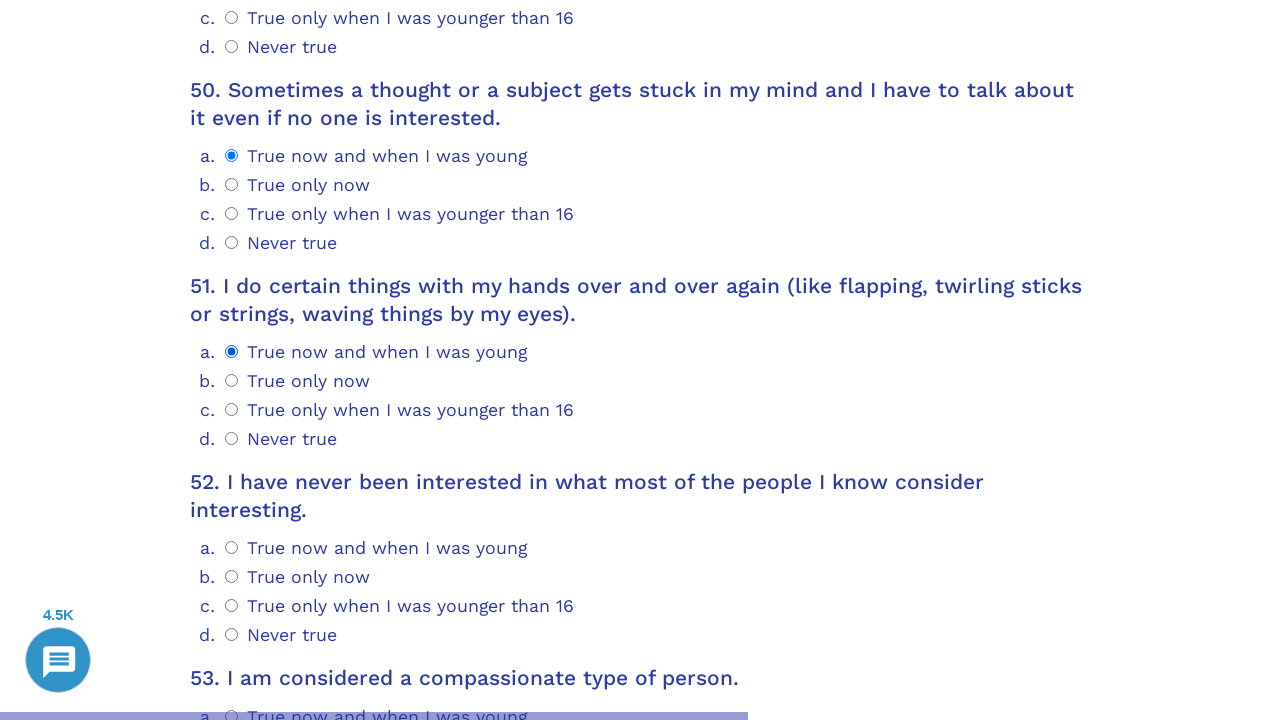

Scrolled question 52 into view
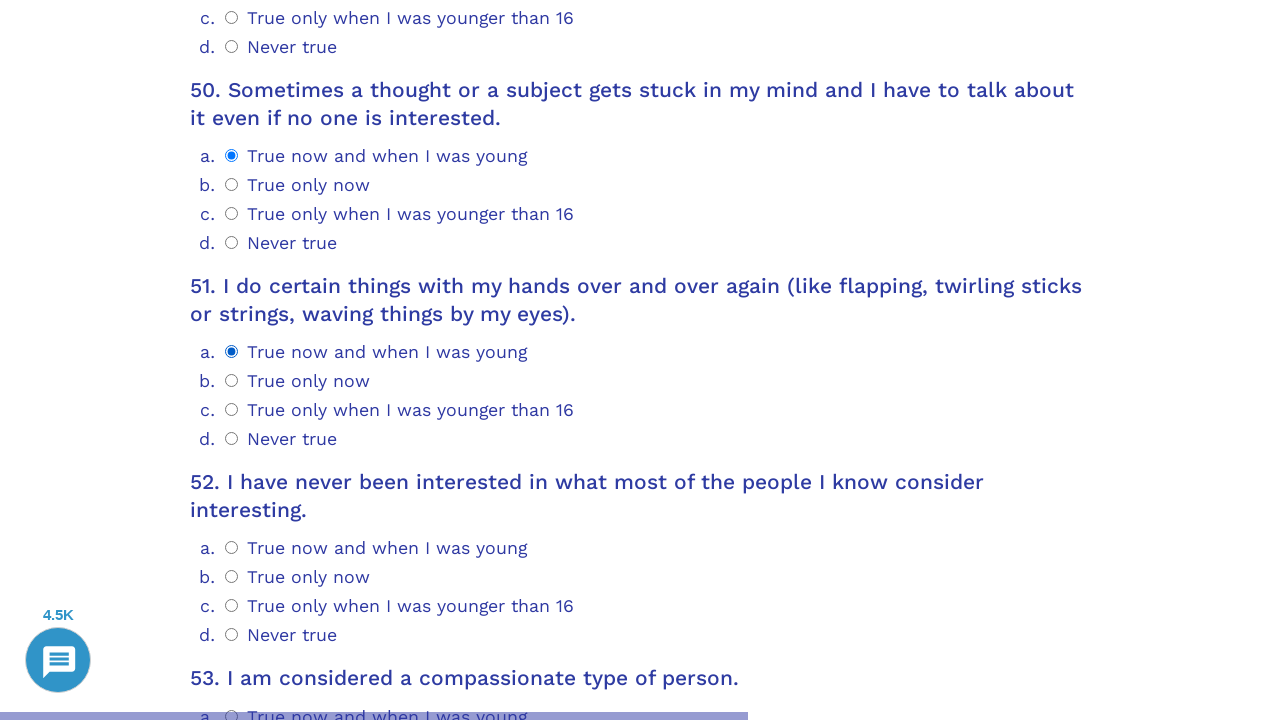

Selected option 0 for question 52 at (232, 548) on .psychometrics-items-container.item-52 >> .psychometrics-option-radio >> nth=0
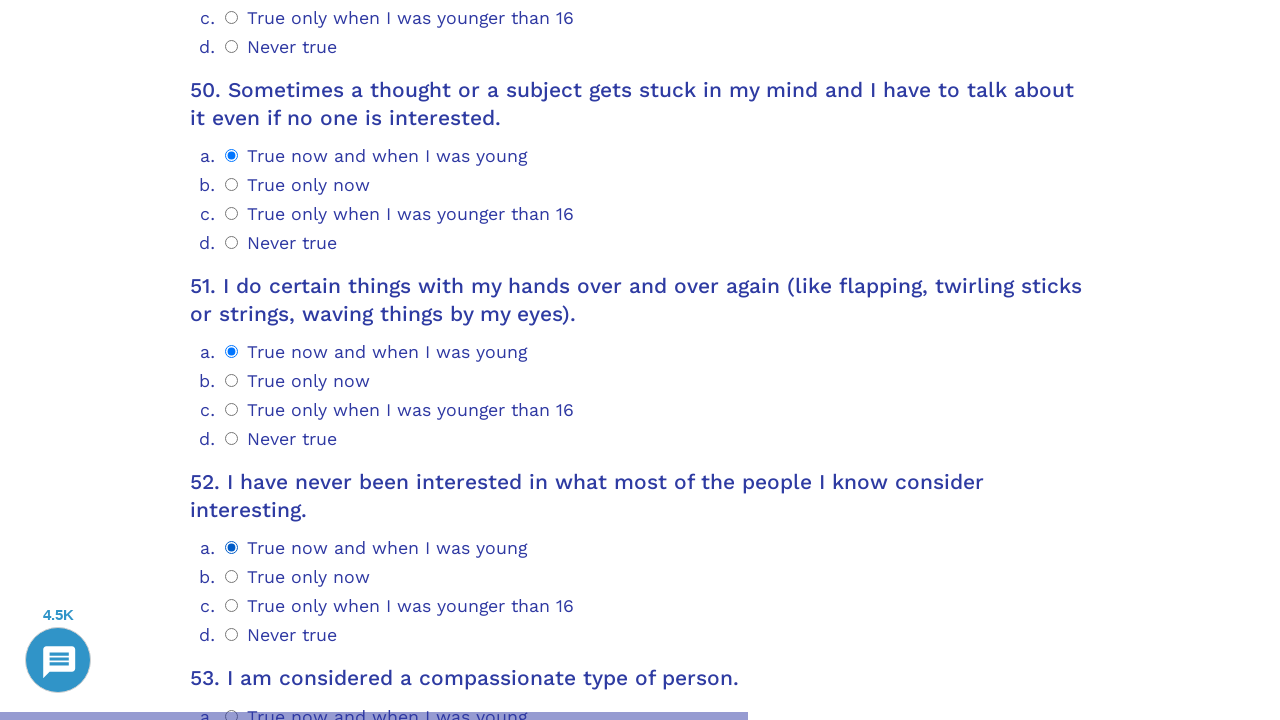

Scrolled question 53 into view
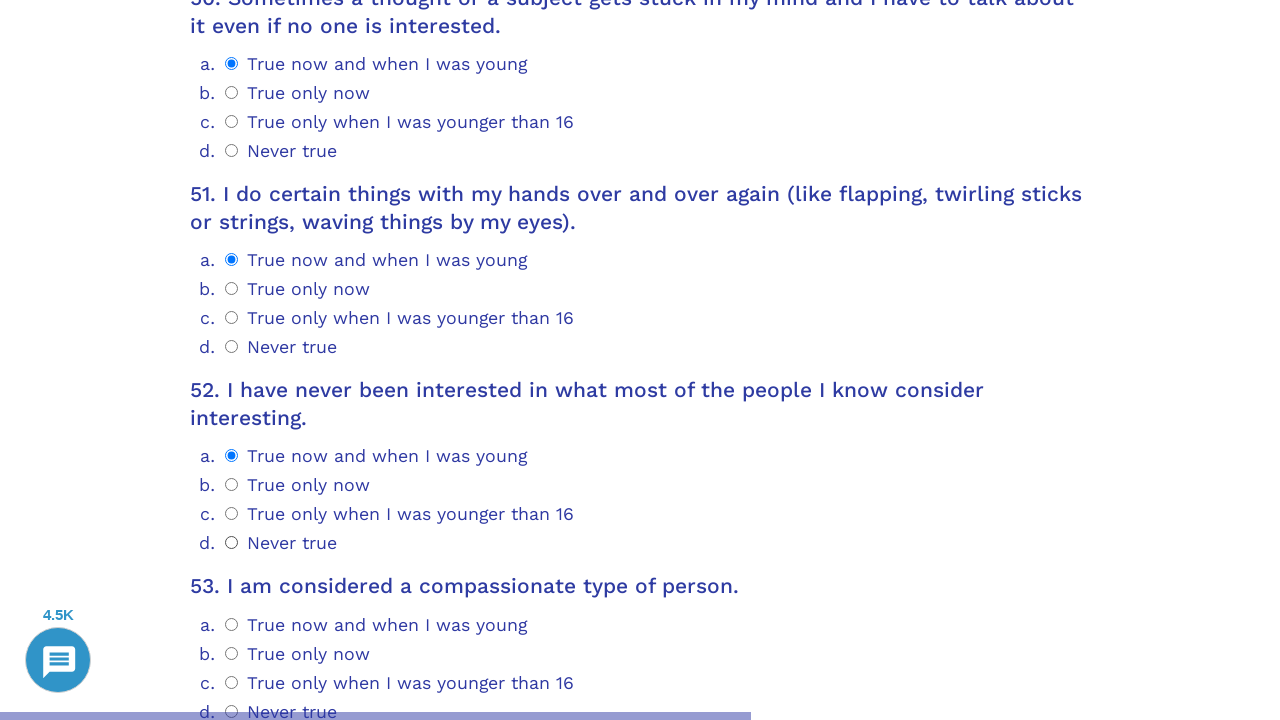

Selected option 0 for question 53 at (232, 624) on .psychometrics-items-container.item-53 >> .psychometrics-option-radio >> nth=0
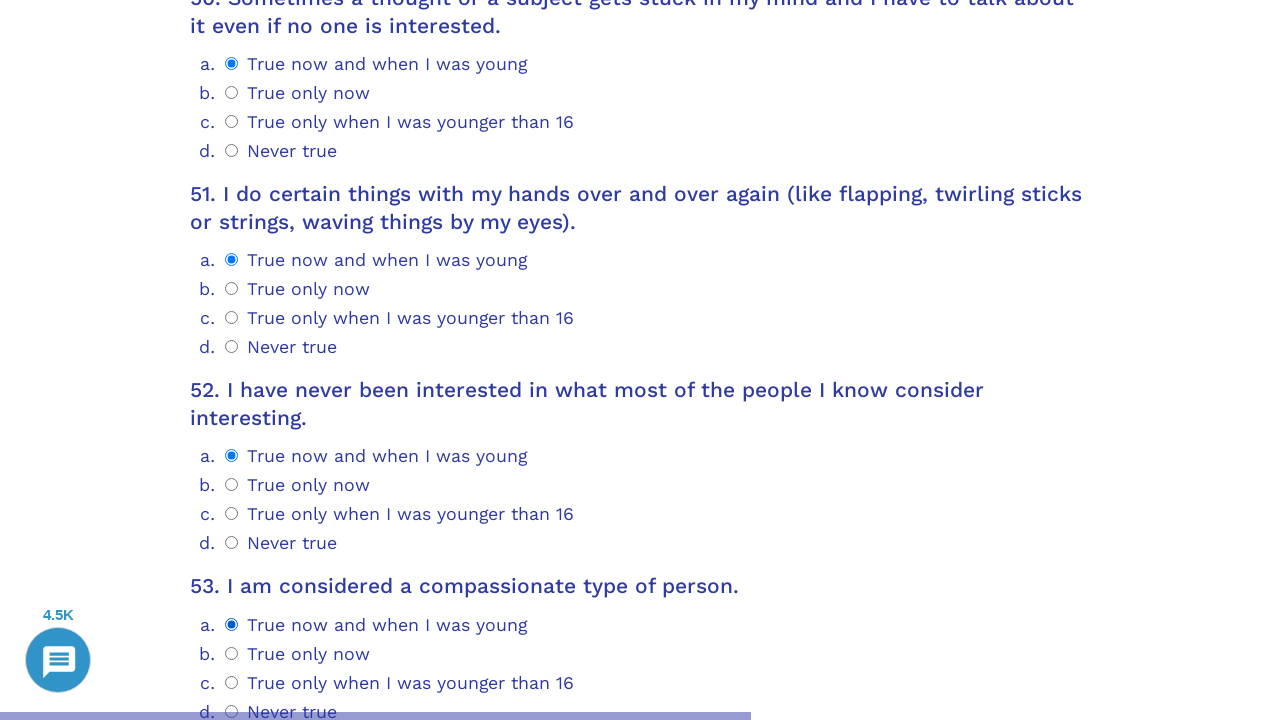

Scrolled question 54 into view
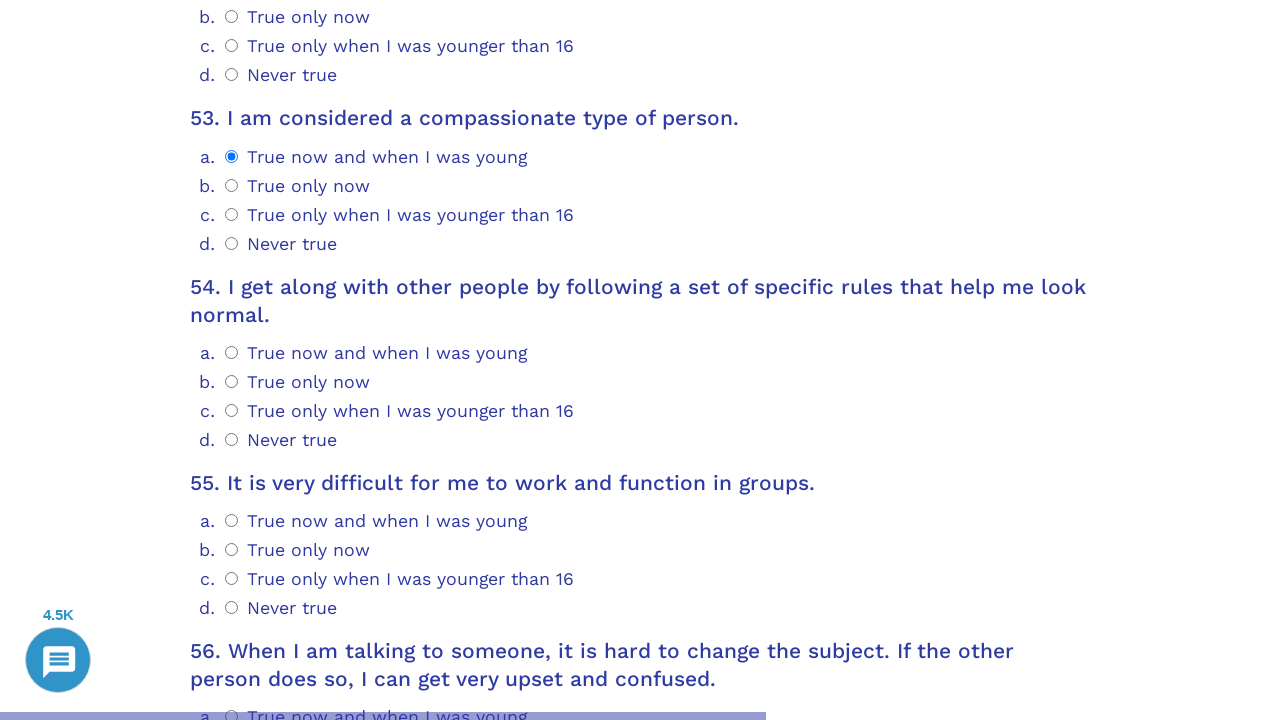

Selected option 0 for question 54 at (232, 352) on .psychometrics-items-container.item-54 >> .psychometrics-option-radio >> nth=0
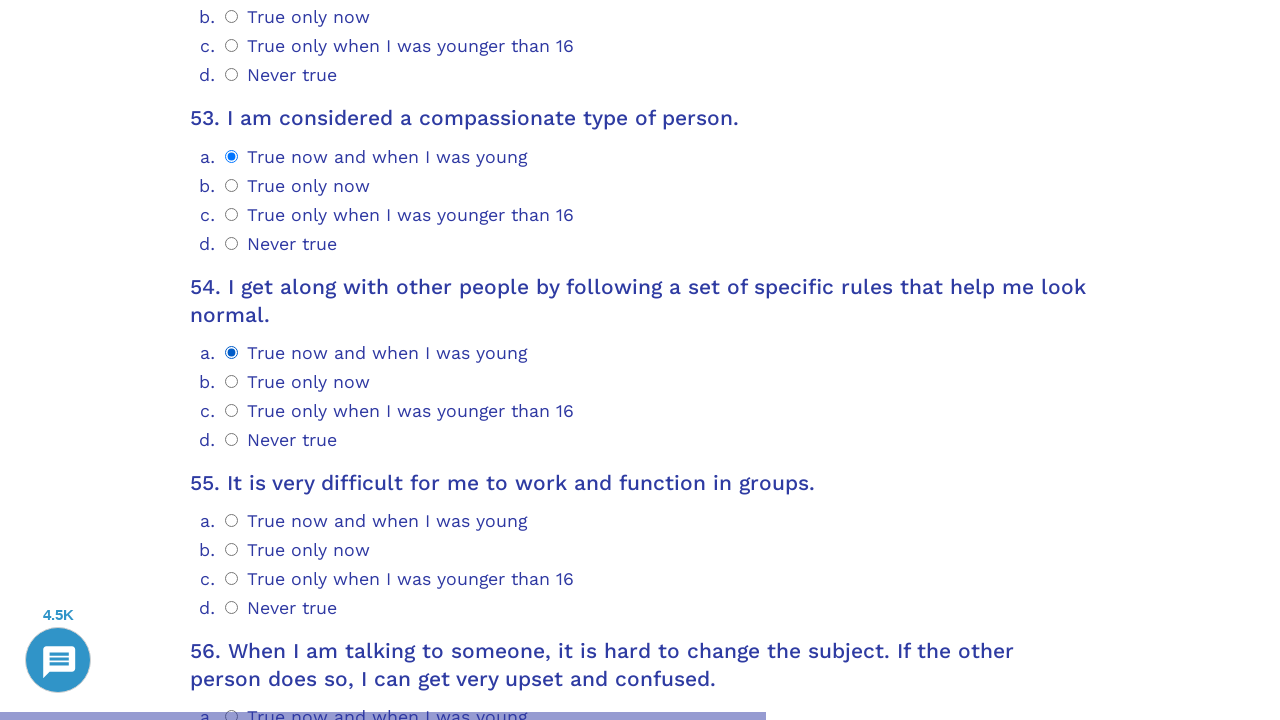

Scrolled question 55 into view
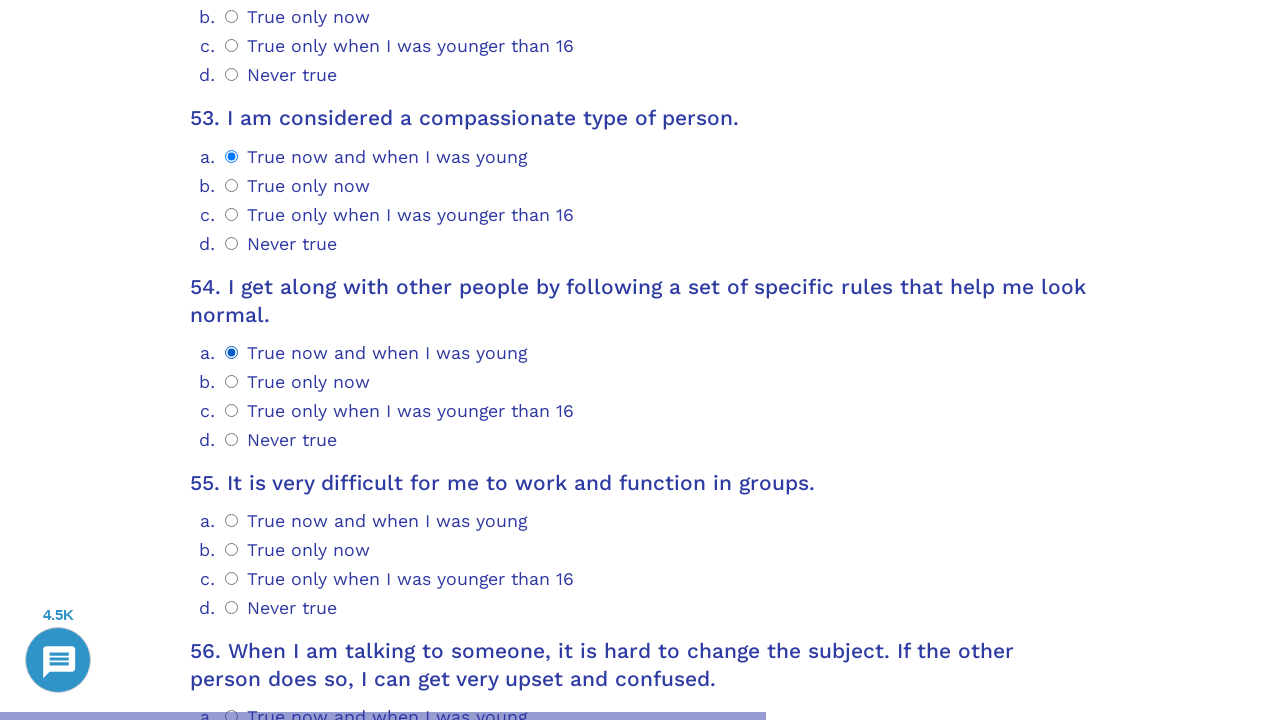

Selected option 0 for question 55 at (232, 521) on .psychometrics-items-container.item-55 >> .psychometrics-option-radio >> nth=0
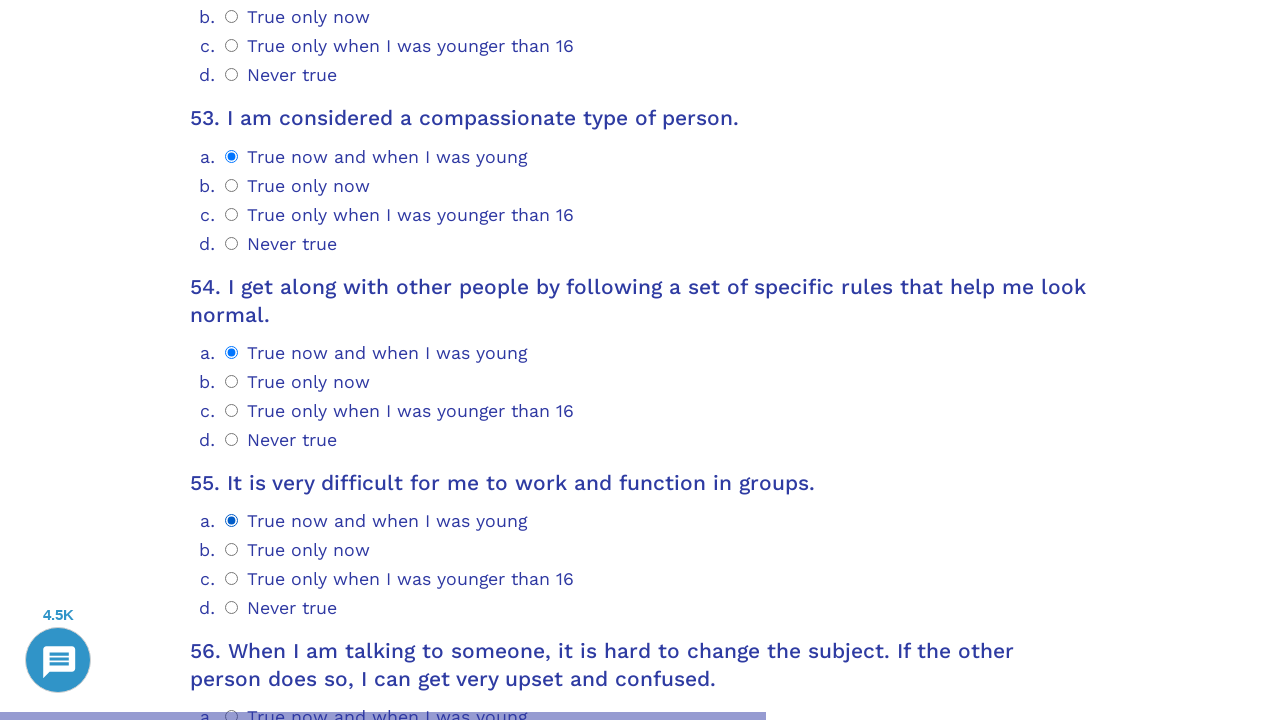

Scrolled question 56 into view
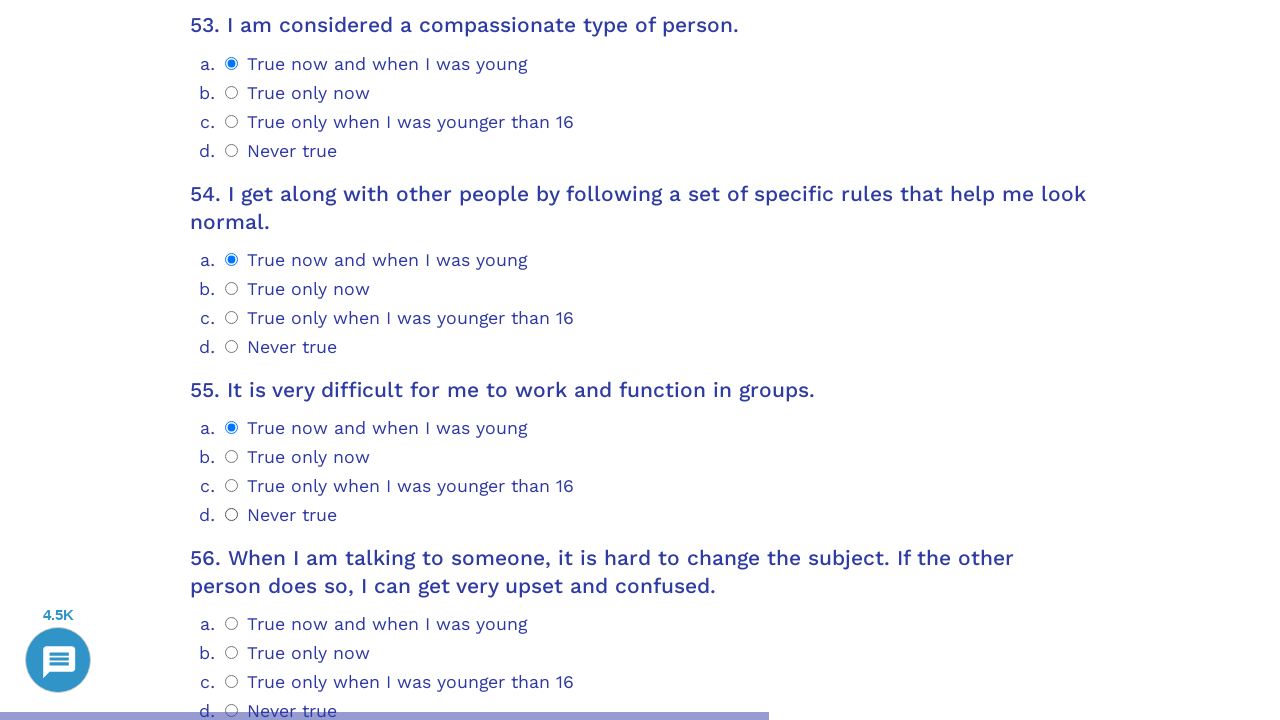

Selected option 0 for question 56 at (232, 624) on .psychometrics-items-container.item-56 >> .psychometrics-option-radio >> nth=0
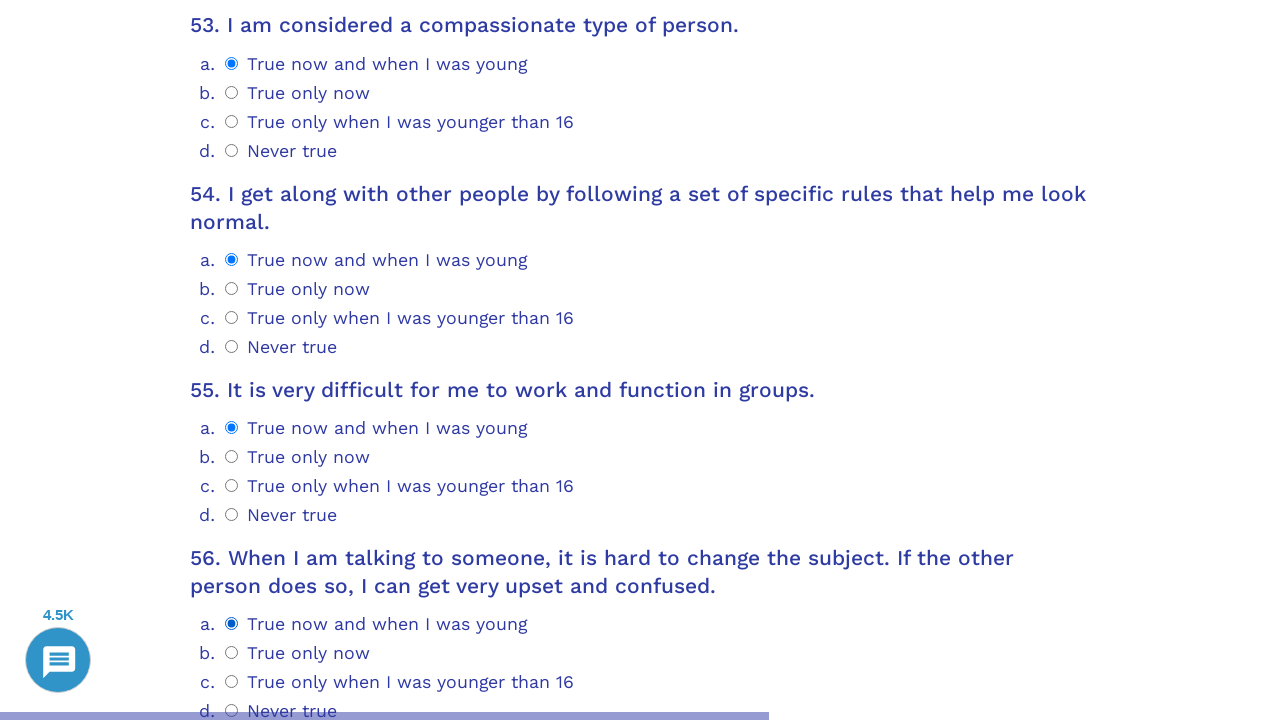

Scrolled question 57 into view
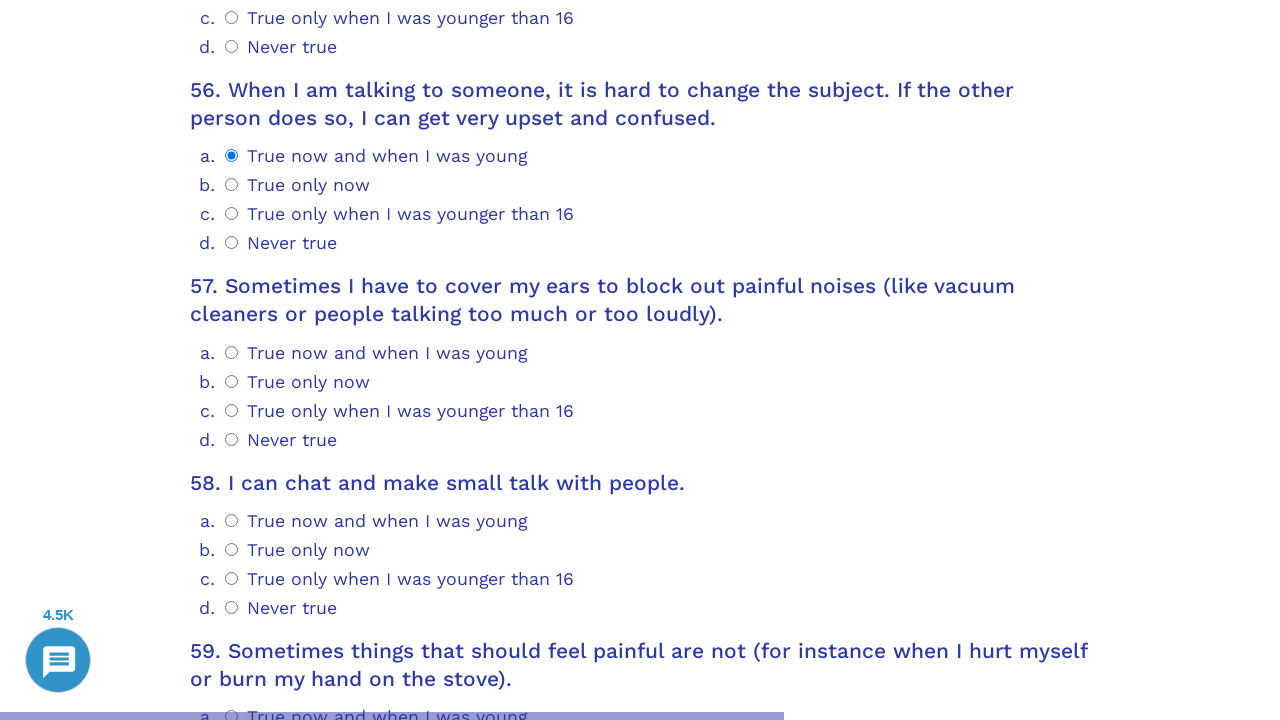

Selected option 0 for question 57 at (232, 352) on .psychometrics-items-container.item-57 >> .psychometrics-option-radio >> nth=0
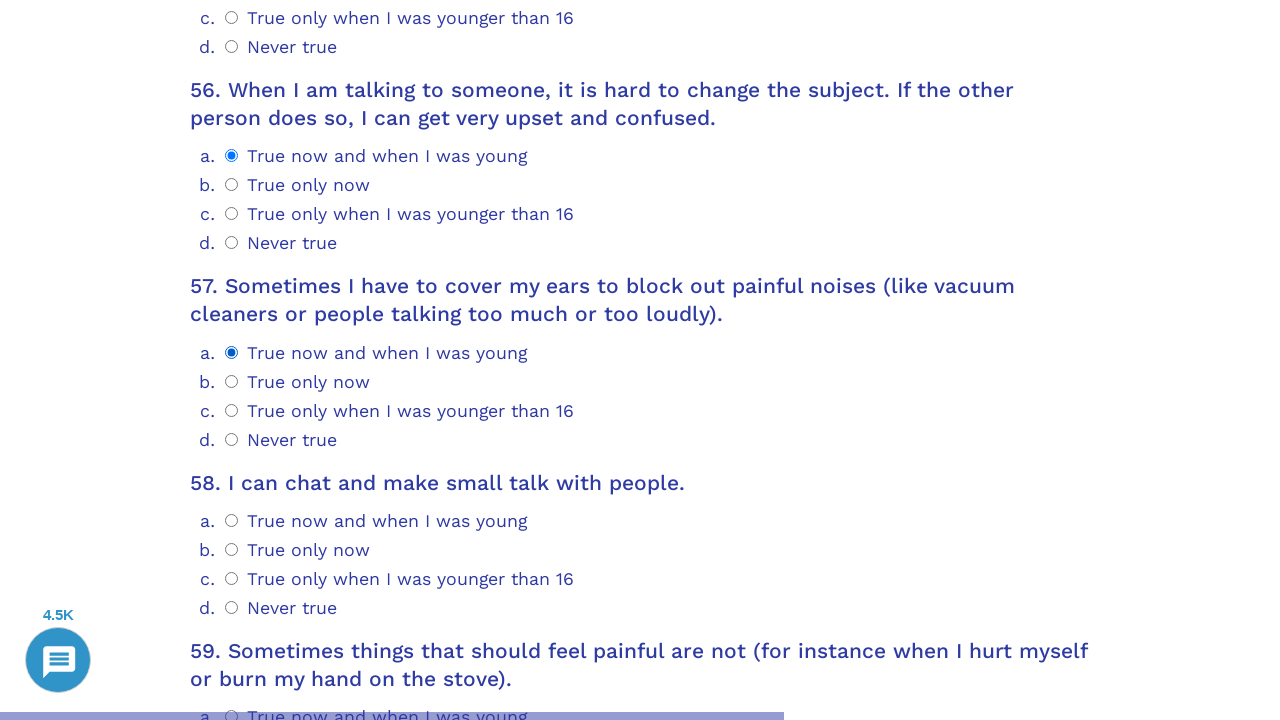

Scrolled question 58 into view
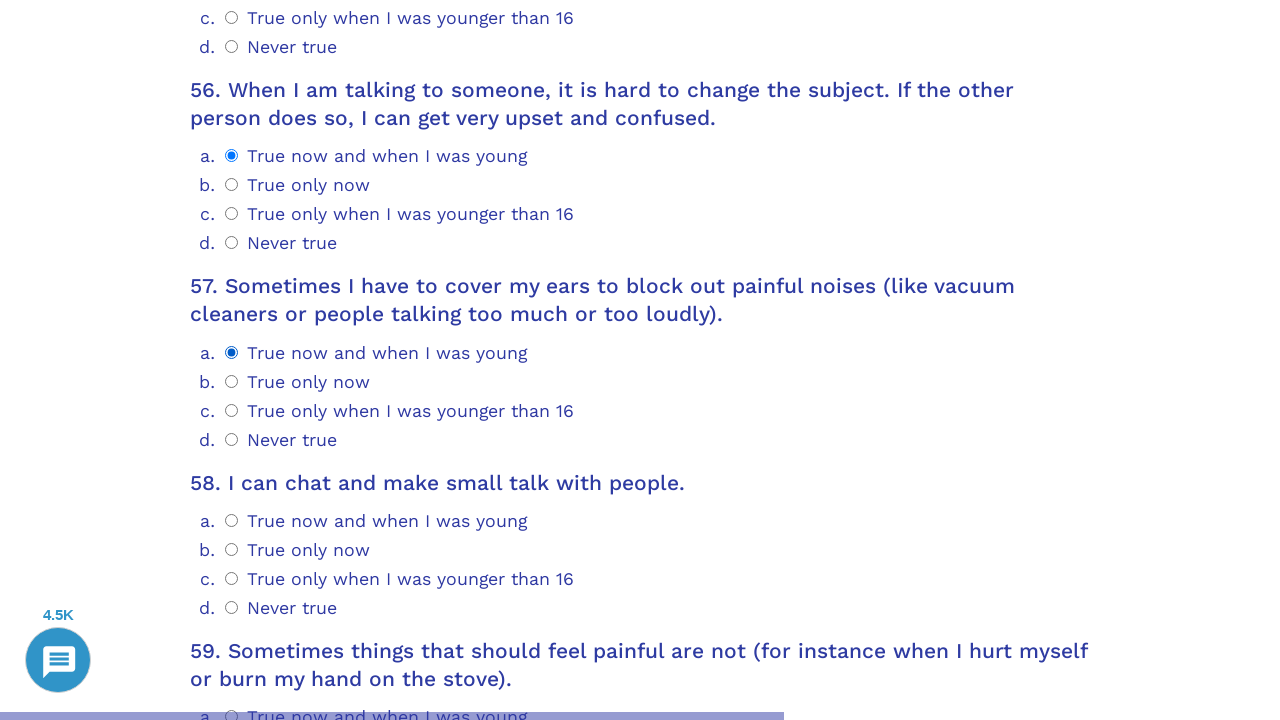

Selected option 0 for question 58 at (232, 520) on .psychometrics-items-container.item-58 >> .psychometrics-option-radio >> nth=0
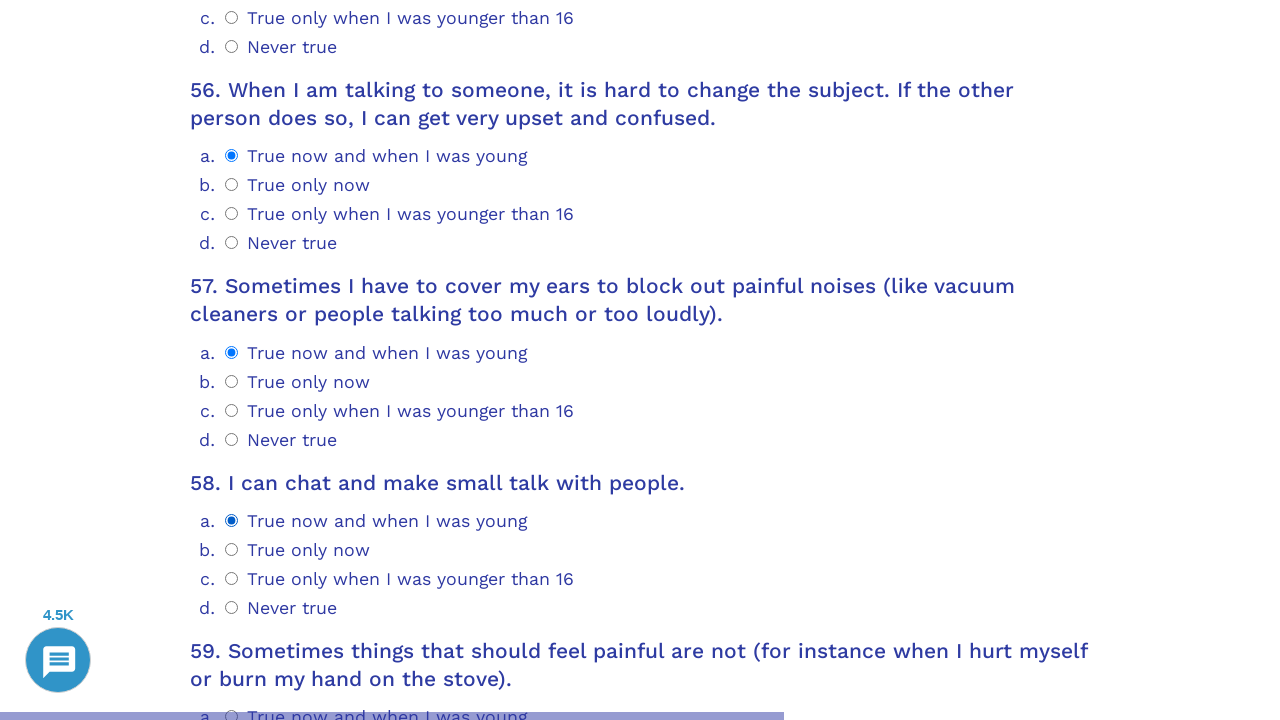

Scrolled question 59 into view
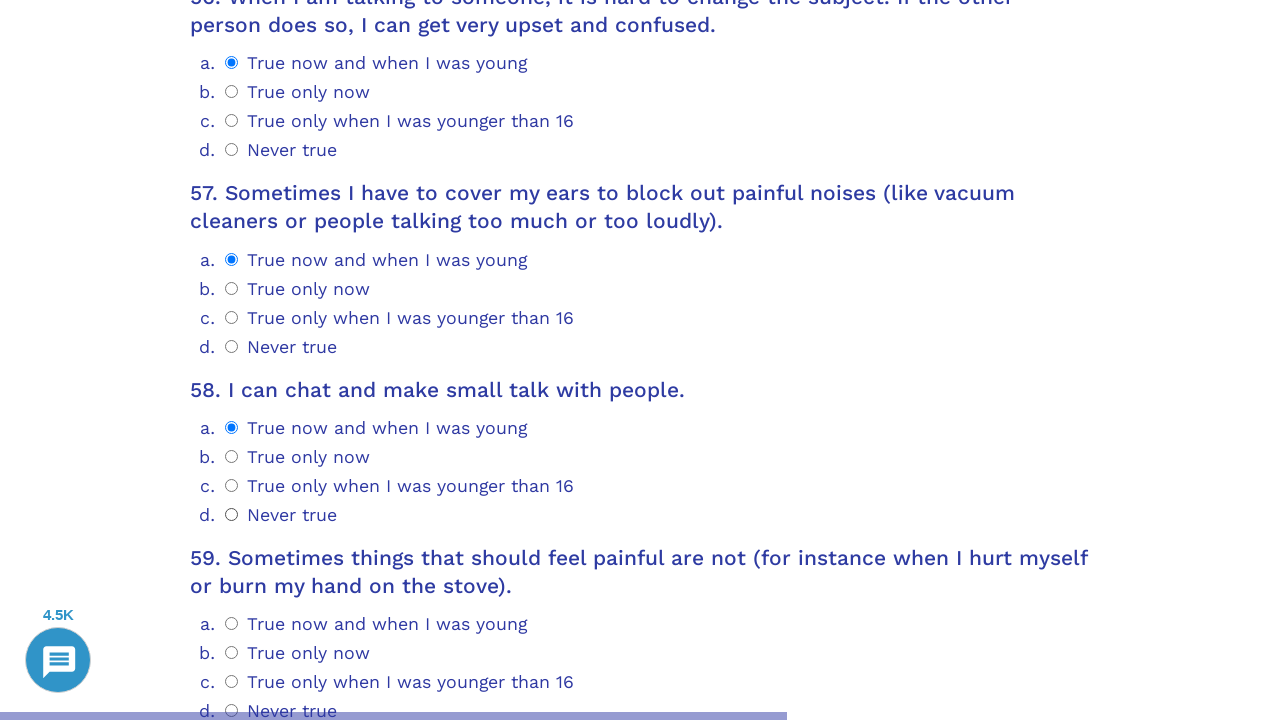

Selected option 0 for question 59 at (232, 624) on .psychometrics-items-container.item-59 >> .psychometrics-option-radio >> nth=0
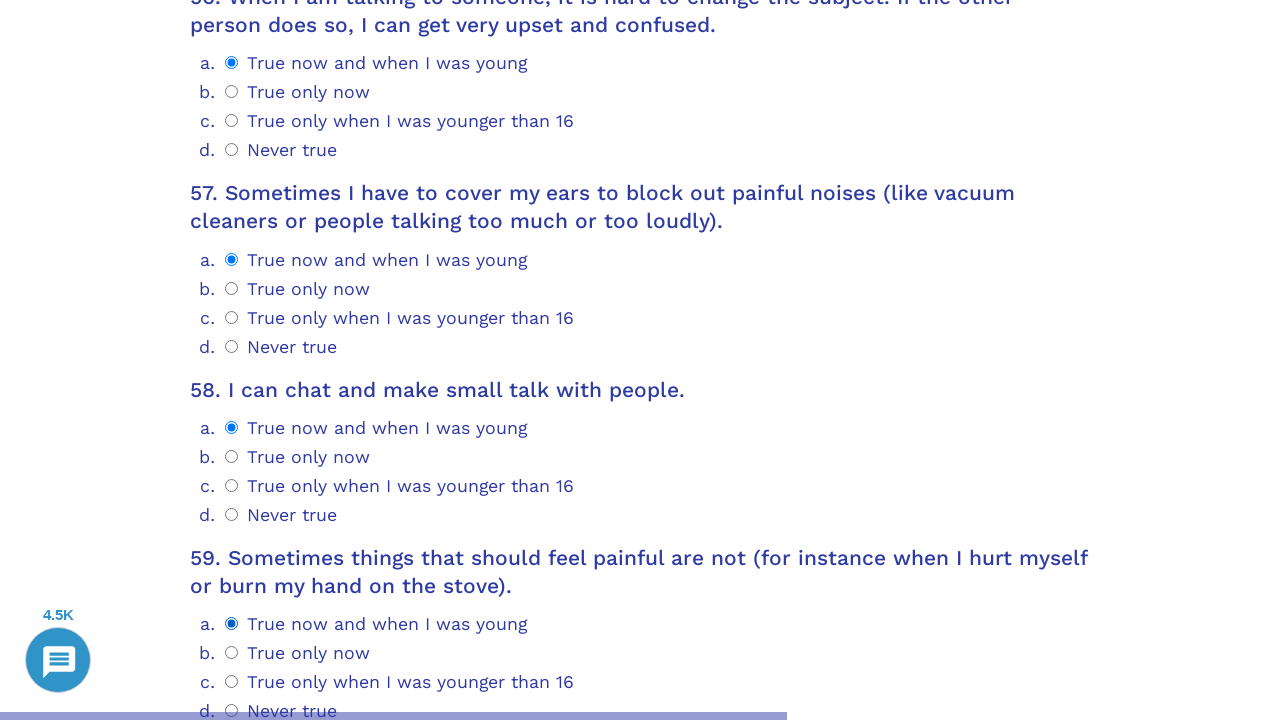

Scrolled question 60 into view
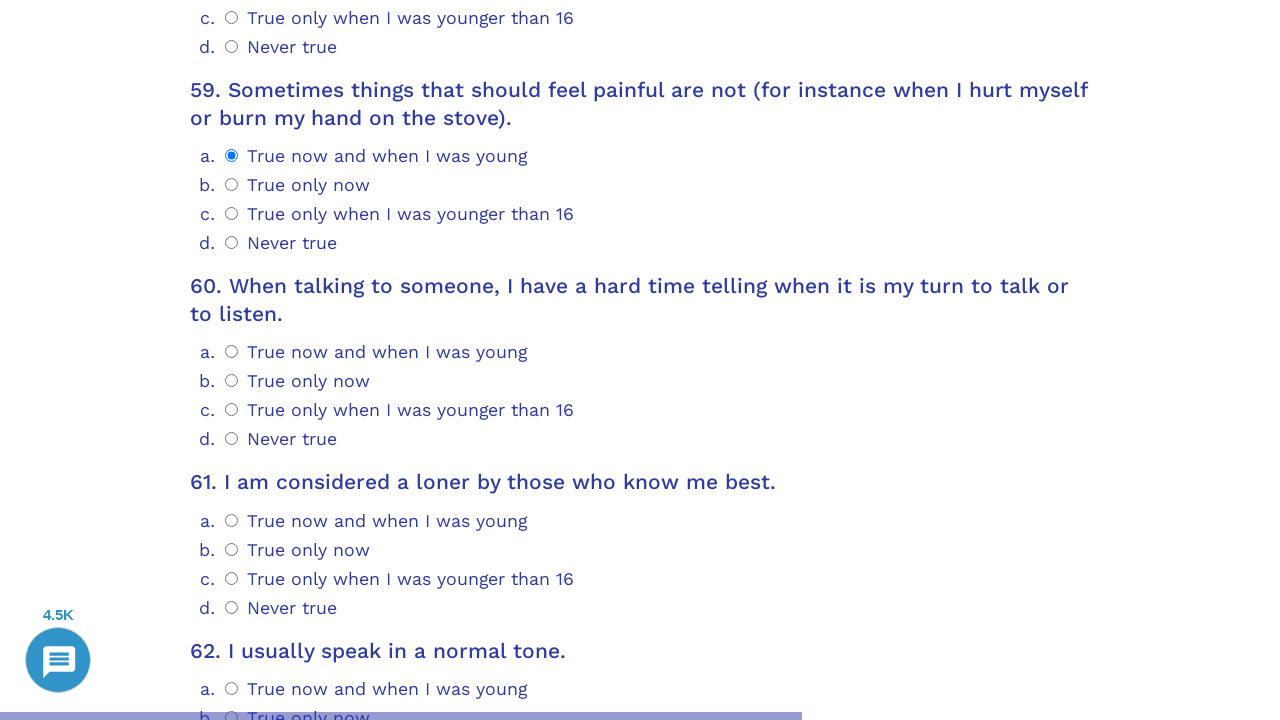

Selected option 0 for question 60 at (232, 352) on .psychometrics-items-container.item-60 >> .psychometrics-option-radio >> nth=0
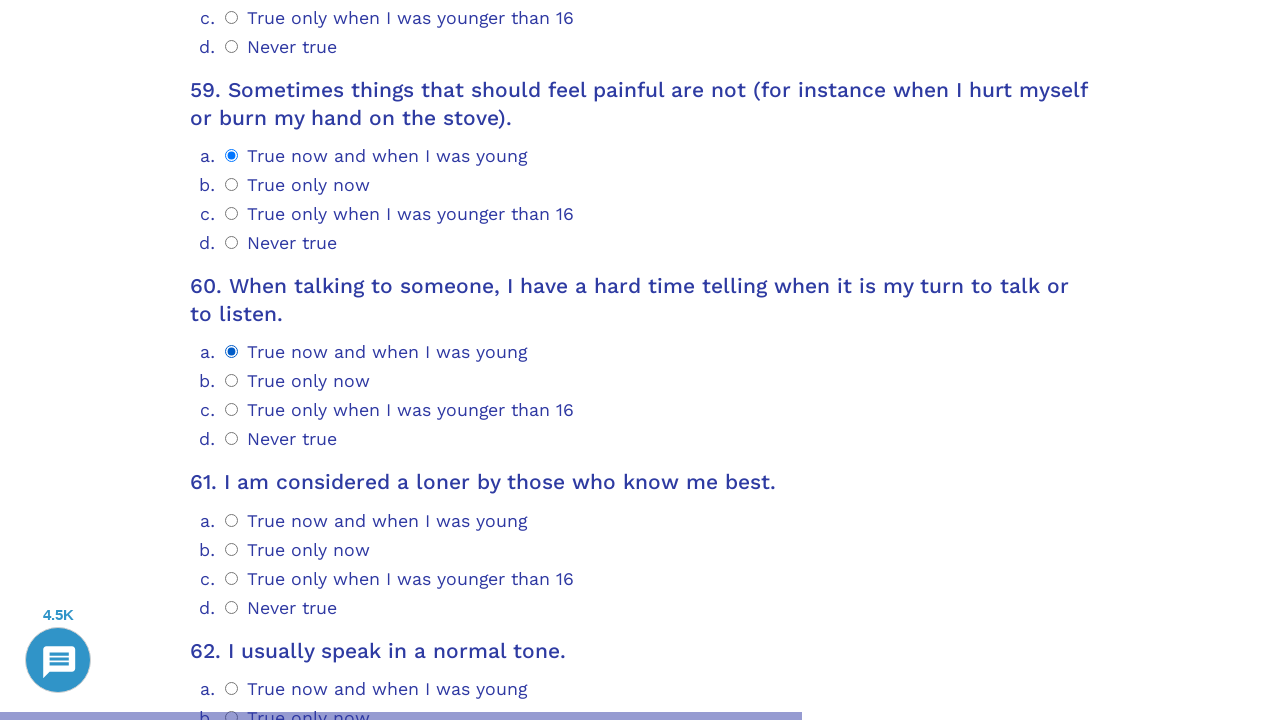

Scrolled question 61 into view
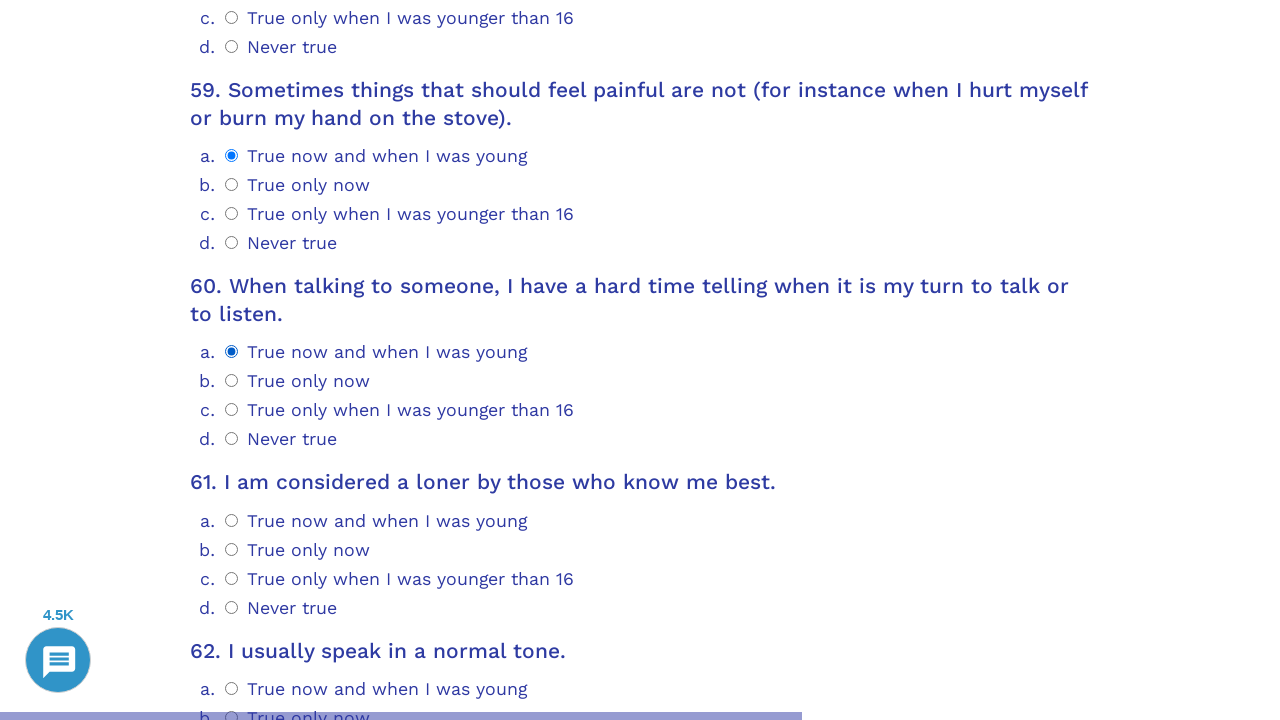

Selected option 0 for question 61 at (232, 520) on .psychometrics-items-container.item-61 >> .psychometrics-option-radio >> nth=0
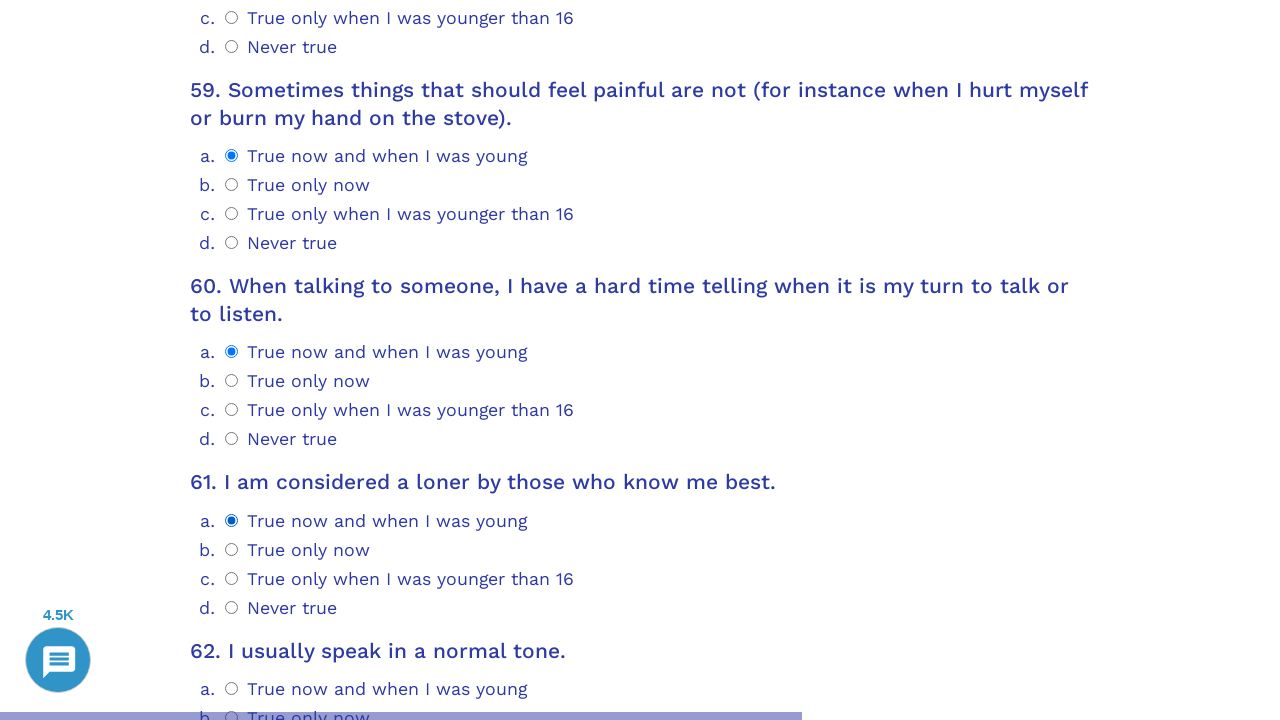

Scrolled question 62 into view
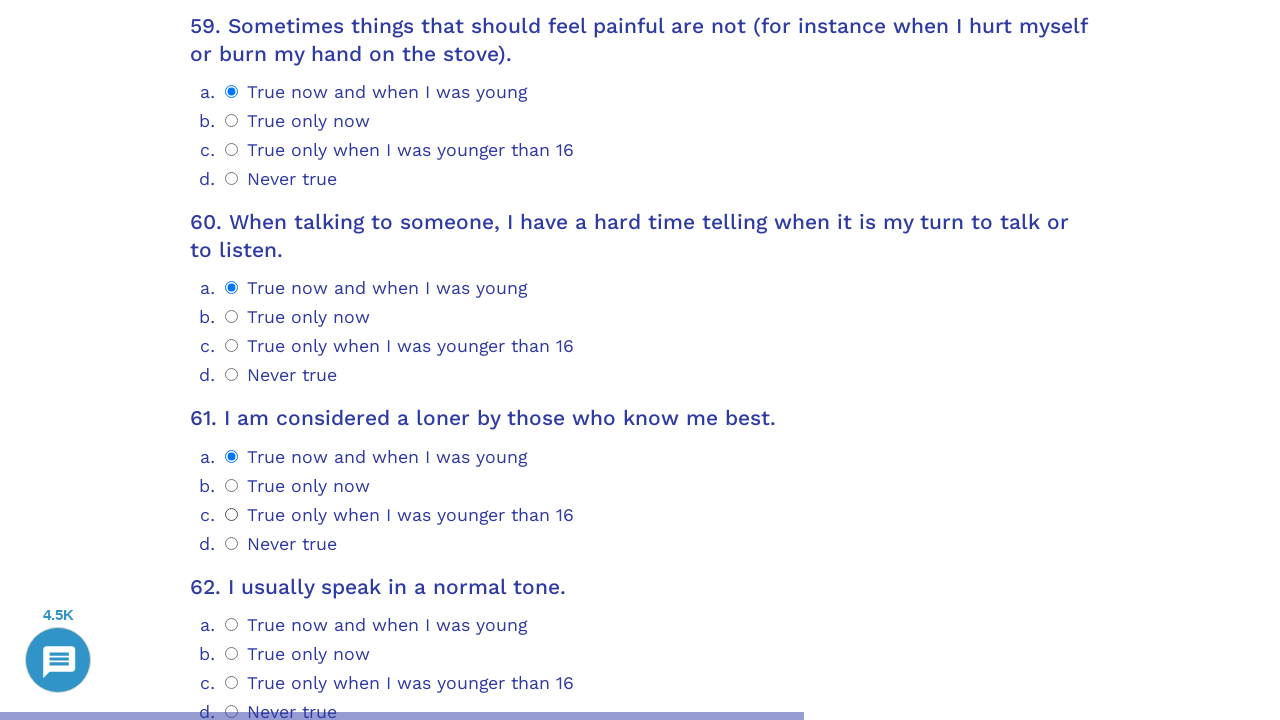

Selected option 0 for question 62 at (232, 624) on .psychometrics-items-container.item-62 >> .psychometrics-option-radio >> nth=0
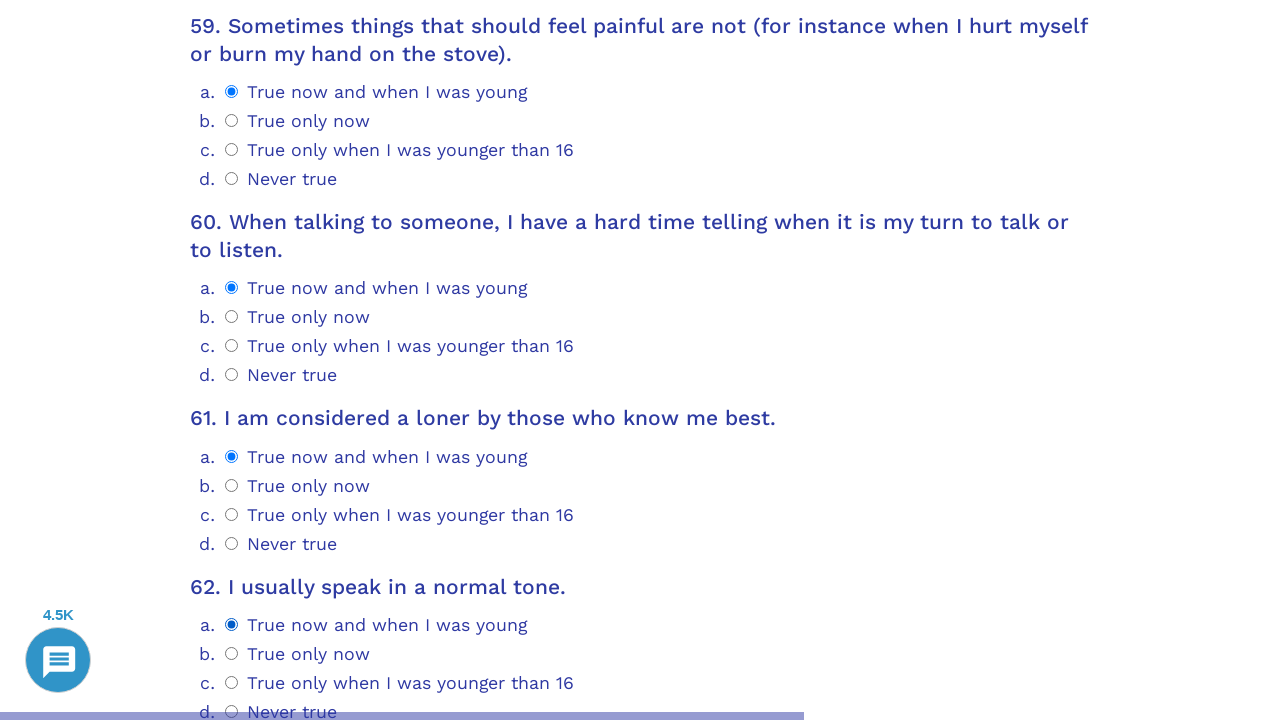

Scrolled question 63 into view
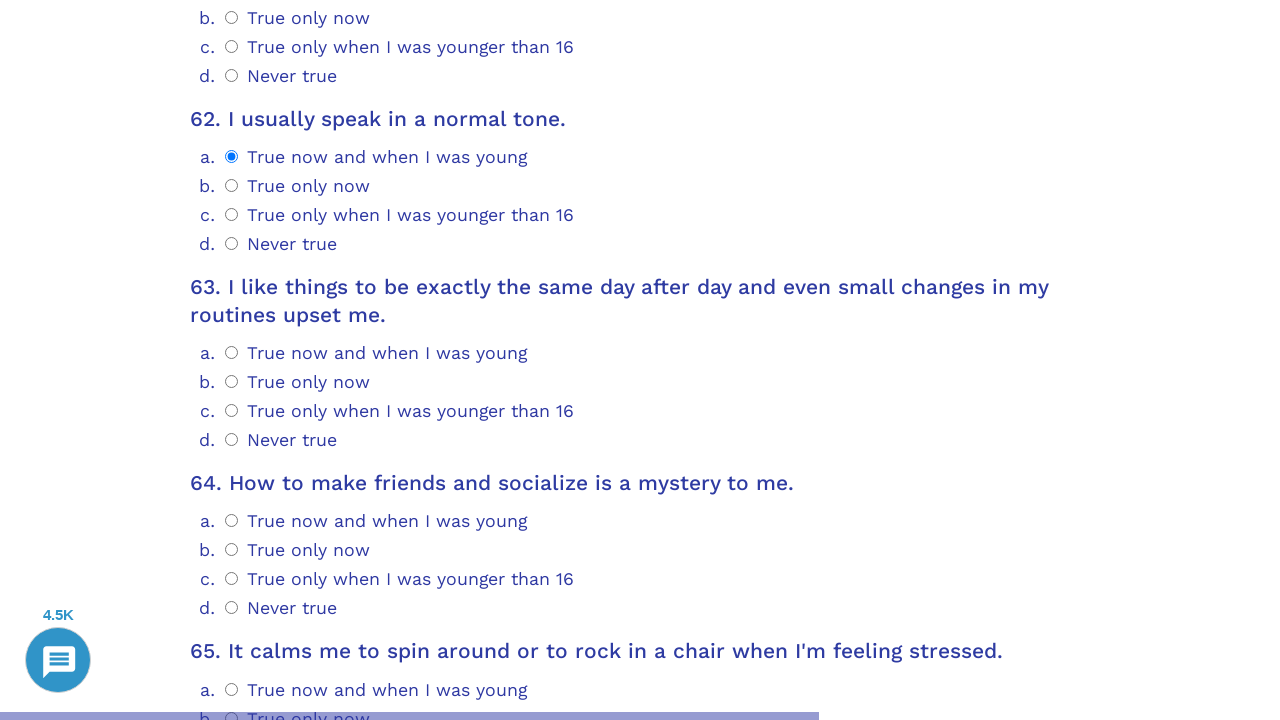

Selected option 0 for question 63 at (232, 353) on .psychometrics-items-container.item-63 >> .psychometrics-option-radio >> nth=0
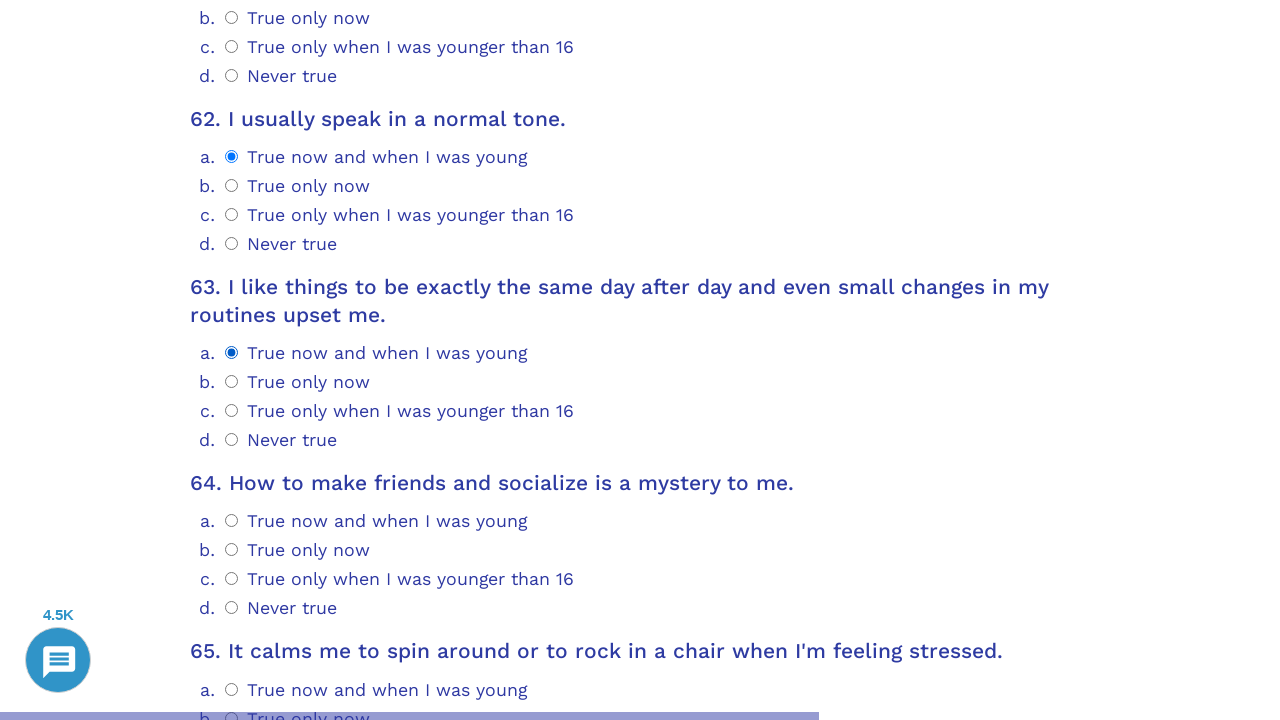

Scrolled question 64 into view
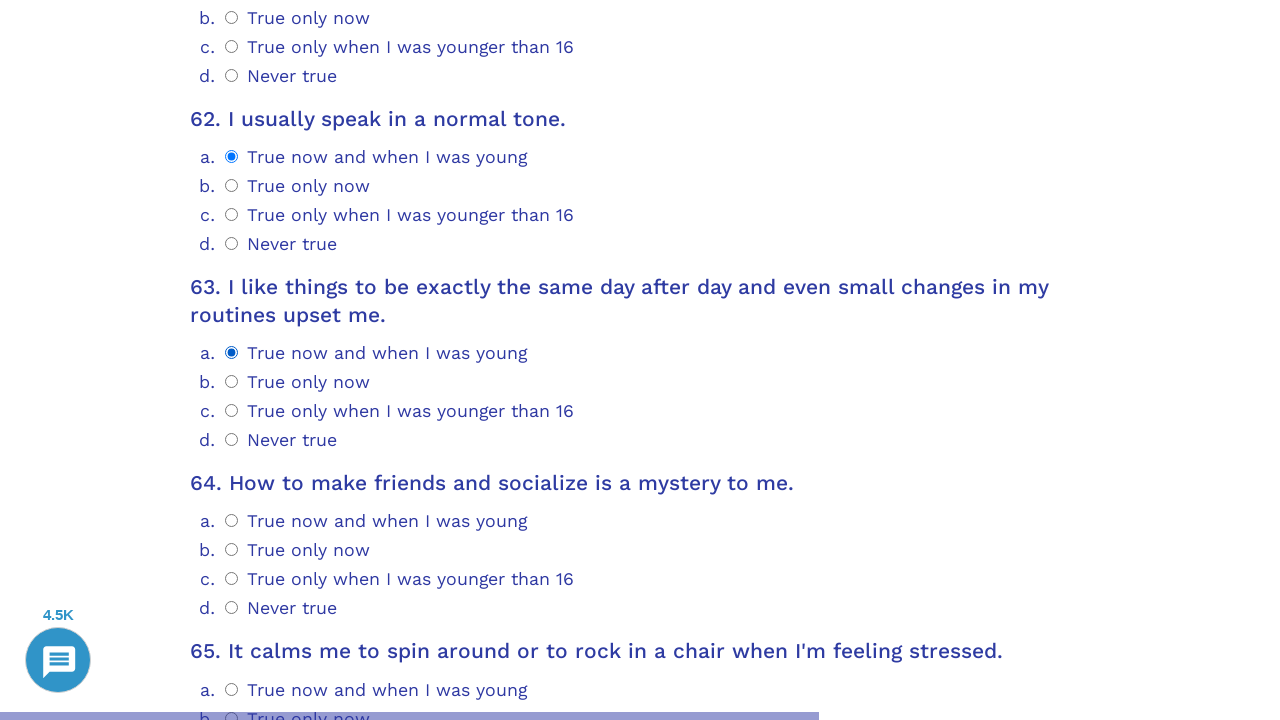

Selected option 0 for question 64 at (232, 521) on .psychometrics-items-container.item-64 >> .psychometrics-option-radio >> nth=0
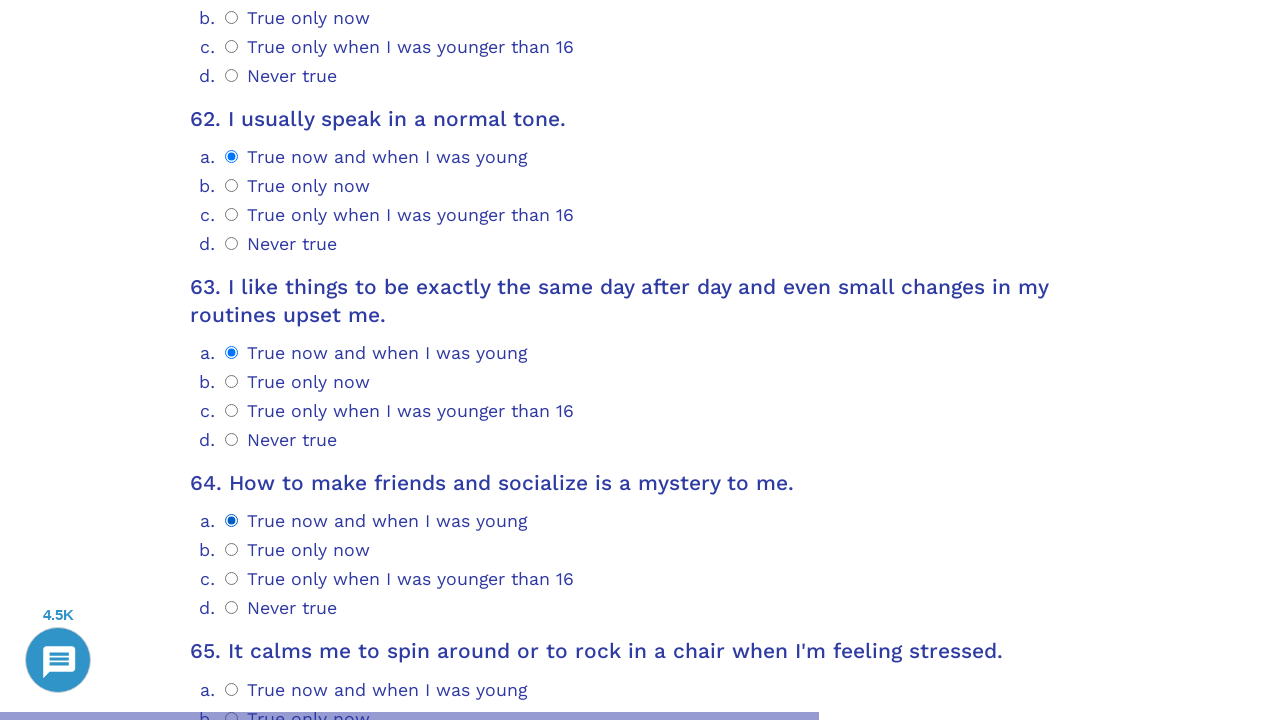

Scrolled question 65 into view
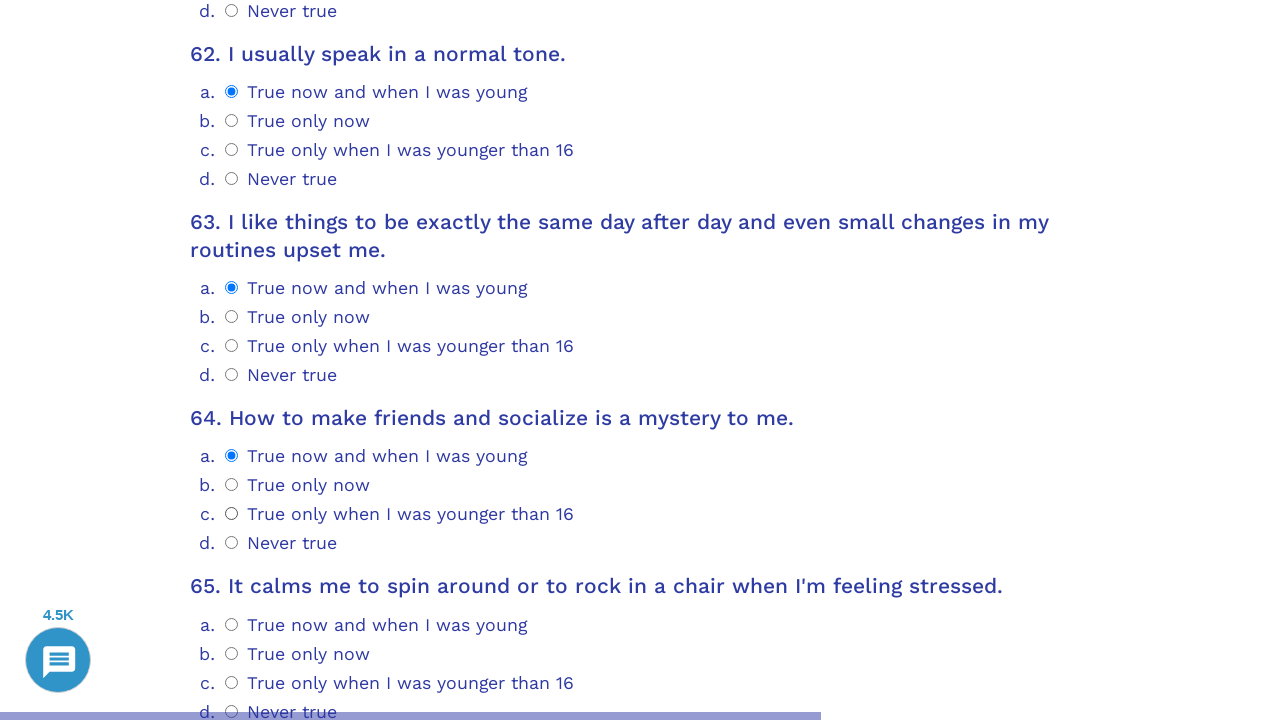

Selected option 0 for question 65 at (232, 624) on .psychometrics-items-container.item-65 >> .psychometrics-option-radio >> nth=0
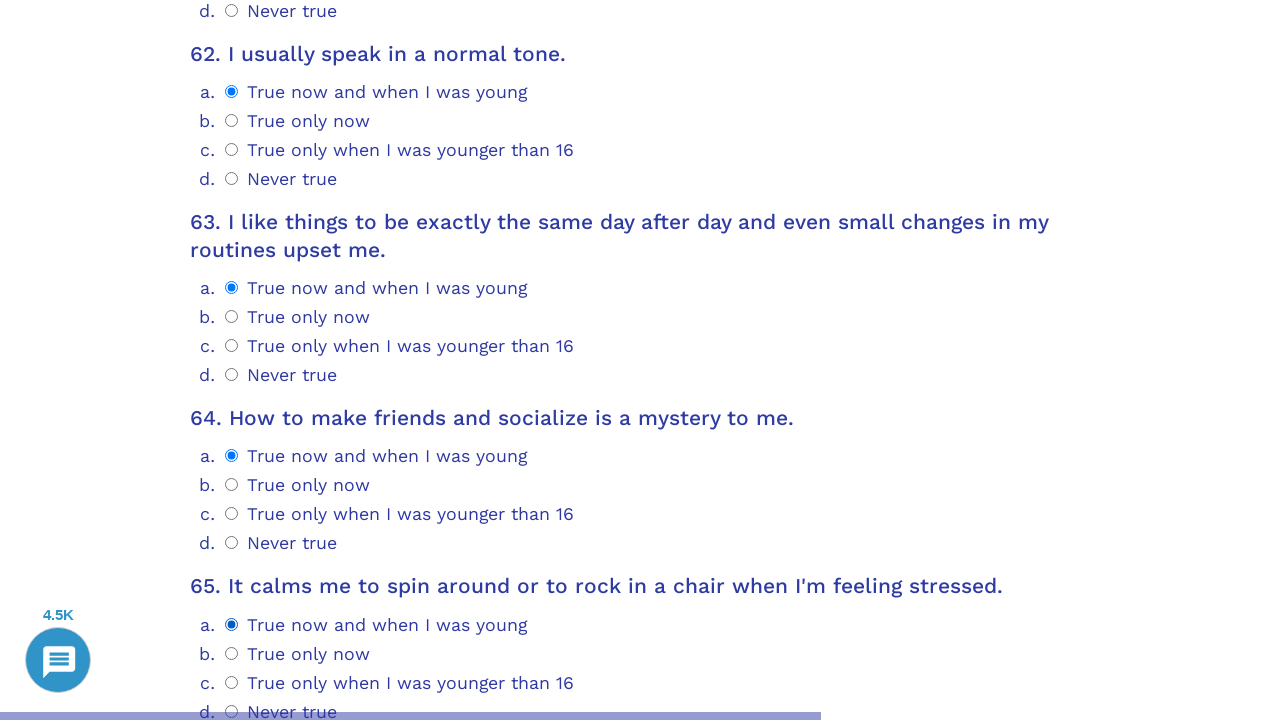

Scrolled question 66 into view
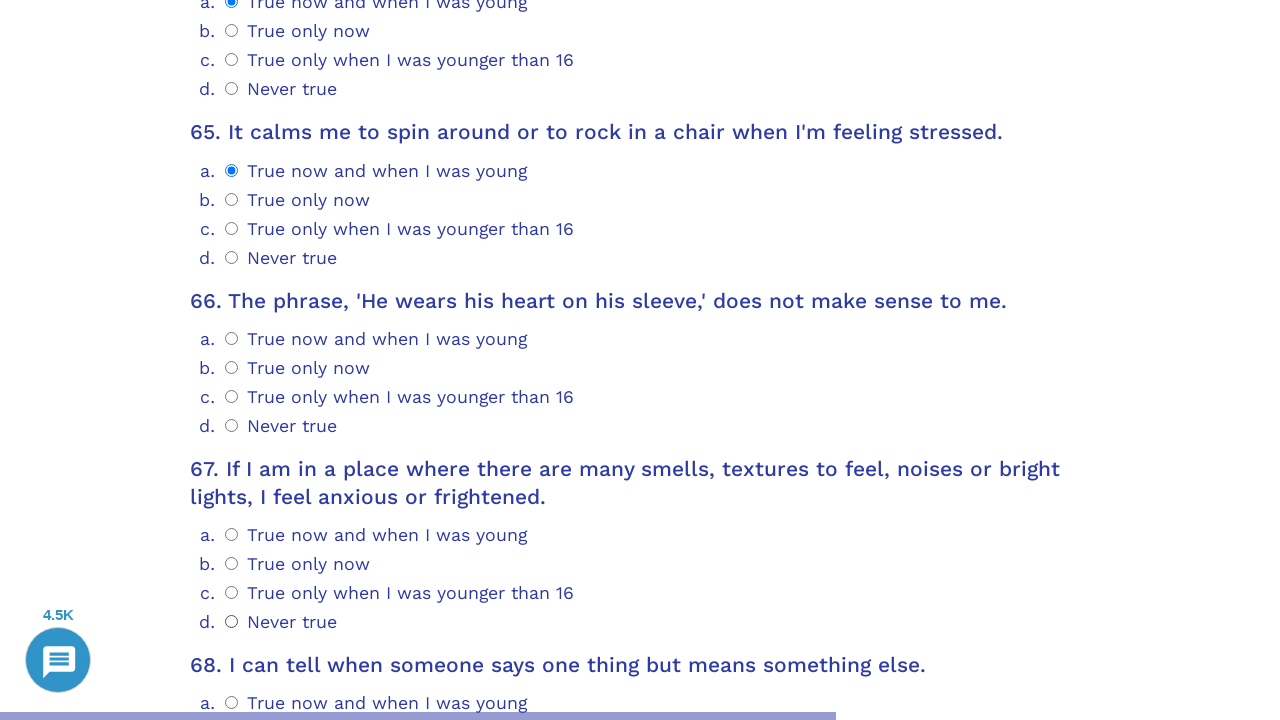

Selected option 0 for question 66 at (232, 338) on .psychometrics-items-container.item-66 >> .psychometrics-option-radio >> nth=0
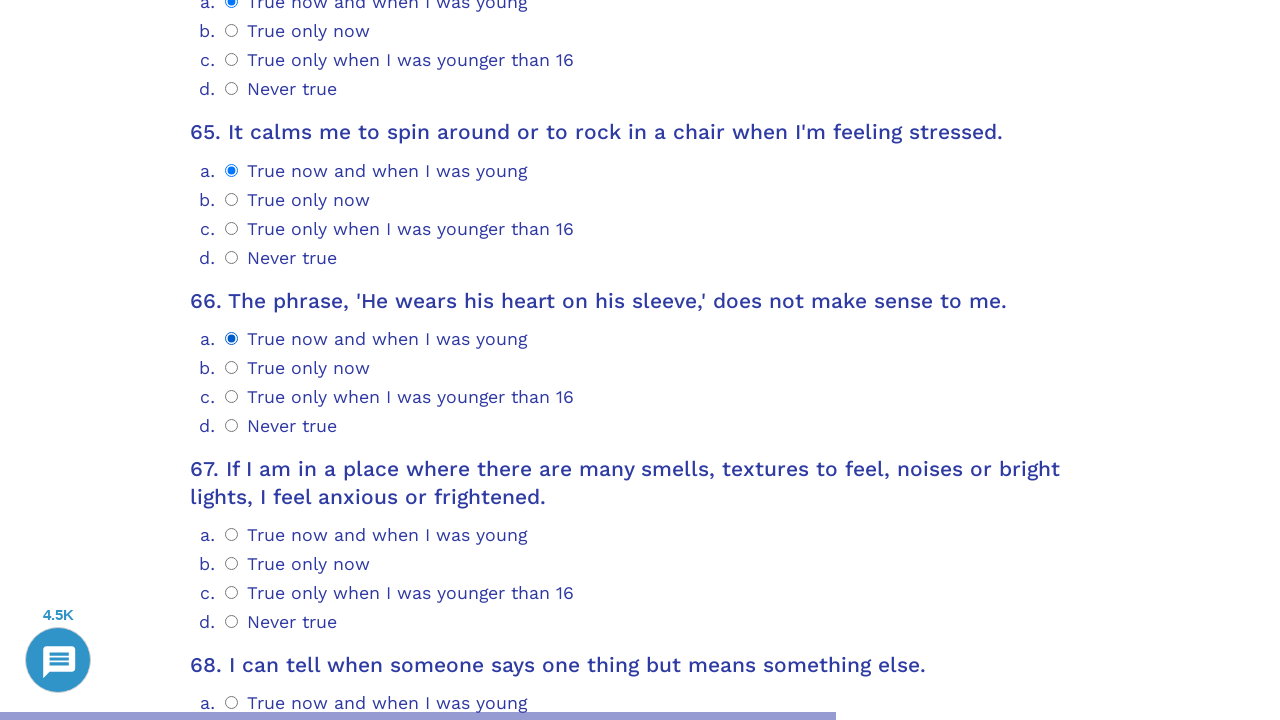

Scrolled question 67 into view
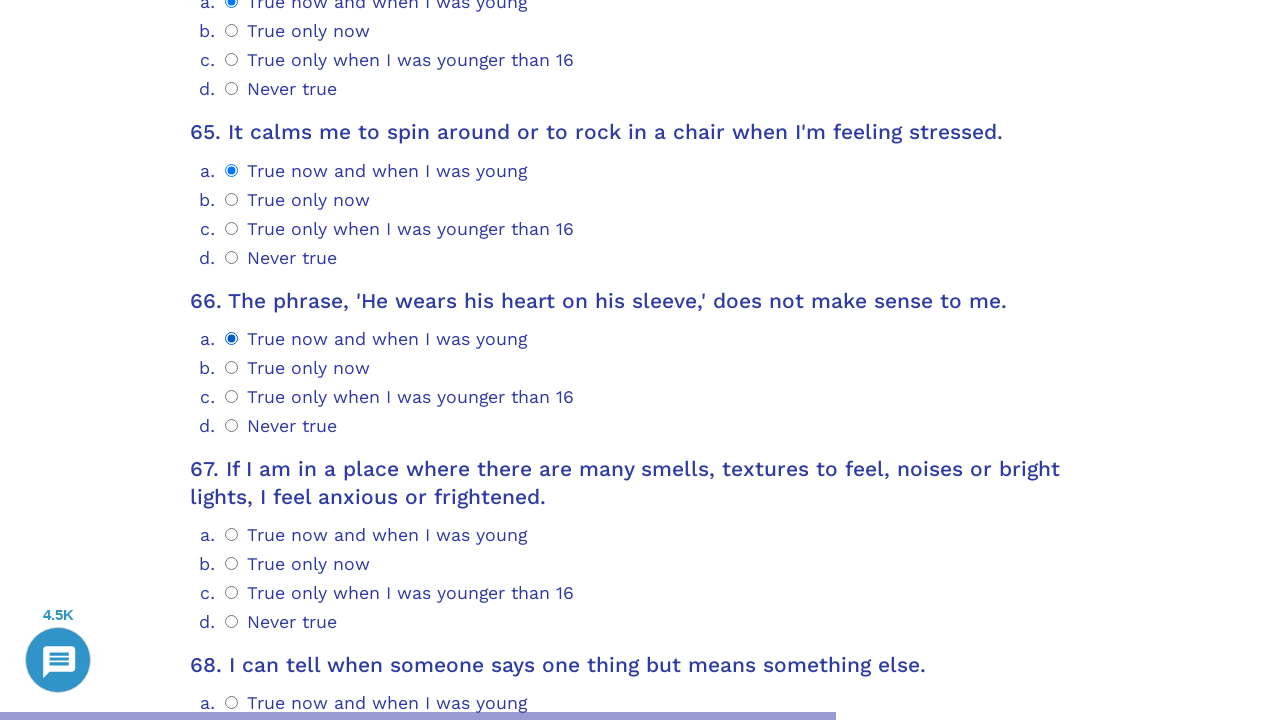

Selected option 0 for question 67 at (232, 534) on .psychometrics-items-container.item-67 >> .psychometrics-option-radio >> nth=0
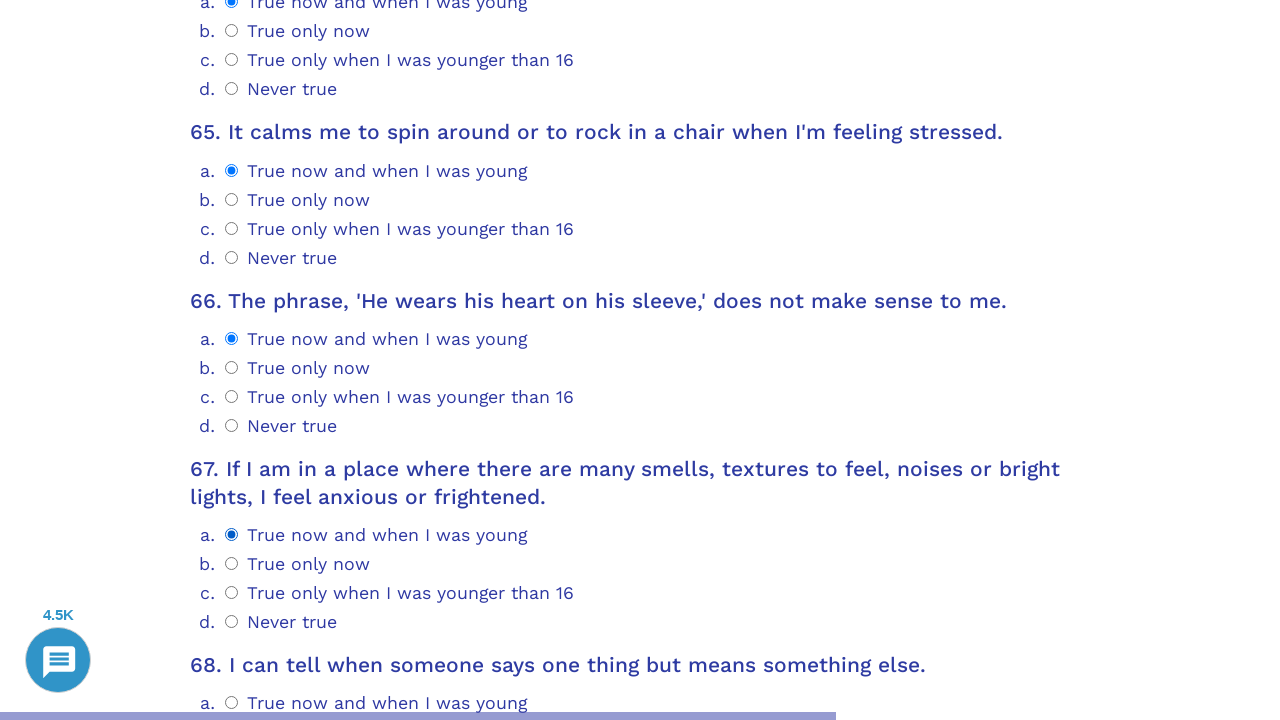

Scrolled question 68 into view
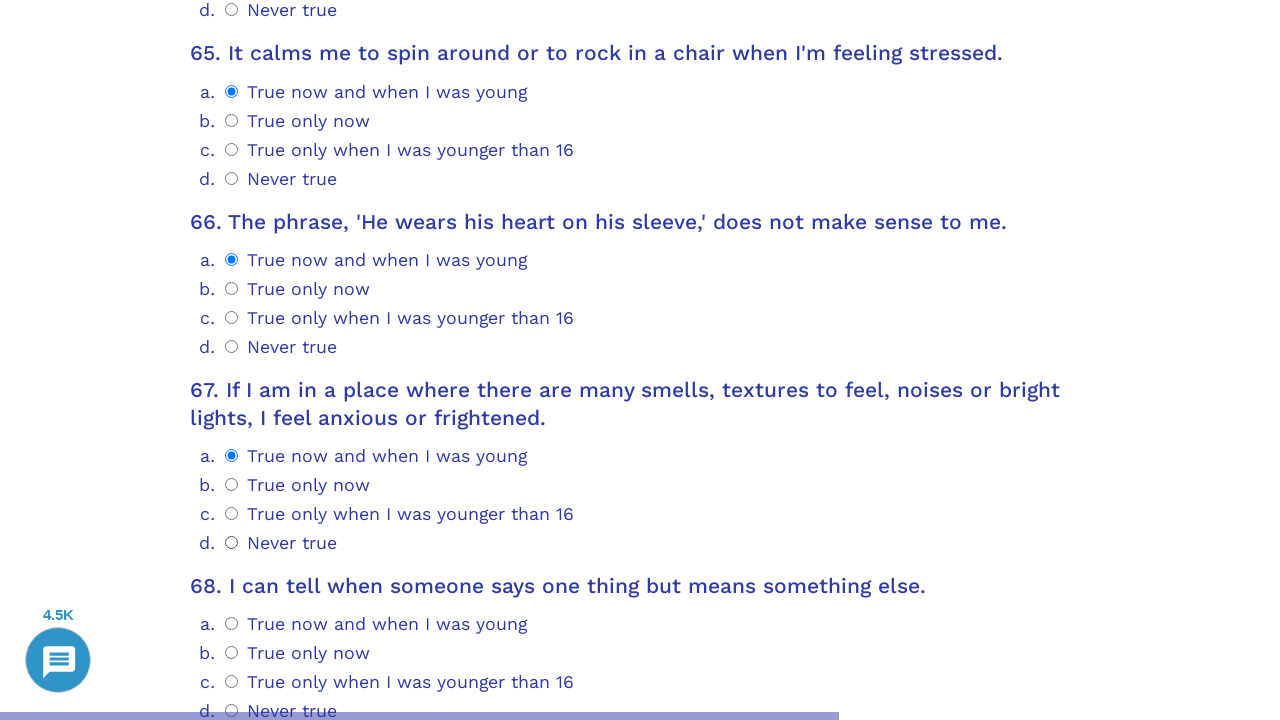

Selected option 0 for question 68 at (232, 624) on .psychometrics-items-container.item-68 >> .psychometrics-option-radio >> nth=0
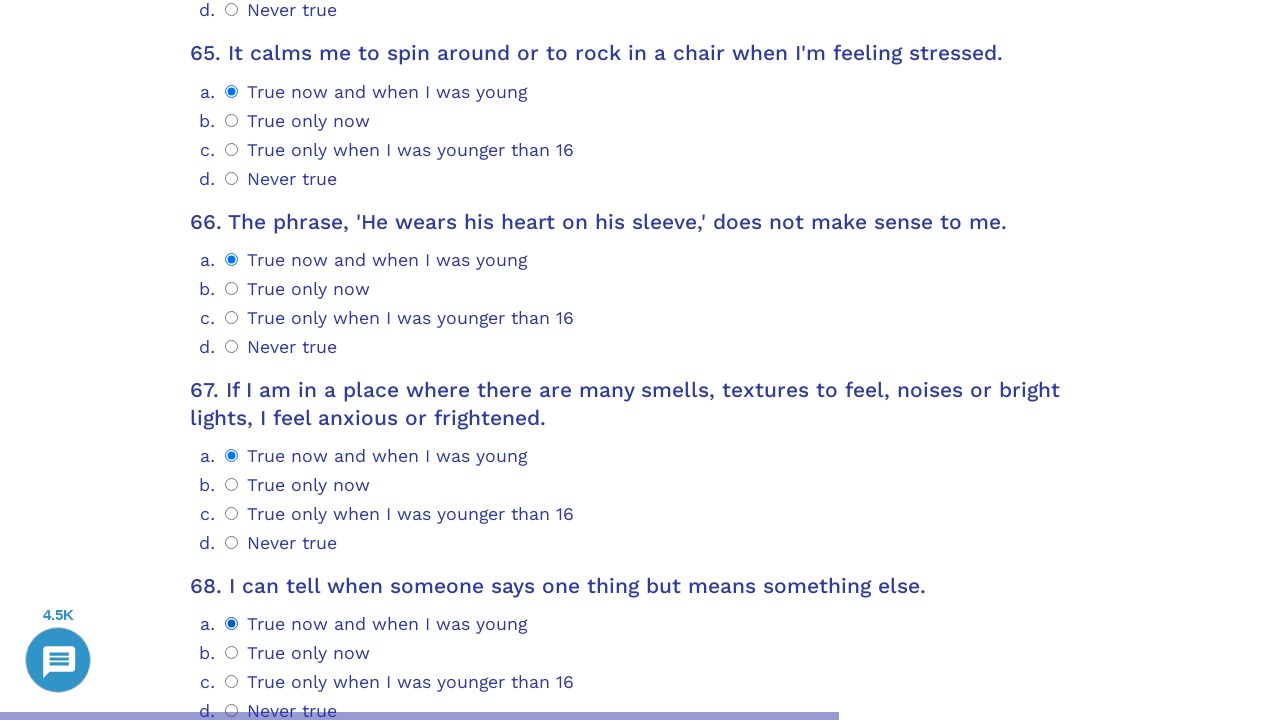

Scrolled question 69 into view
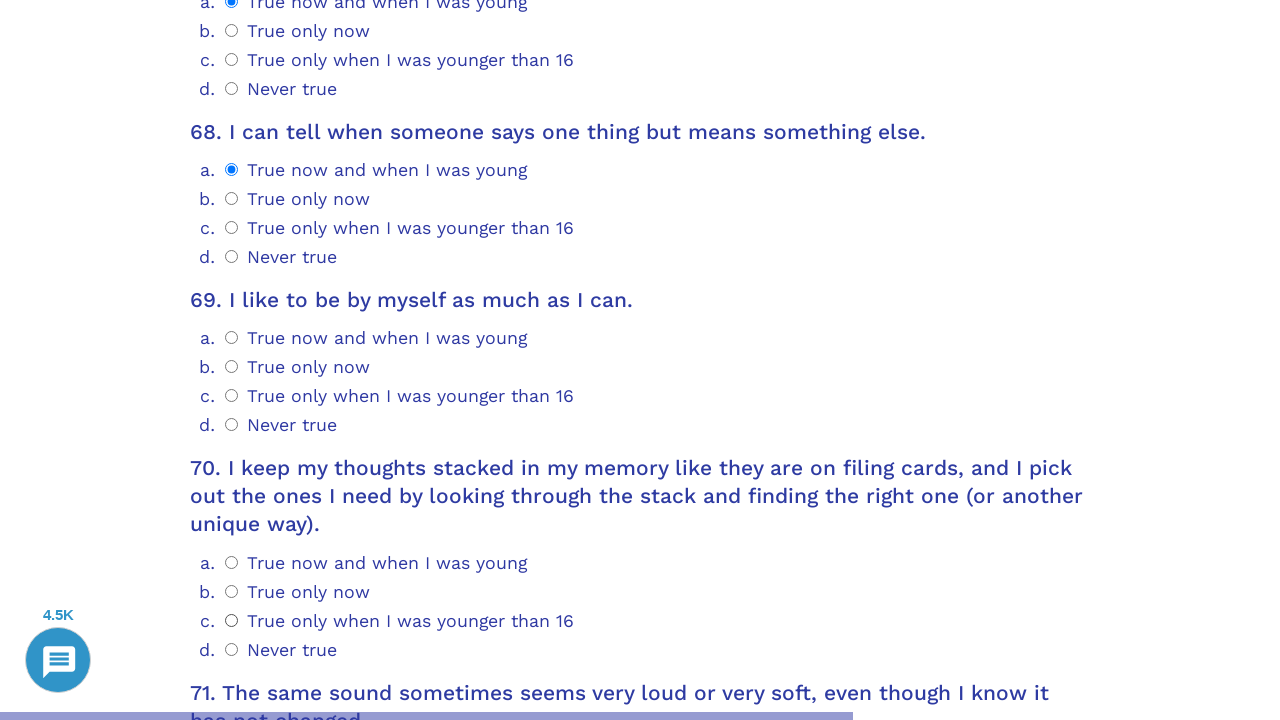

Selected option 0 for question 69 at (232, 338) on .psychometrics-items-container.item-69 >> .psychometrics-option-radio >> nth=0
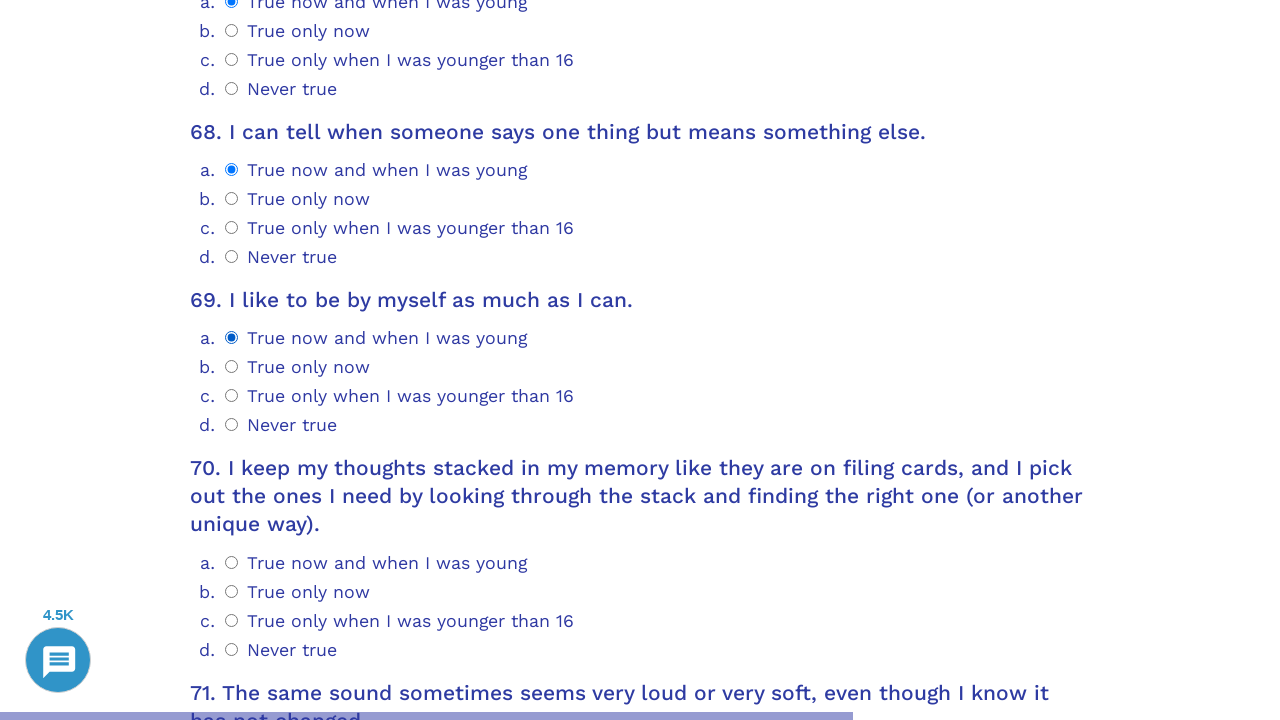

Scrolled question 70 into view
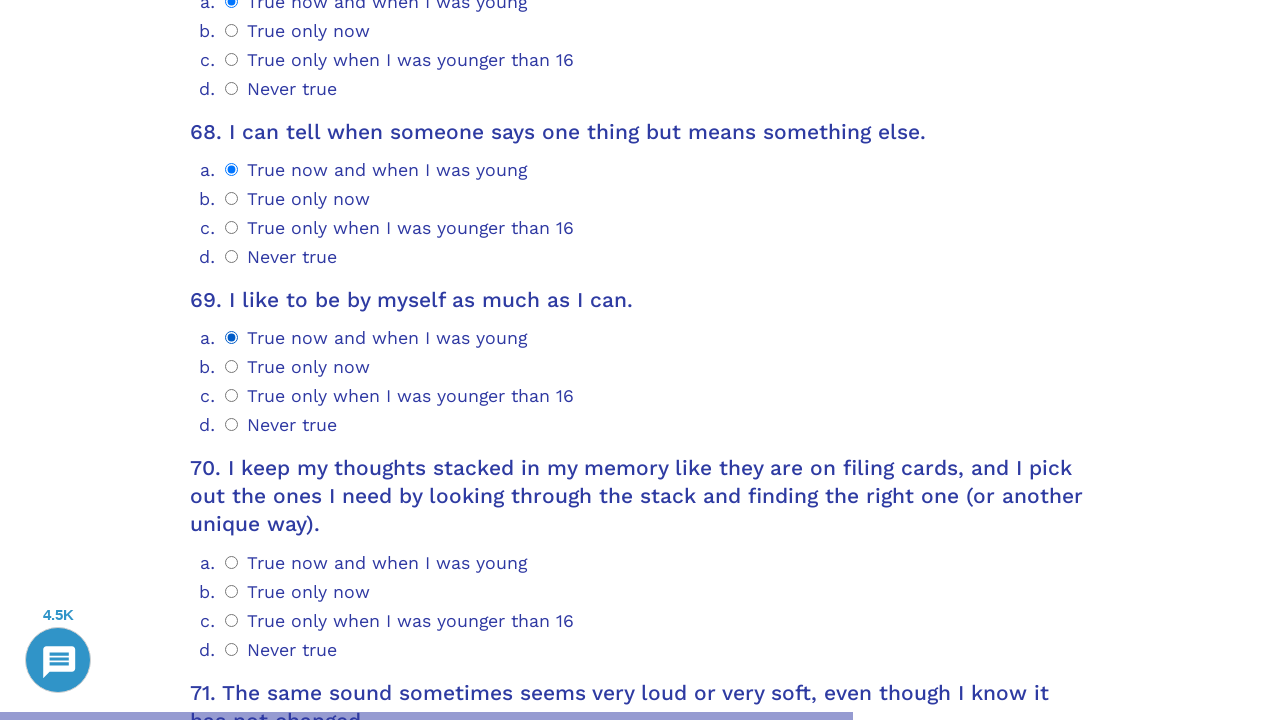

Selected option 0 for question 70 at (232, 562) on .psychometrics-items-container.item-70 >> .psychometrics-option-radio >> nth=0
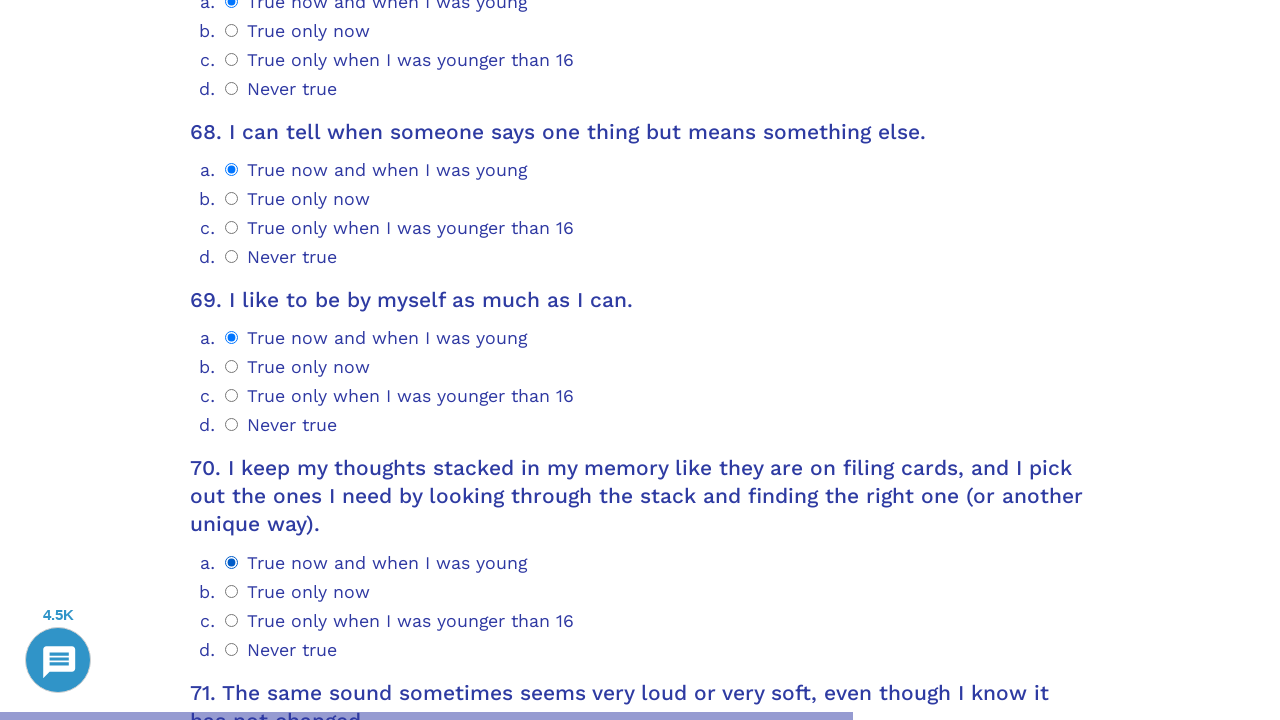

Scrolled question 71 into view
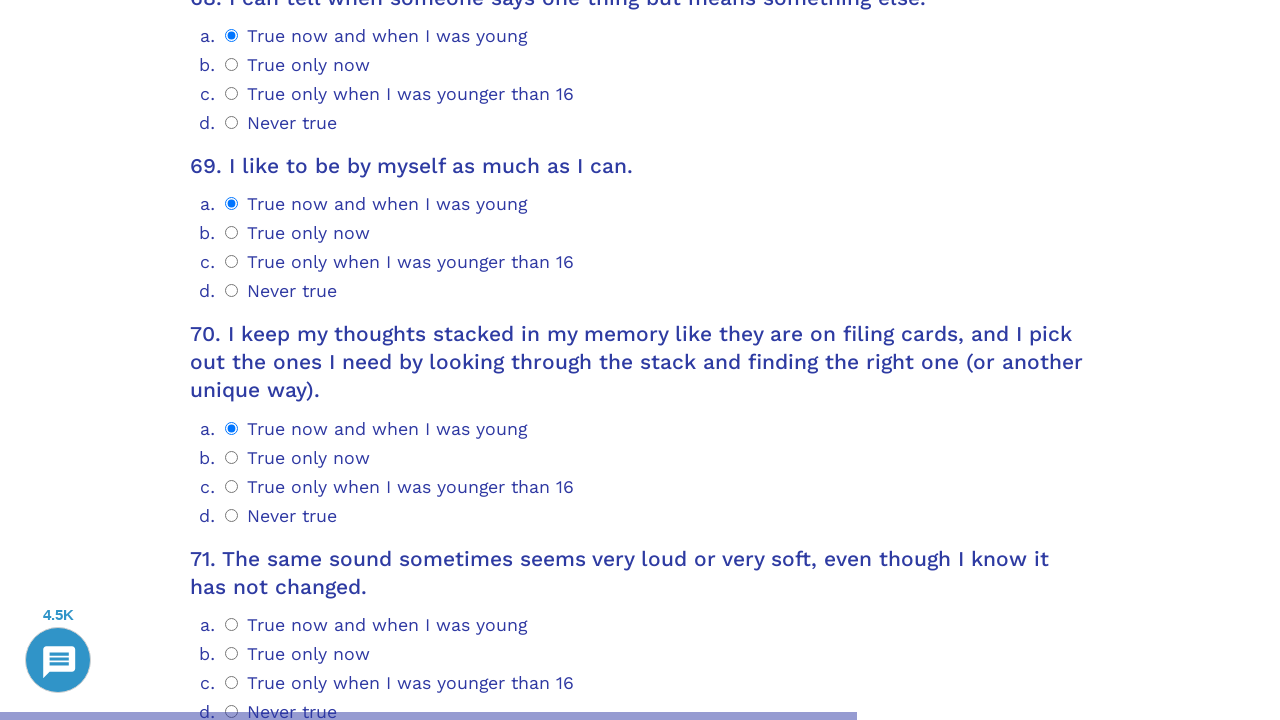

Selected option 0 for question 71 at (232, 624) on .psychometrics-items-container.item-71 >> .psychometrics-option-radio >> nth=0
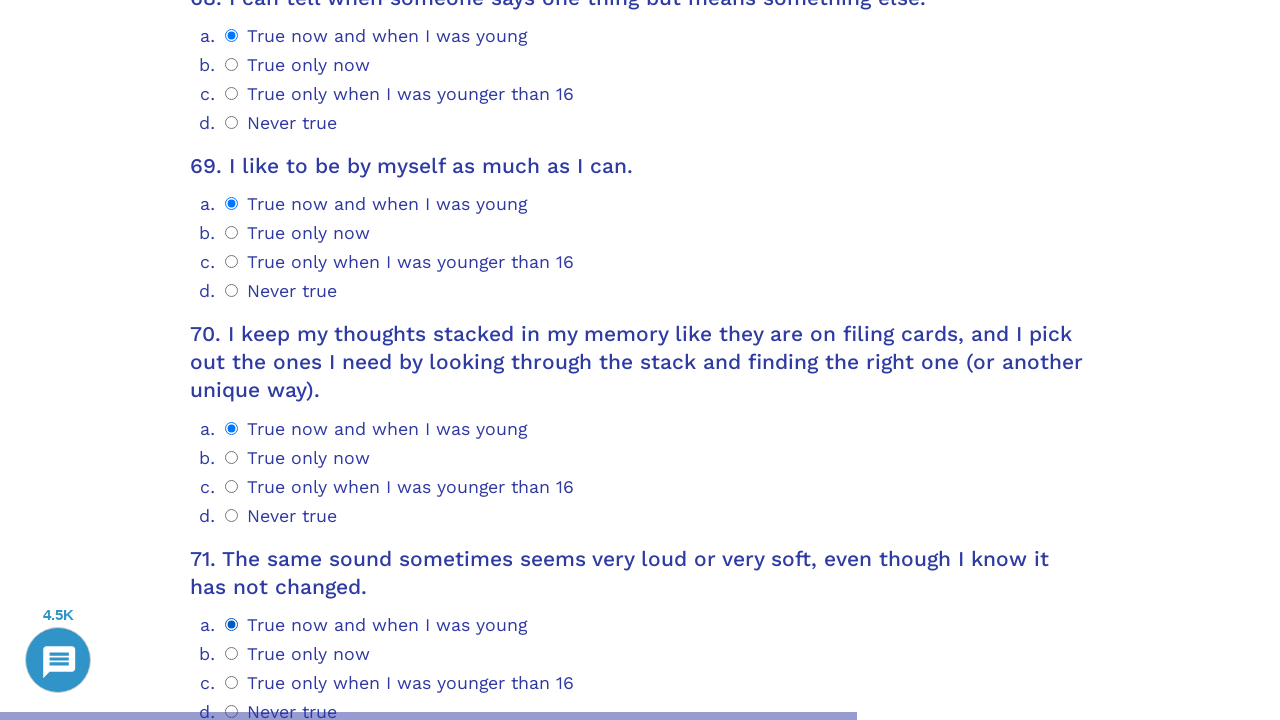

Scrolled question 72 into view
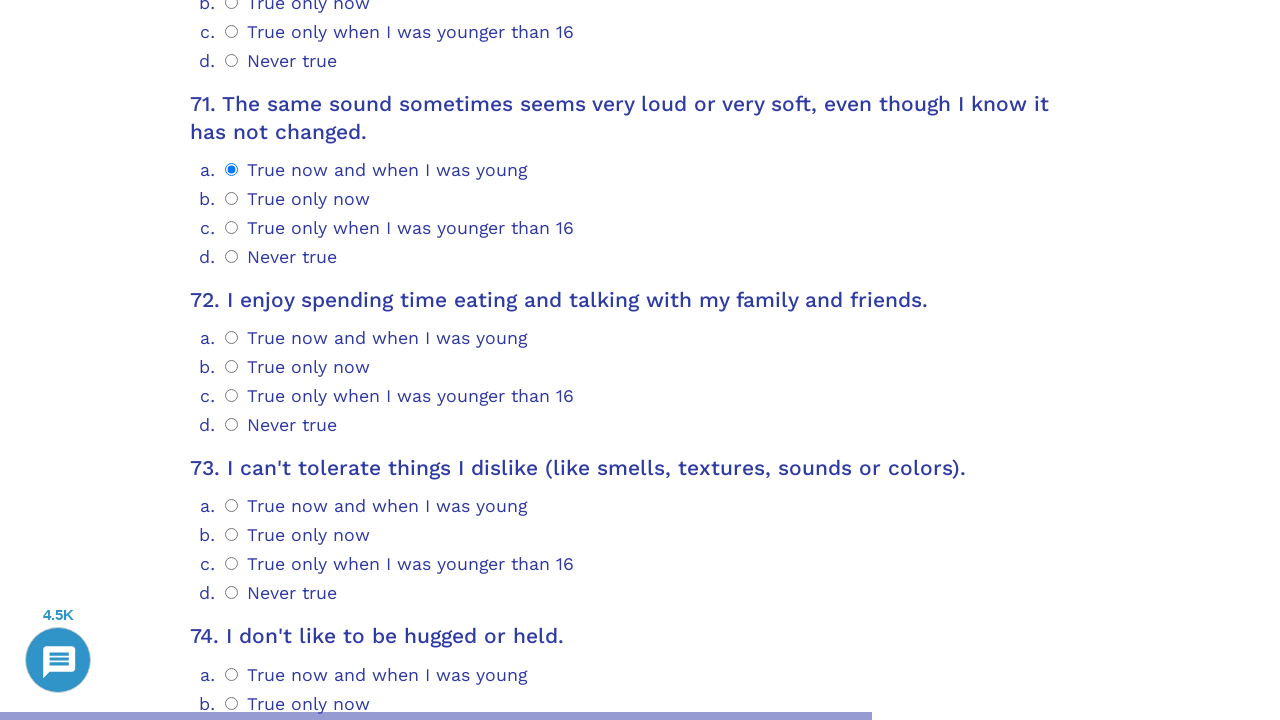

Selected option 0 for question 72 at (232, 338) on .psychometrics-items-container.item-72 >> .psychometrics-option-radio >> nth=0
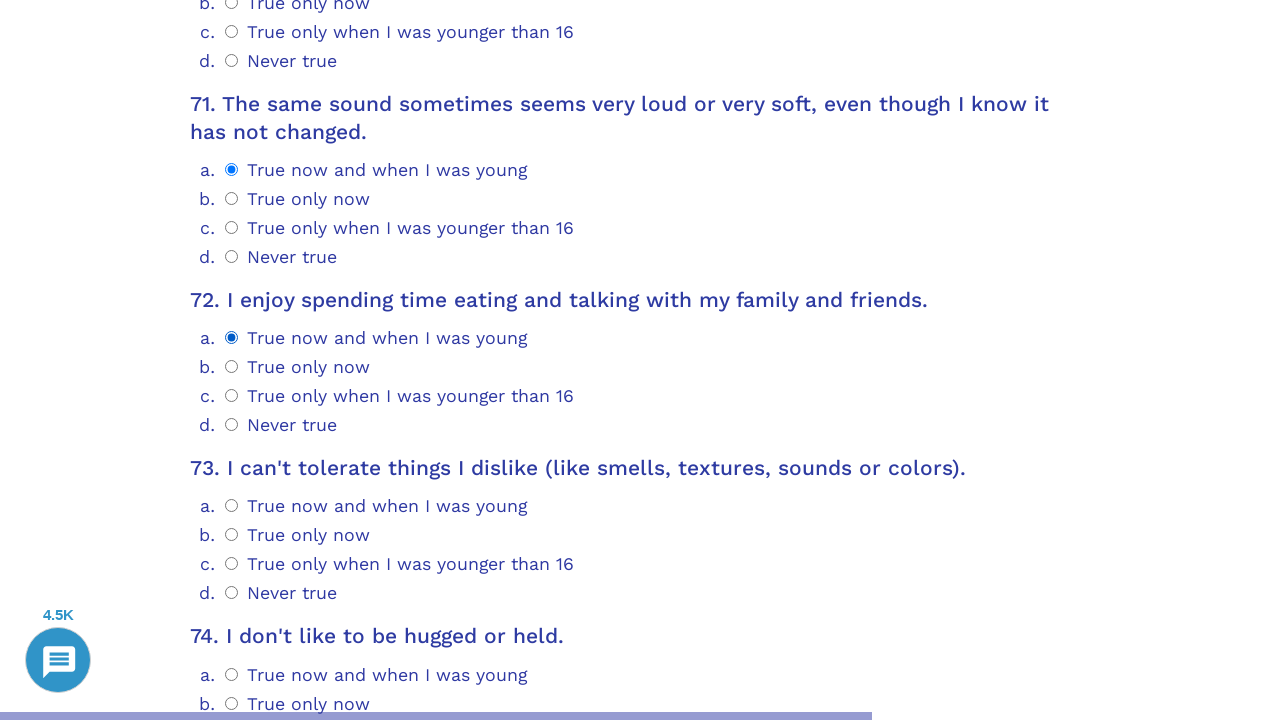

Scrolled question 73 into view
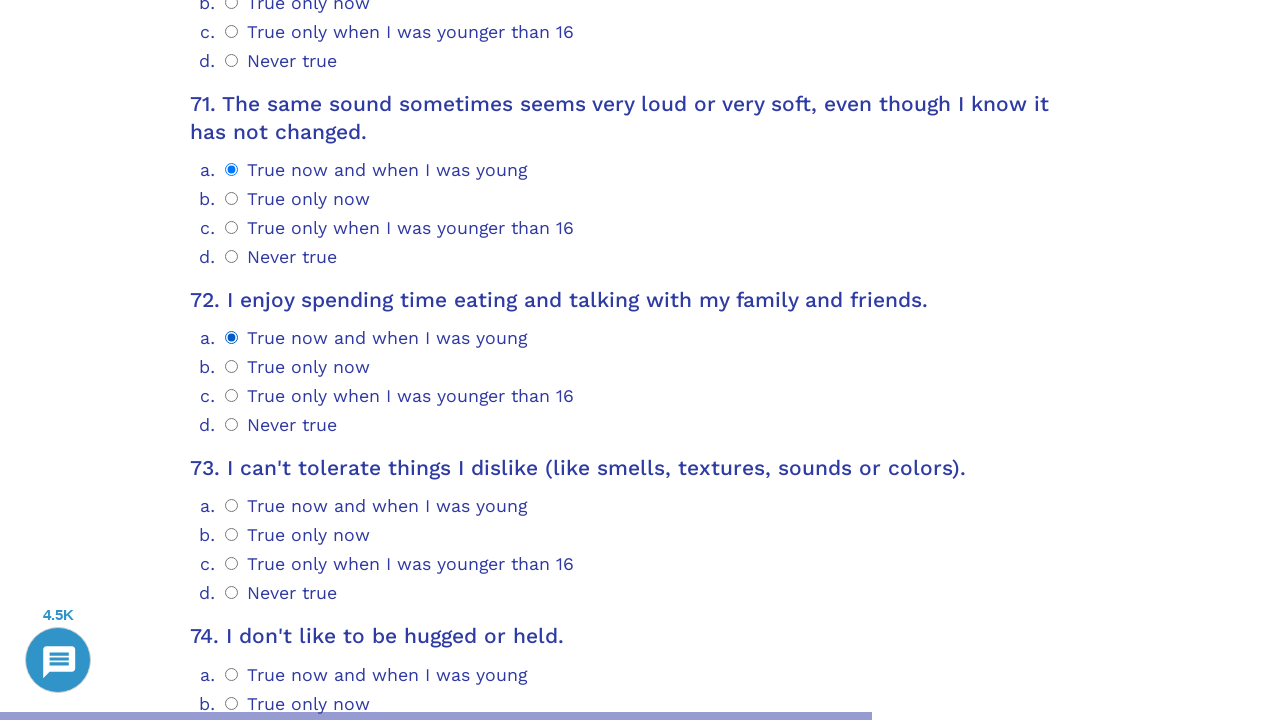

Selected option 3 for question 73 at (232, 593) on .psychometrics-items-container.item-73 >> .psychometrics-option-radio >> nth=3
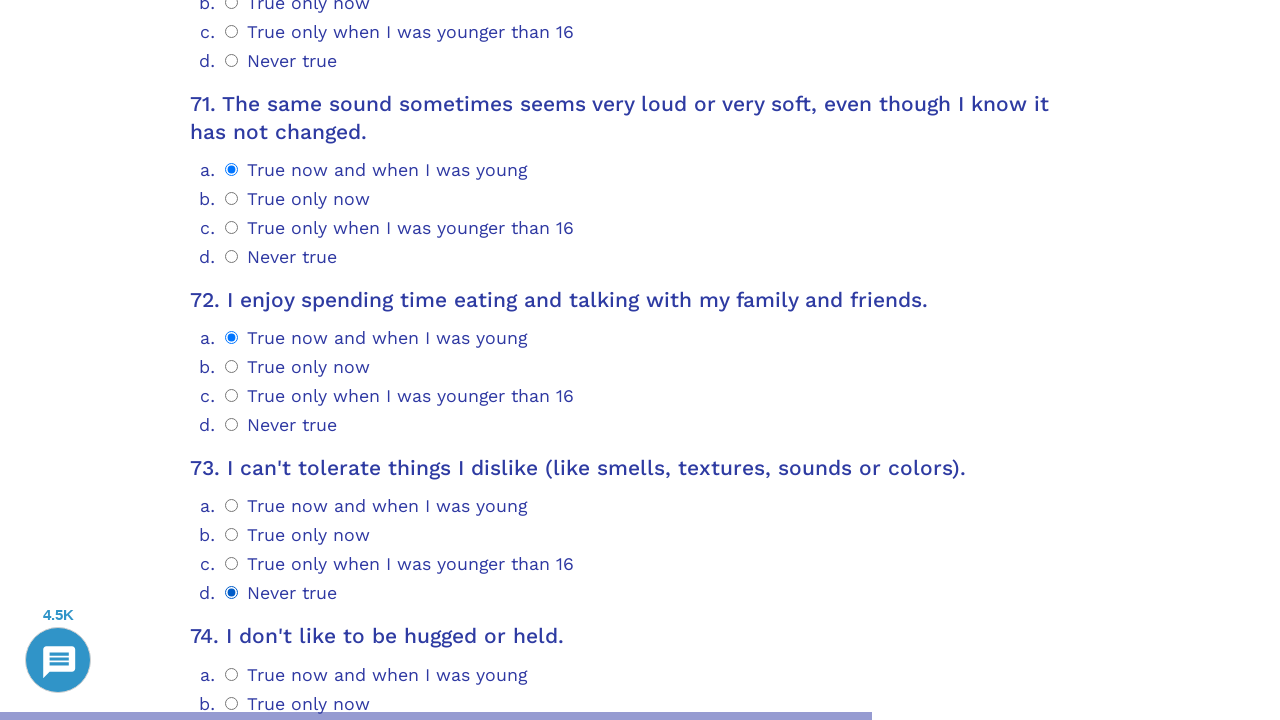

Scrolled question 74 into view
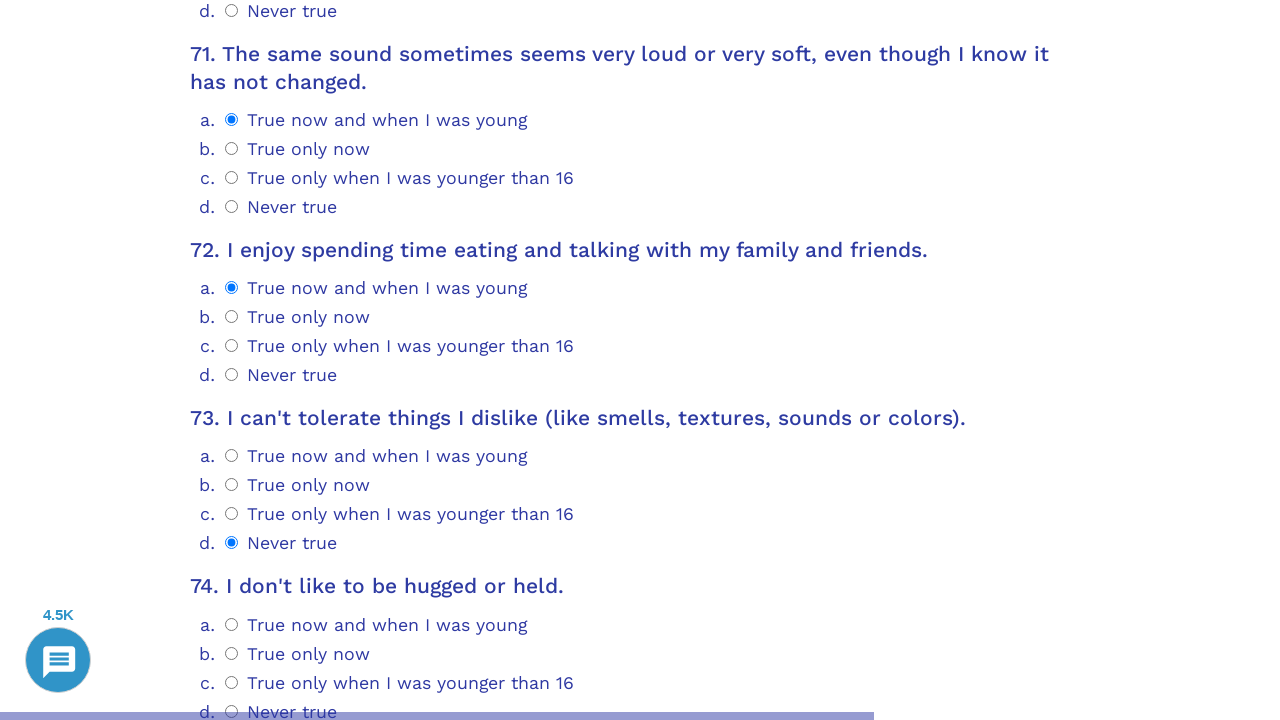

Selected option 3 for question 74 at (232, 360) on .psychometrics-items-container.item-74 >> .psychometrics-option-radio >> nth=3
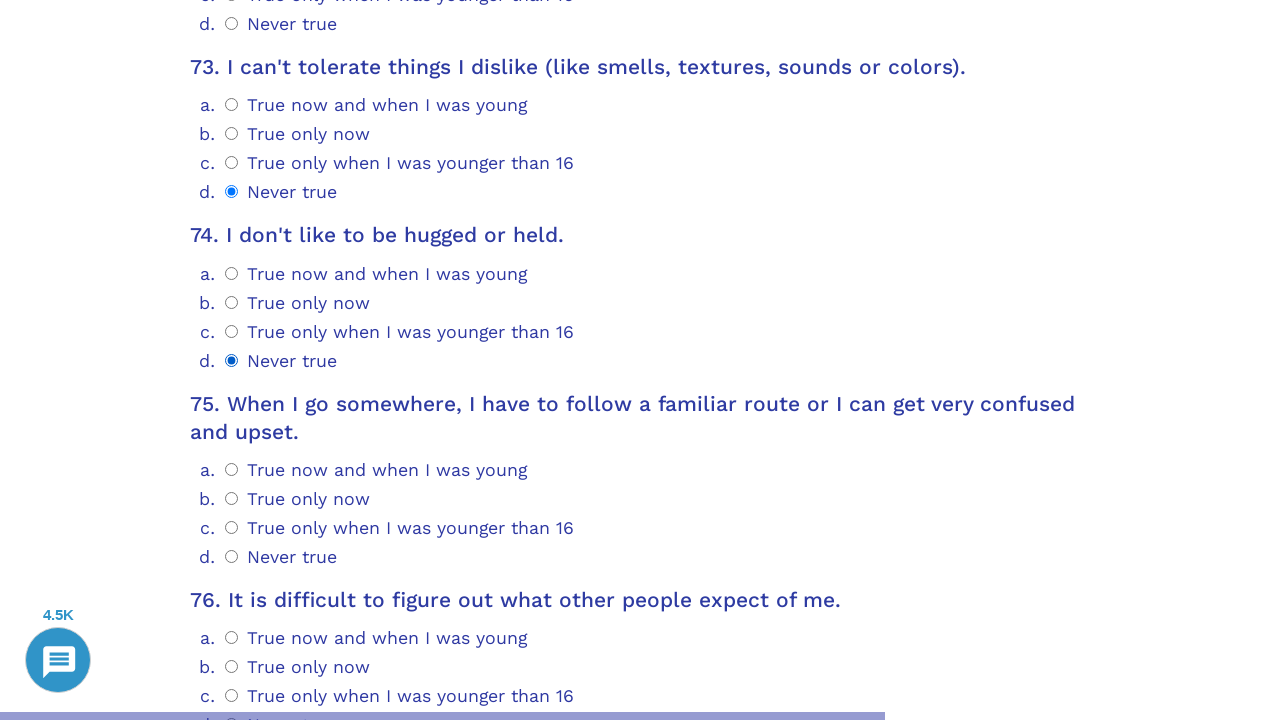

Scrolled question 75 into view
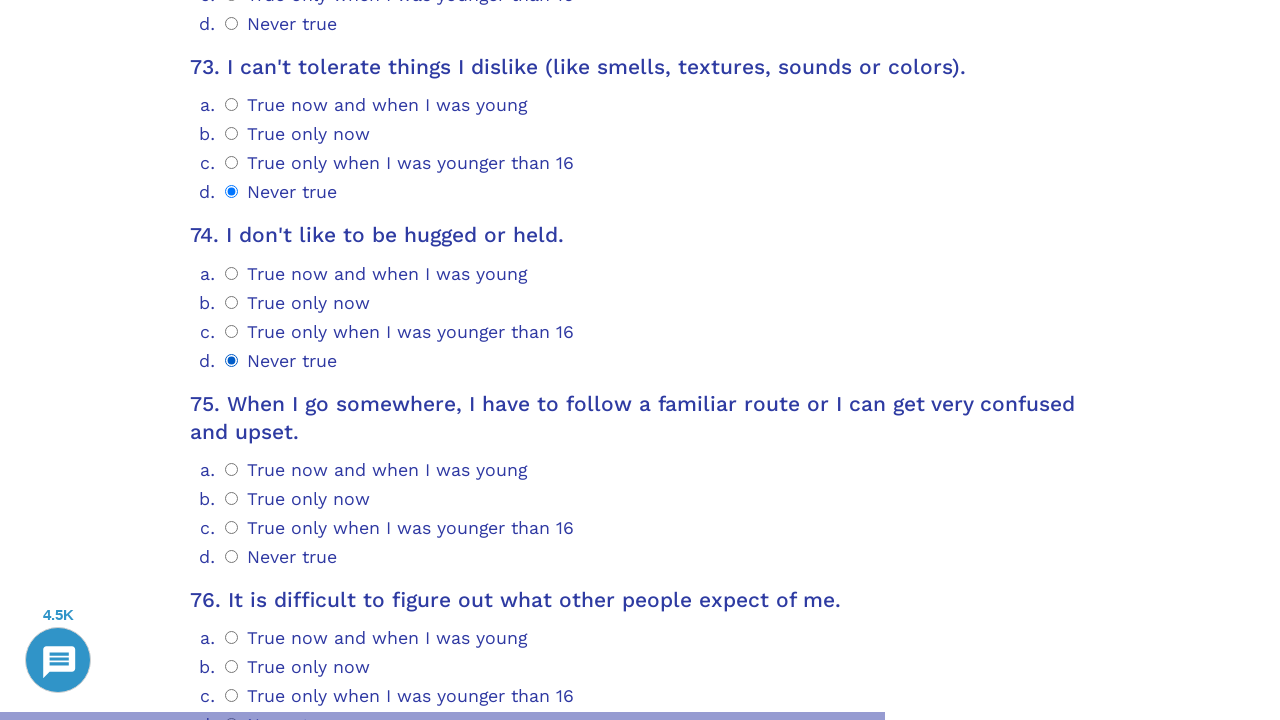

Selected option 3 for question 75 at (232, 556) on .psychometrics-items-container.item-75 >> .psychometrics-option-radio >> nth=3
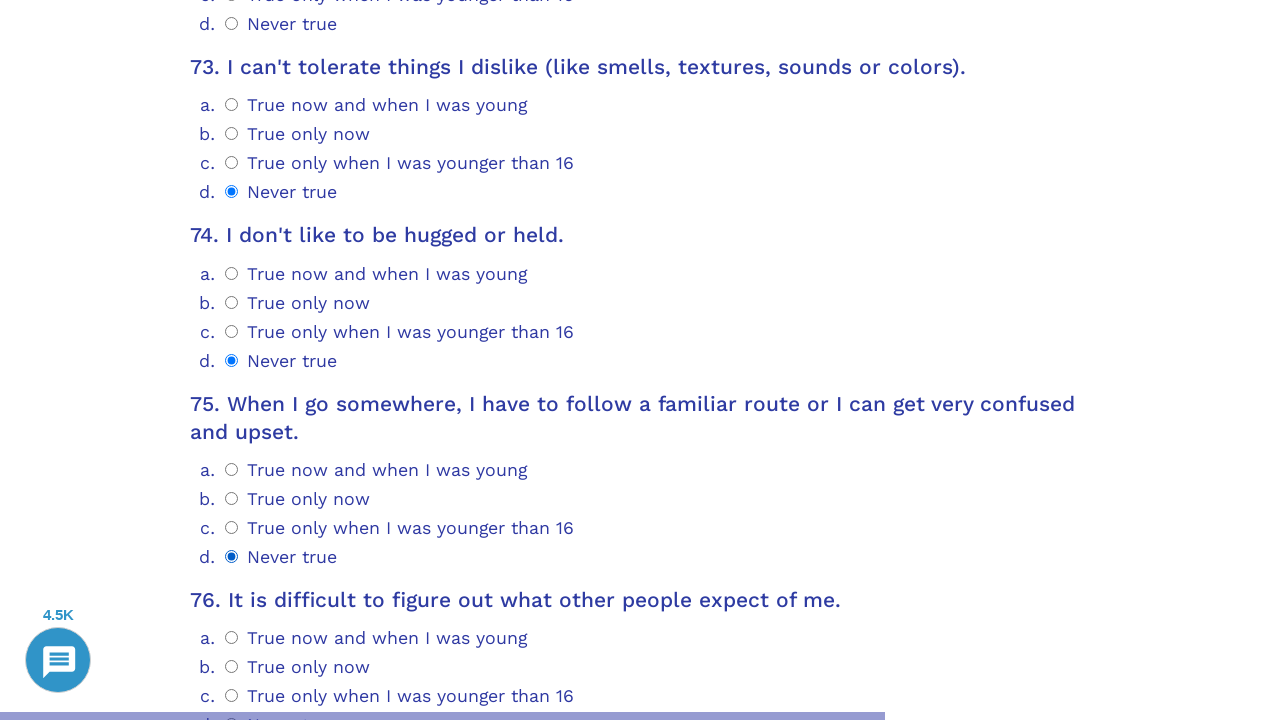

Scrolled question 76 into view
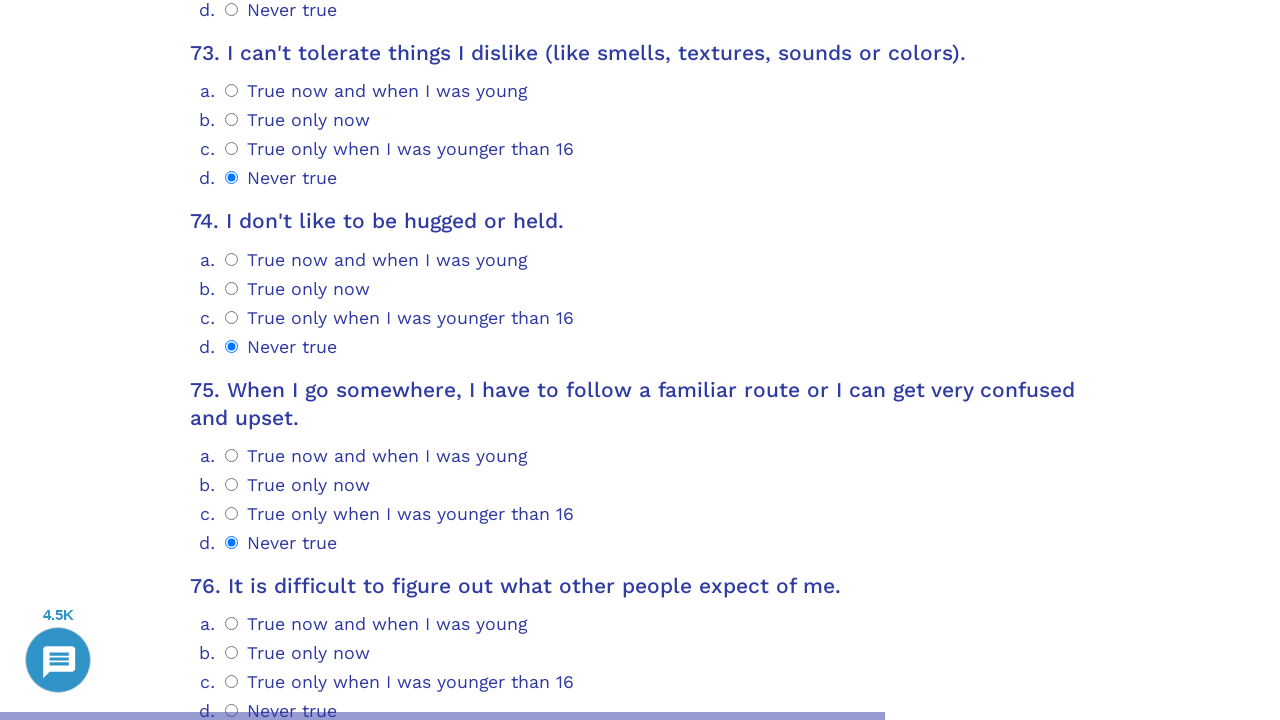

Selected option 3 for question 76 at (232, 711) on .psychometrics-items-container.item-76 >> .psychometrics-option-radio >> nth=3
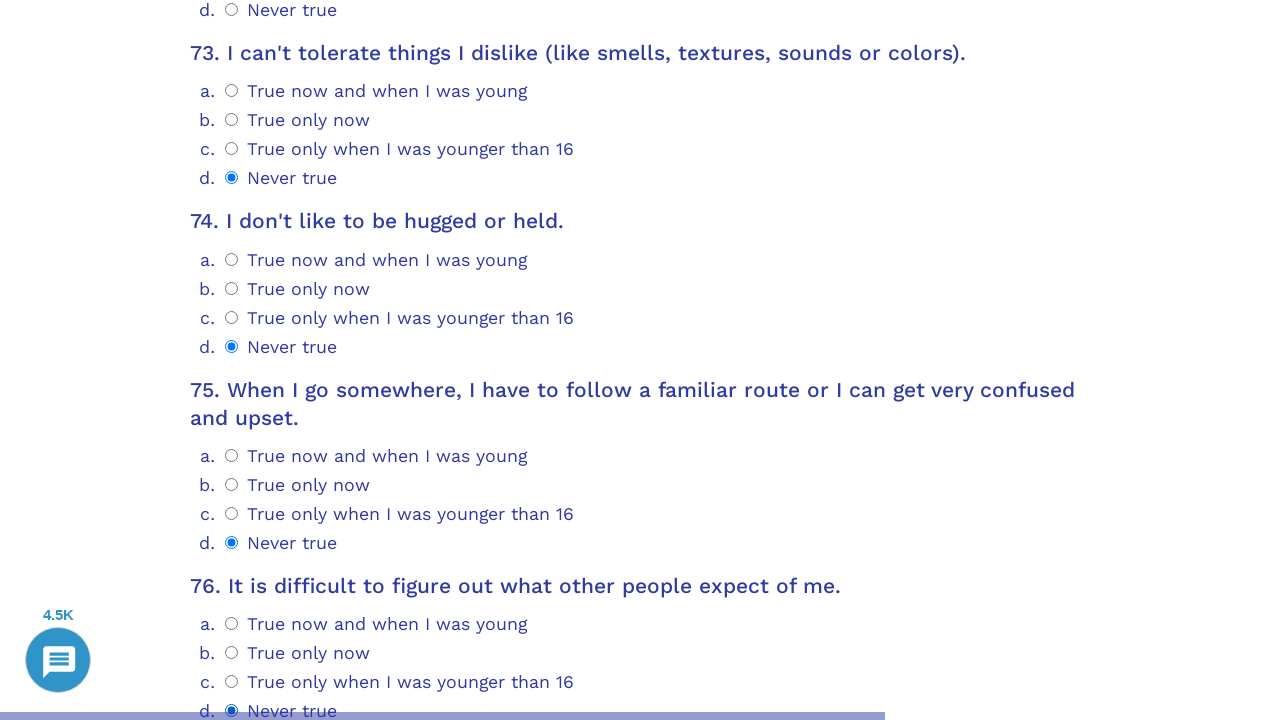

Scrolled question 77 into view
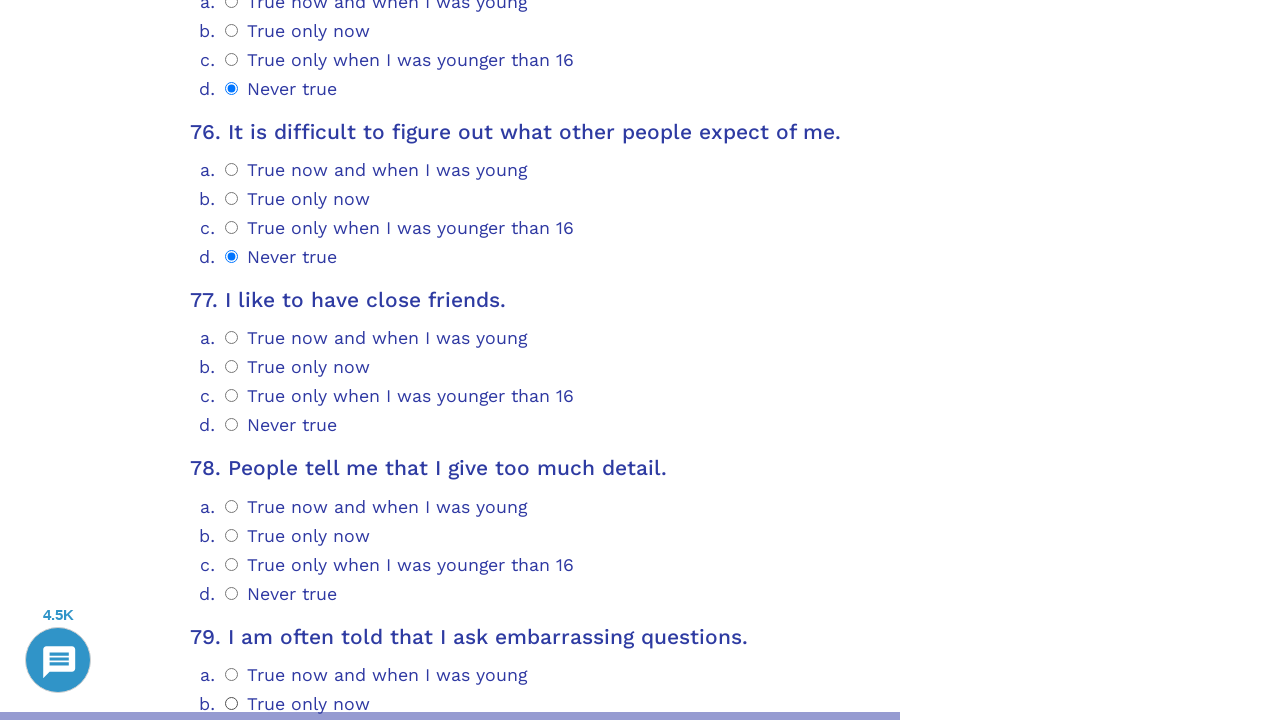

Selected option 3 for question 77 at (232, 425) on .psychometrics-items-container.item-77 >> .psychometrics-option-radio >> nth=3
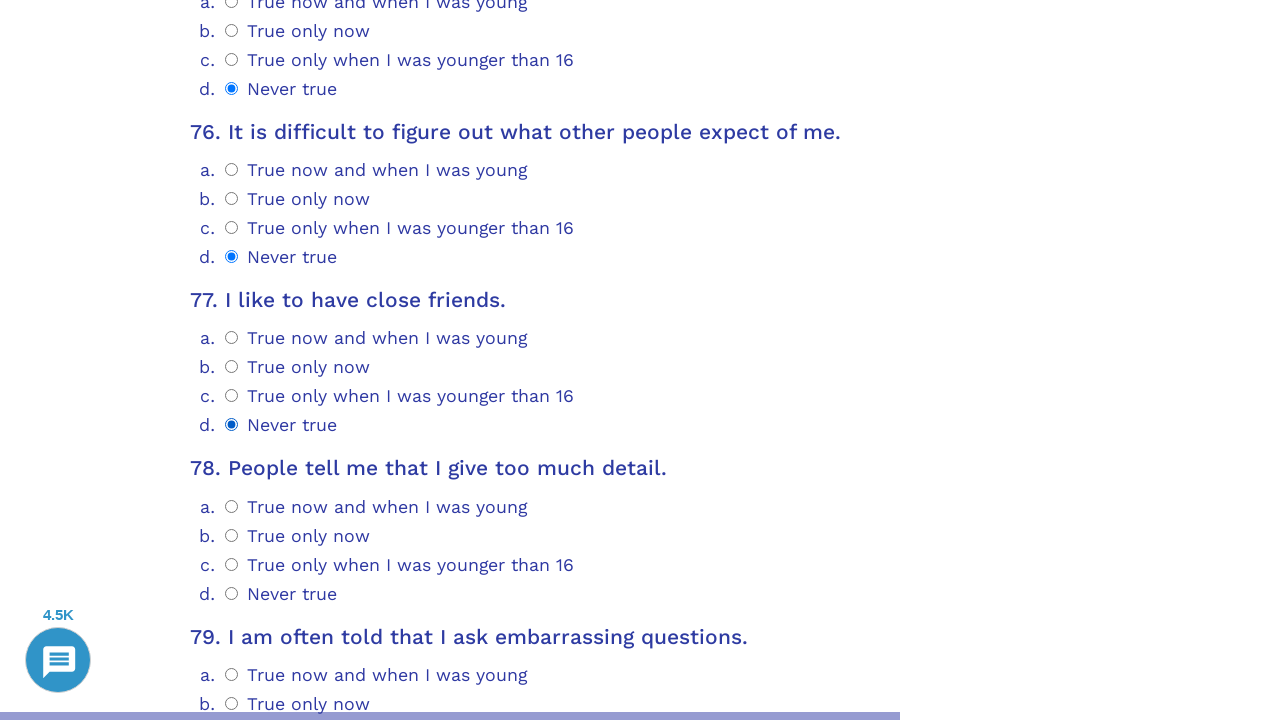

Scrolled question 78 into view
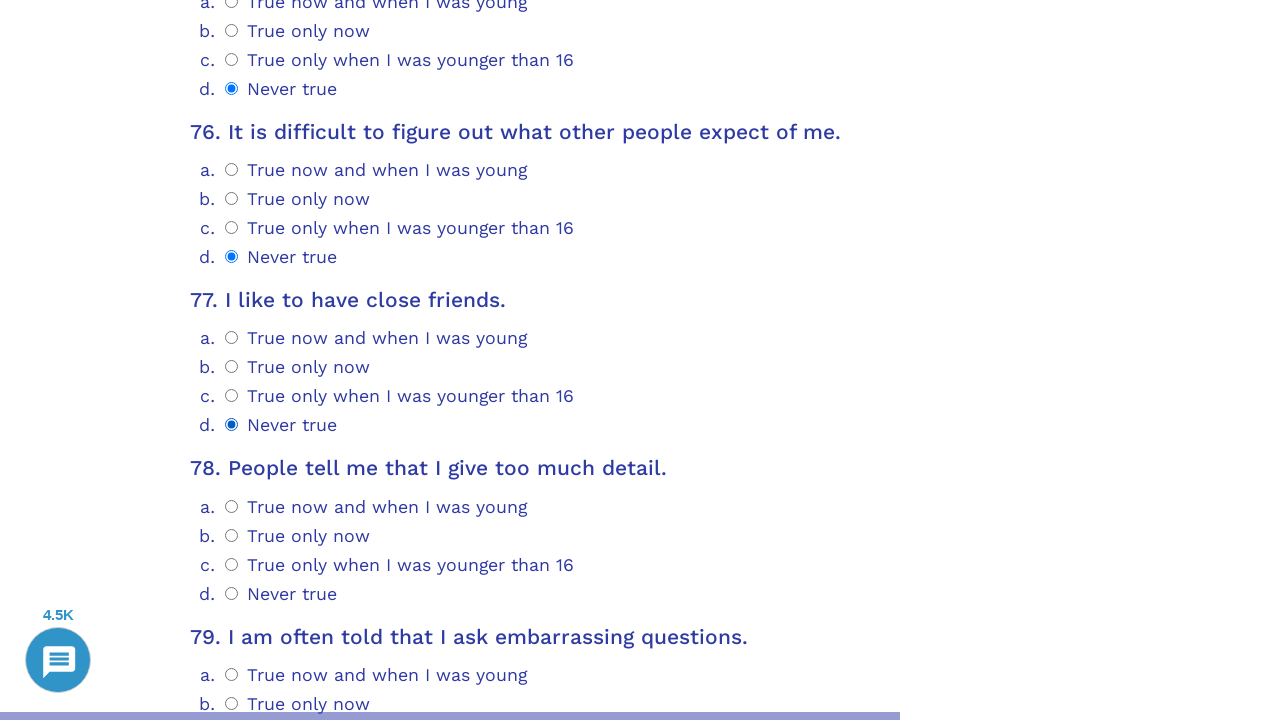

Selected option 3 for question 78 at (232, 593) on .psychometrics-items-container.item-78 >> .psychometrics-option-radio >> nth=3
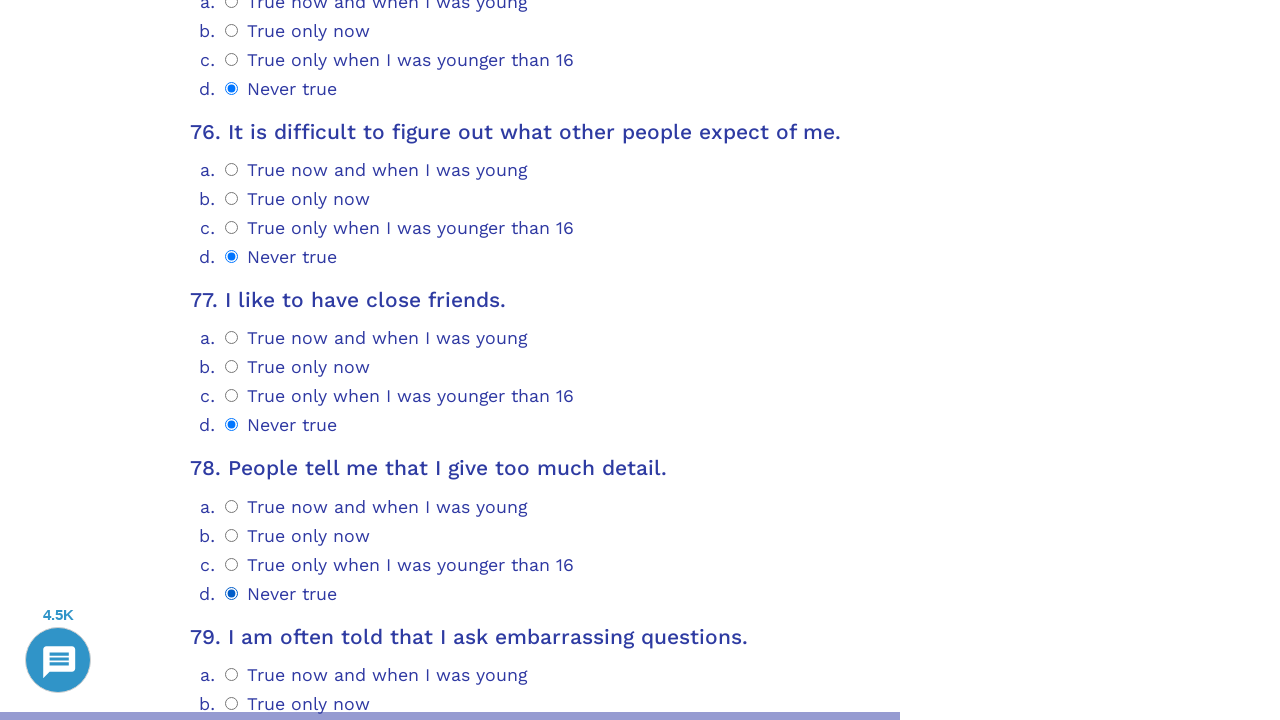

Scrolled question 79 into view
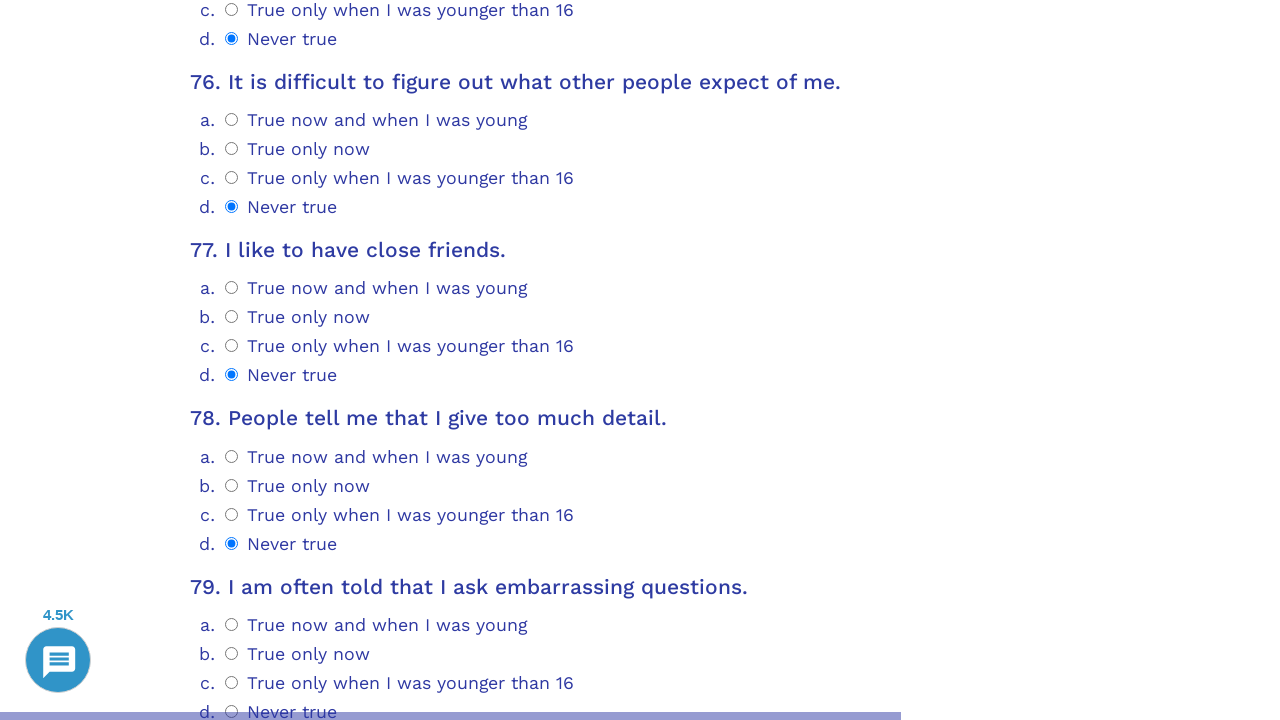

Selected option 3 for question 79 at (232, 360) on .psychometrics-items-container.item-79 >> .psychometrics-option-radio >> nth=3
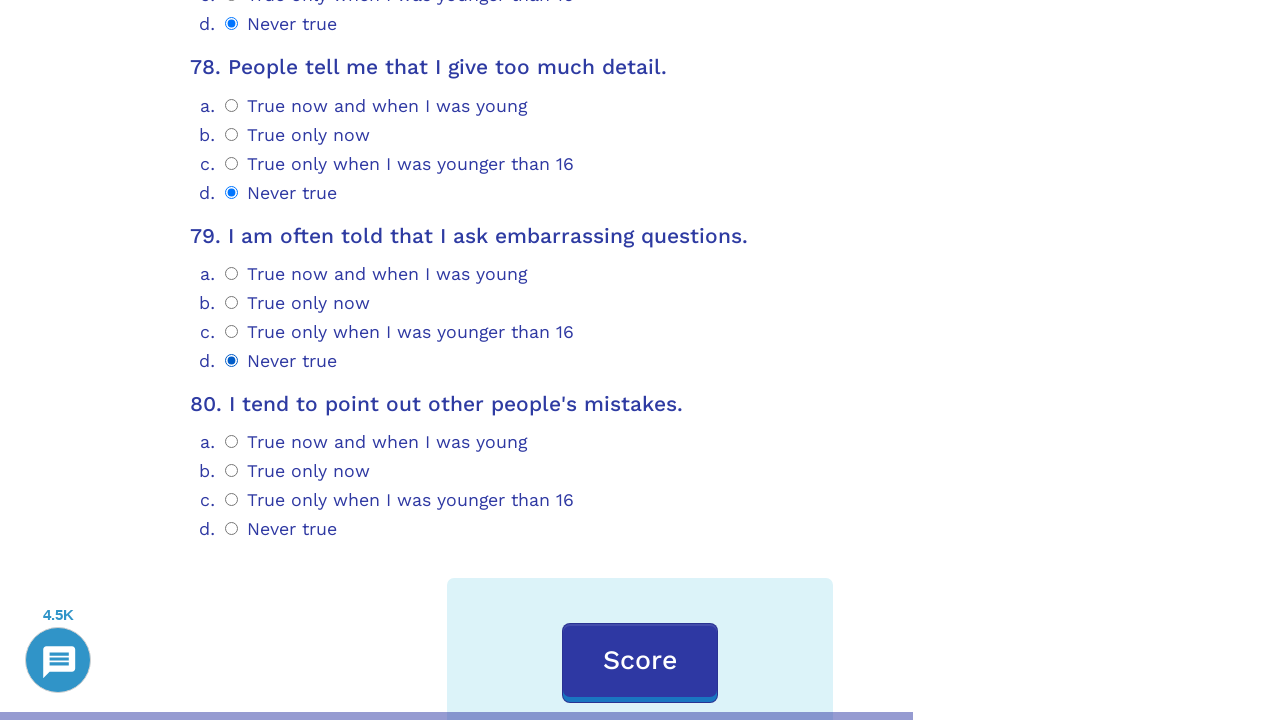

Scrolled question 80 into view
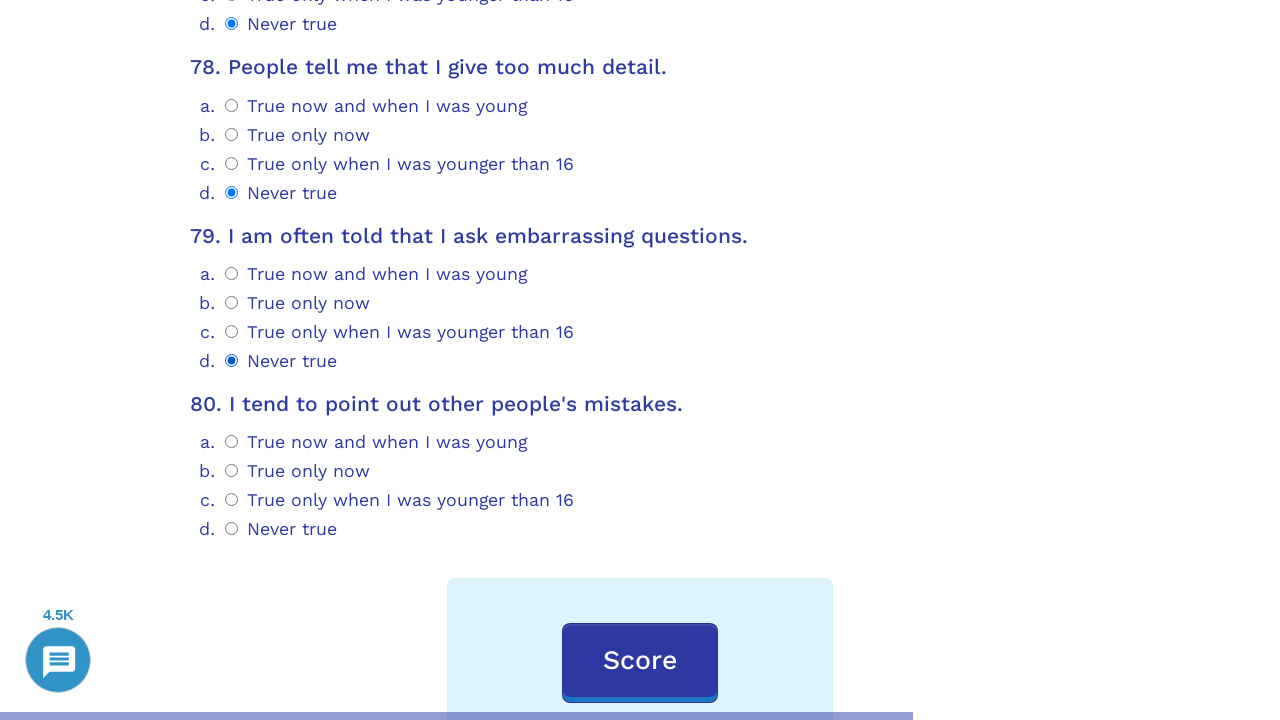

Selected option 3 for question 80 at (232, 529) on .psychometrics-items-container.item-80 >> .psychometrics-option-radio >> nth=3
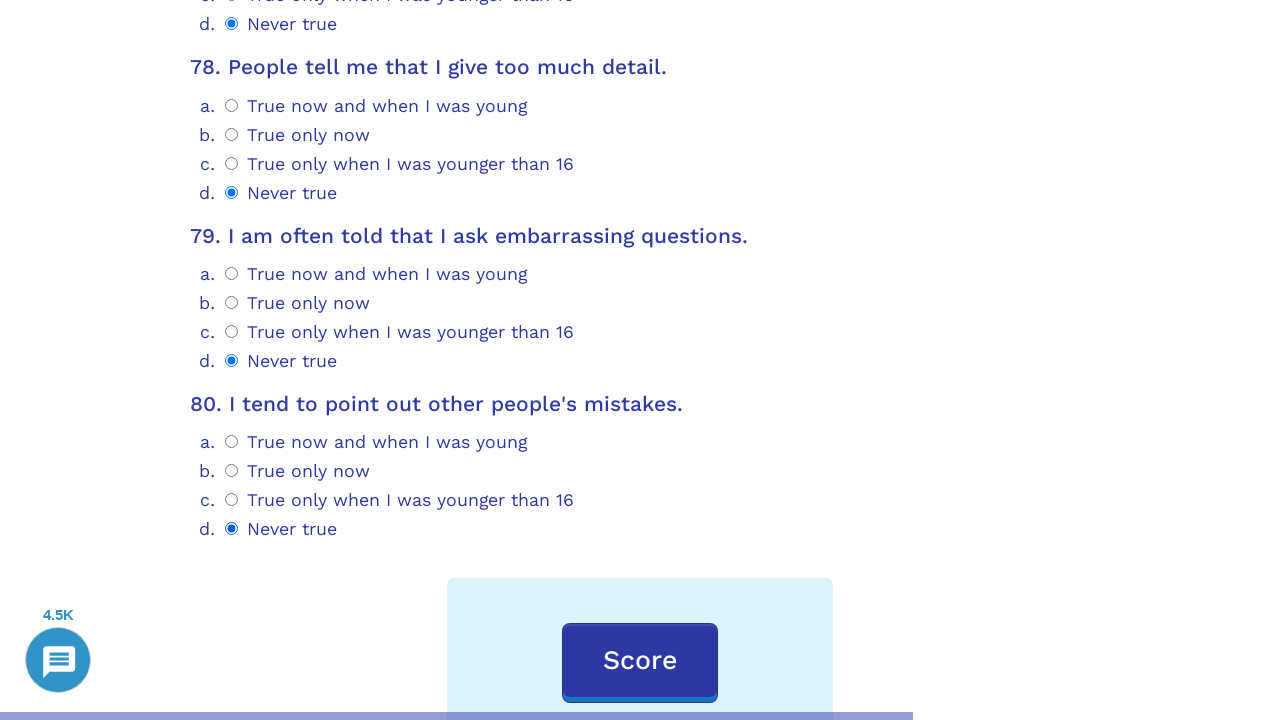

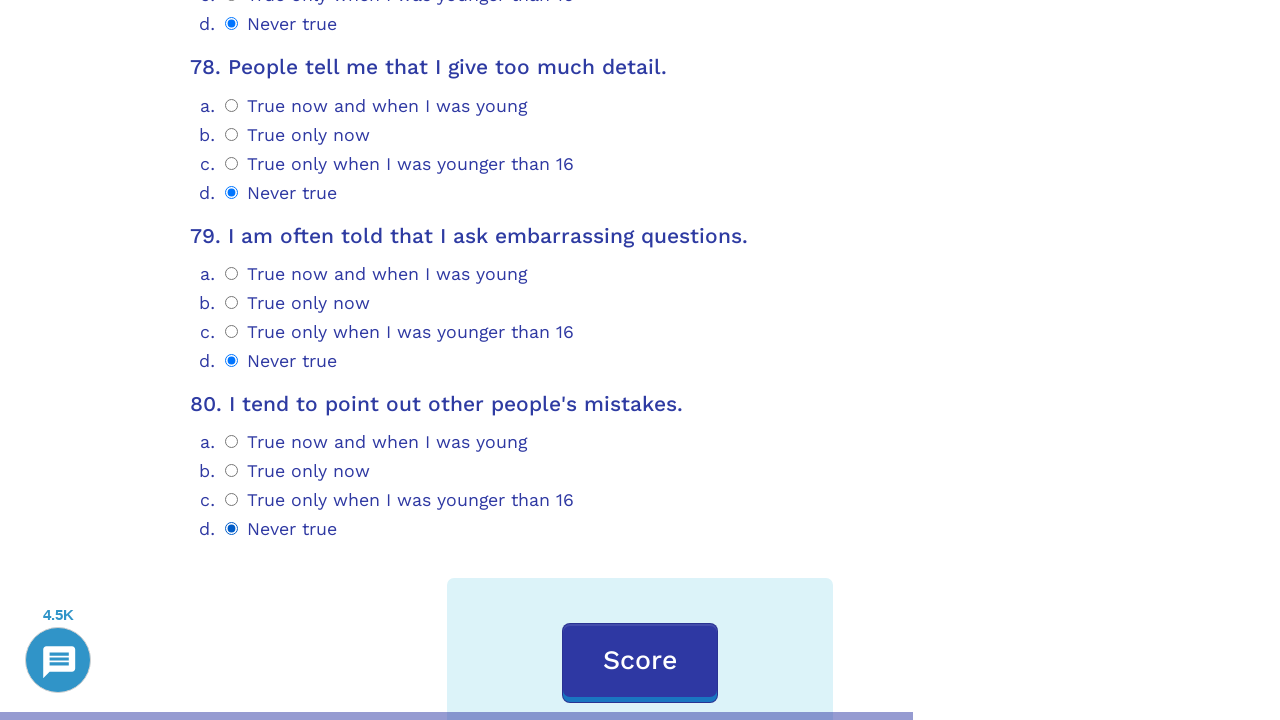